Tests that language names on each letter category page start with the corresponding letter (or digits for the first category)

Starting URL: https://www.99-bottles-of-beer.net/

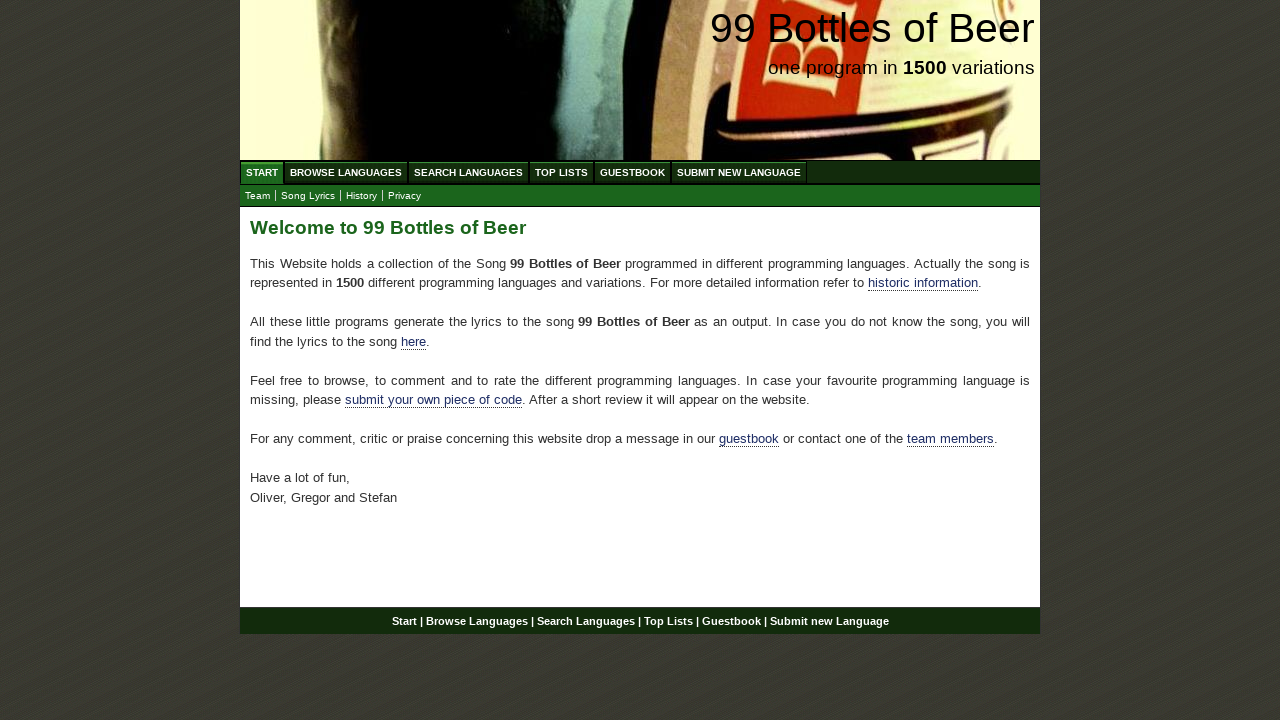

Clicked Browse Languages menu at (346, 172) on text=Browse Languages
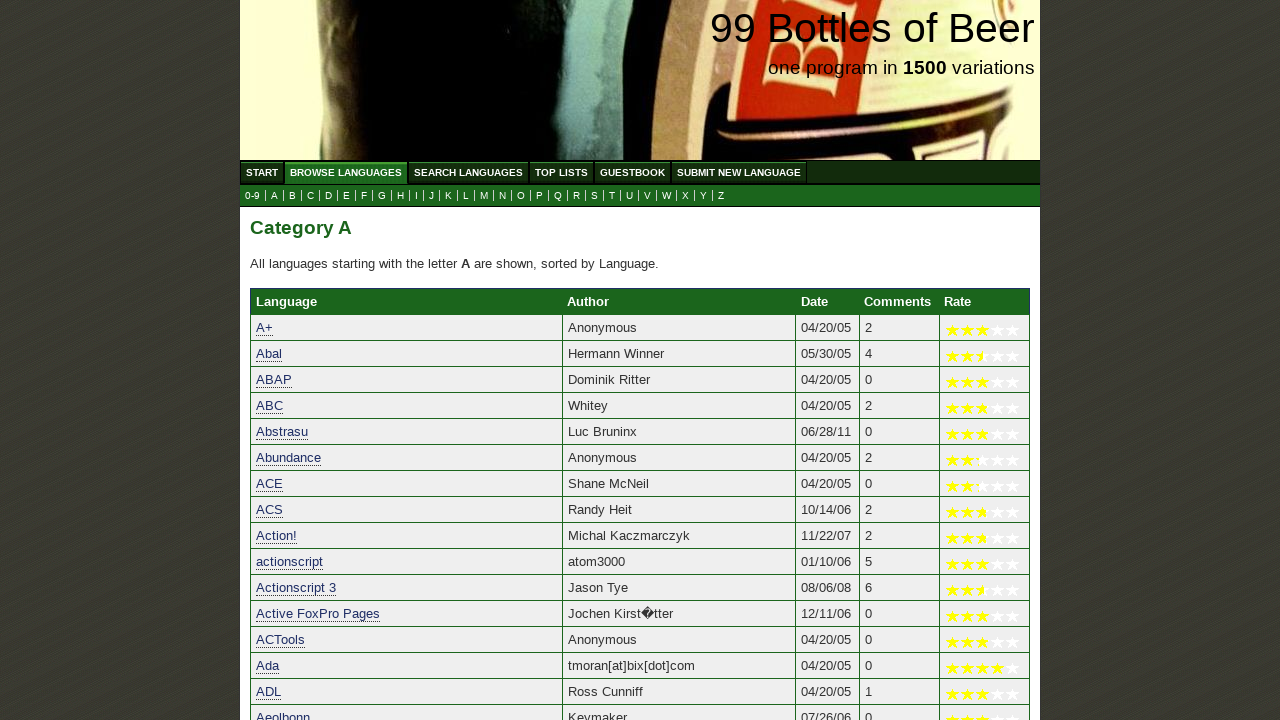

Retrieved all letter submenu links
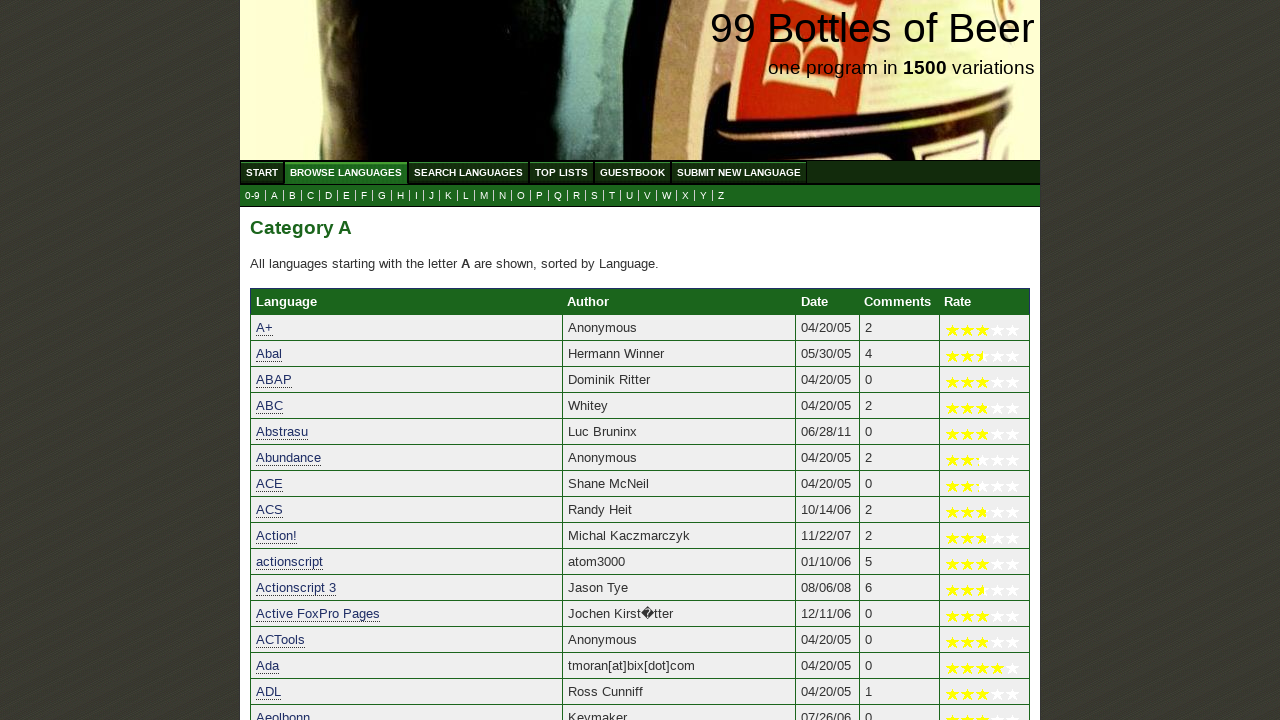

Re-fetched letter submenu links for iteration
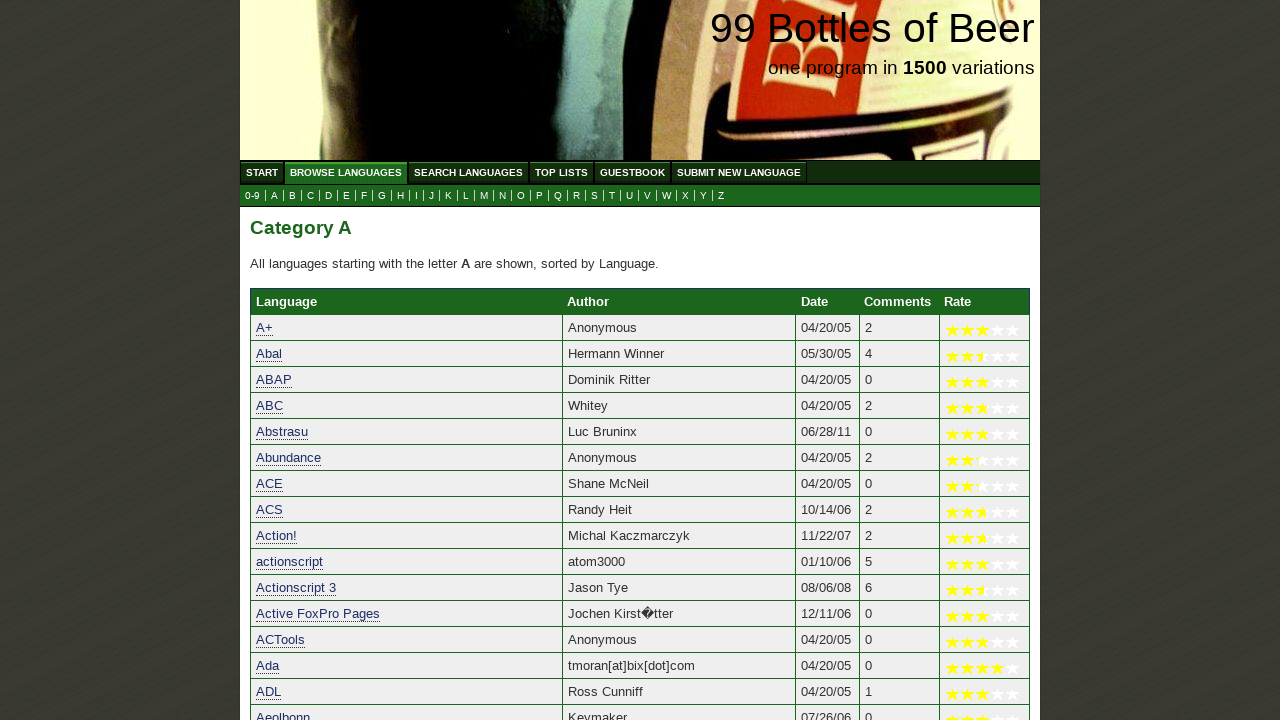

Retrieved text content from submenu link: '0-9'
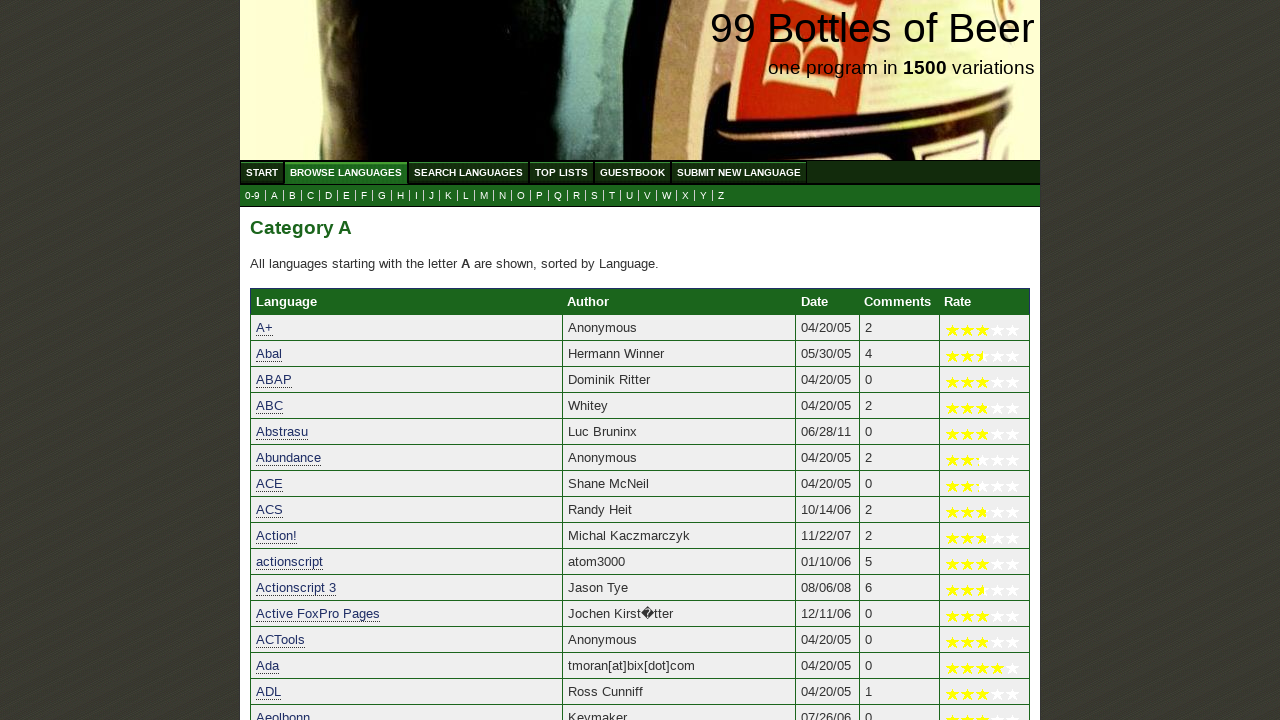

Clicked on submenu link '0-9' at (252, 196) on xpath=//ul[@id='submenu']//a >> nth=0
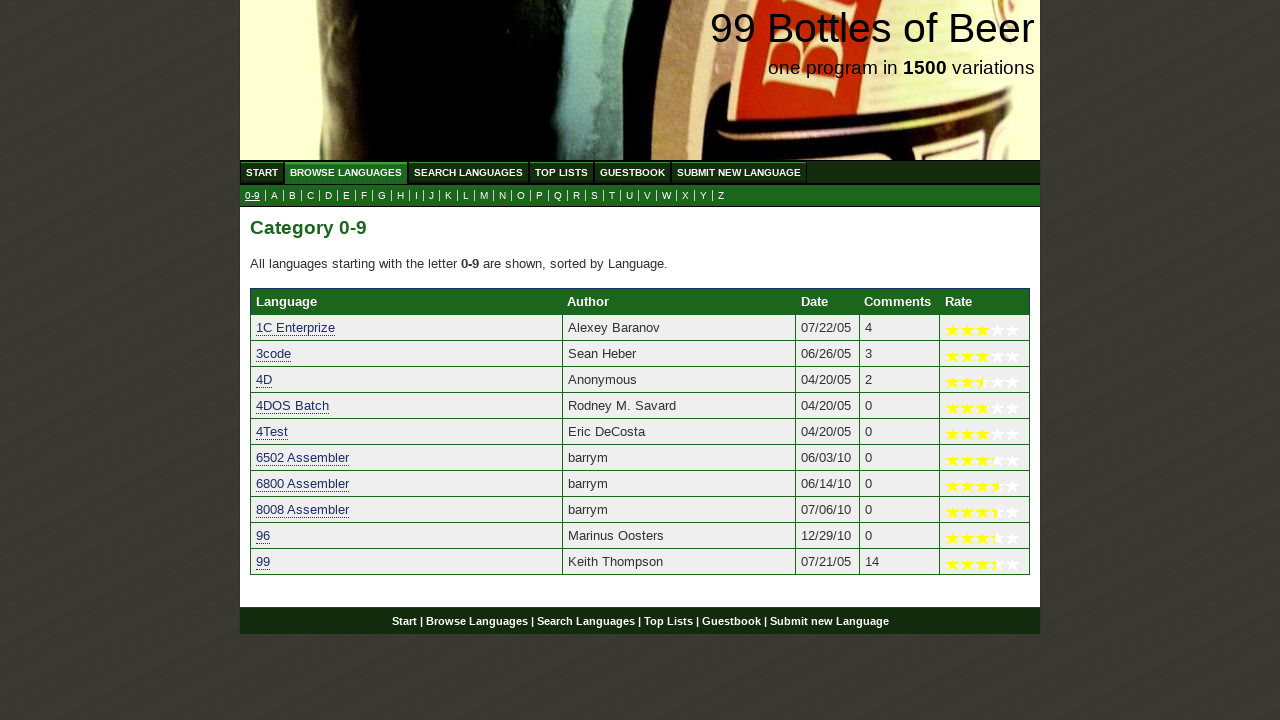

Waited for language table to load
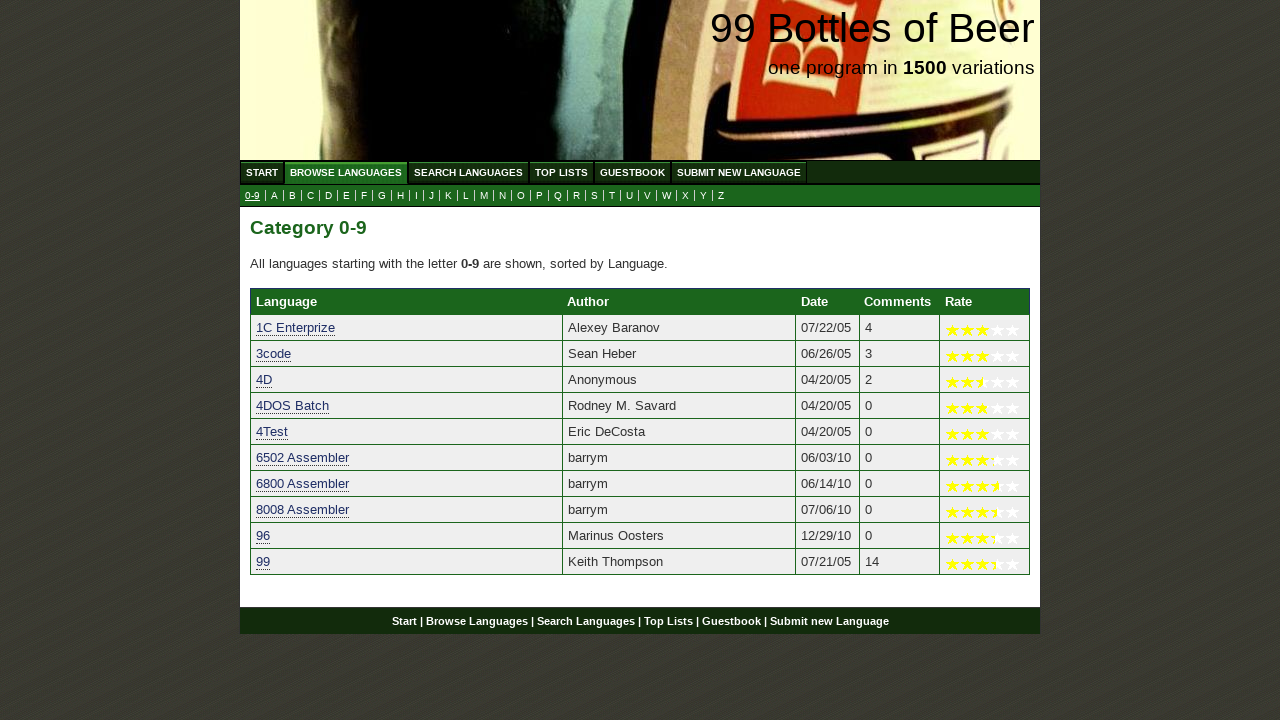

Retrieved 10 language names from table first column
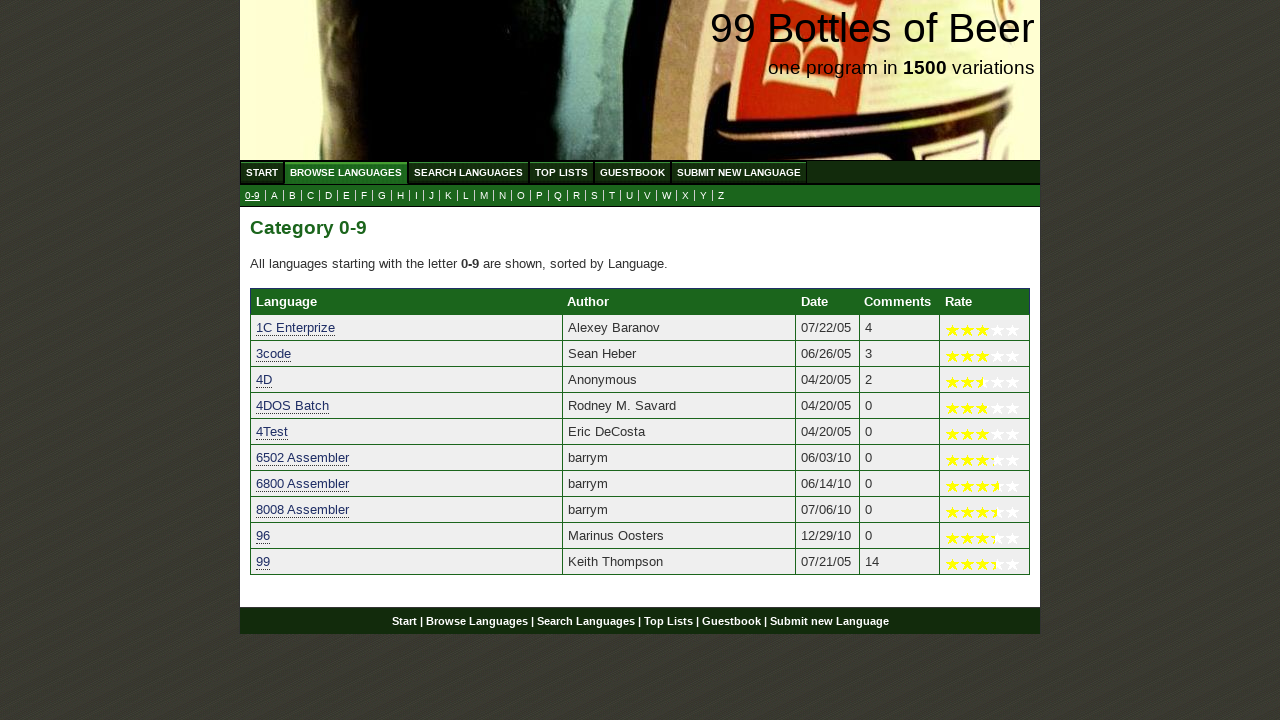

Verified table rows are present for letter category '0-9'
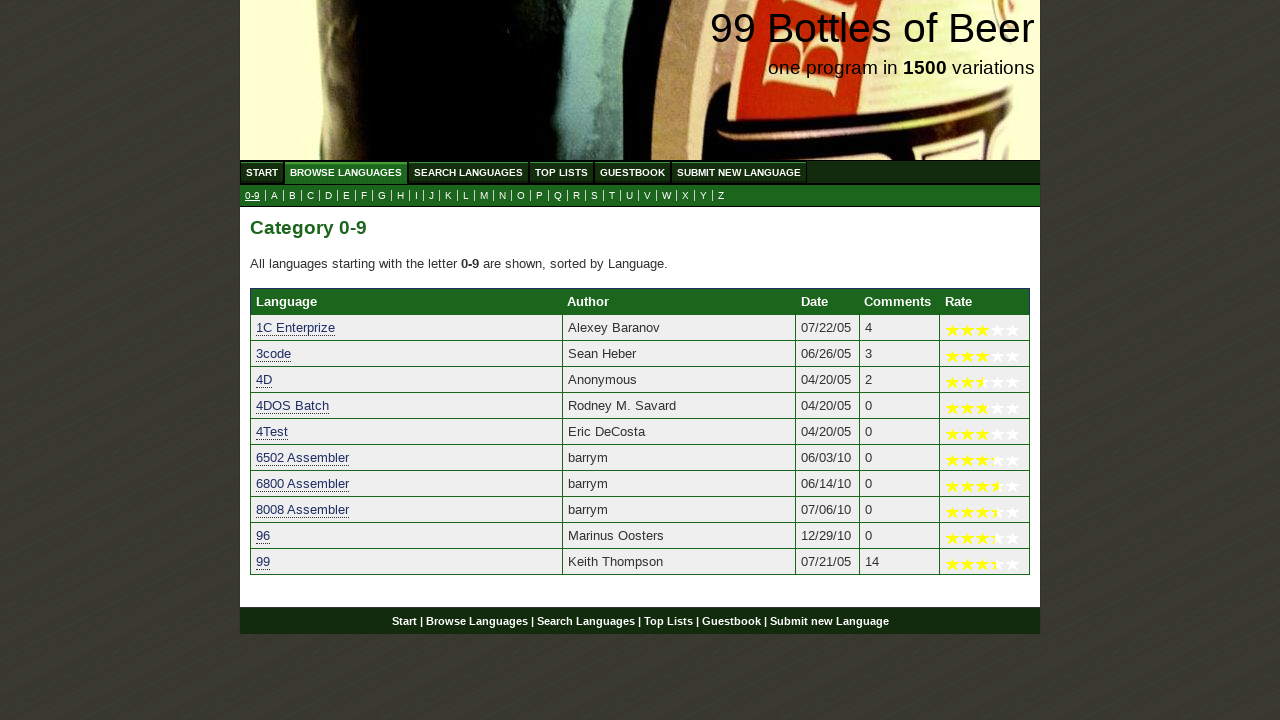

Re-fetched letter submenu links for iteration
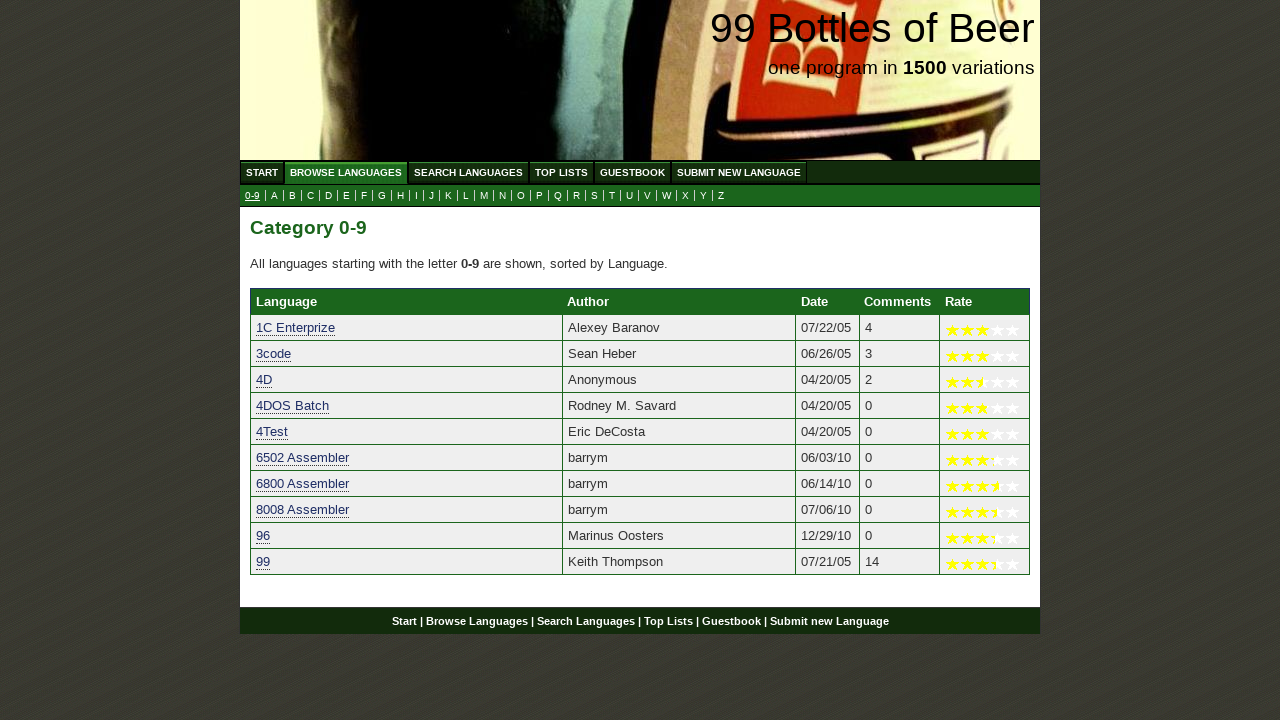

Retrieved text content from submenu link: 'A'
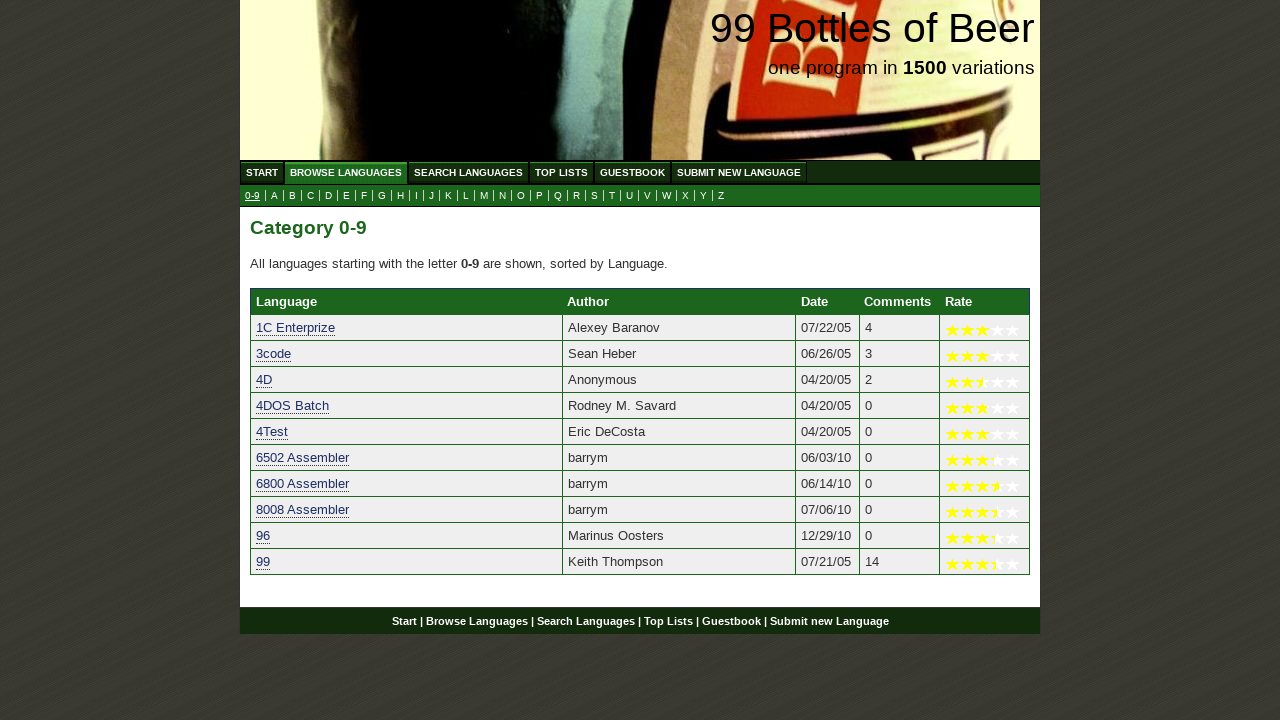

Clicked on submenu link 'A' at (274, 196) on xpath=//ul[@id='submenu']//a >> nth=1
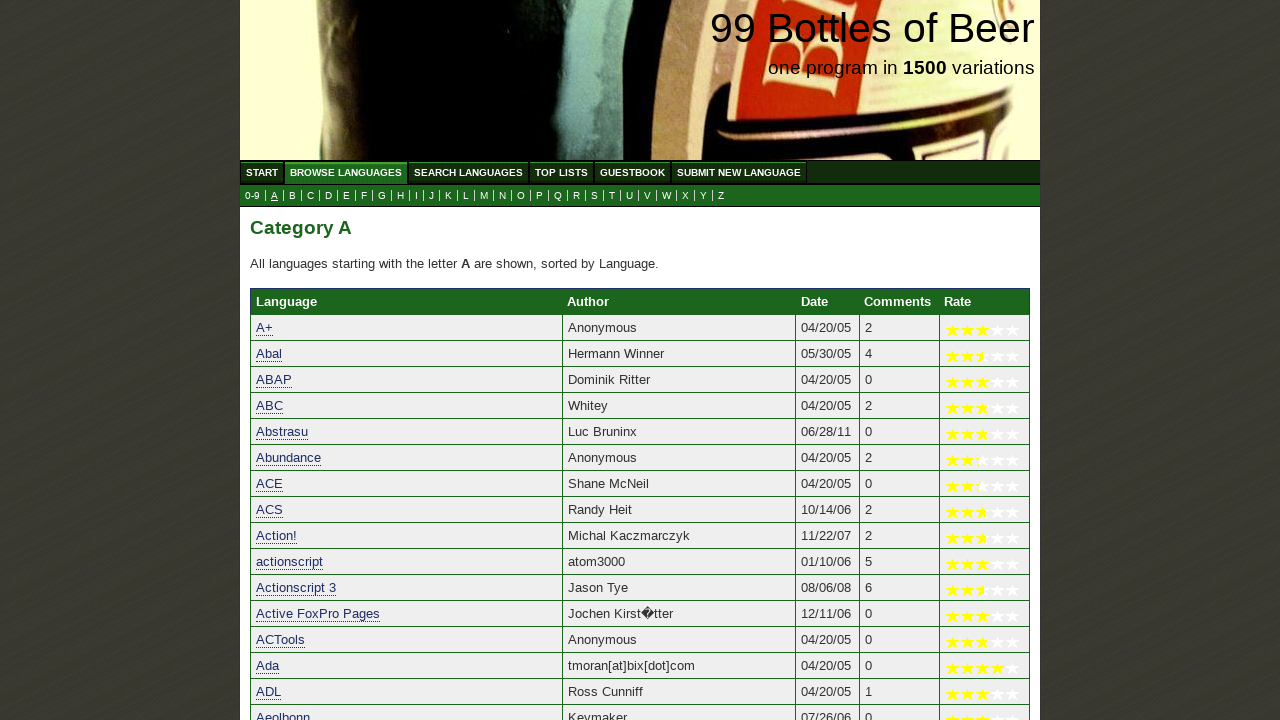

Waited for language table to load
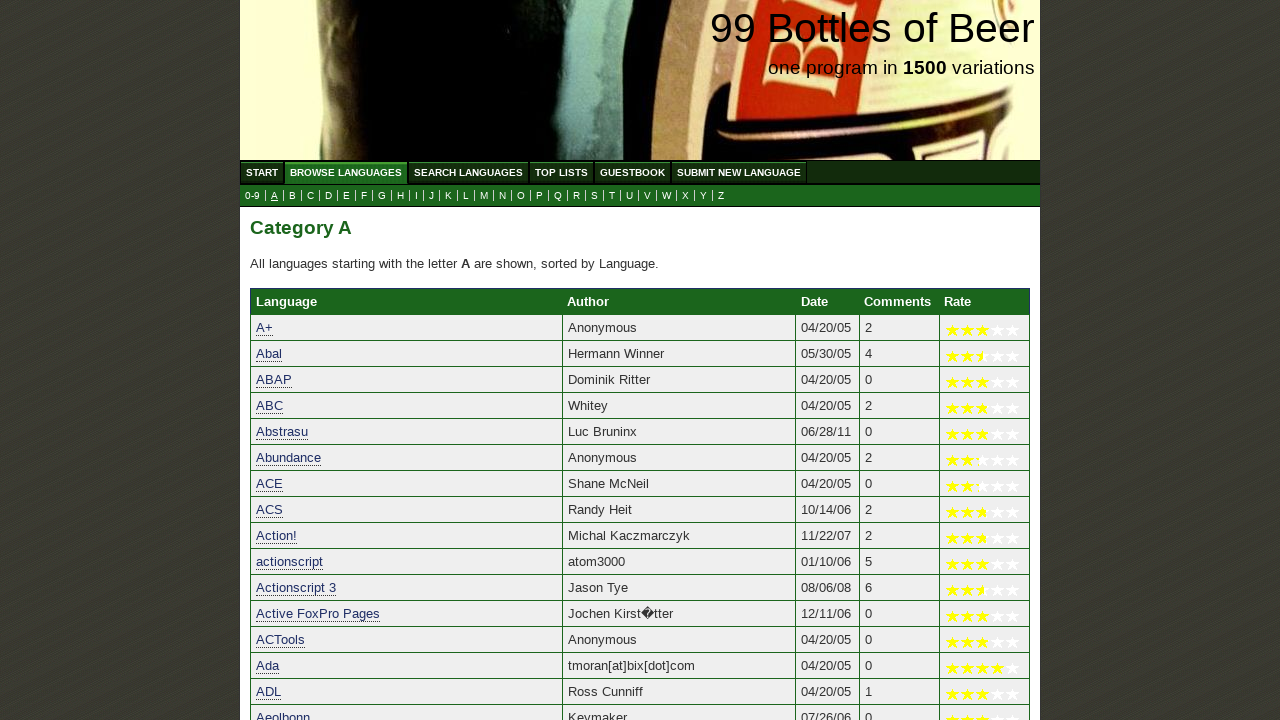

Retrieved 104 language names from table first column
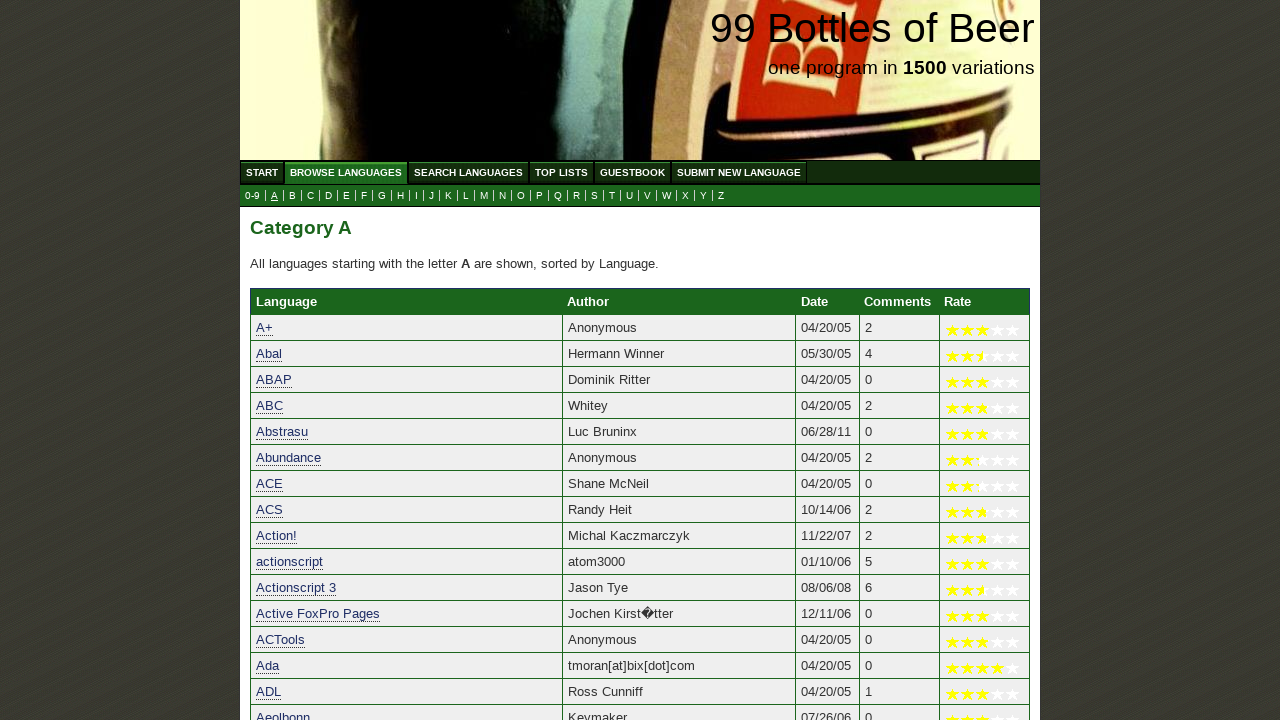

Verified table rows are present for letter category 'A'
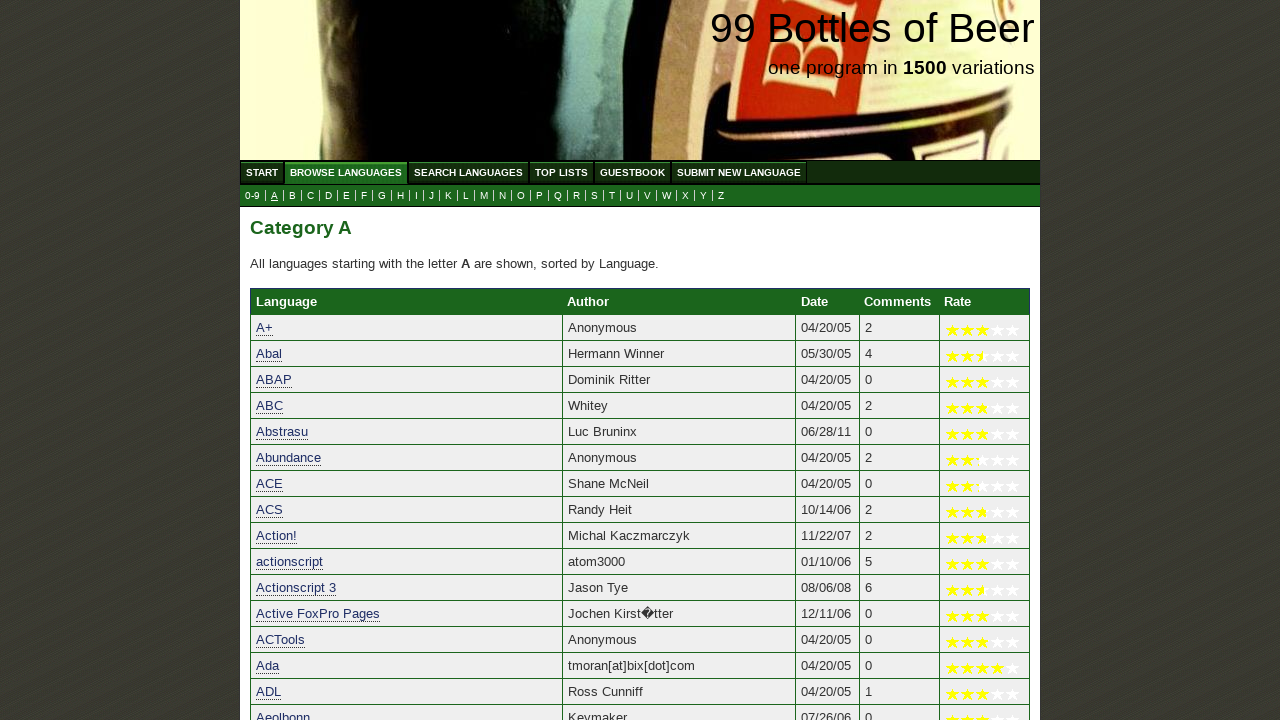

Re-fetched letter submenu links for iteration
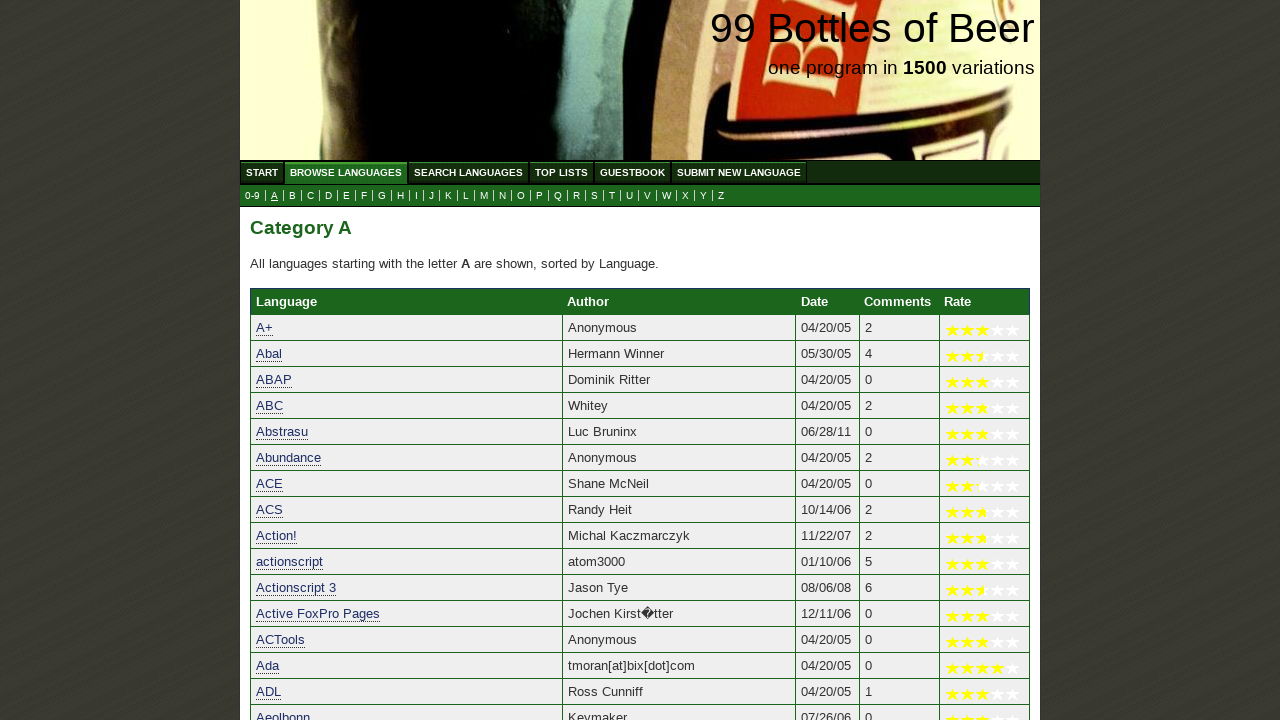

Retrieved text content from submenu link: 'B'
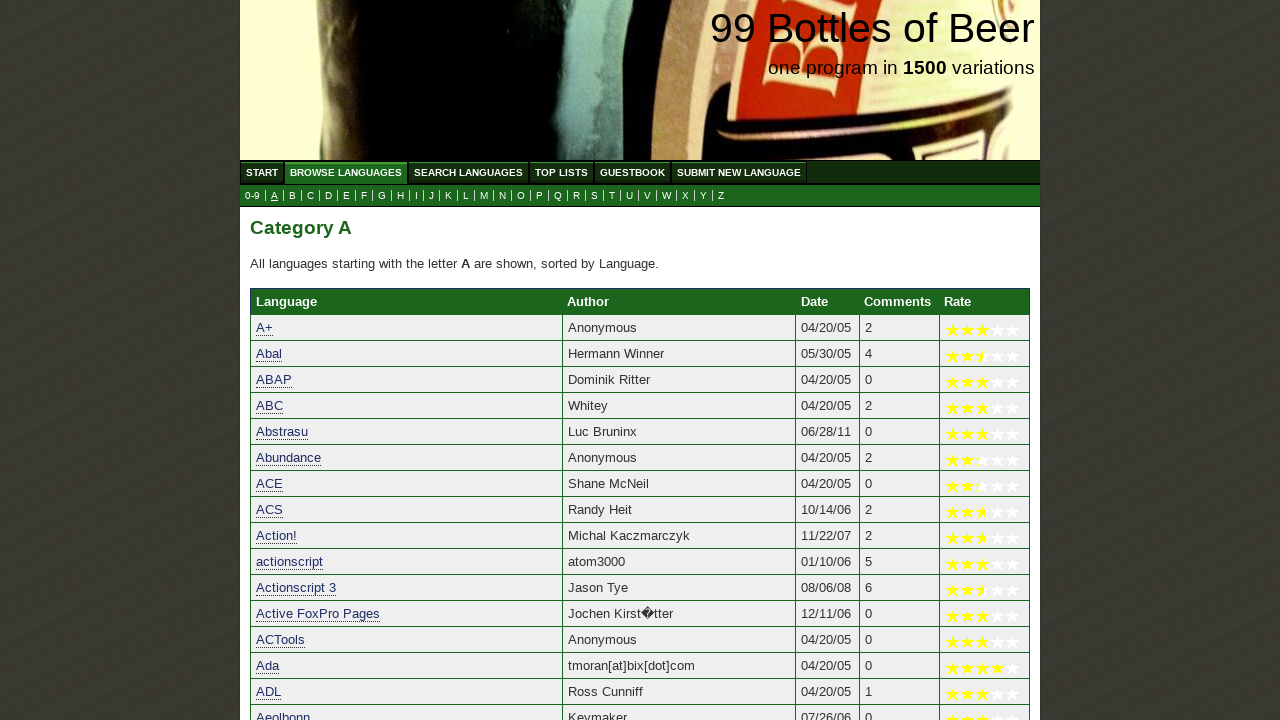

Clicked on submenu link 'B' at (292, 196) on xpath=//ul[@id='submenu']//a >> nth=2
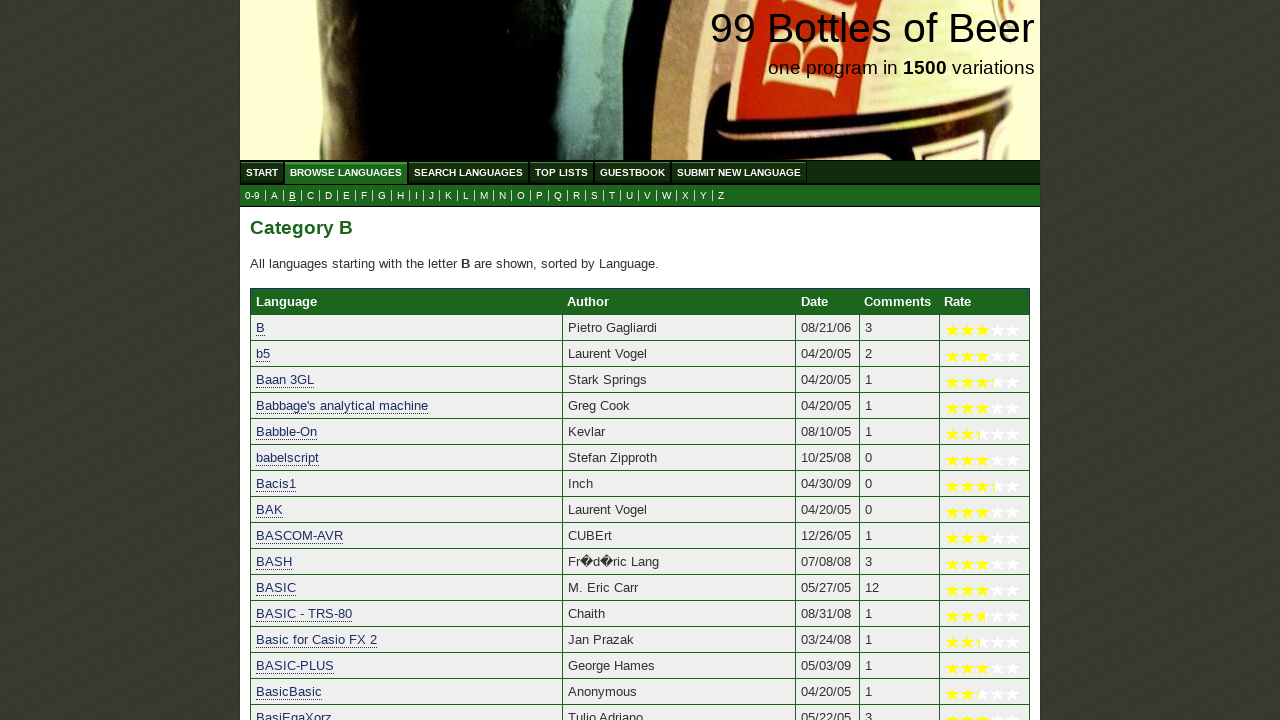

Waited for language table to load
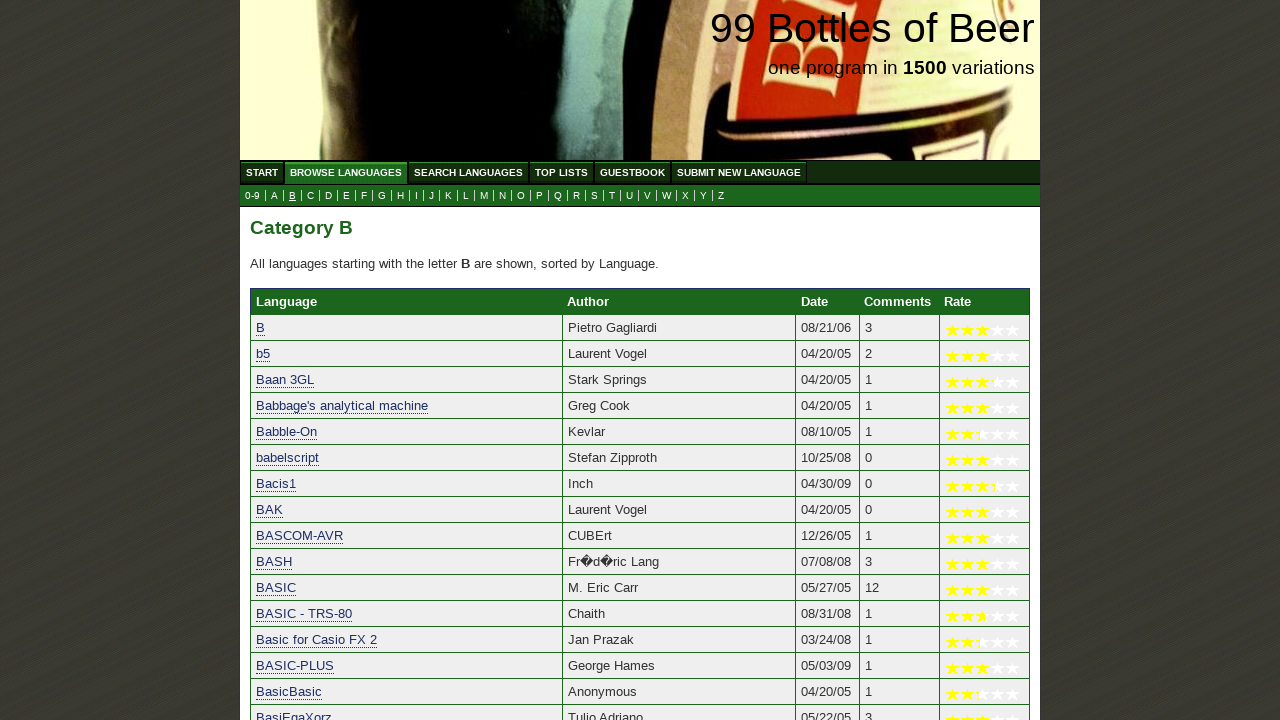

Retrieved 52 language names from table first column
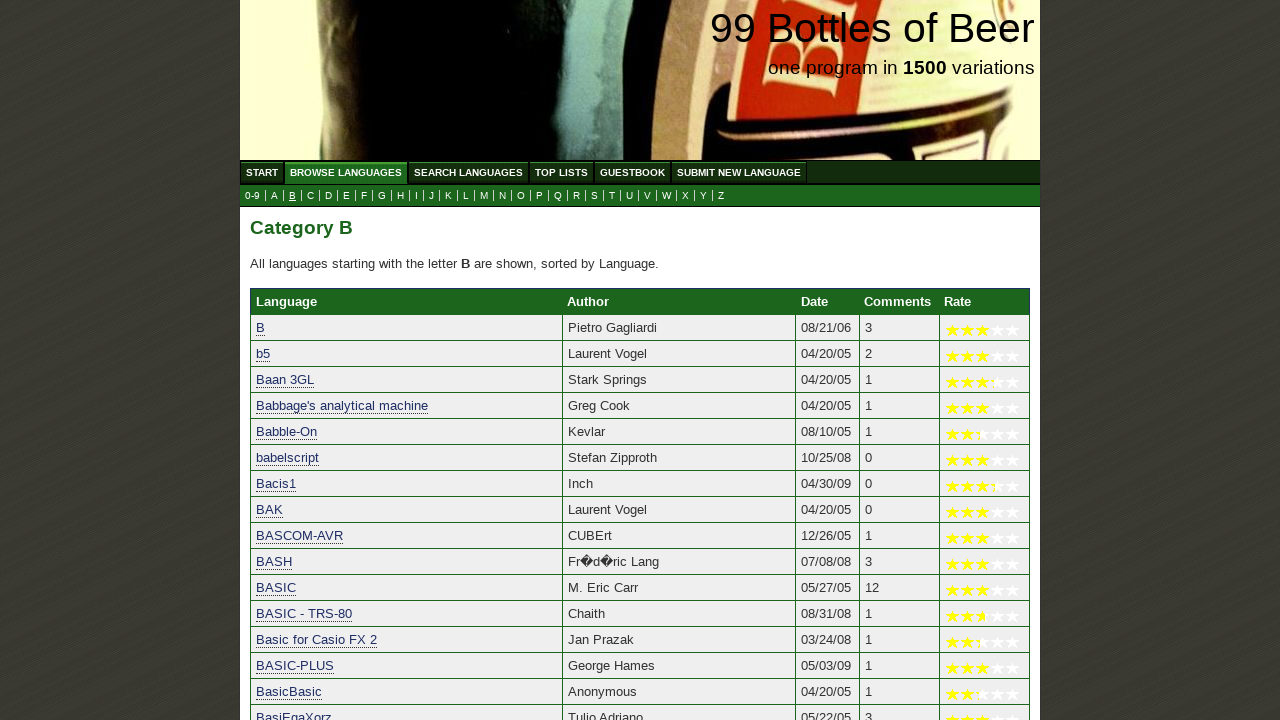

Verified table rows are present for letter category 'B'
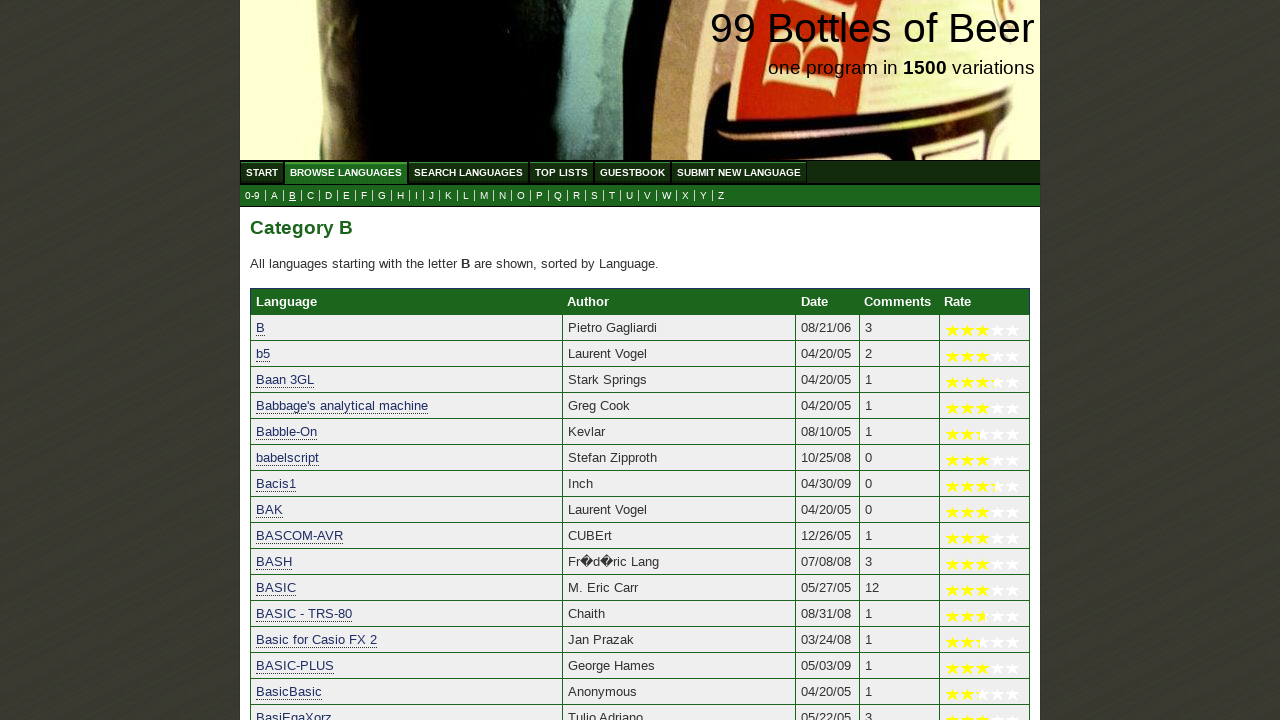

Re-fetched letter submenu links for iteration
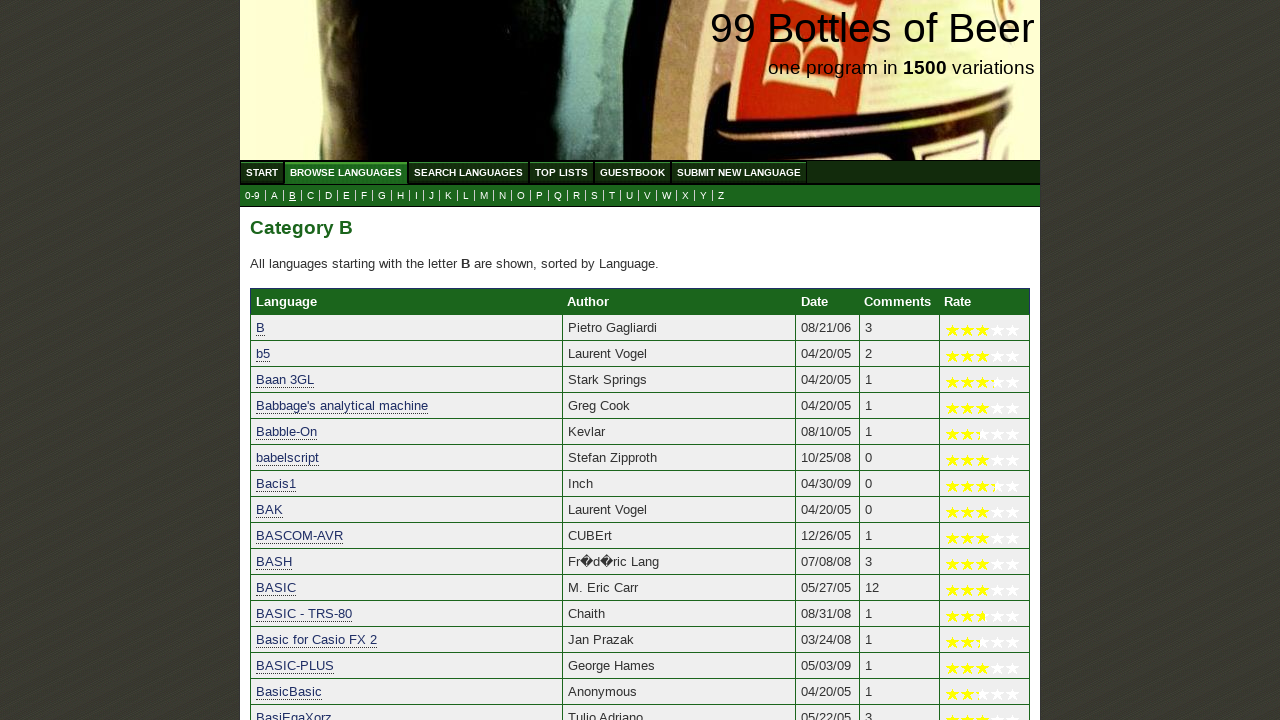

Retrieved text content from submenu link: 'C'
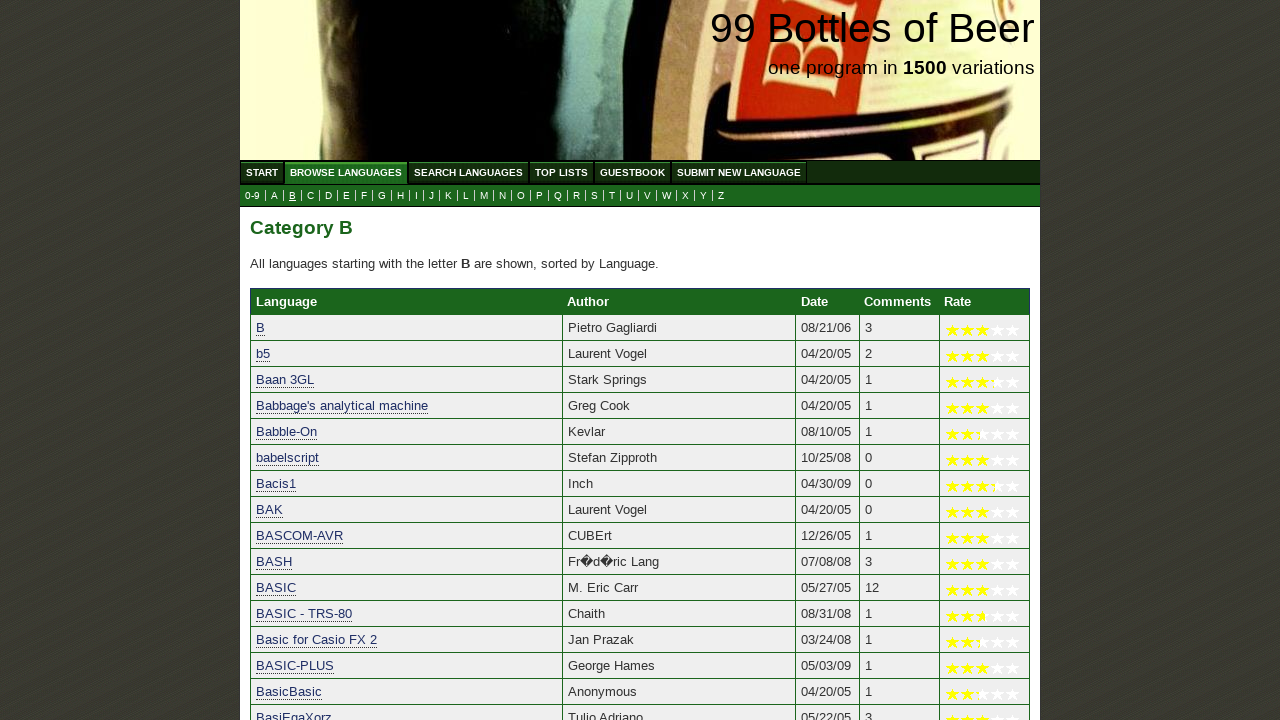

Clicked on submenu link 'C' at (310, 196) on xpath=//ul[@id='submenu']//a >> nth=3
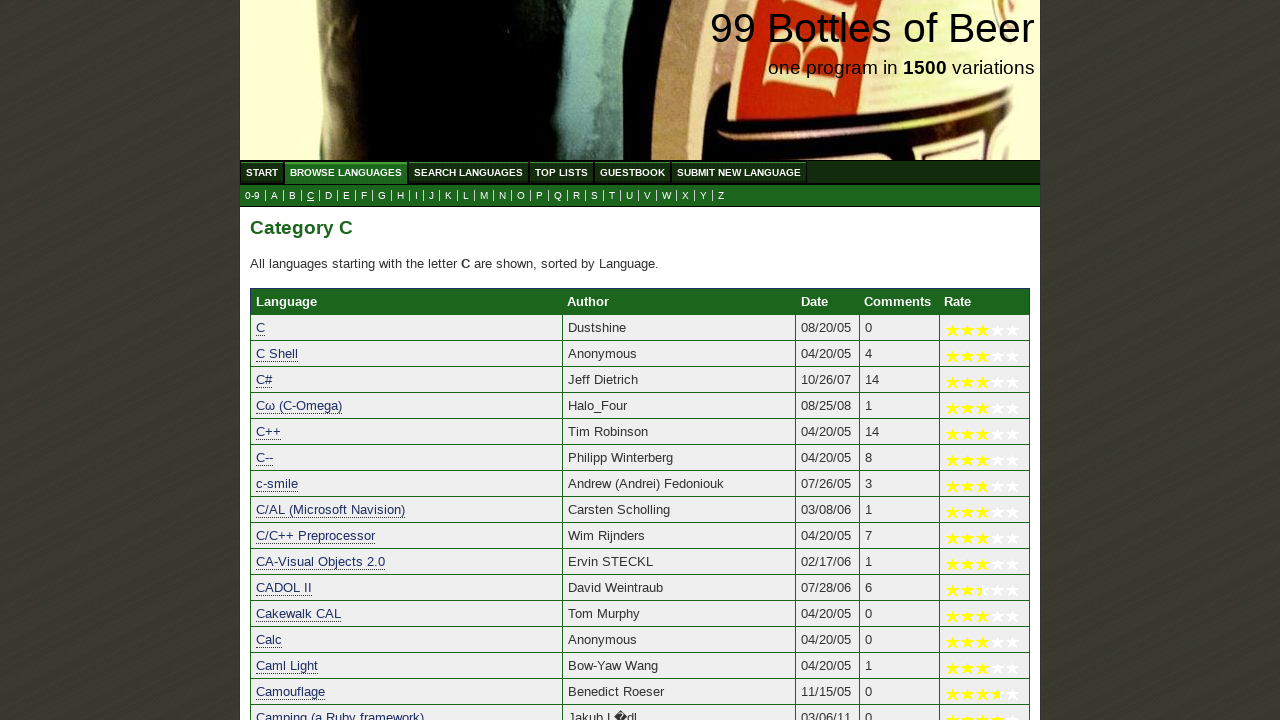

Waited for language table to load
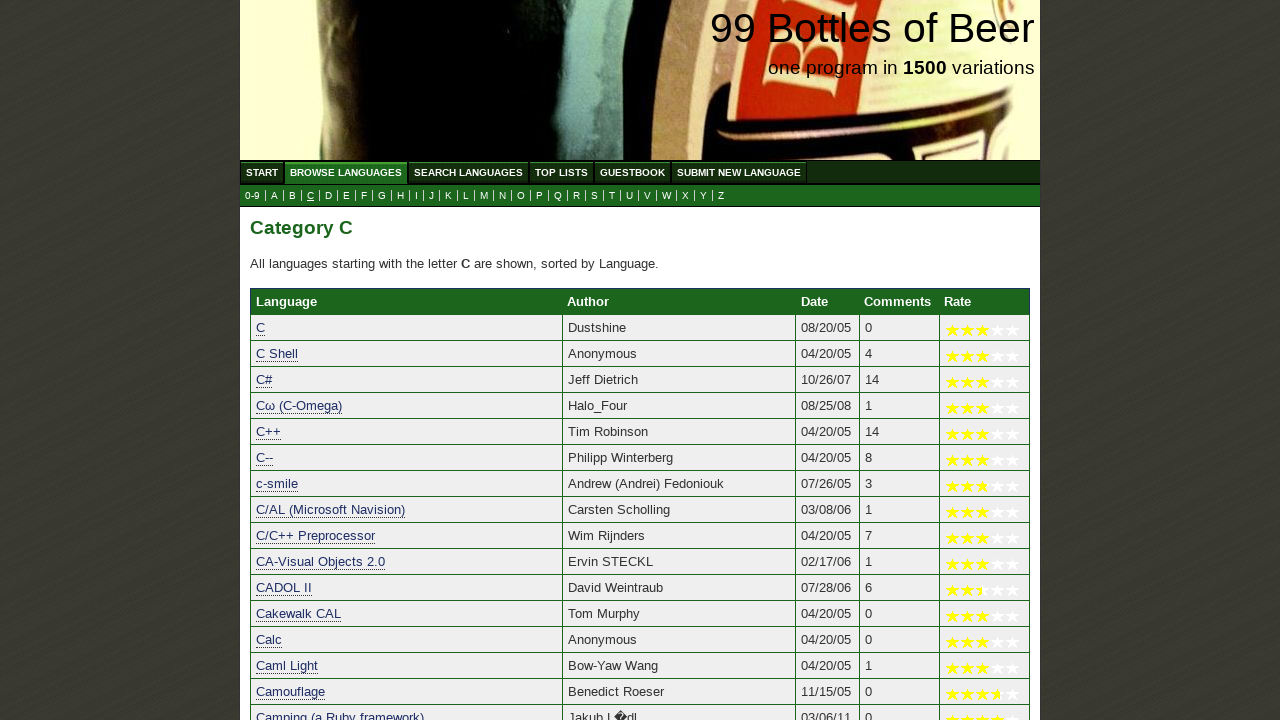

Retrieved 90 language names from table first column
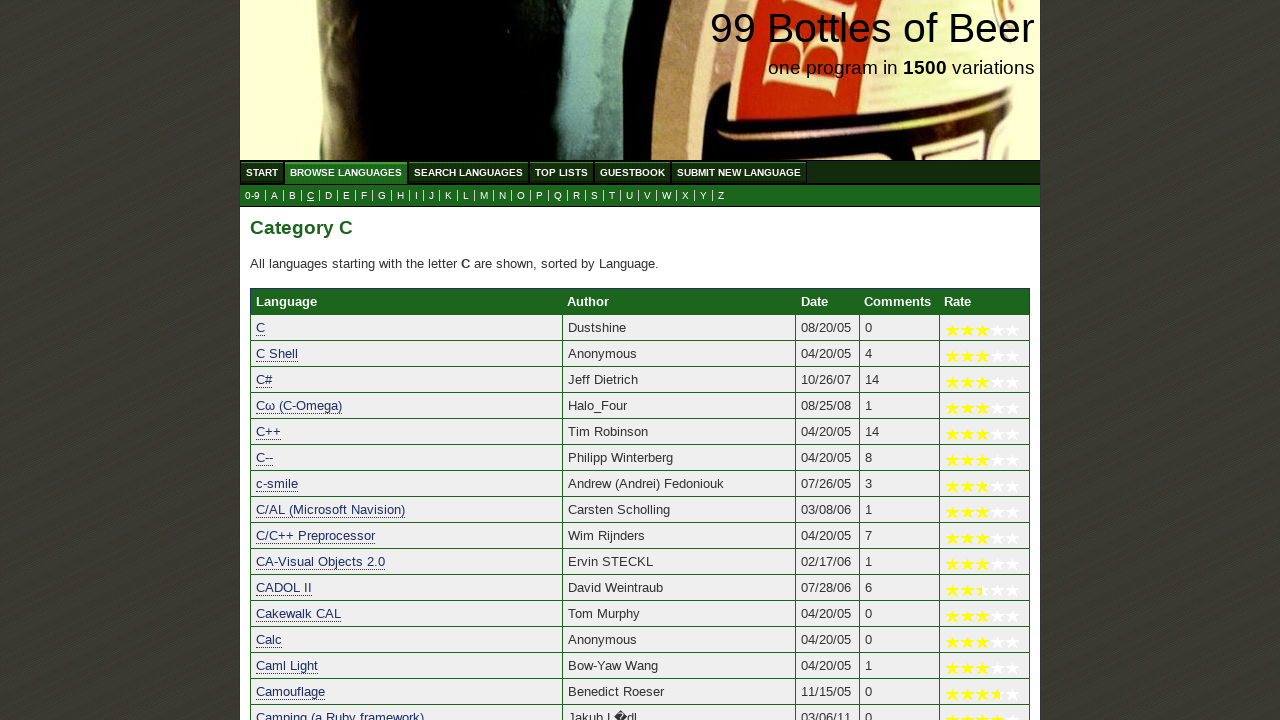

Verified table rows are present for letter category 'C'
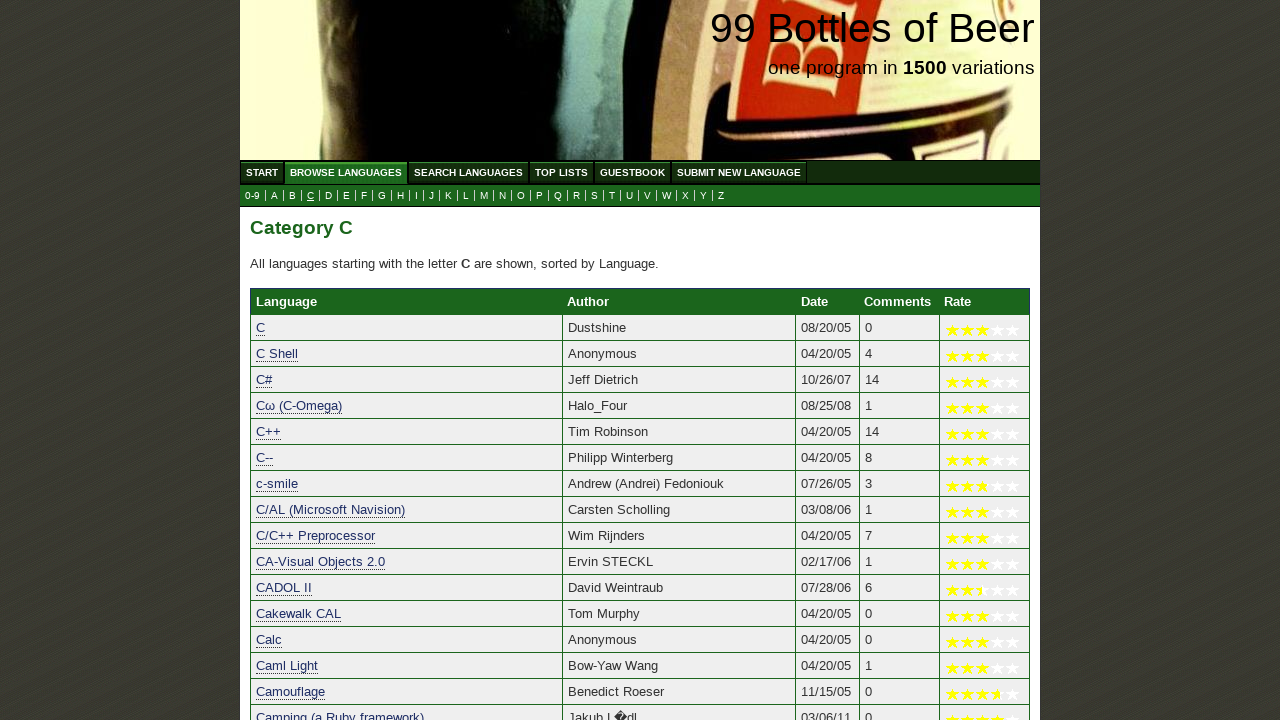

Re-fetched letter submenu links for iteration
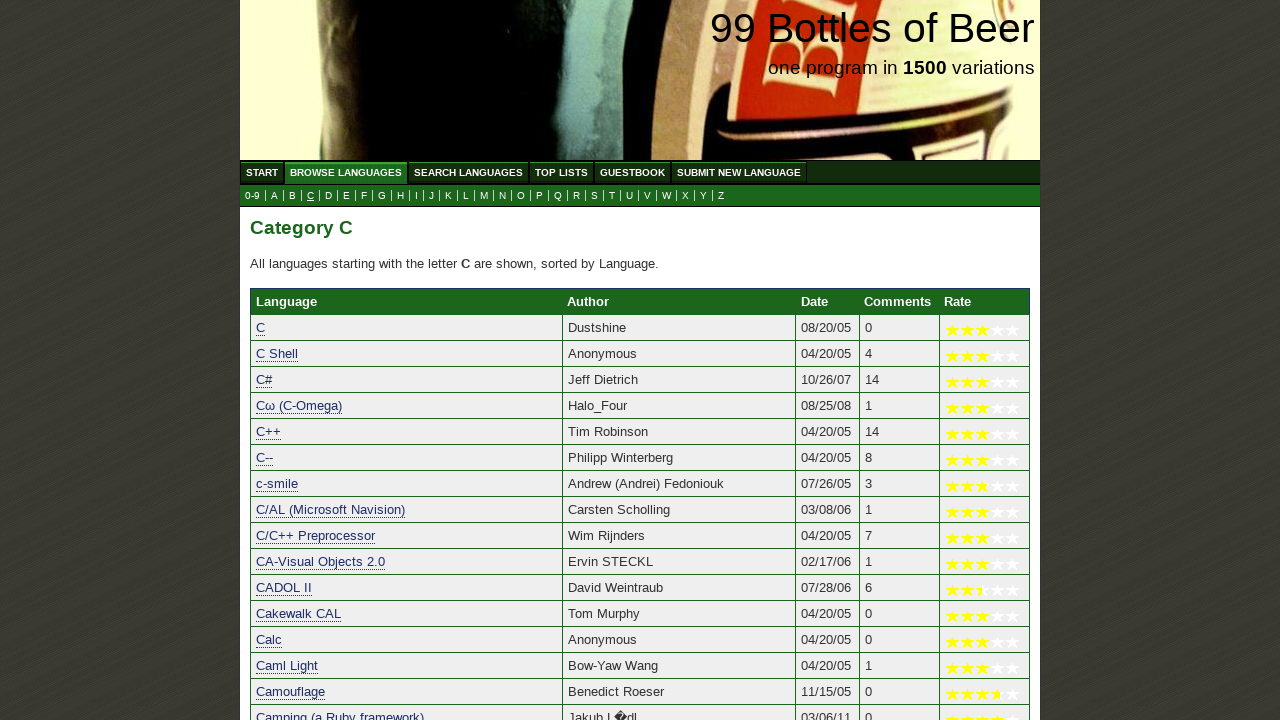

Retrieved text content from submenu link: 'D'
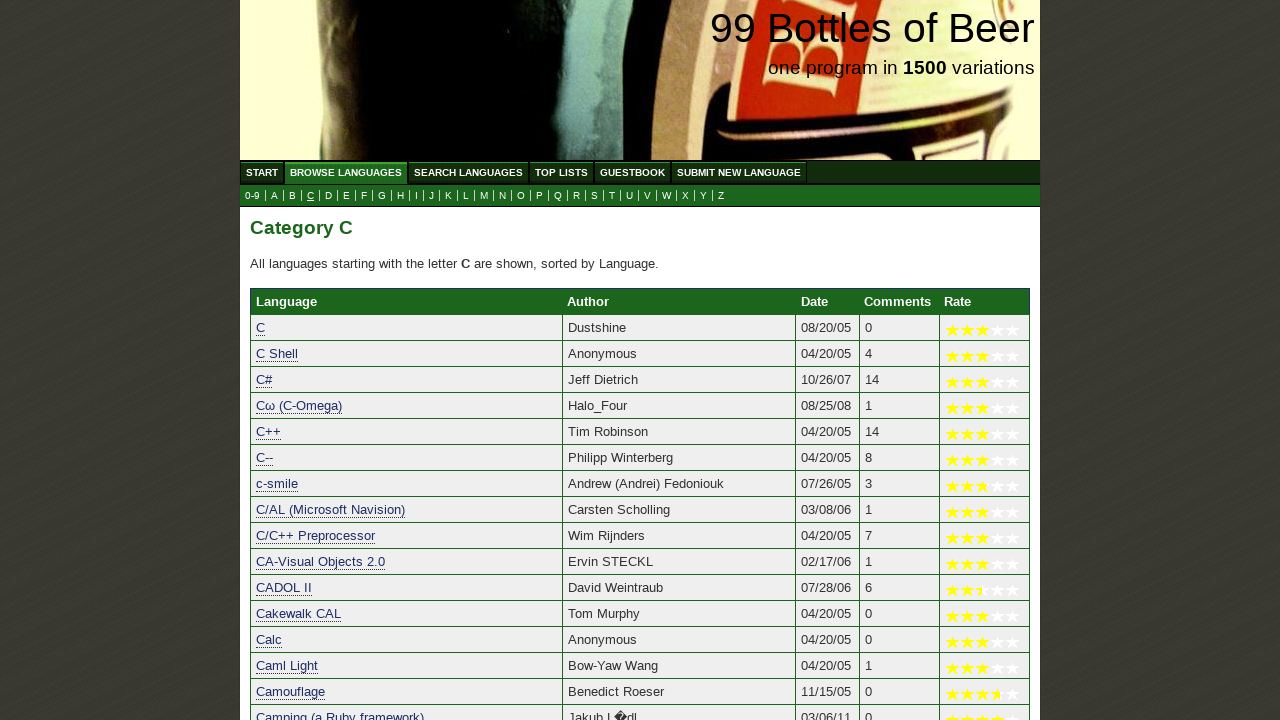

Clicked on submenu link 'D' at (328, 196) on xpath=//ul[@id='submenu']//a >> nth=4
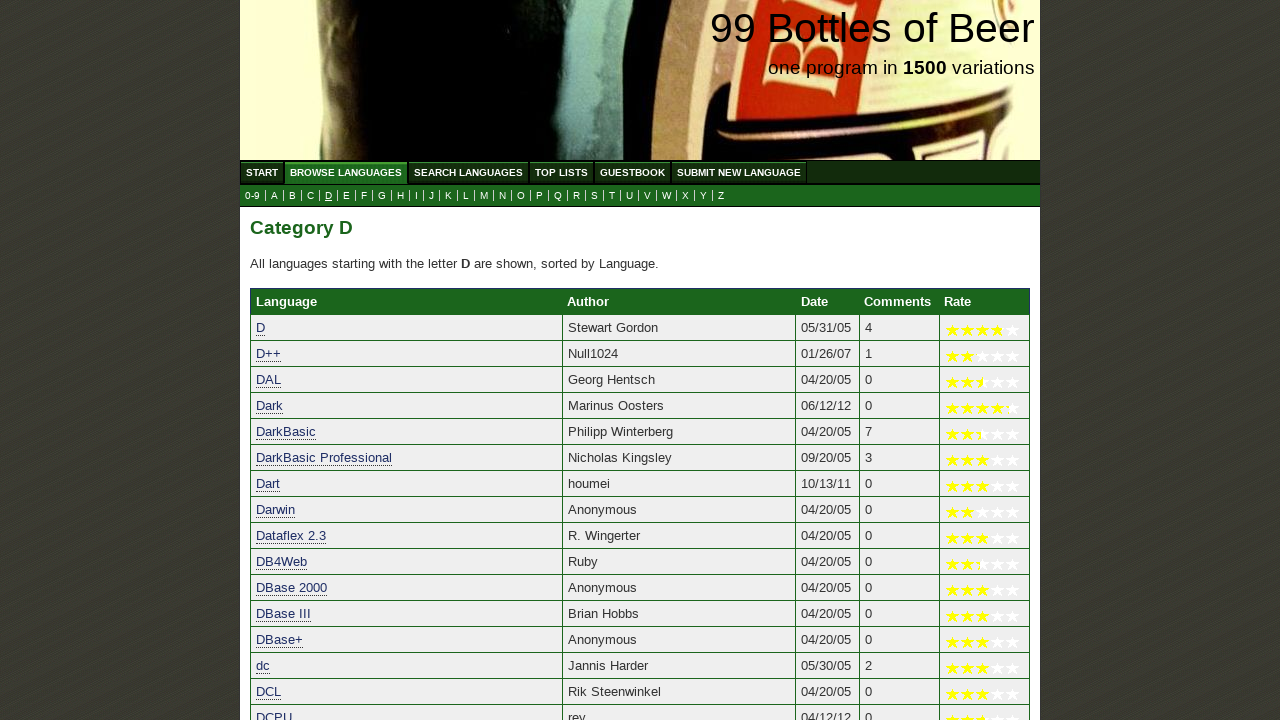

Waited for language table to load
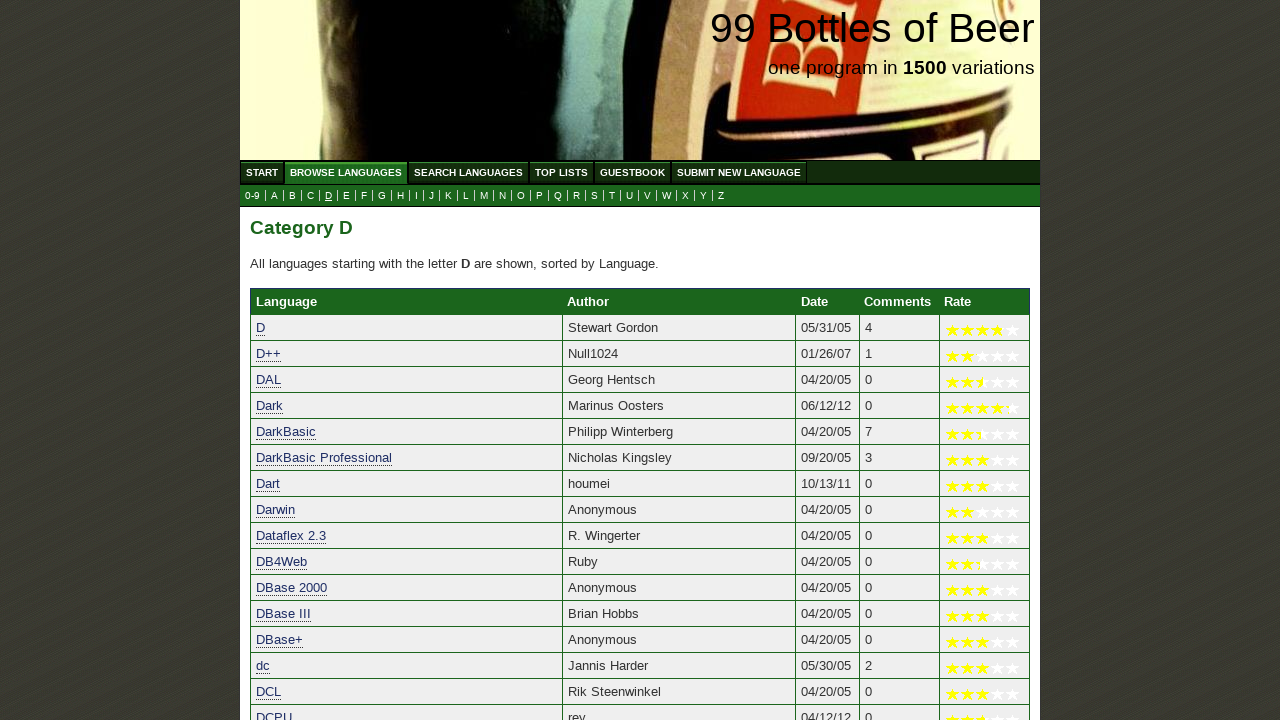

Retrieved 50 language names from table first column
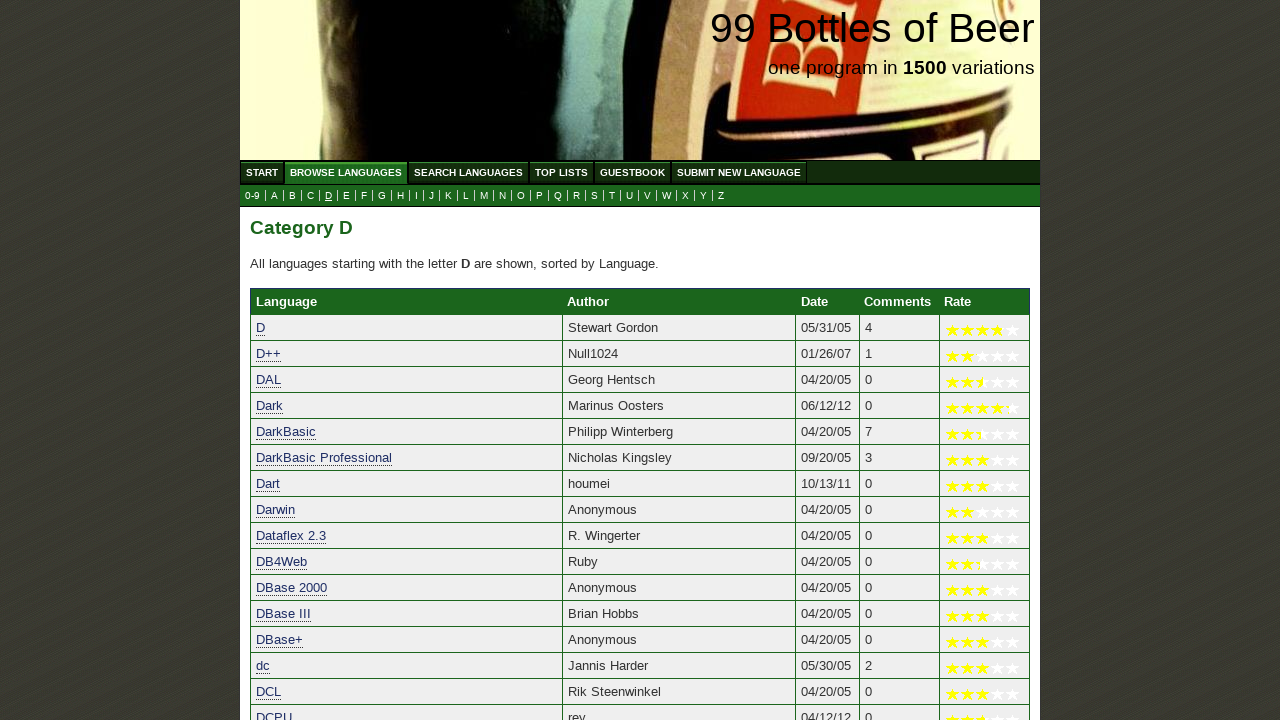

Verified table rows are present for letter category 'D'
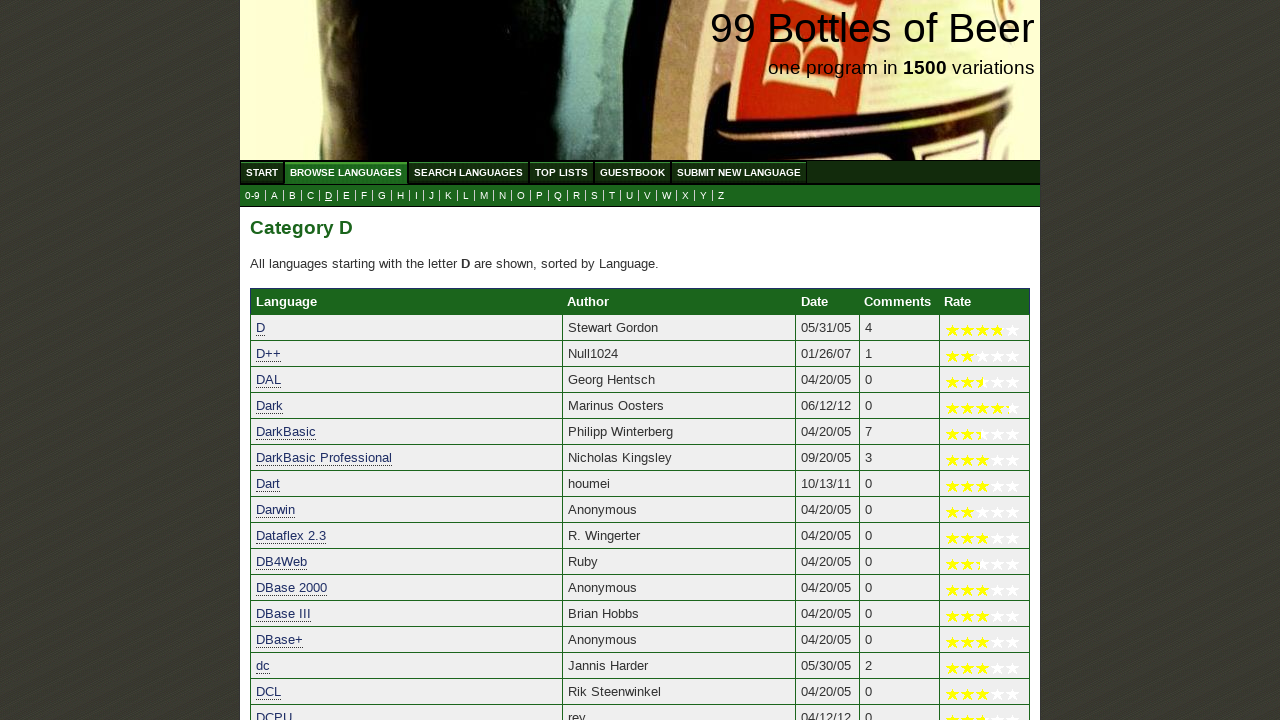

Re-fetched letter submenu links for iteration
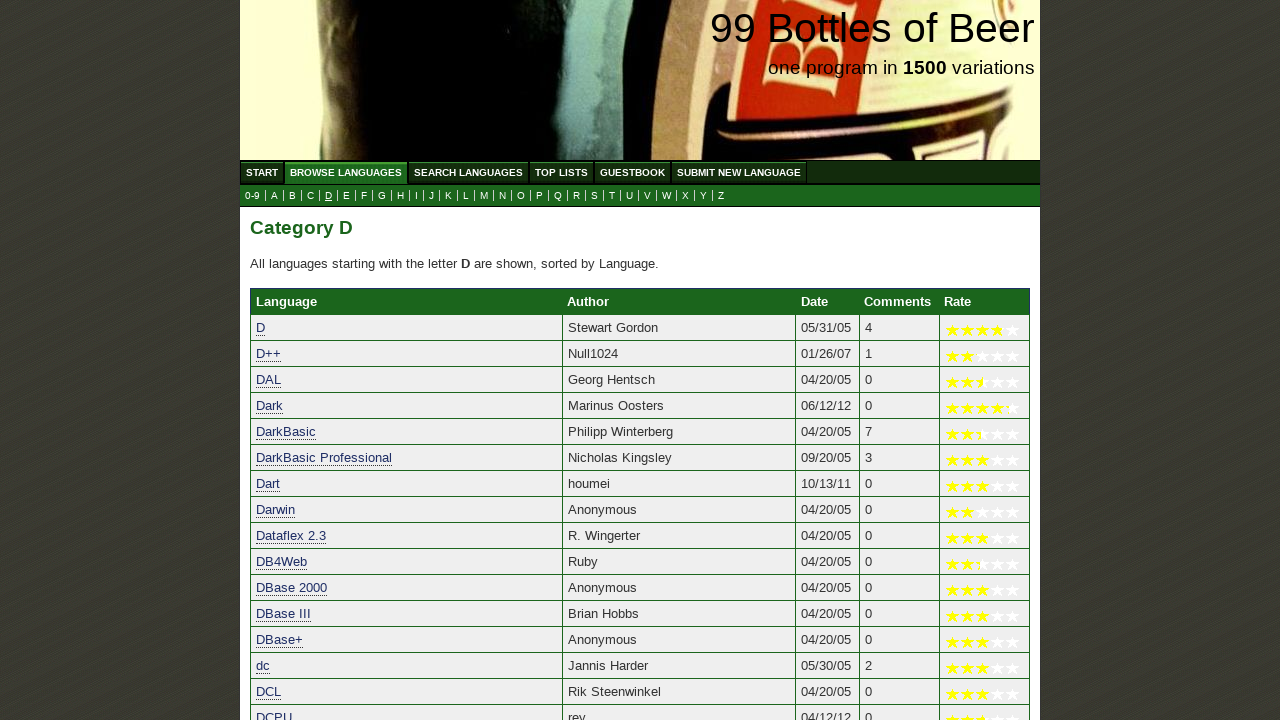

Retrieved text content from submenu link: 'E'
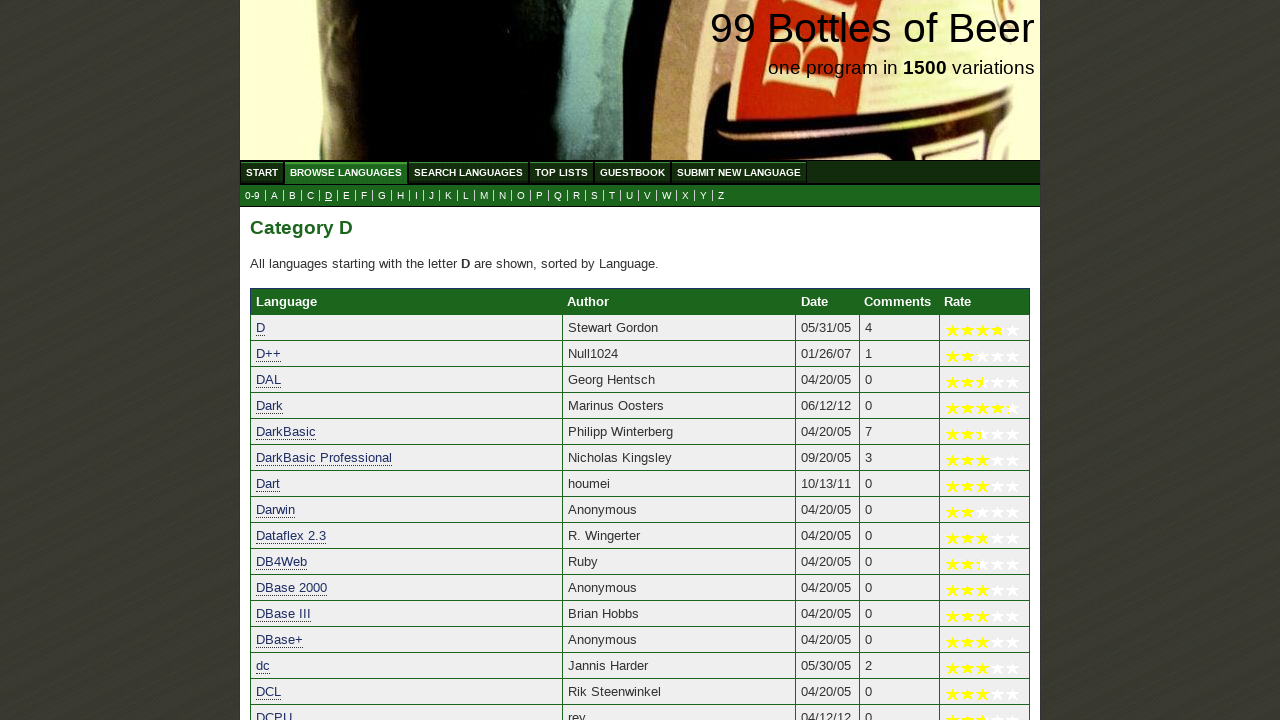

Clicked on submenu link 'E' at (346, 196) on xpath=//ul[@id='submenu']//a >> nth=5
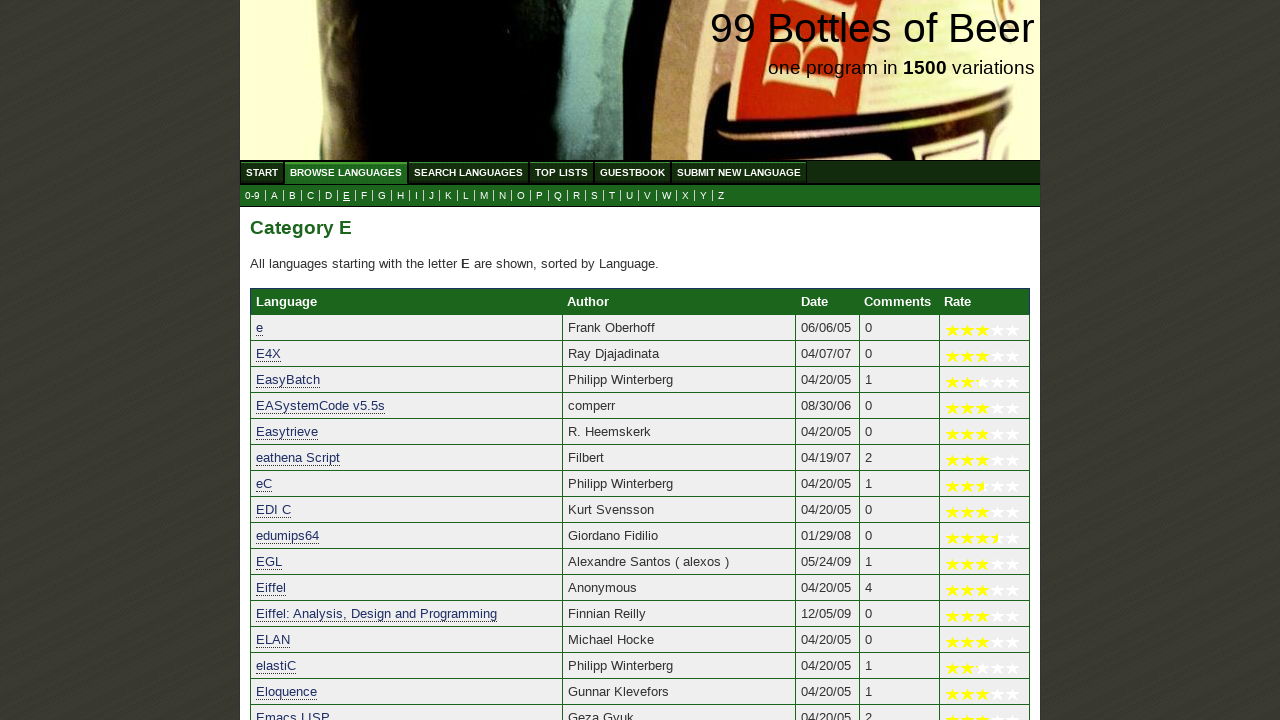

Waited for language table to load
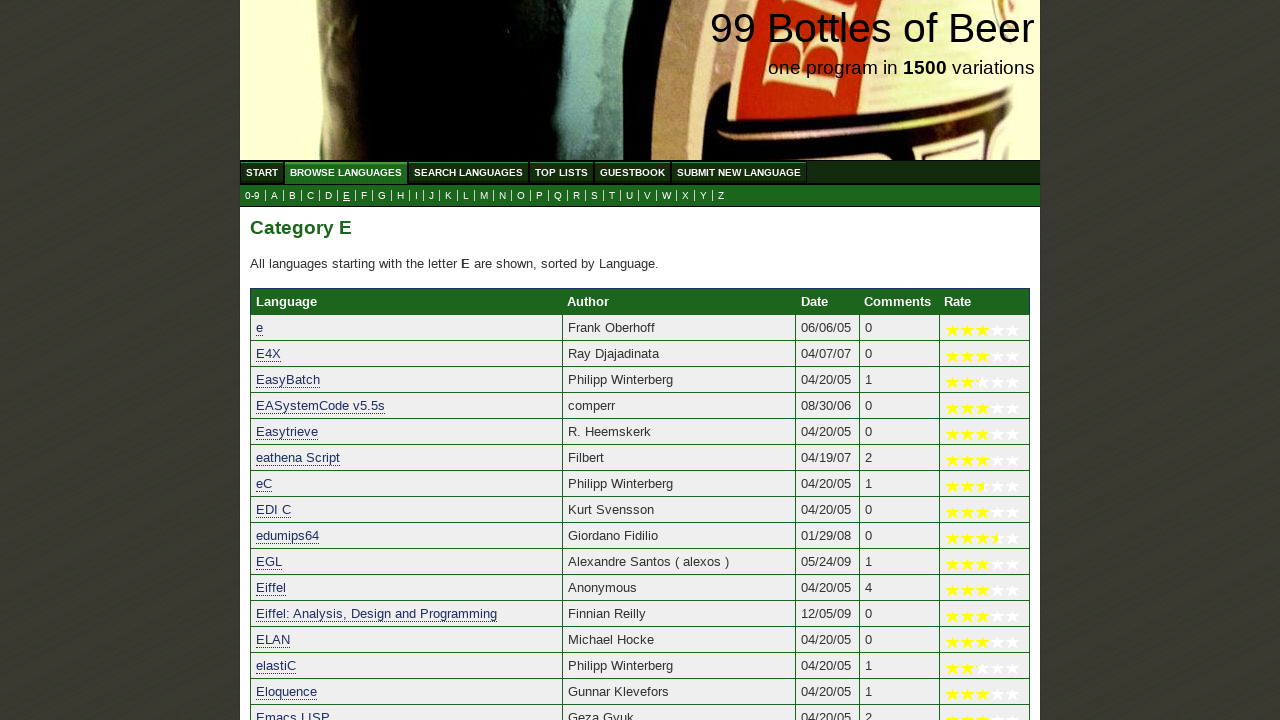

Retrieved 34 language names from table first column
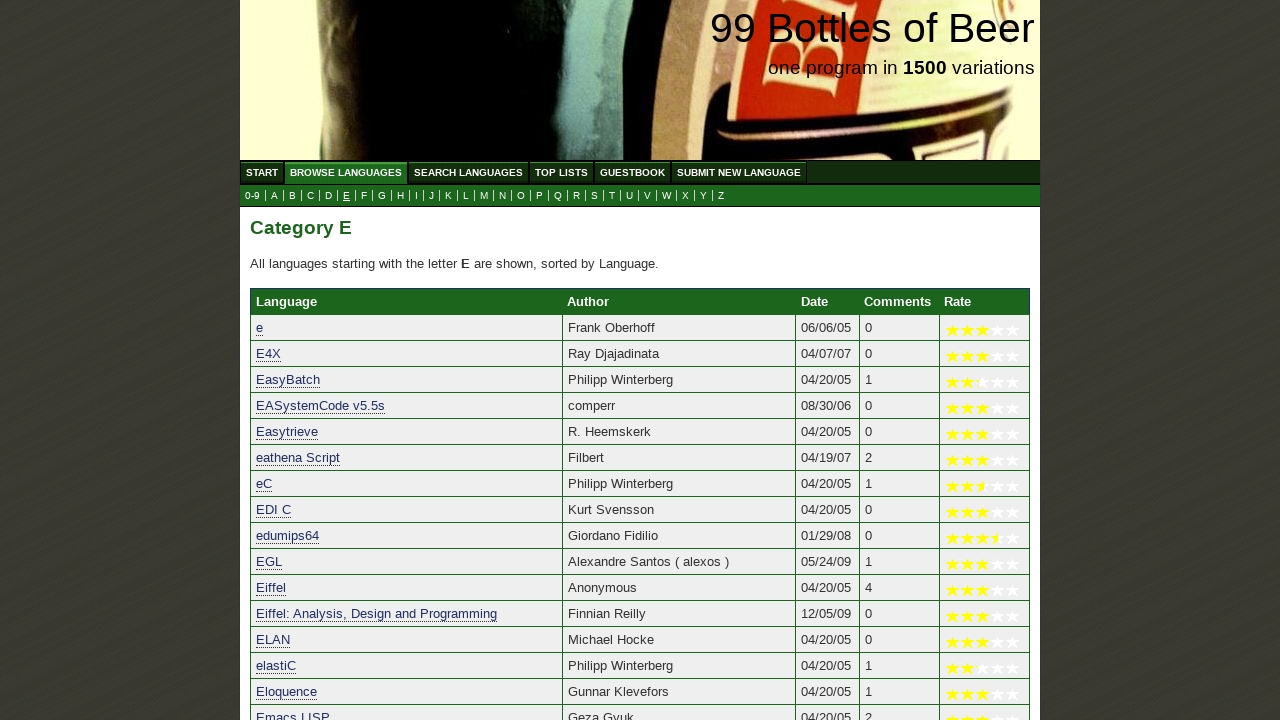

Verified table rows are present for letter category 'E'
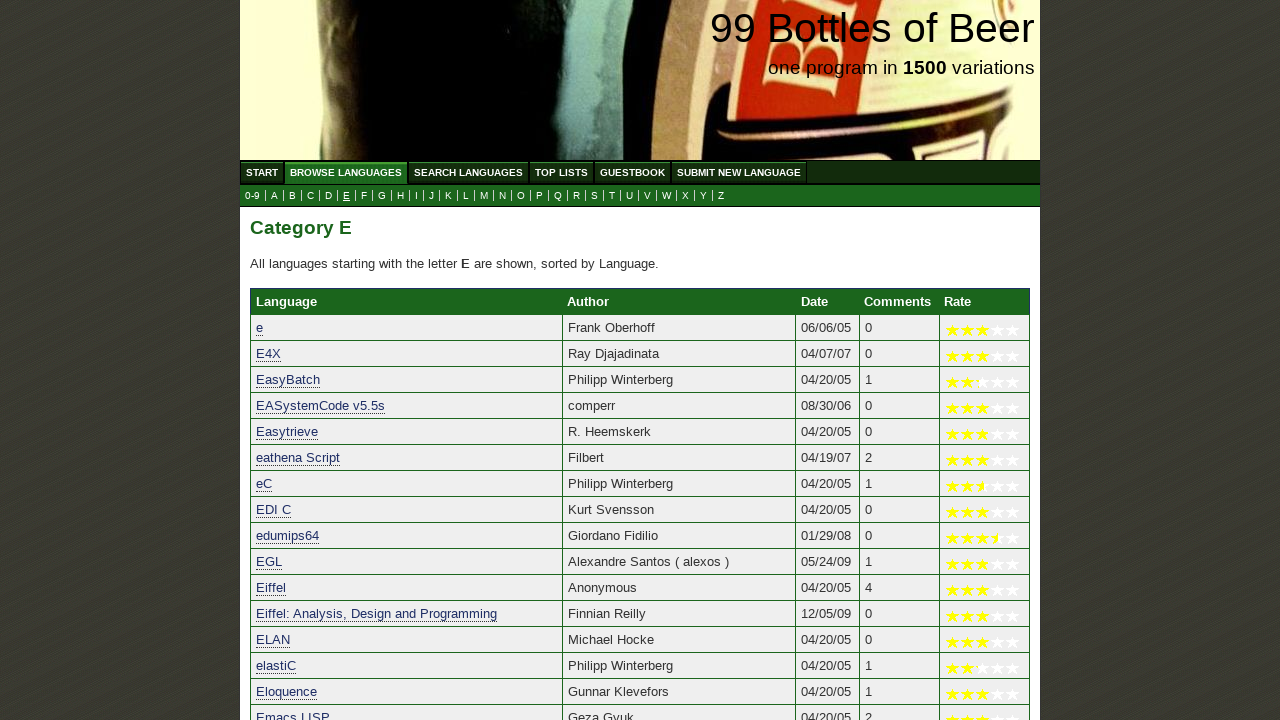

Re-fetched letter submenu links for iteration
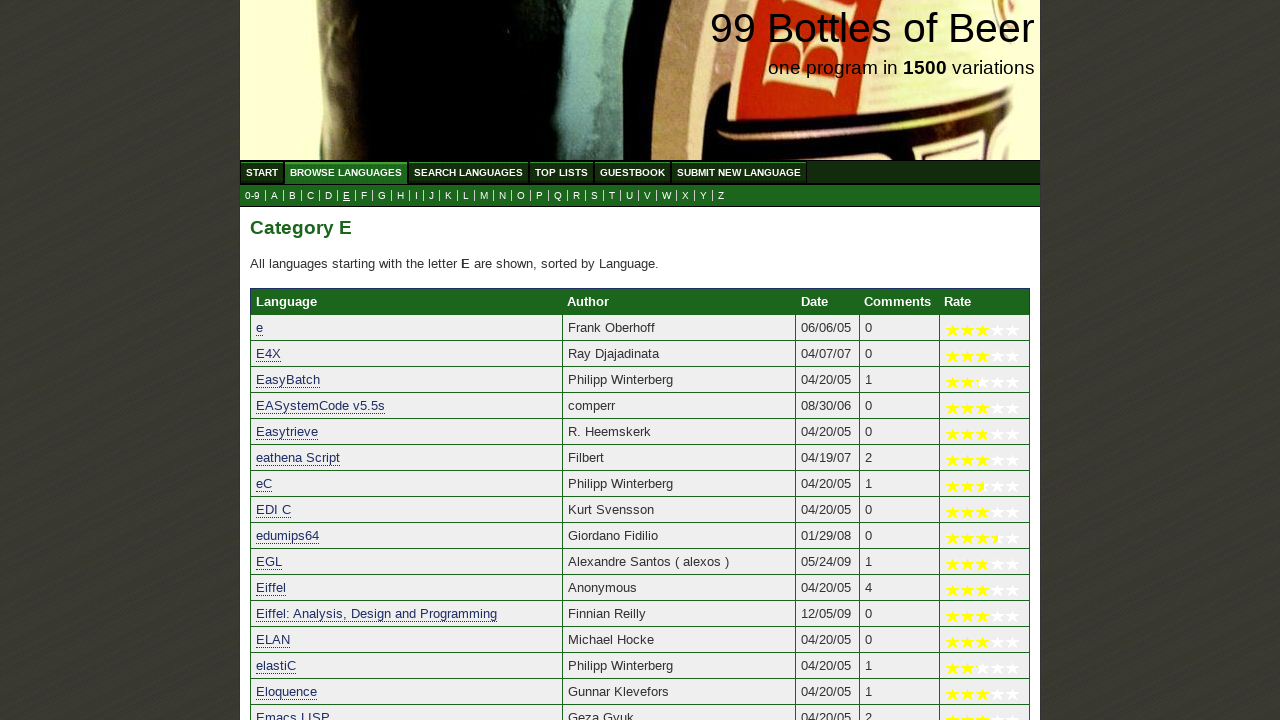

Retrieved text content from submenu link: 'F'
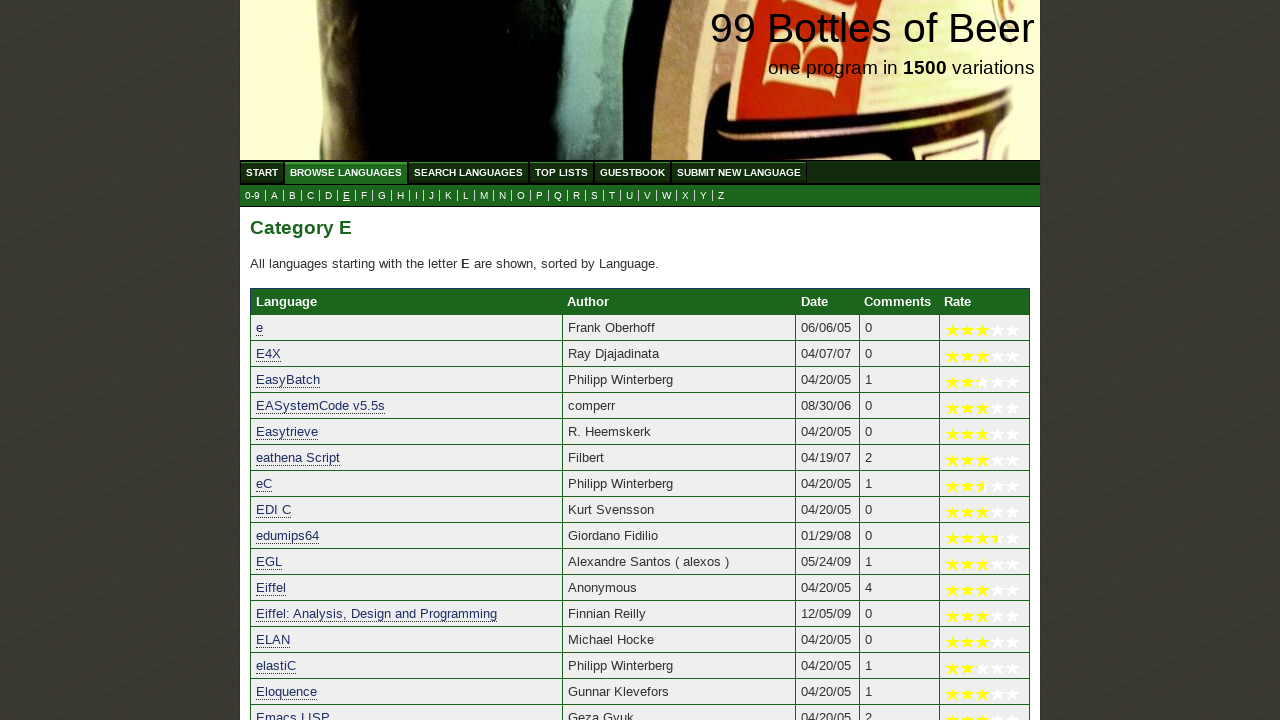

Clicked on submenu link 'F' at (364, 196) on xpath=//ul[@id='submenu']//a >> nth=6
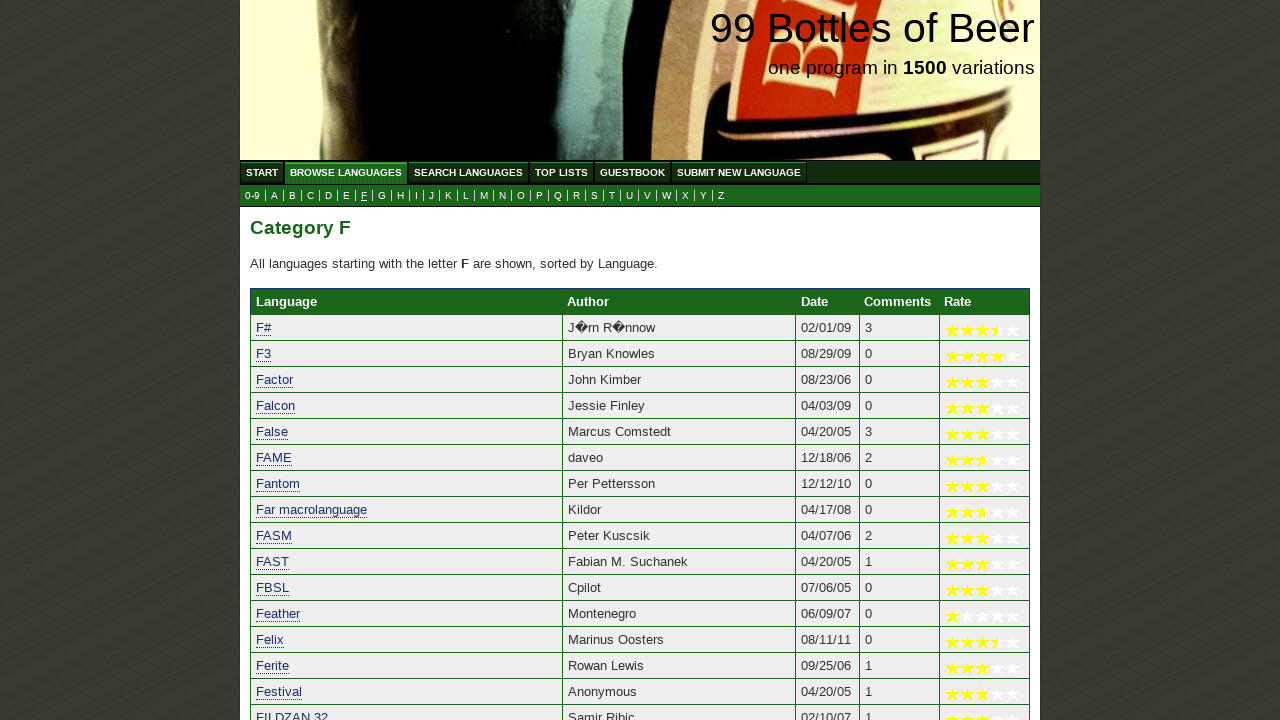

Waited for language table to load
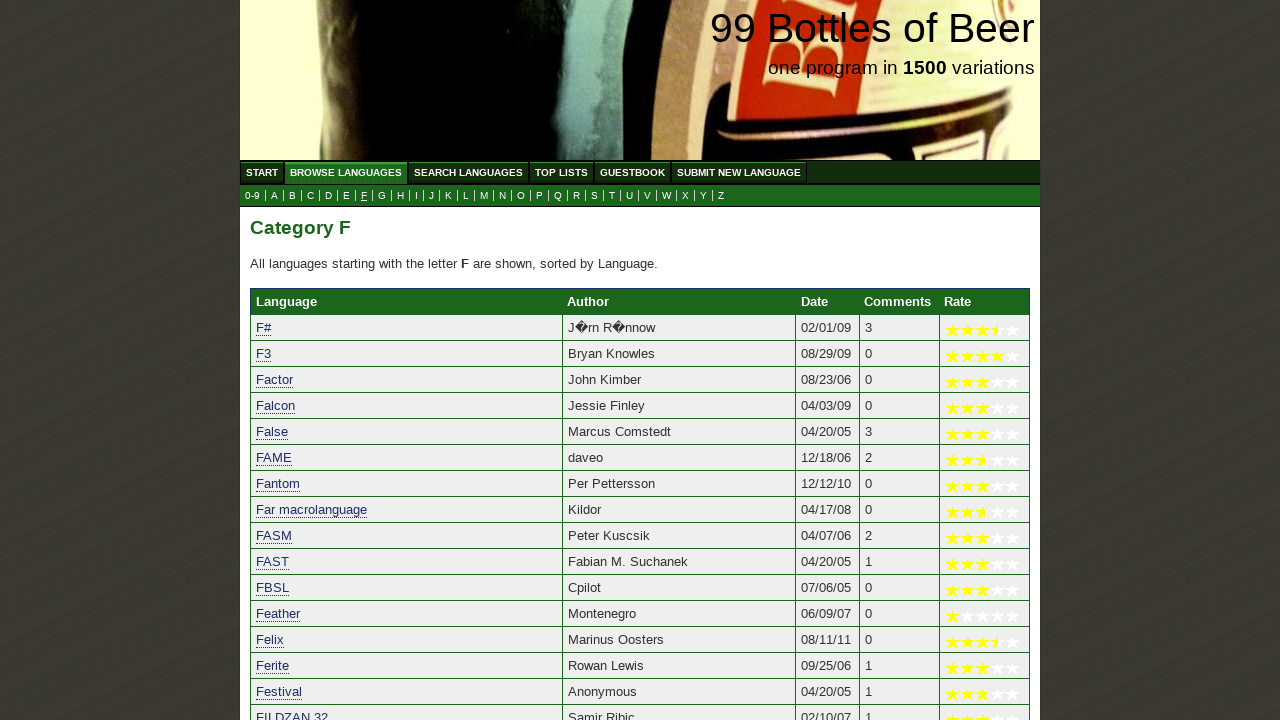

Retrieved 46 language names from table first column
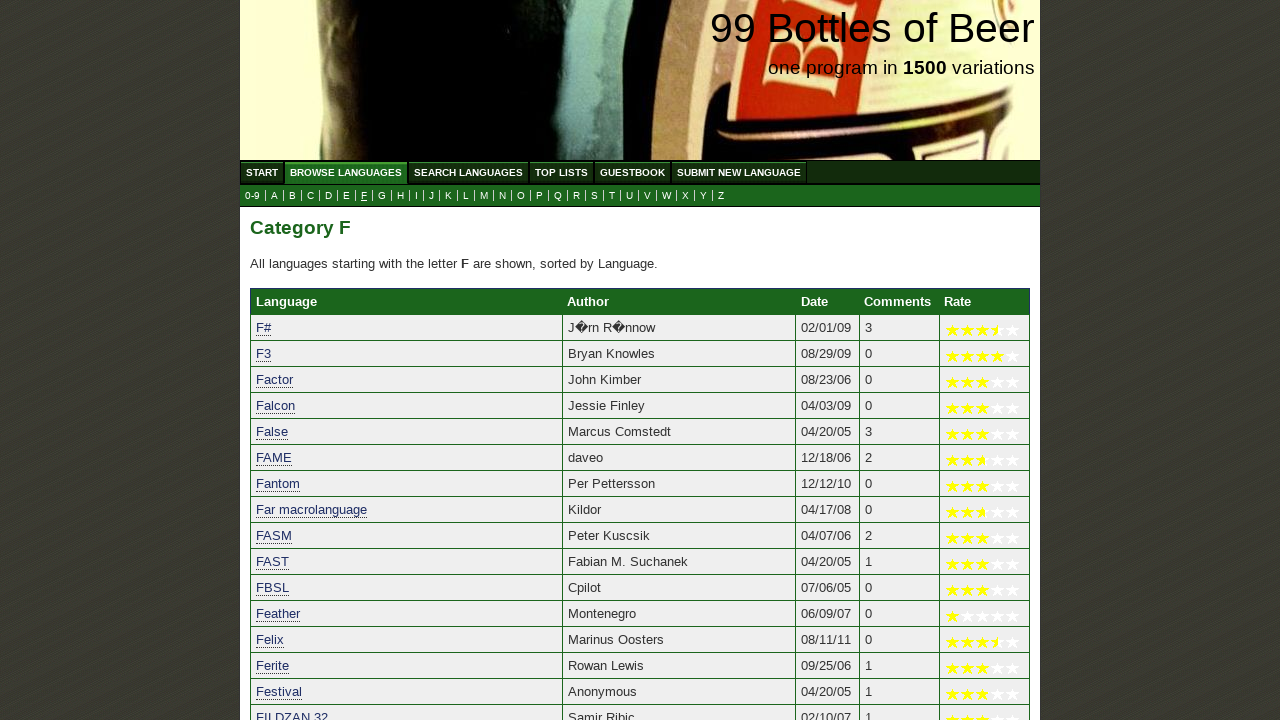

Verified table rows are present for letter category 'F'
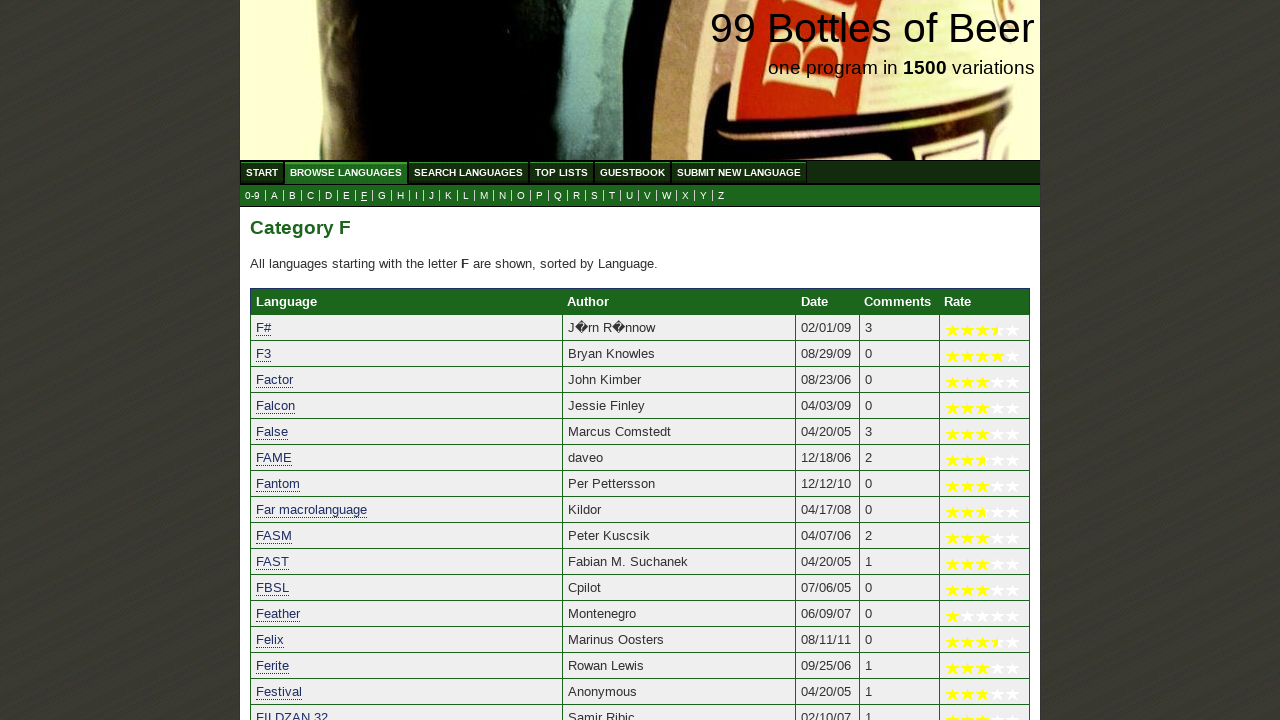

Re-fetched letter submenu links for iteration
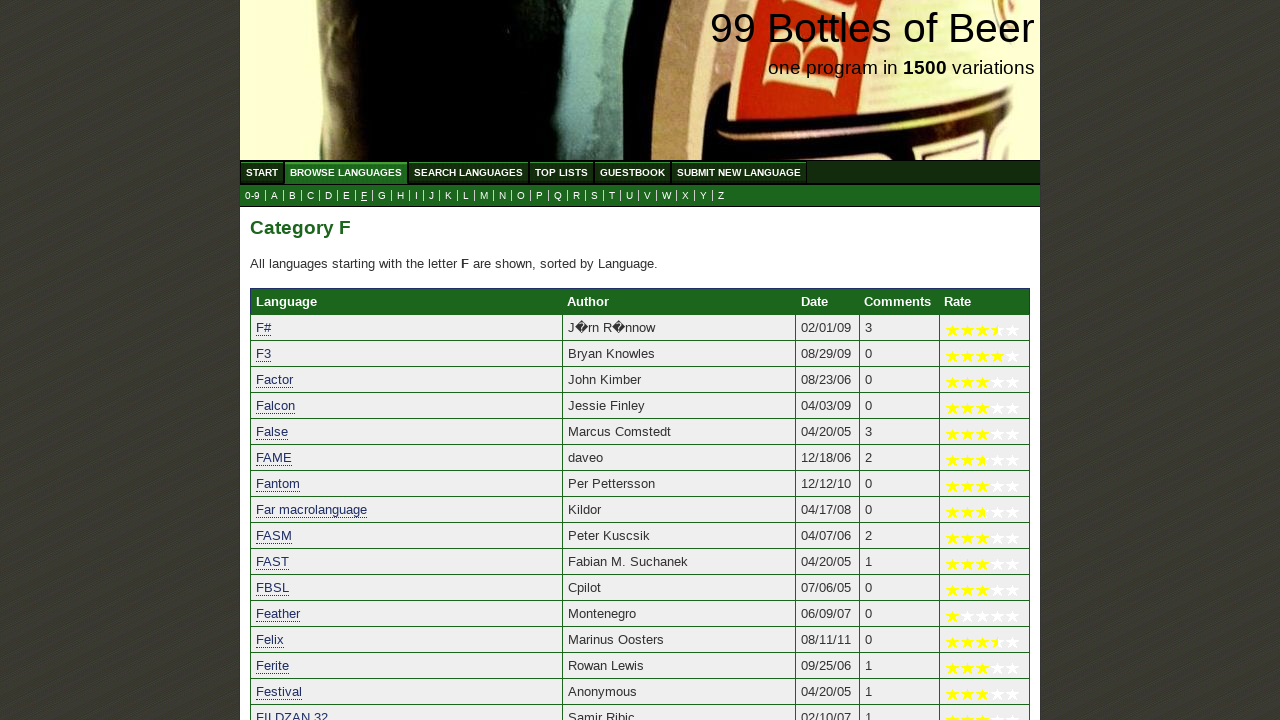

Retrieved text content from submenu link: 'G'
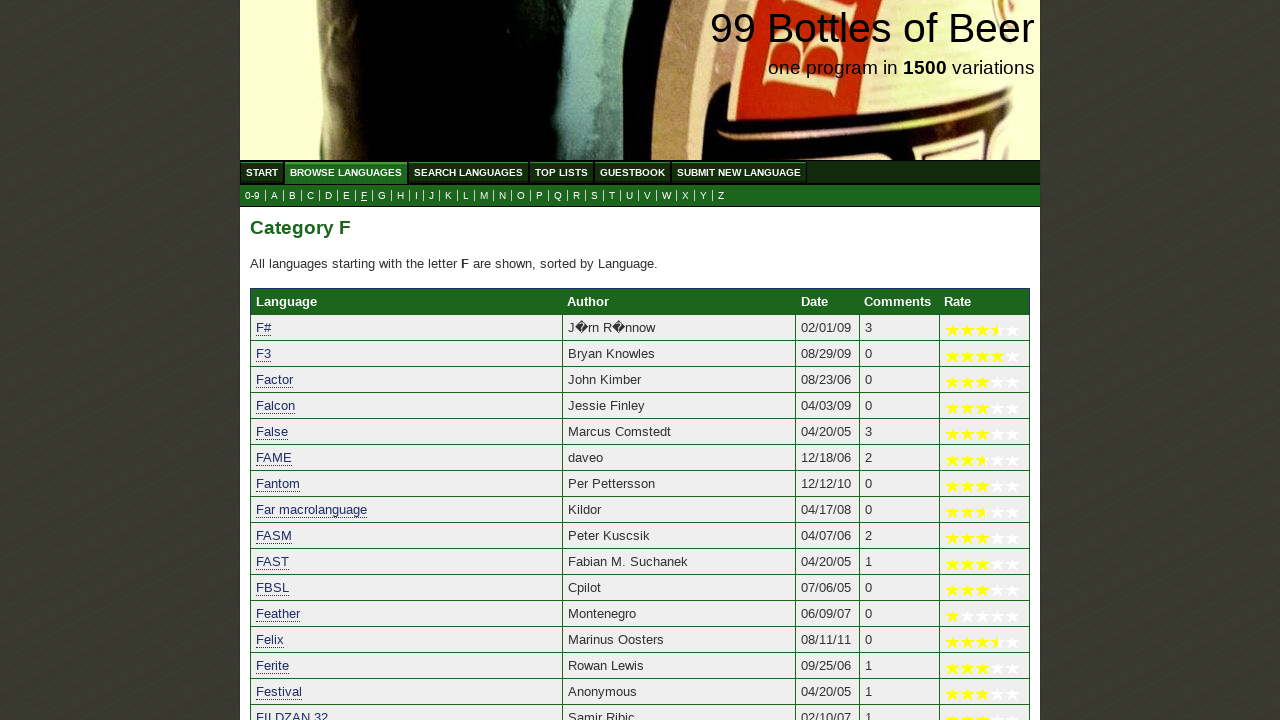

Clicked on submenu link 'G' at (382, 196) on xpath=//ul[@id='submenu']//a >> nth=7
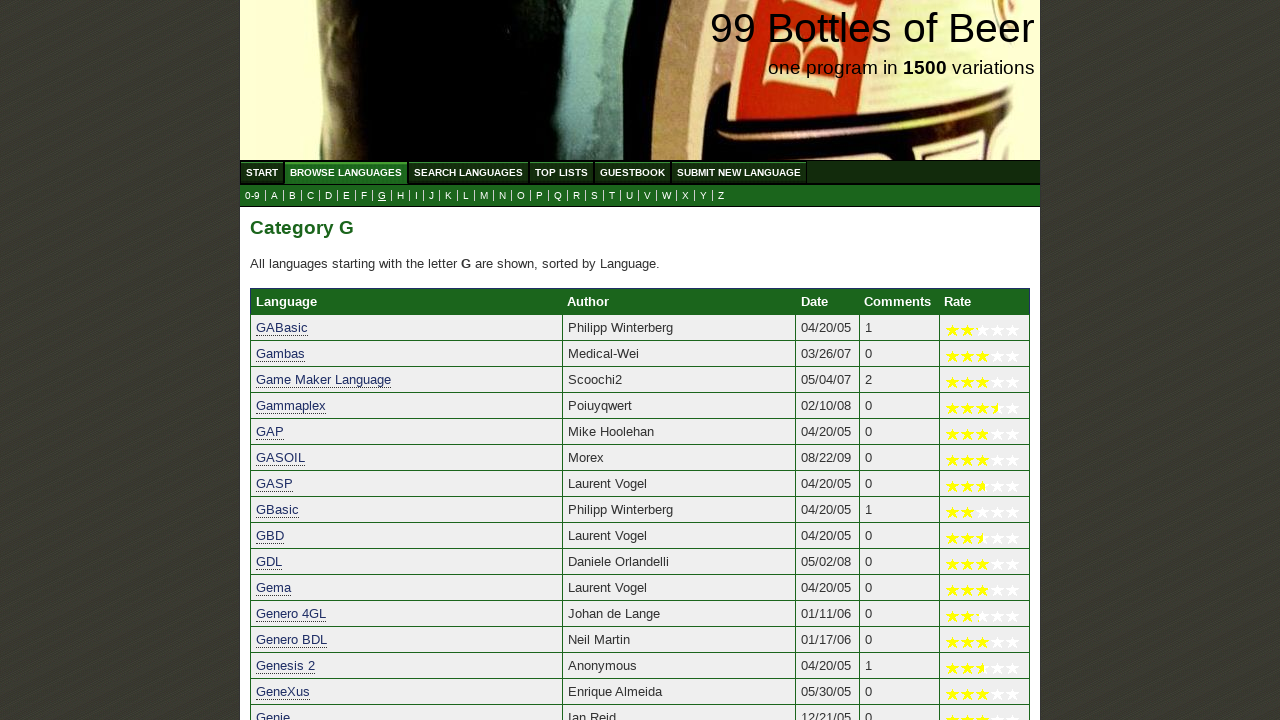

Waited for language table to load
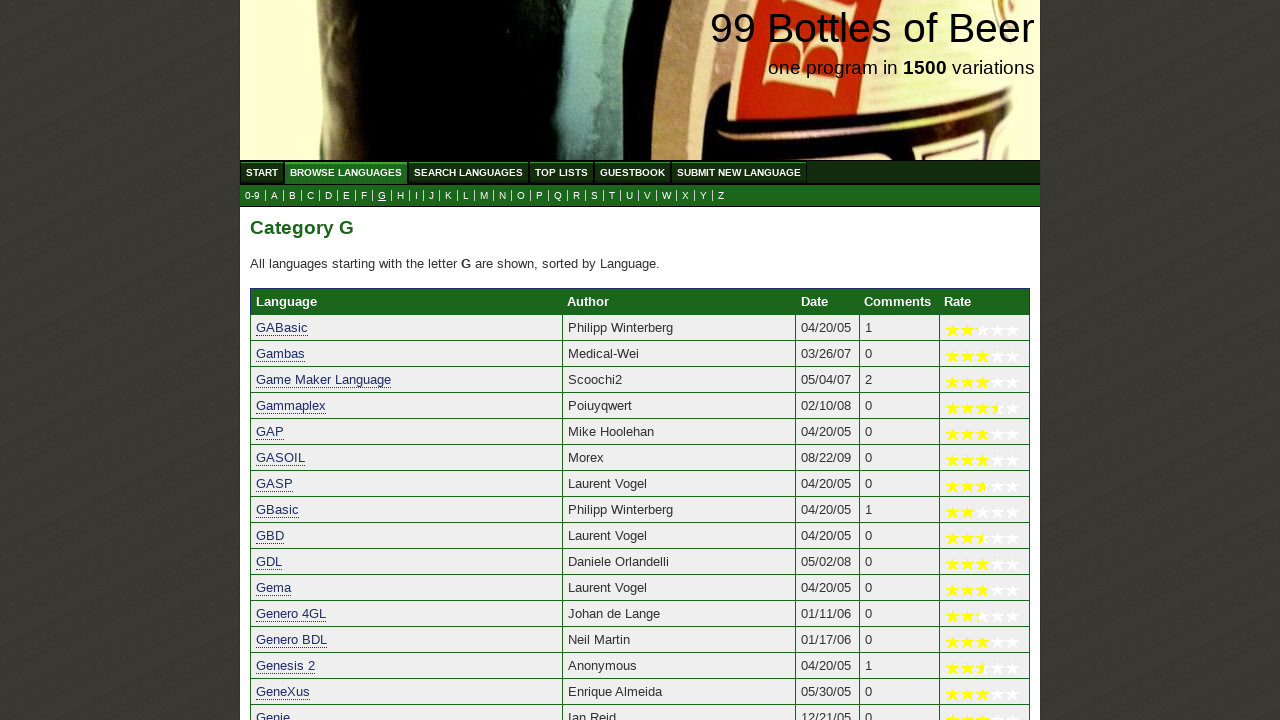

Retrieved 56 language names from table first column
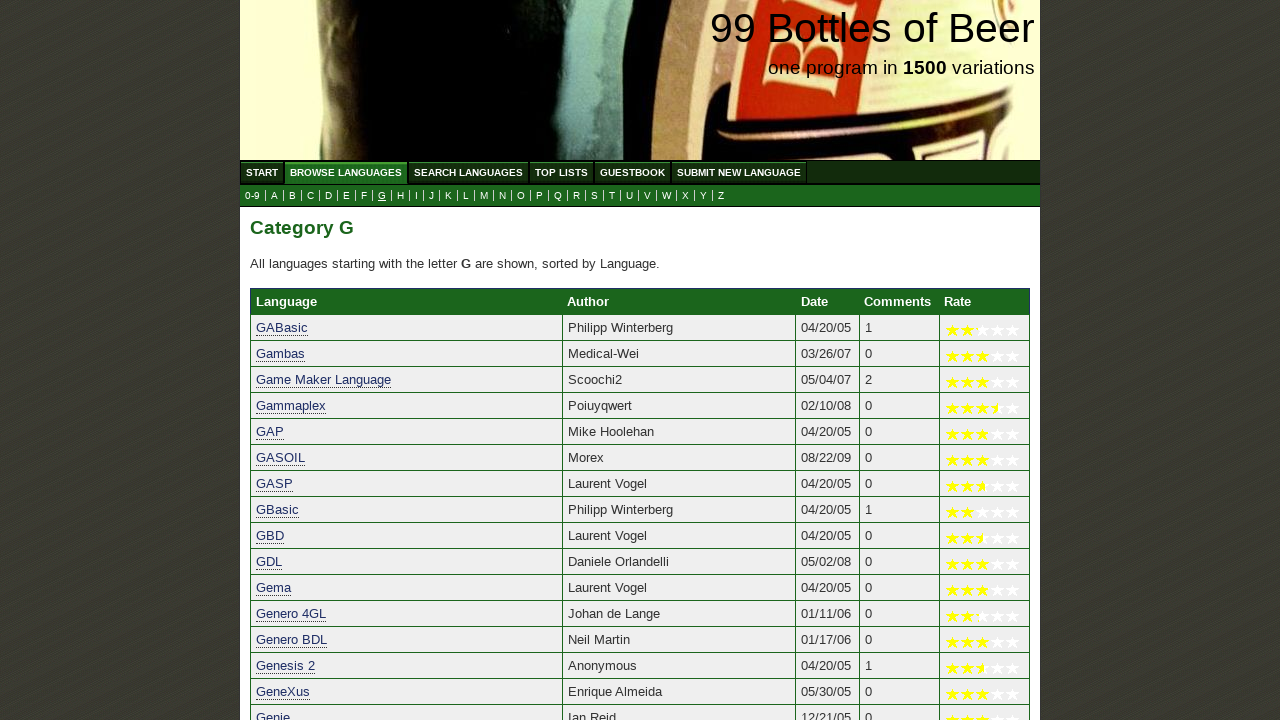

Verified table rows are present for letter category 'G'
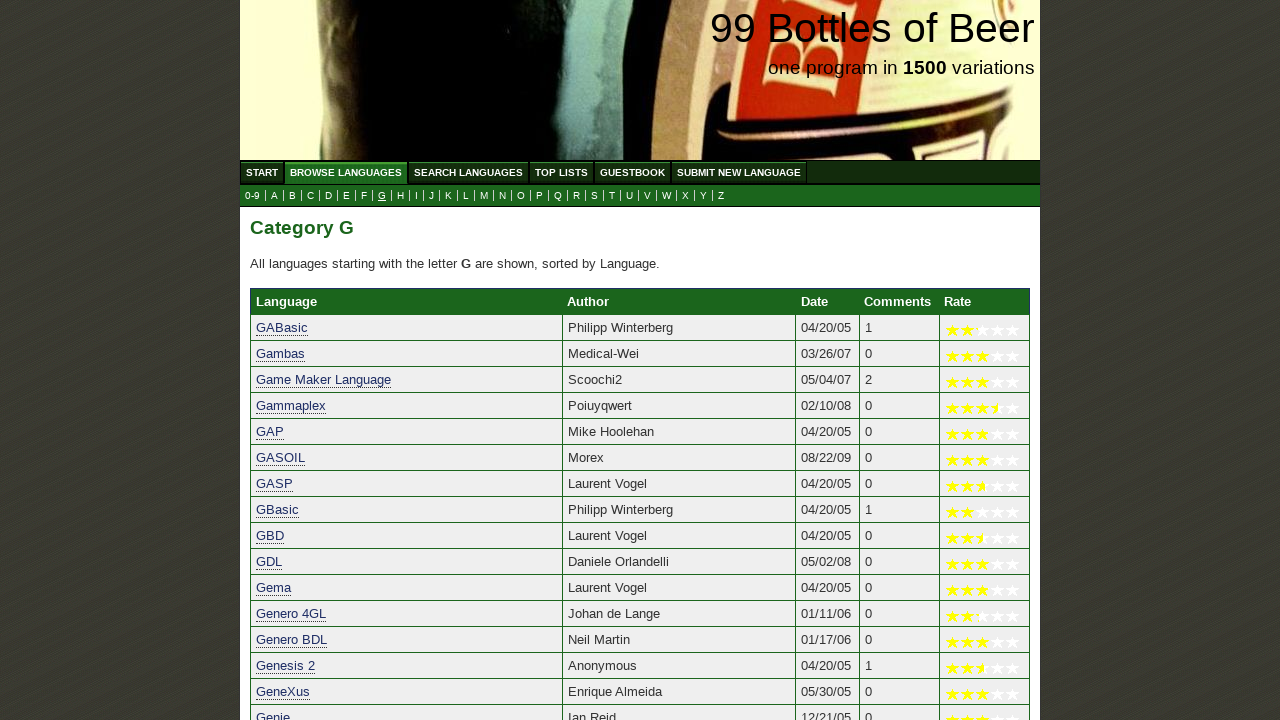

Re-fetched letter submenu links for iteration
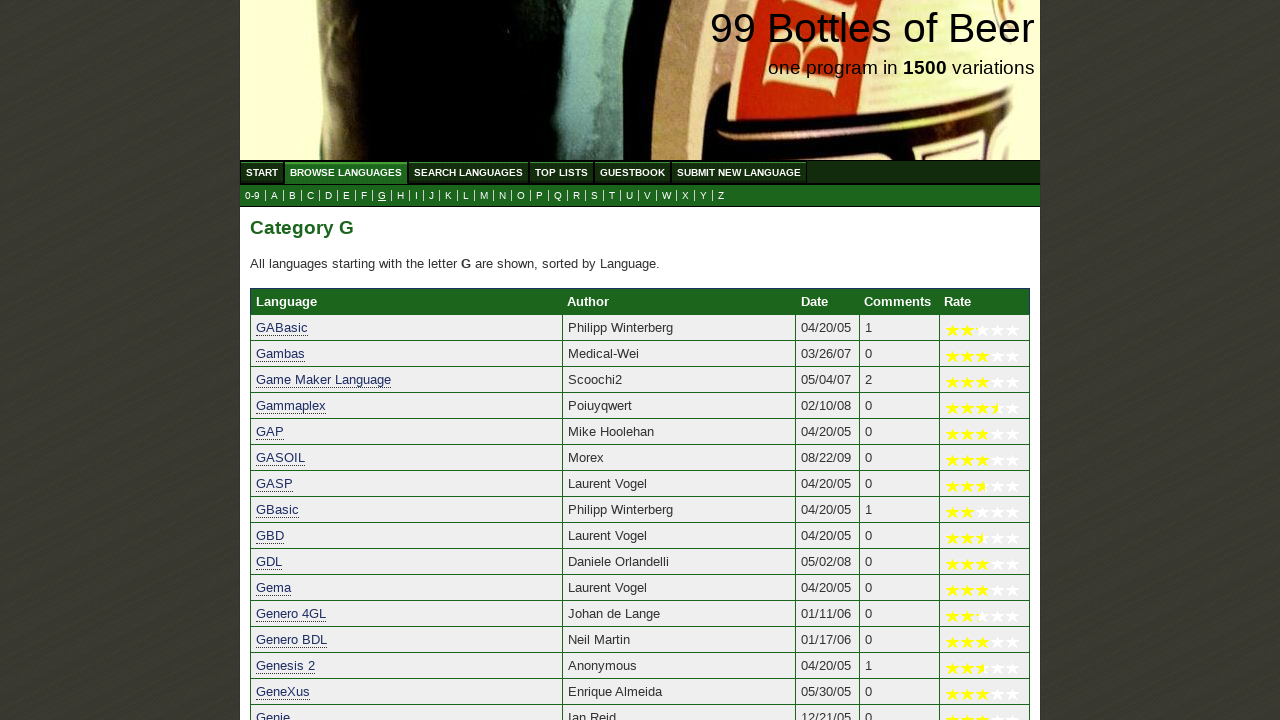

Retrieved text content from submenu link: 'H'
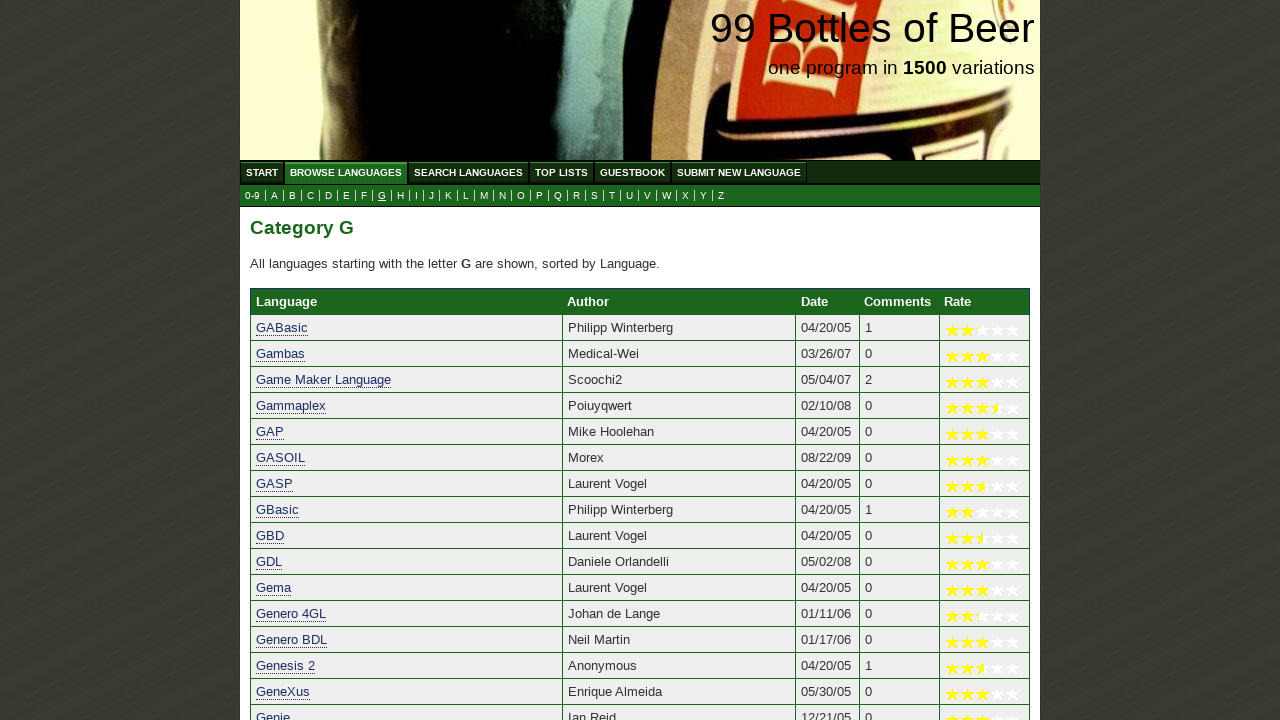

Clicked on submenu link 'H' at (400, 196) on xpath=//ul[@id='submenu']//a >> nth=8
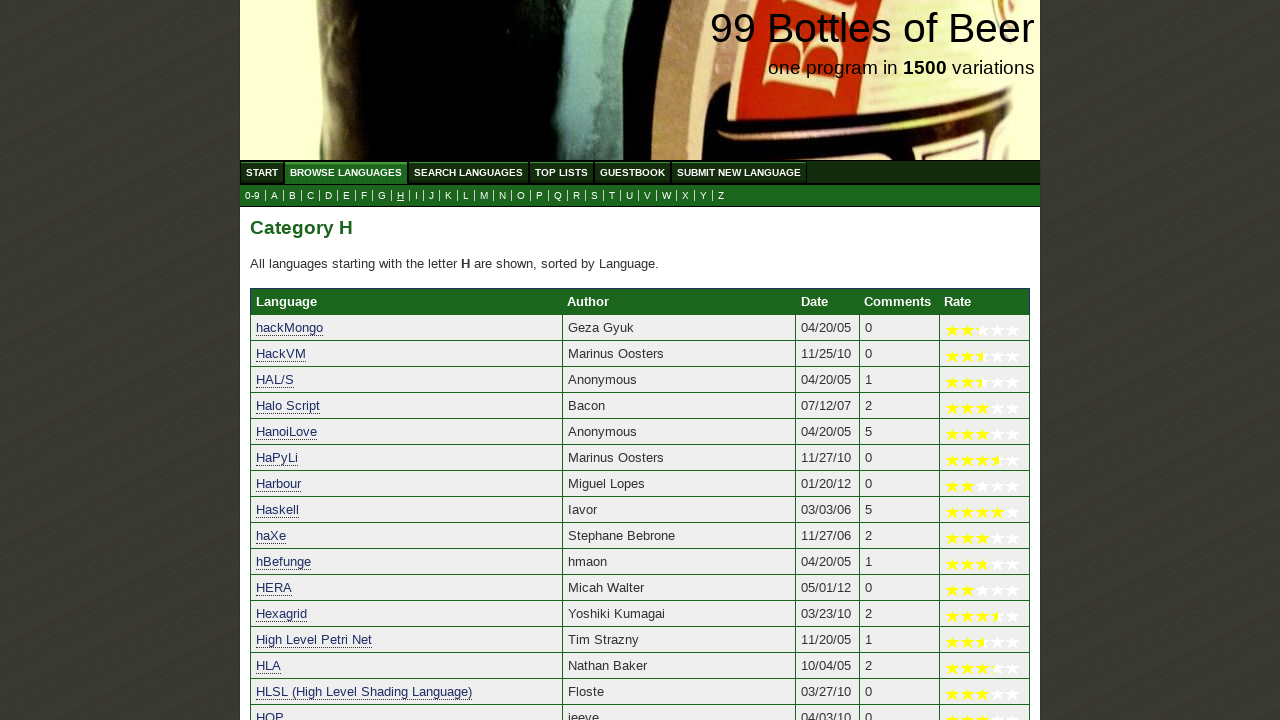

Waited for language table to load
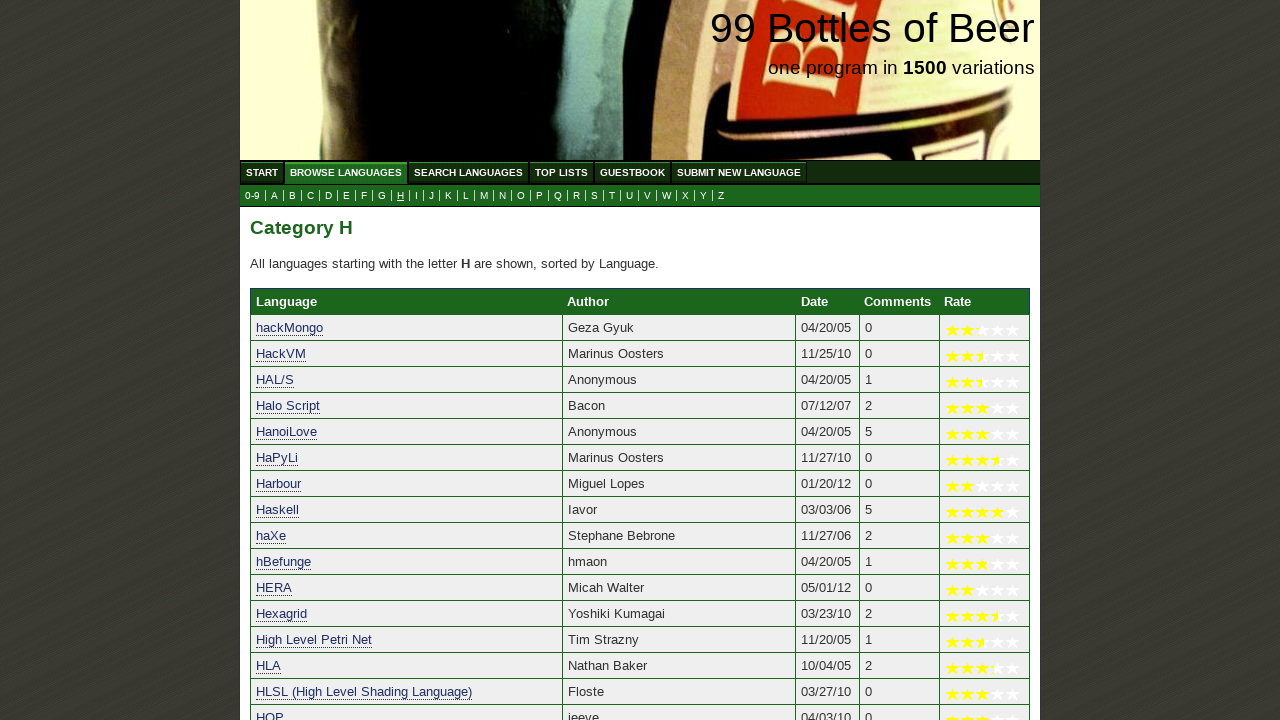

Retrieved 33 language names from table first column
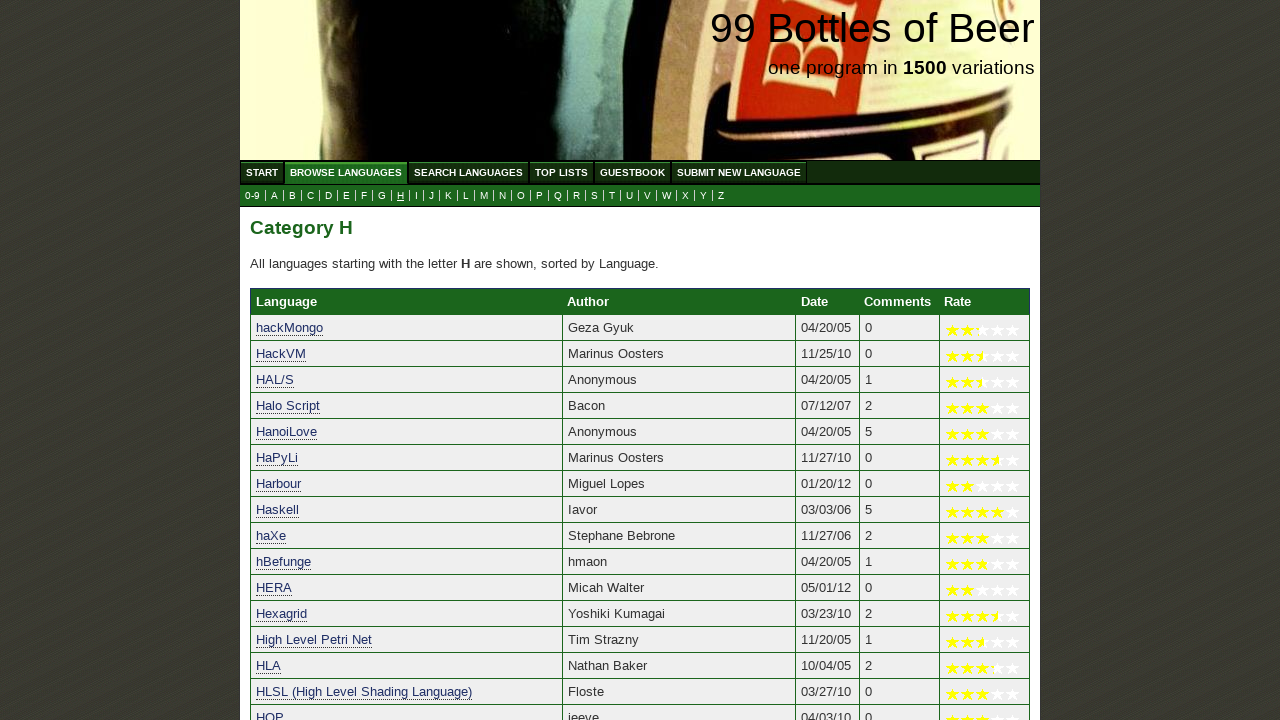

Verified table rows are present for letter category 'H'
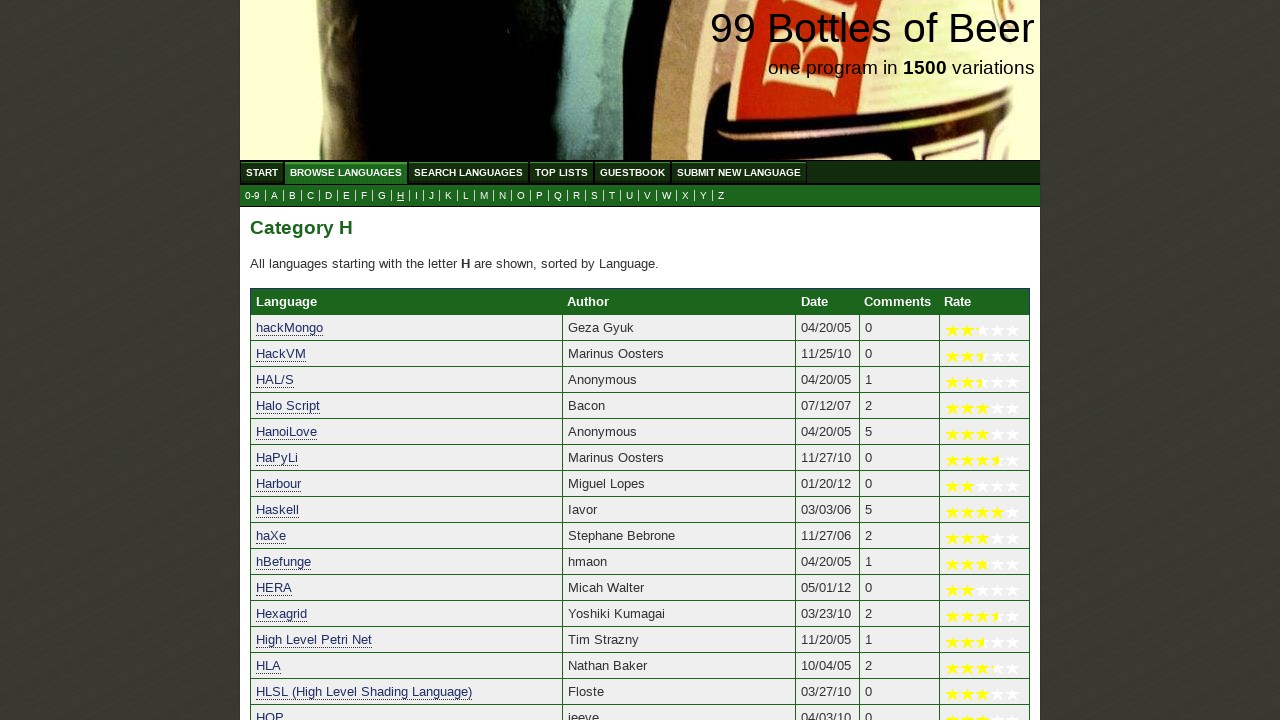

Re-fetched letter submenu links for iteration
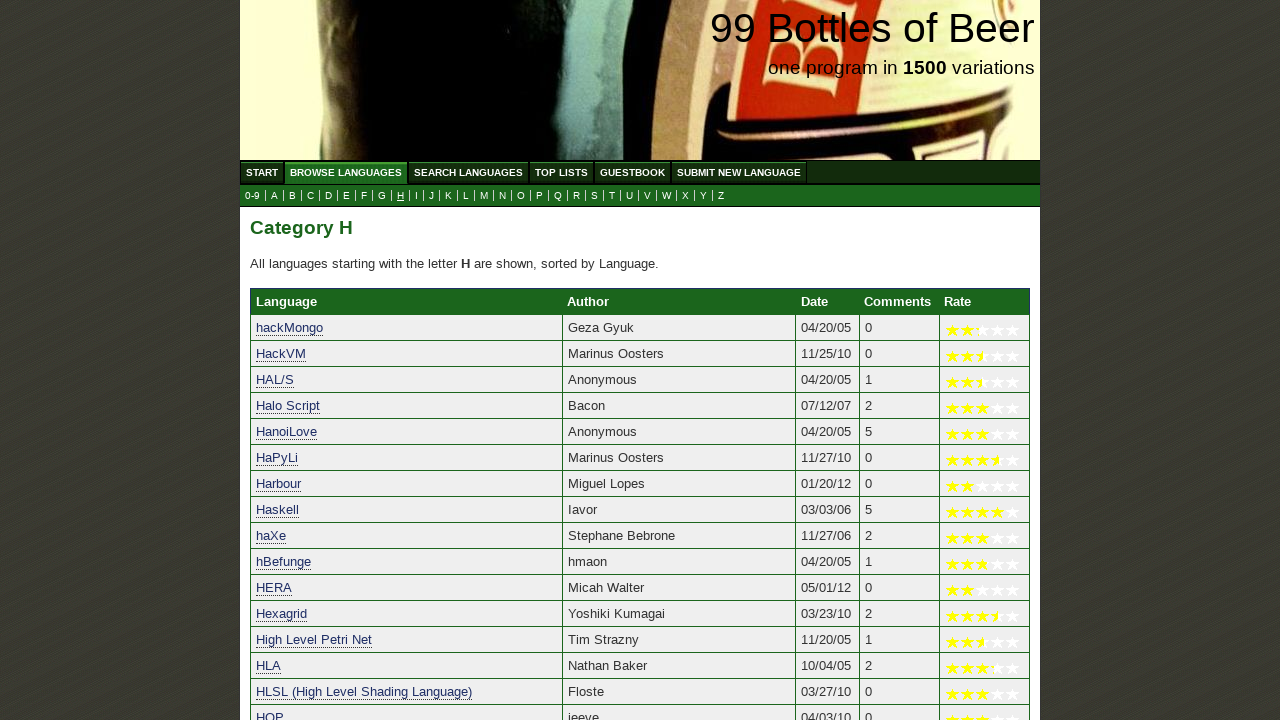

Retrieved text content from submenu link: 'I'
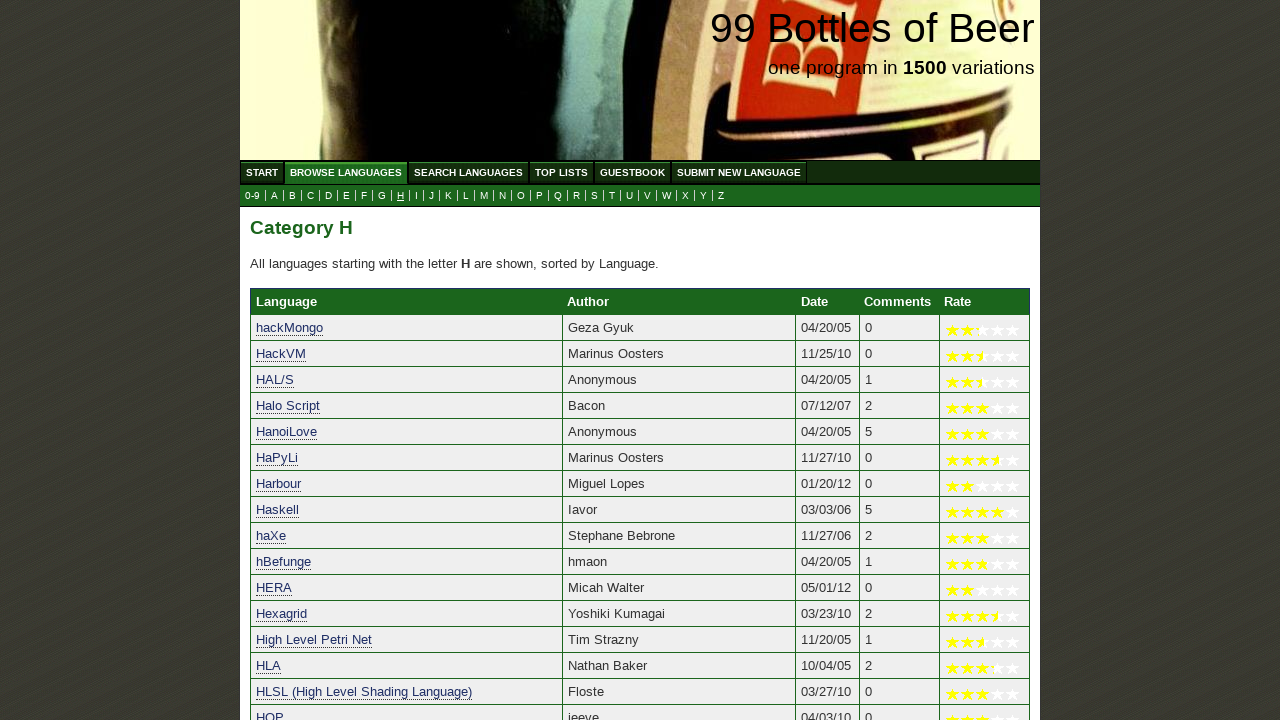

Clicked on submenu link 'I' at (416, 196) on xpath=//ul[@id='submenu']//a >> nth=9
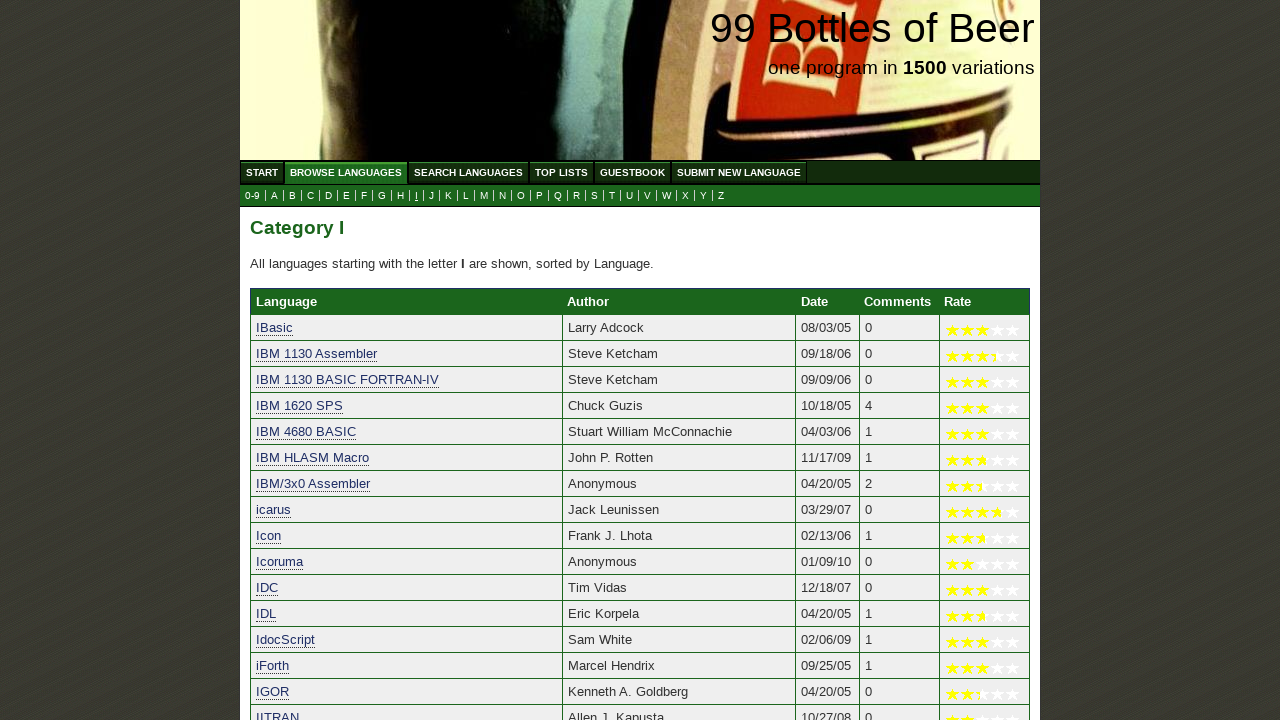

Waited for language table to load
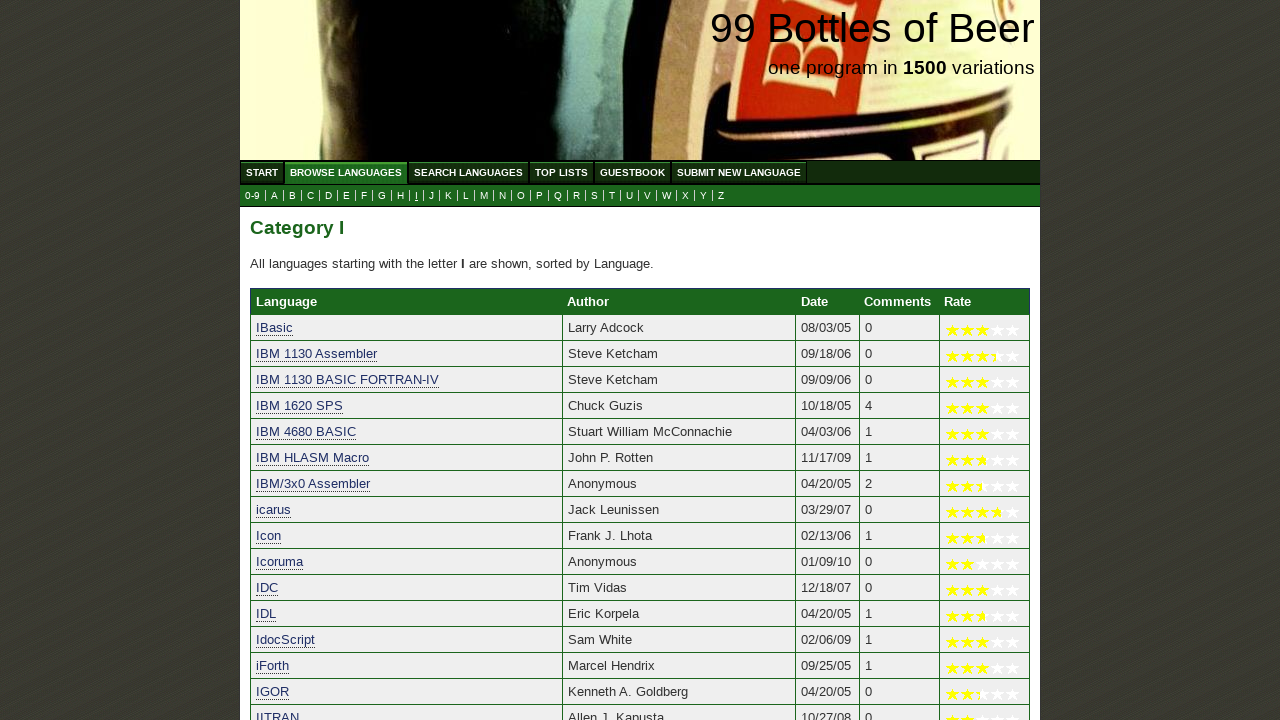

Retrieved 44 language names from table first column
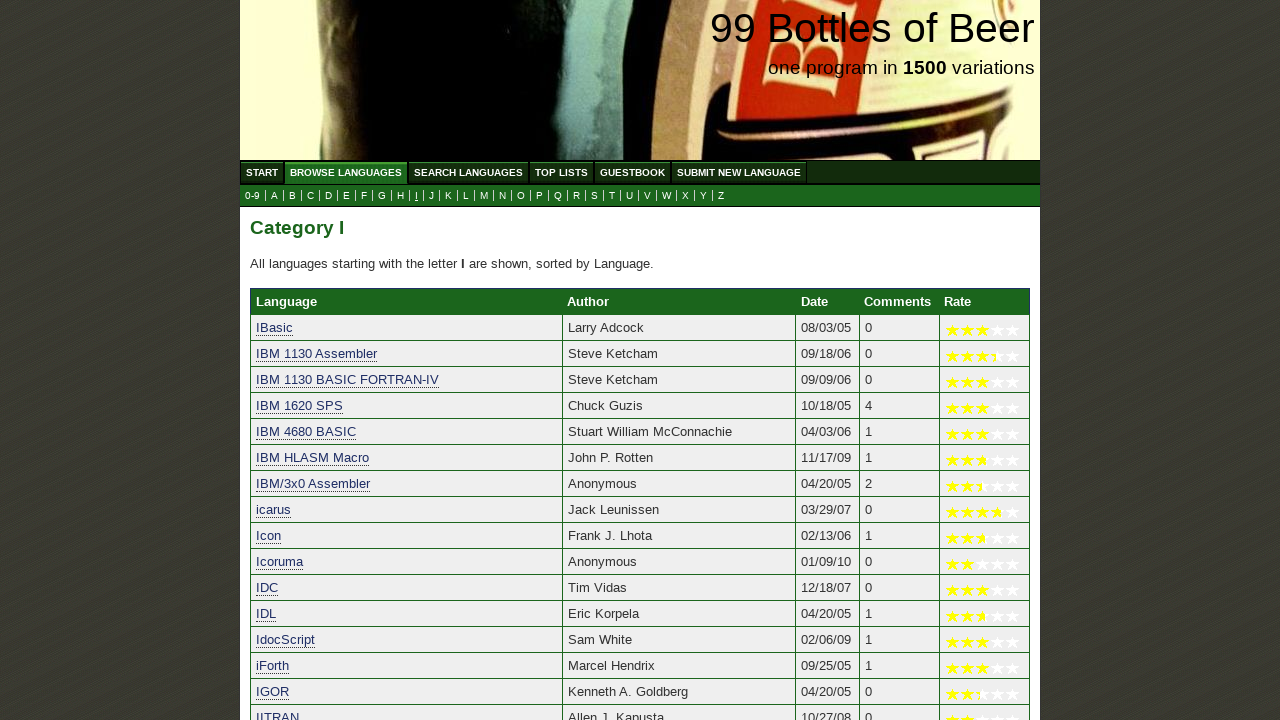

Verified table rows are present for letter category 'I'
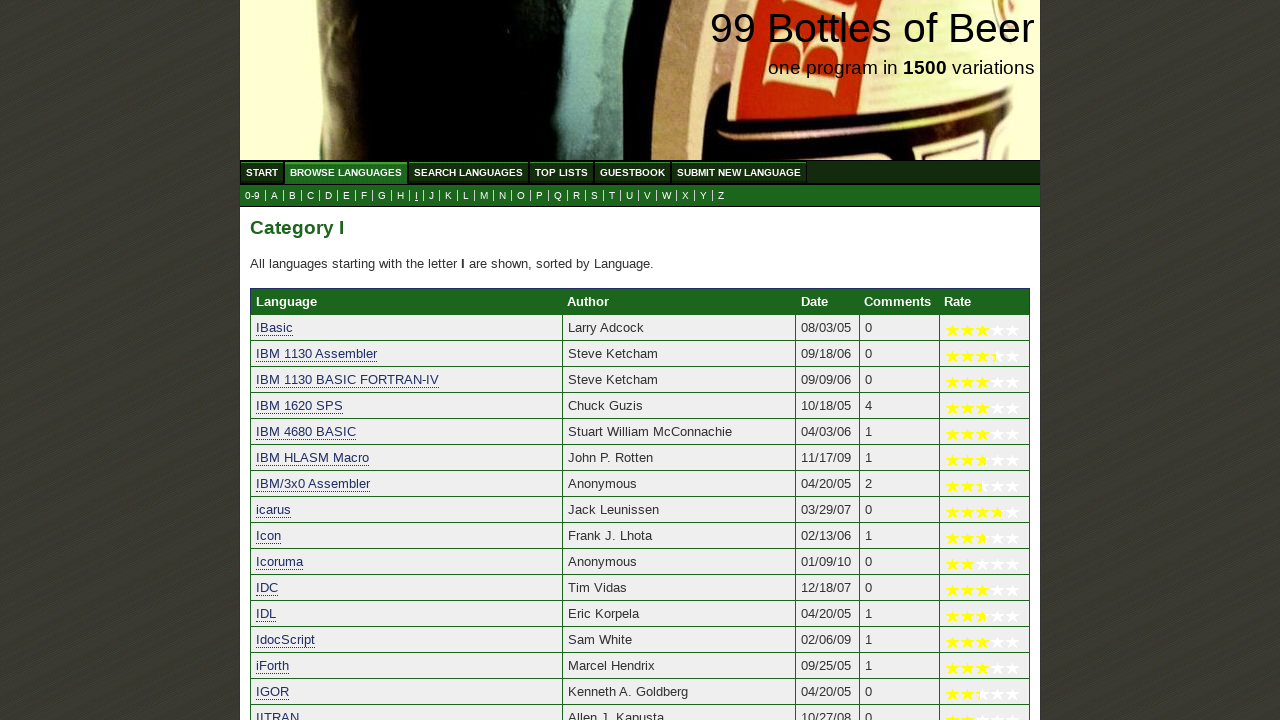

Re-fetched letter submenu links for iteration
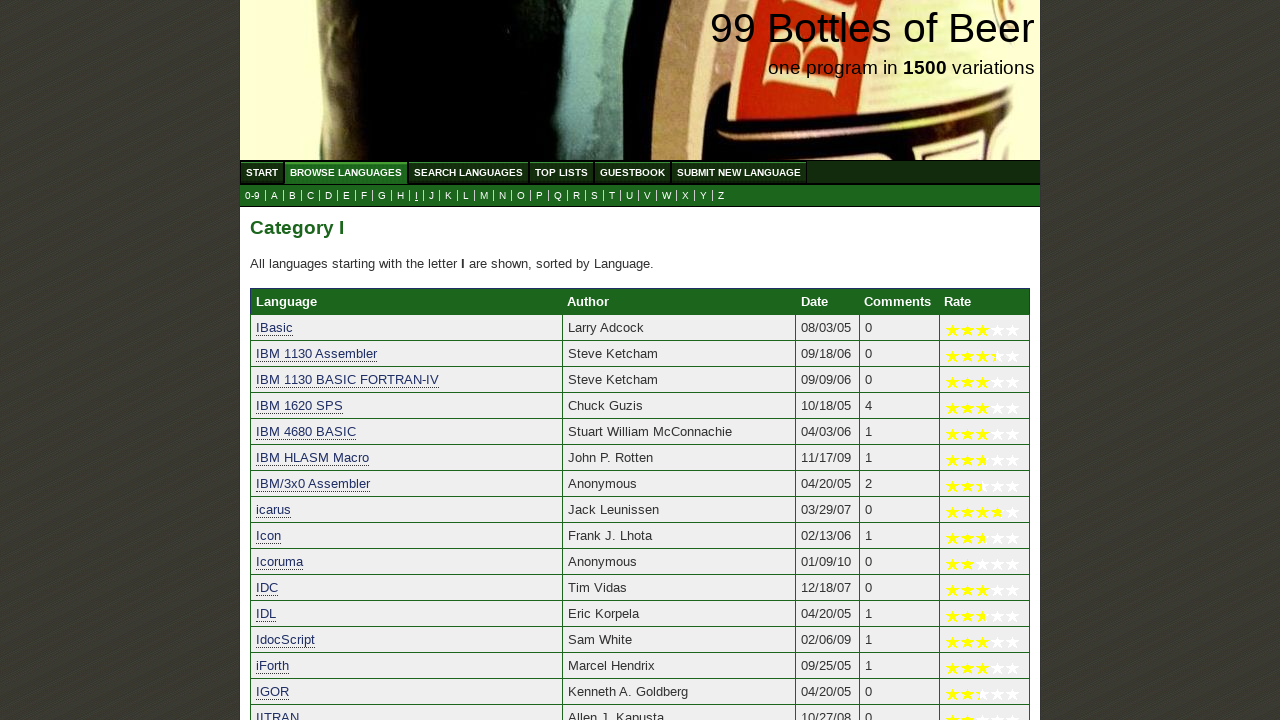

Retrieved text content from submenu link: 'J'
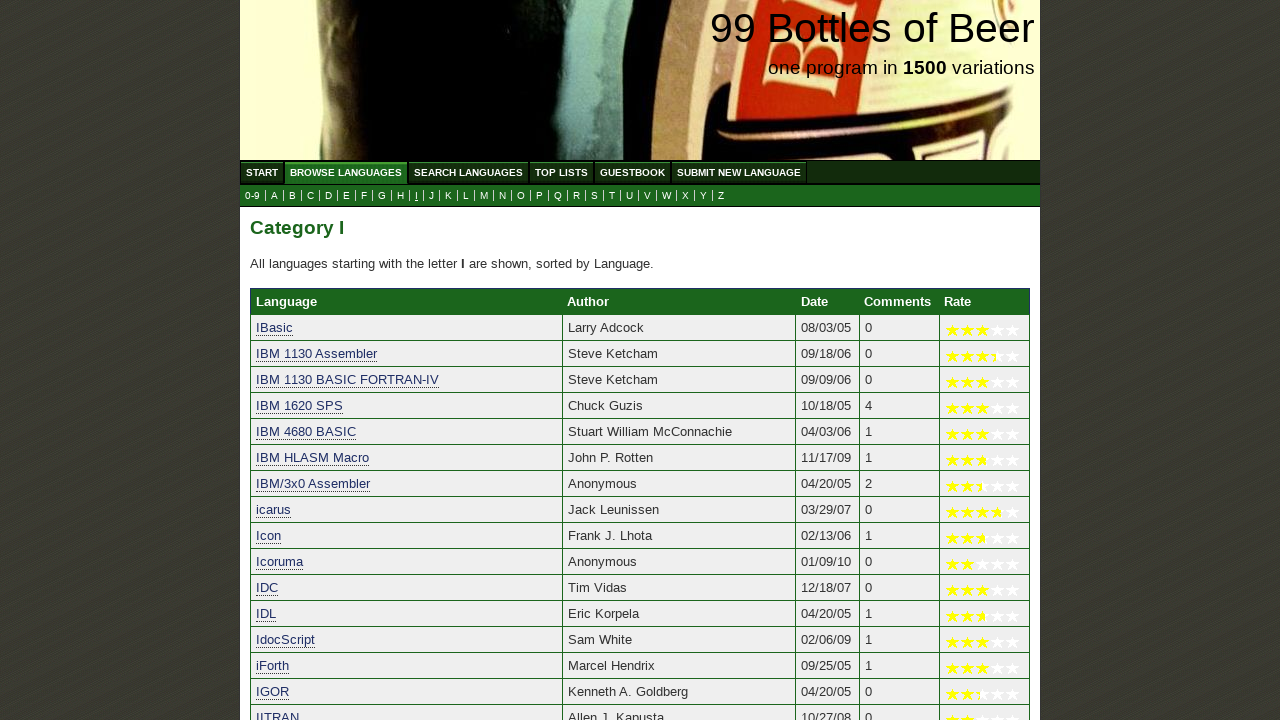

Clicked on submenu link 'J' at (432, 196) on xpath=//ul[@id='submenu']//a >> nth=10
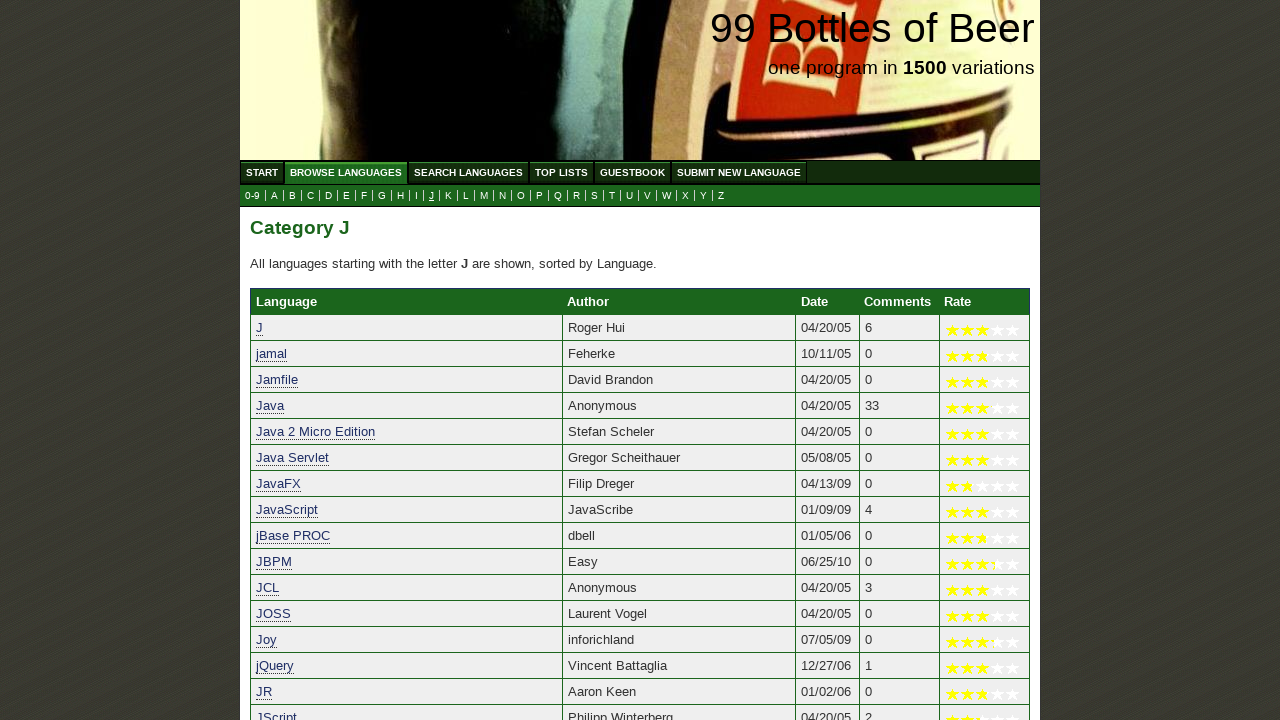

Waited for language table to load
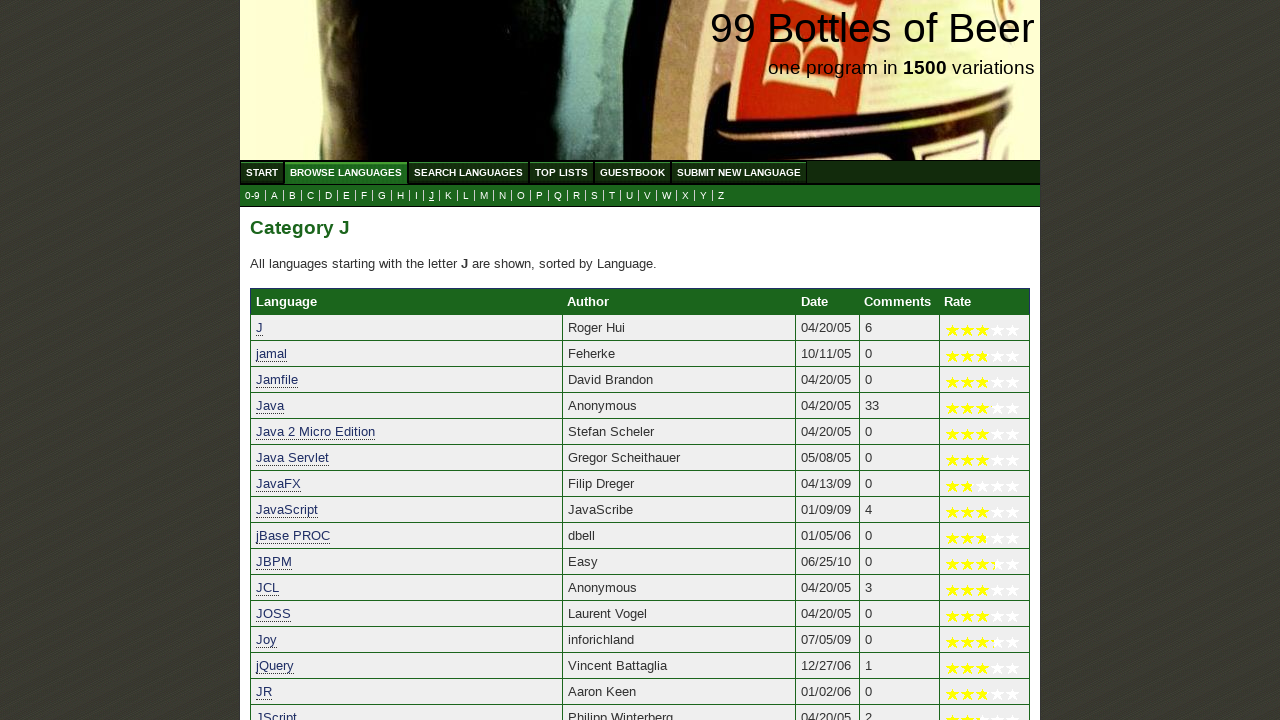

Retrieved 22 language names from table first column
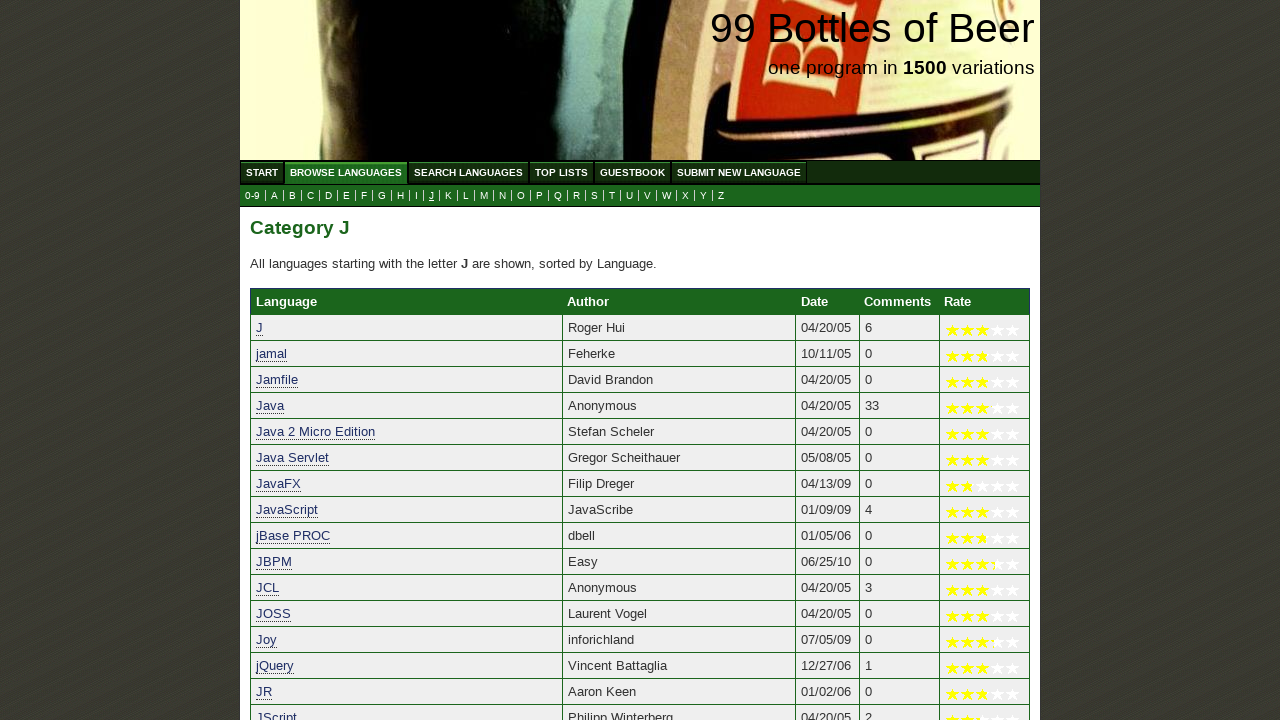

Verified table rows are present for letter category 'J'
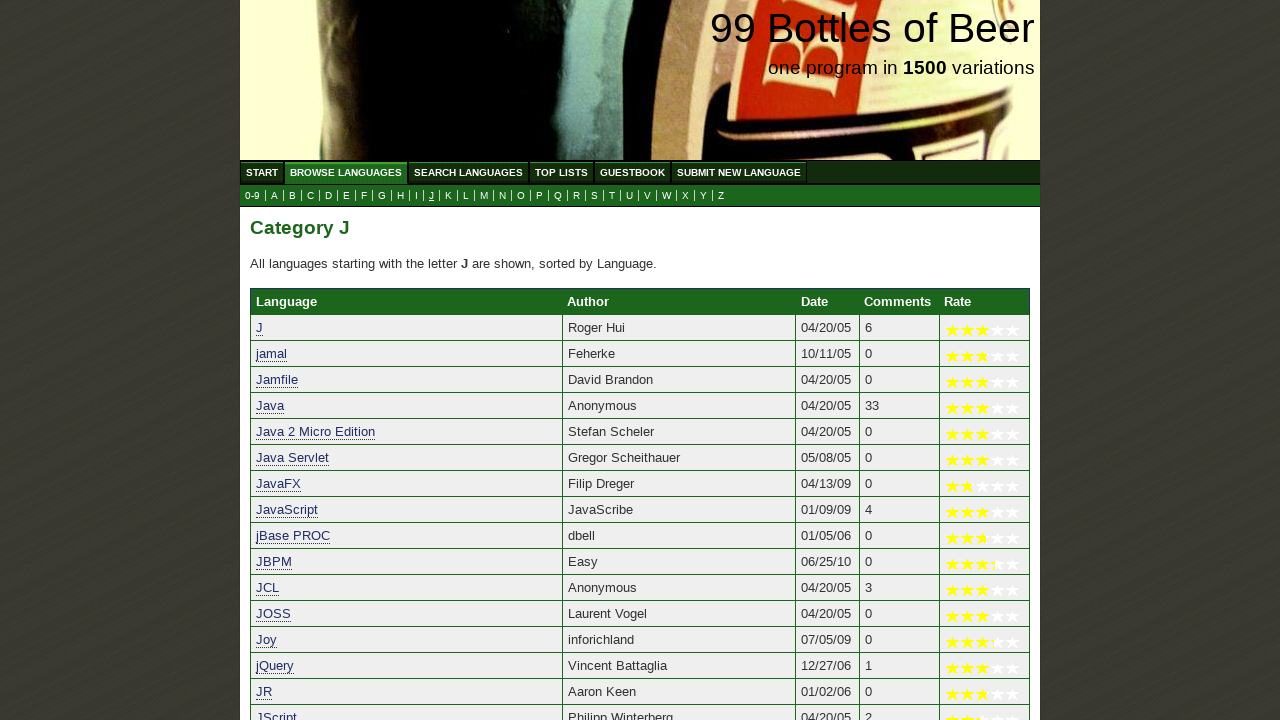

Re-fetched letter submenu links for iteration
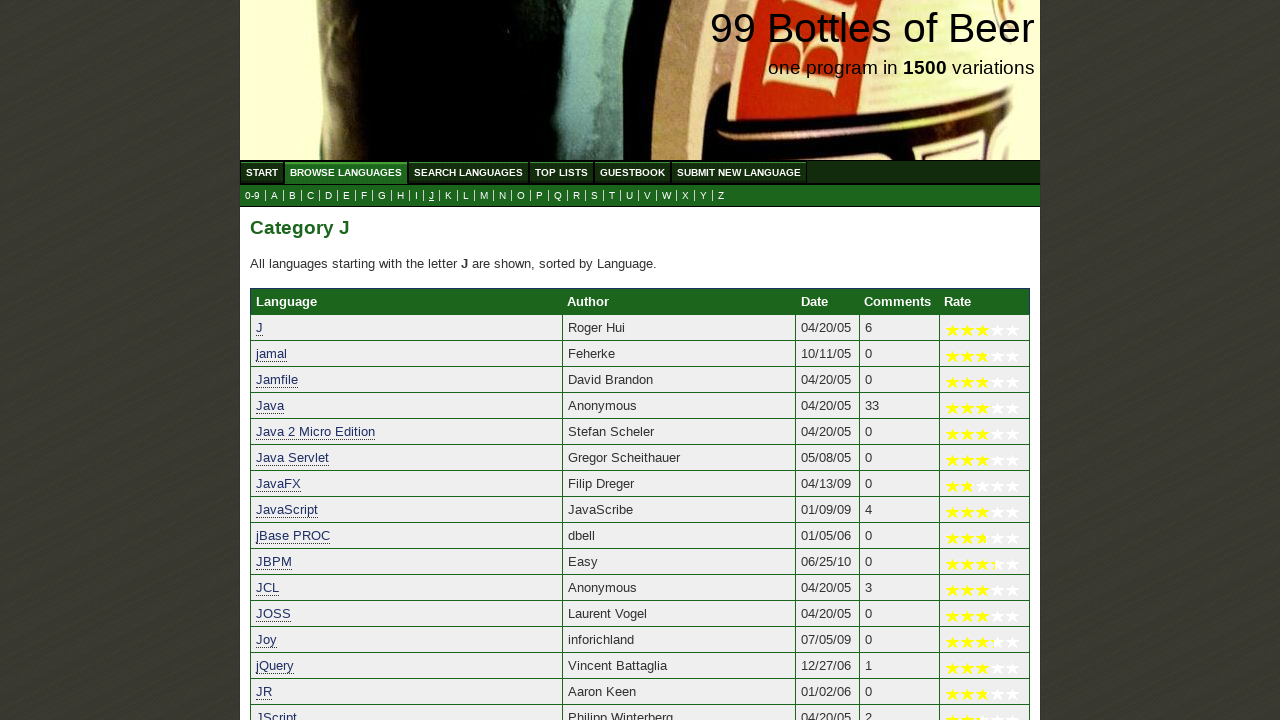

Retrieved text content from submenu link: 'K'
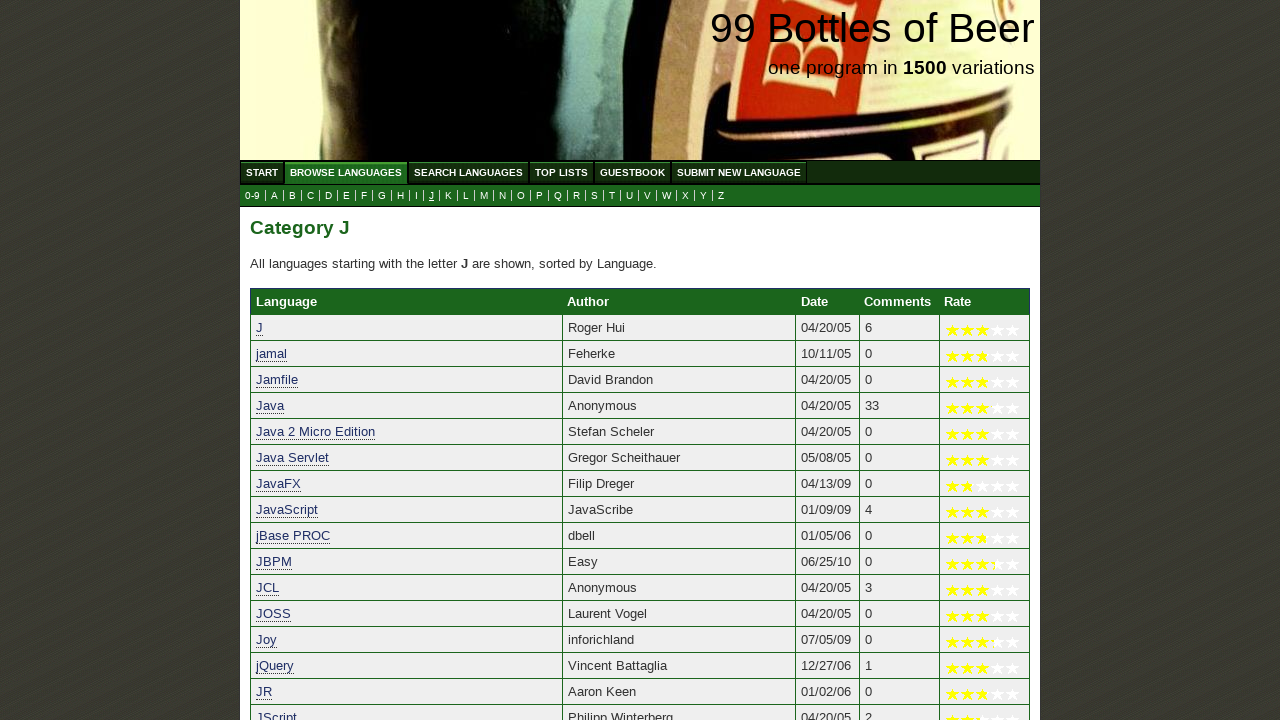

Clicked on submenu link 'K' at (448, 196) on xpath=//ul[@id='submenu']//a >> nth=11
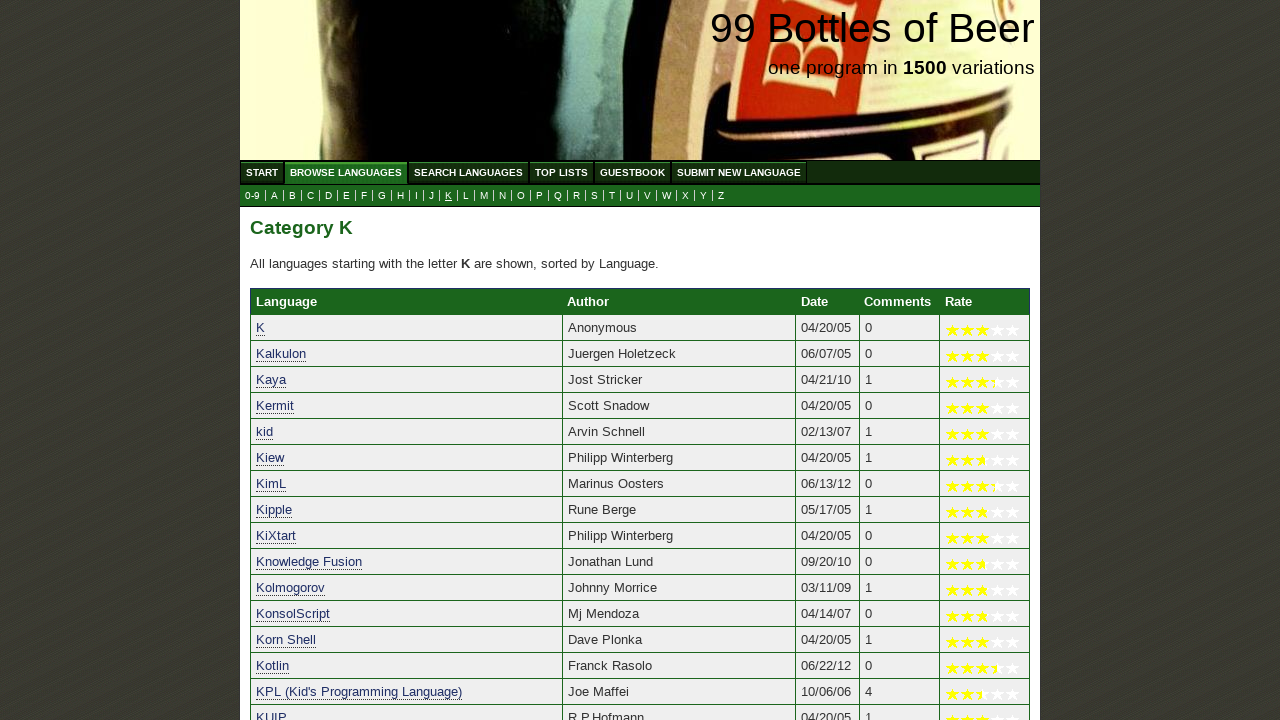

Waited for language table to load
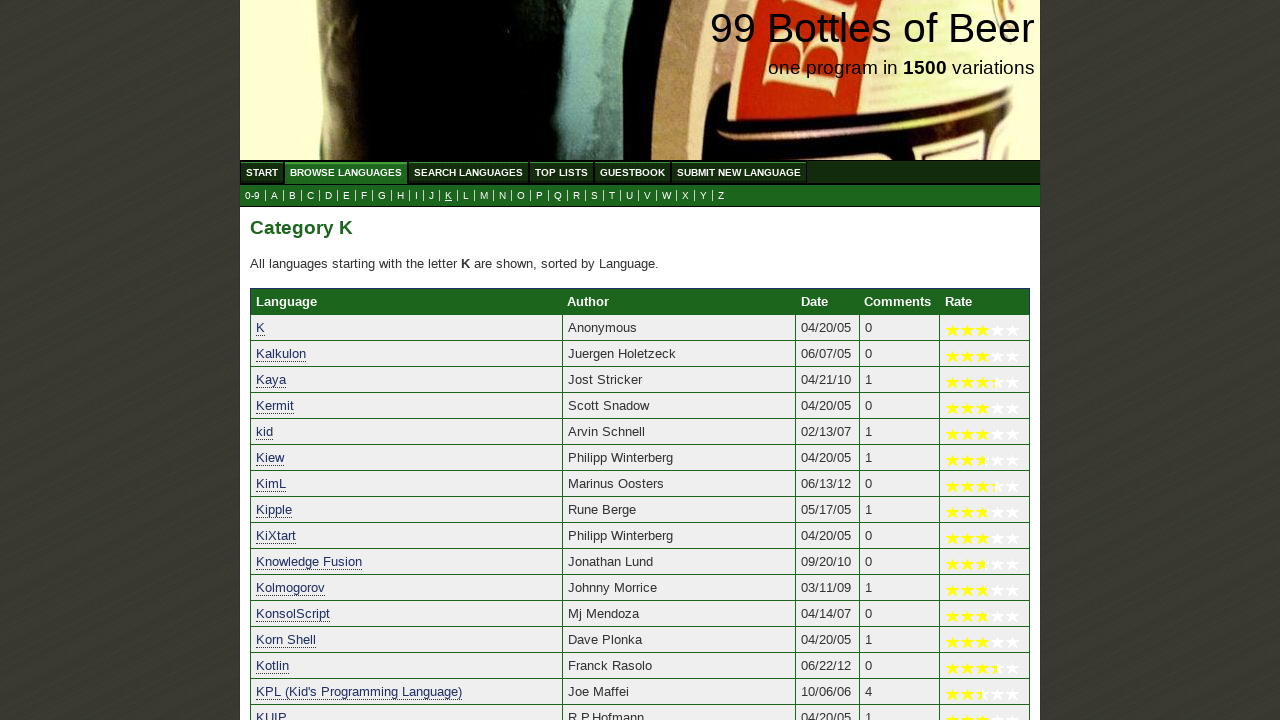

Retrieved 17 language names from table first column
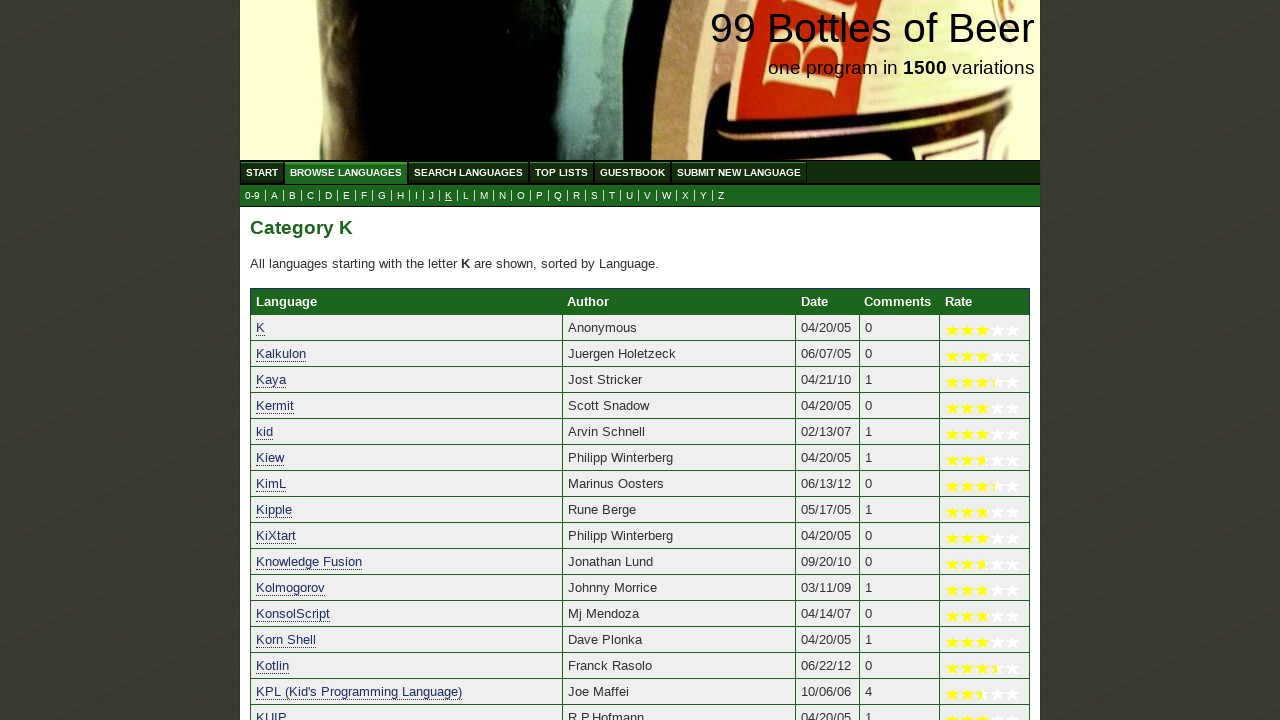

Verified table rows are present for letter category 'K'
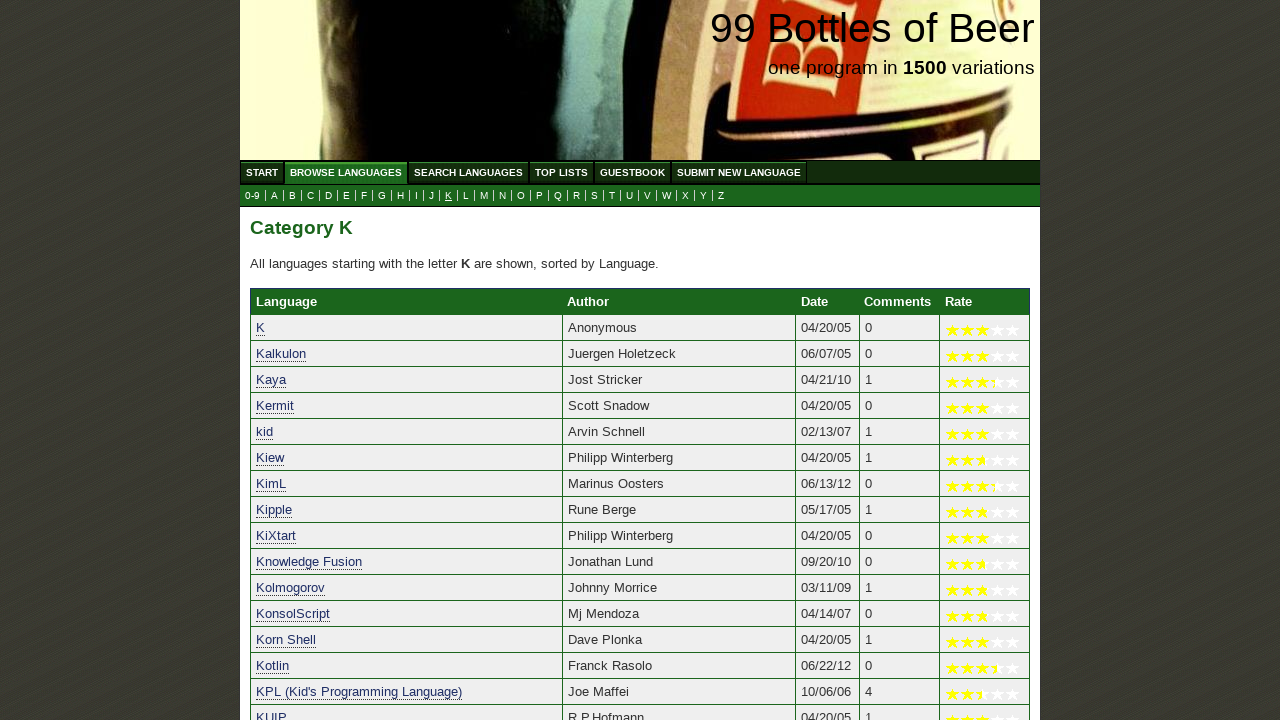

Re-fetched letter submenu links for iteration
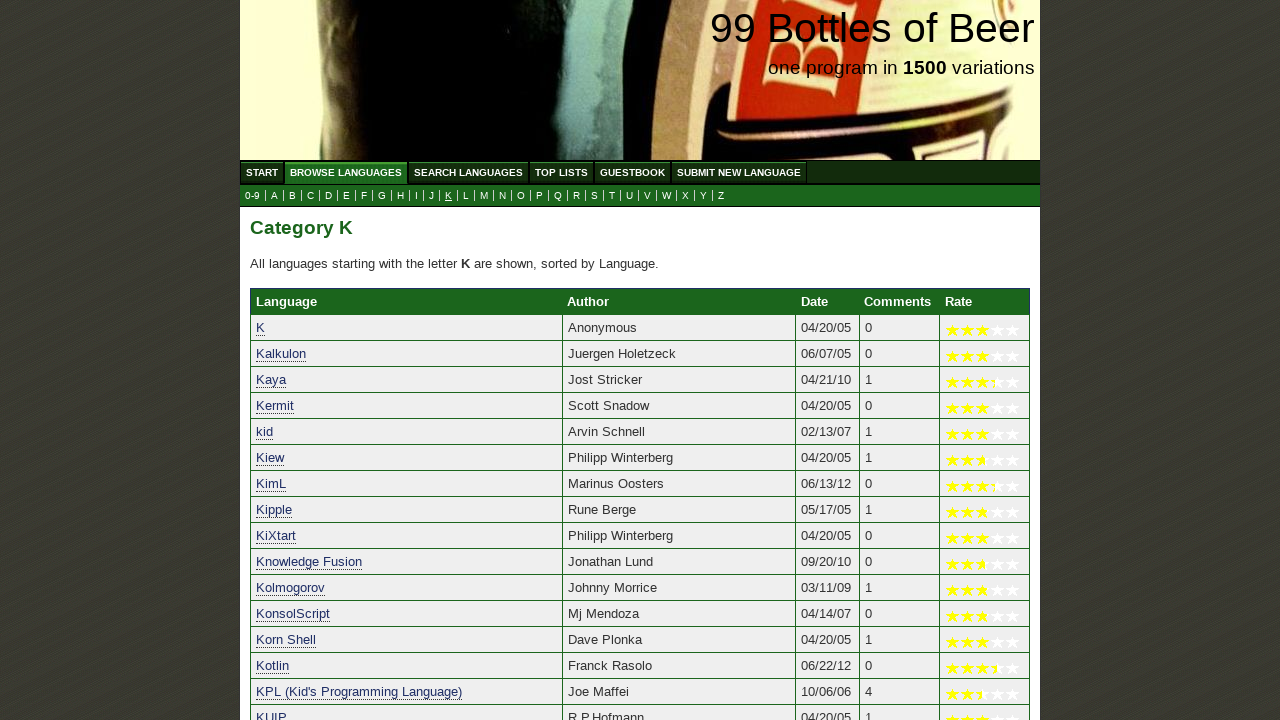

Retrieved text content from submenu link: 'L'
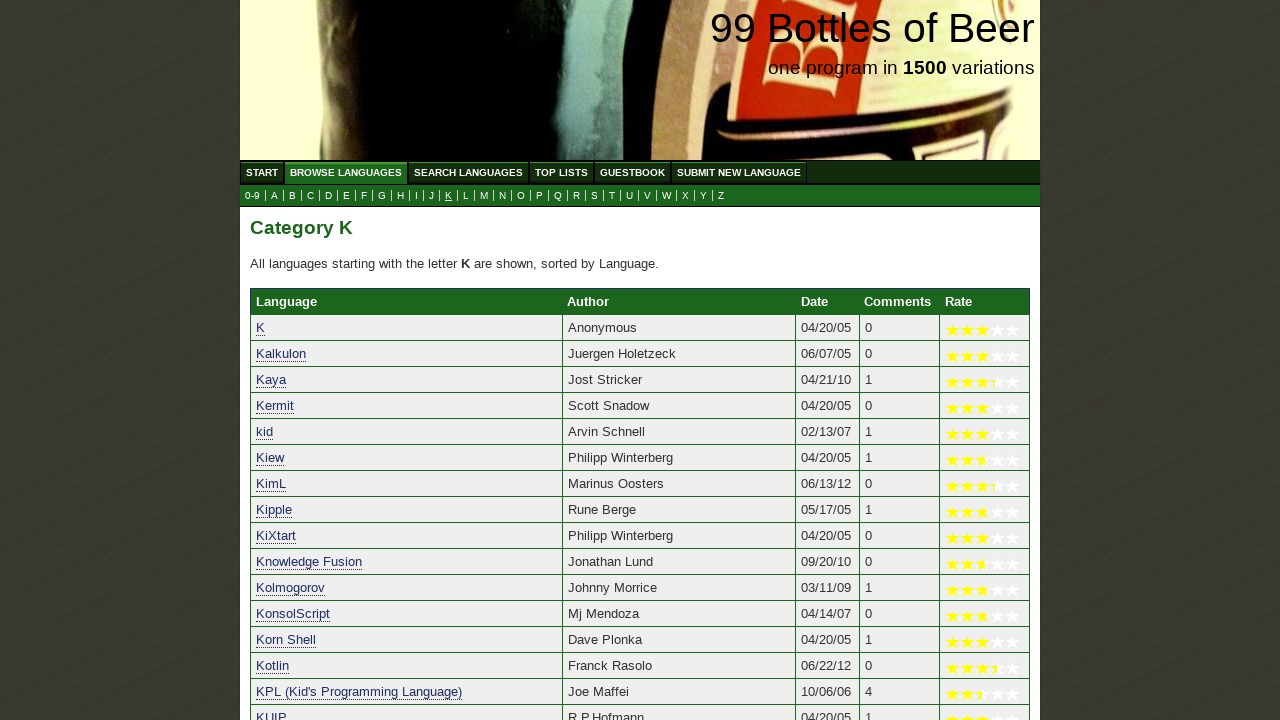

Clicked on submenu link 'L' at (466, 196) on xpath=//ul[@id='submenu']//a >> nth=12
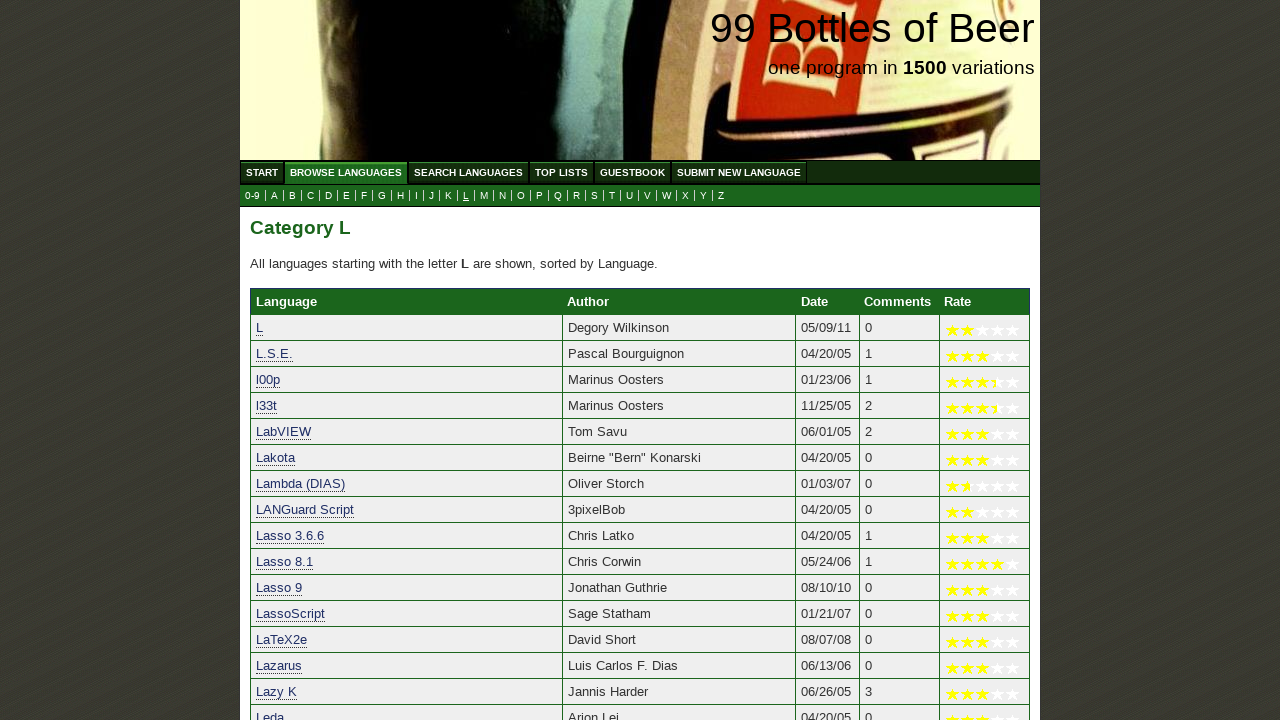

Waited for language table to load
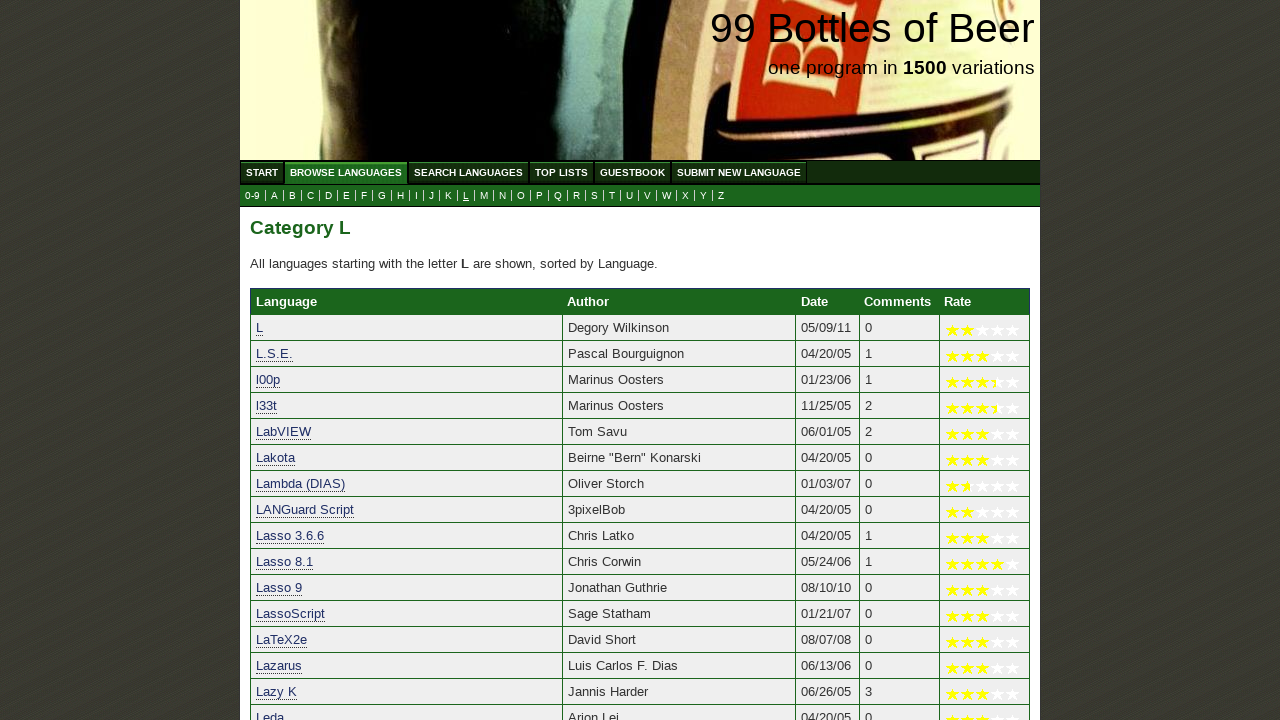

Retrieved 48 language names from table first column
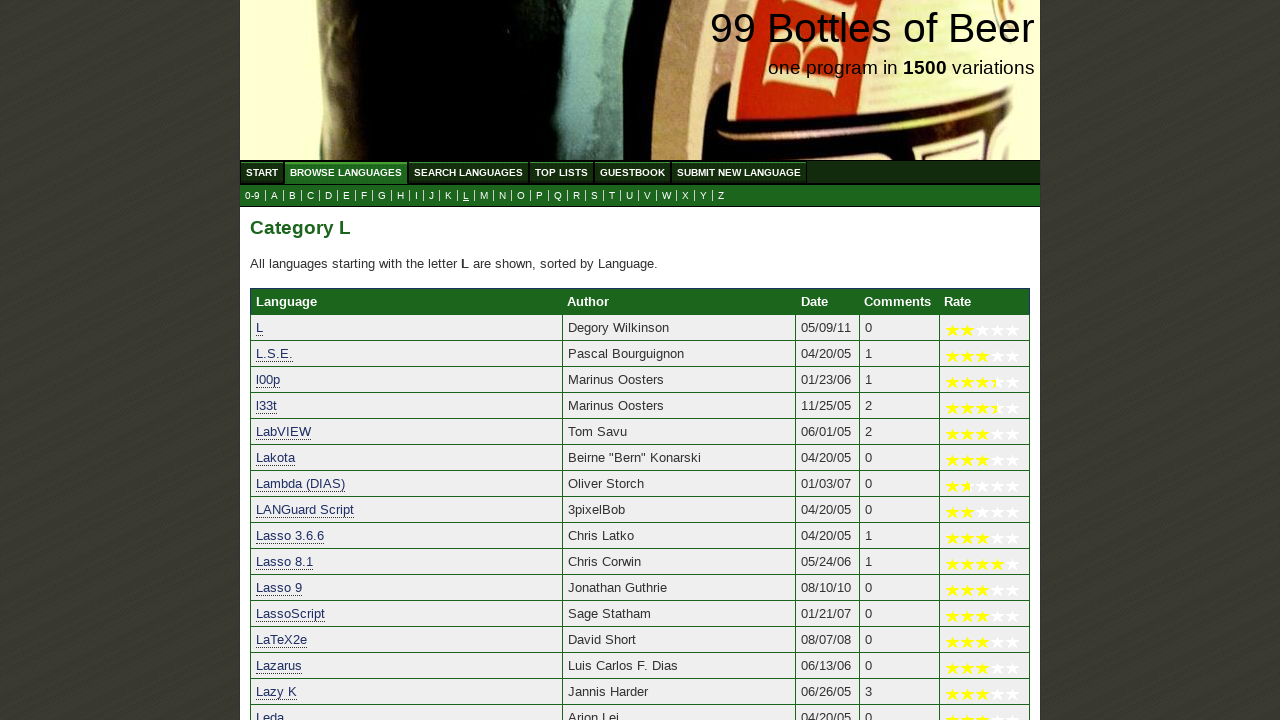

Verified table rows are present for letter category 'L'
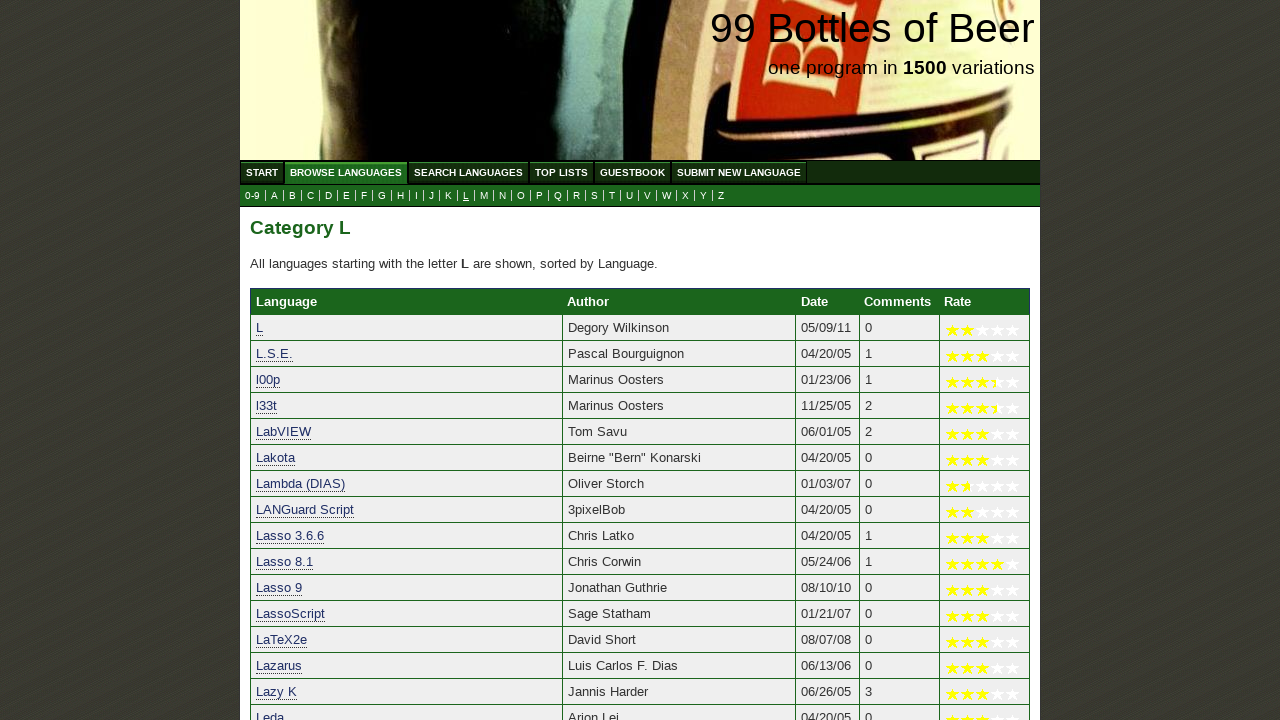

Re-fetched letter submenu links for iteration
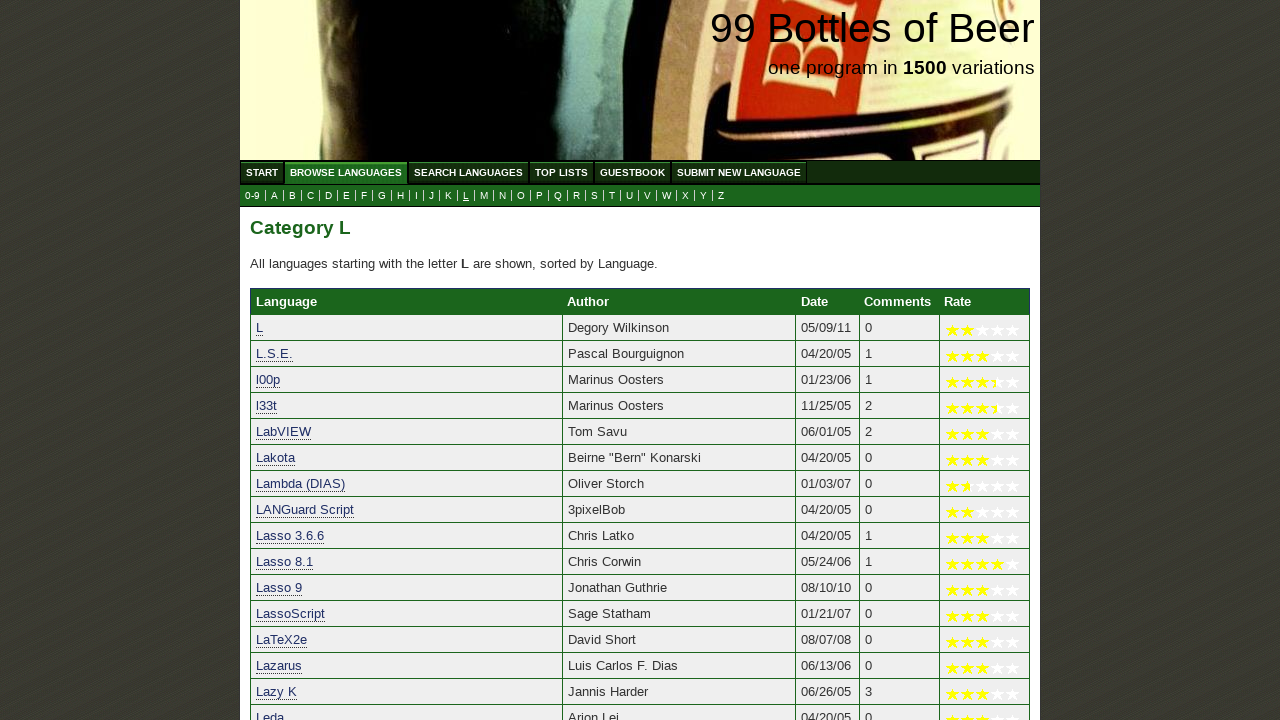

Retrieved text content from submenu link: 'M'
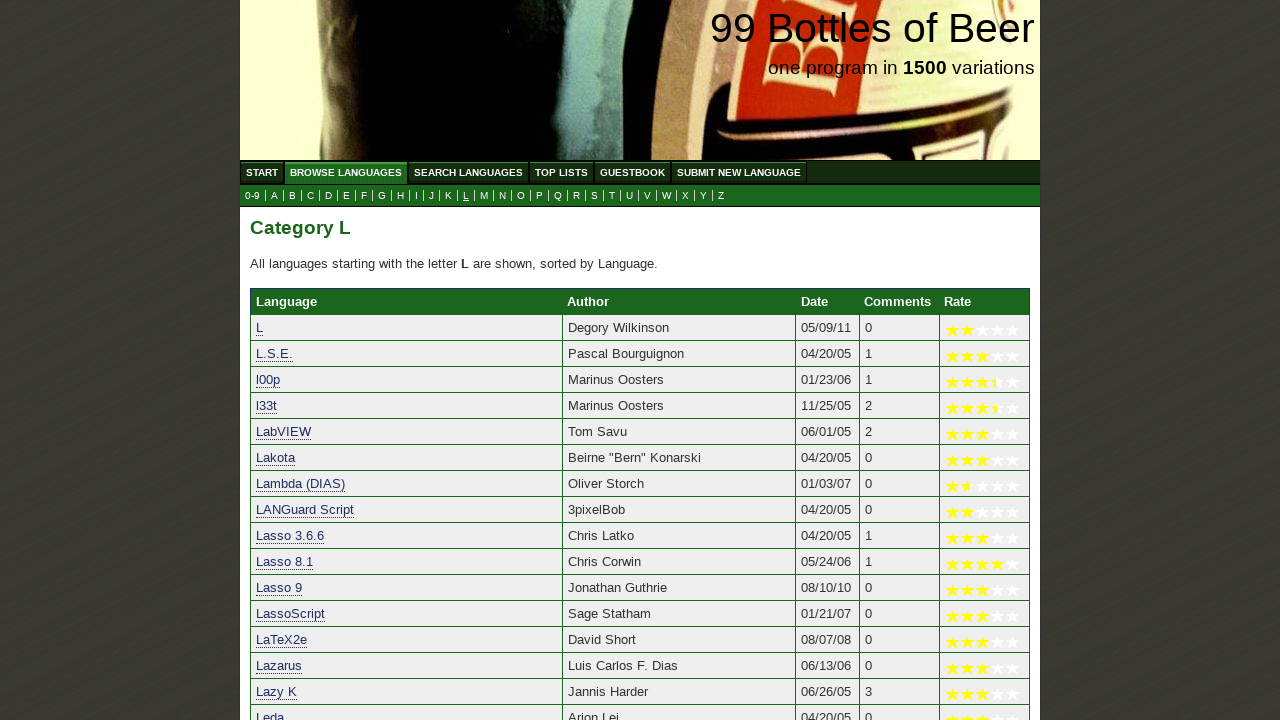

Clicked on submenu link 'M' at (484, 196) on xpath=//ul[@id='submenu']//a >> nth=13
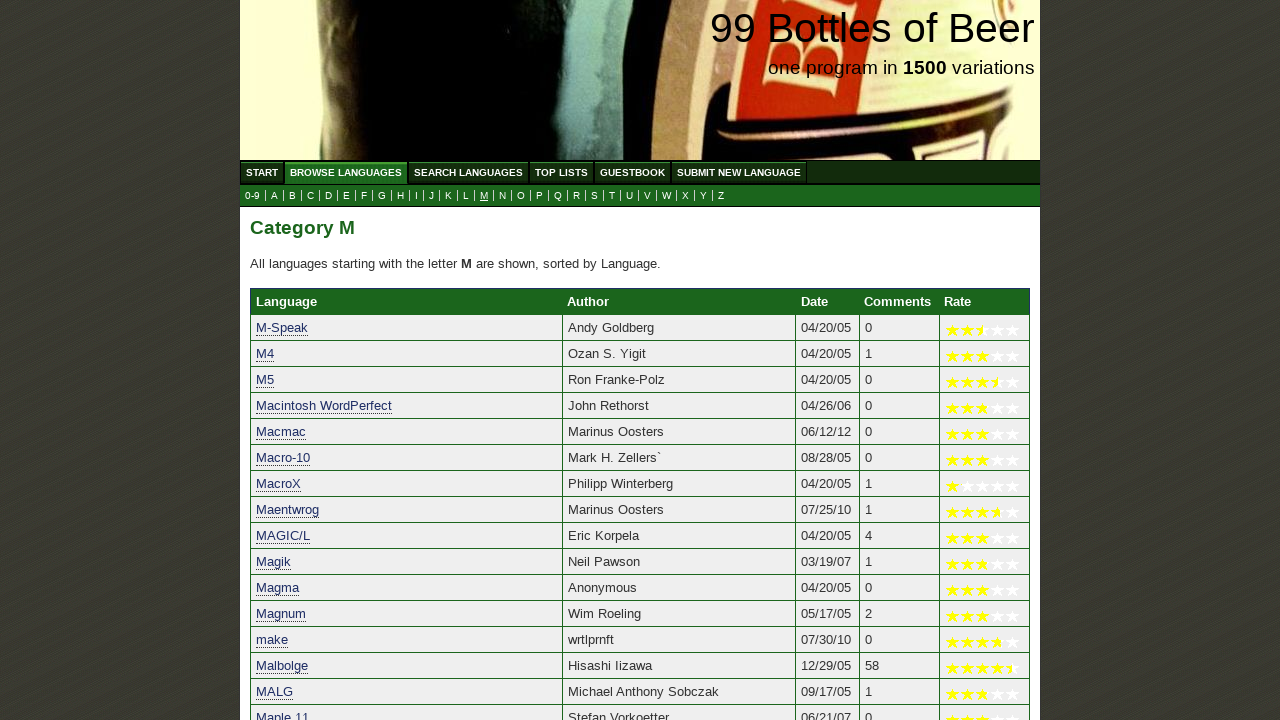

Waited for language table to load
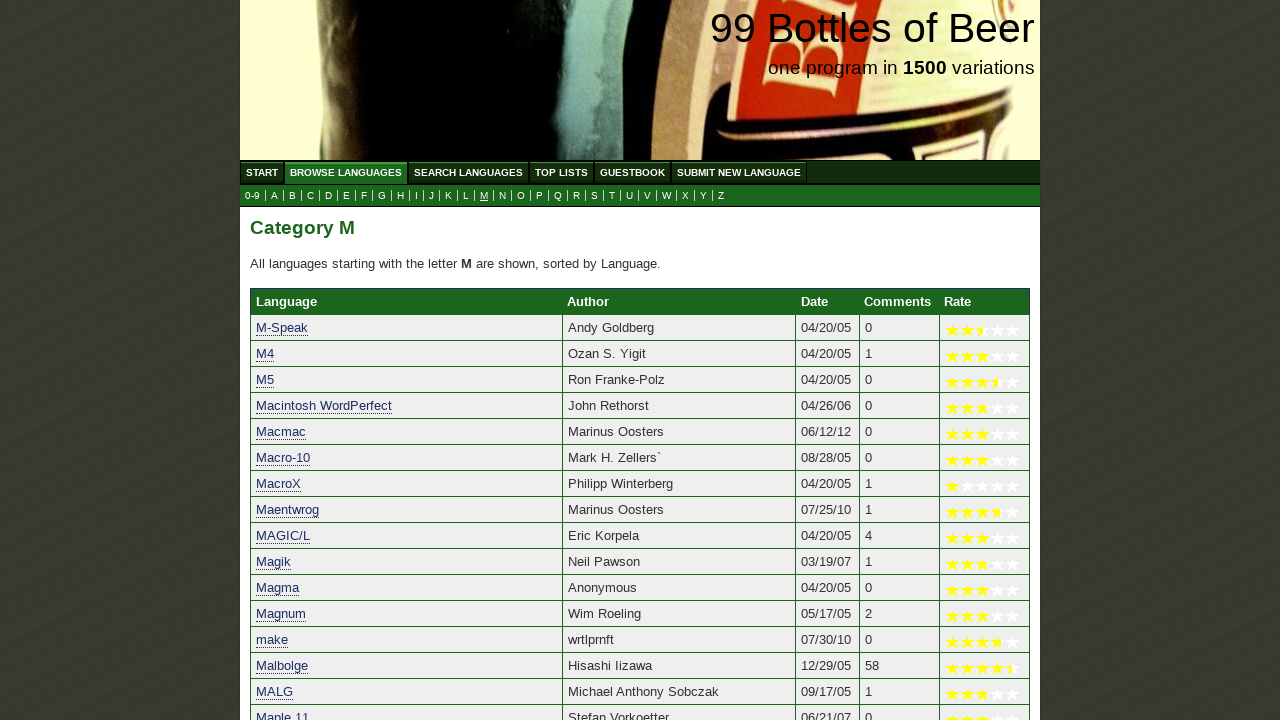

Retrieved 88 language names from table first column
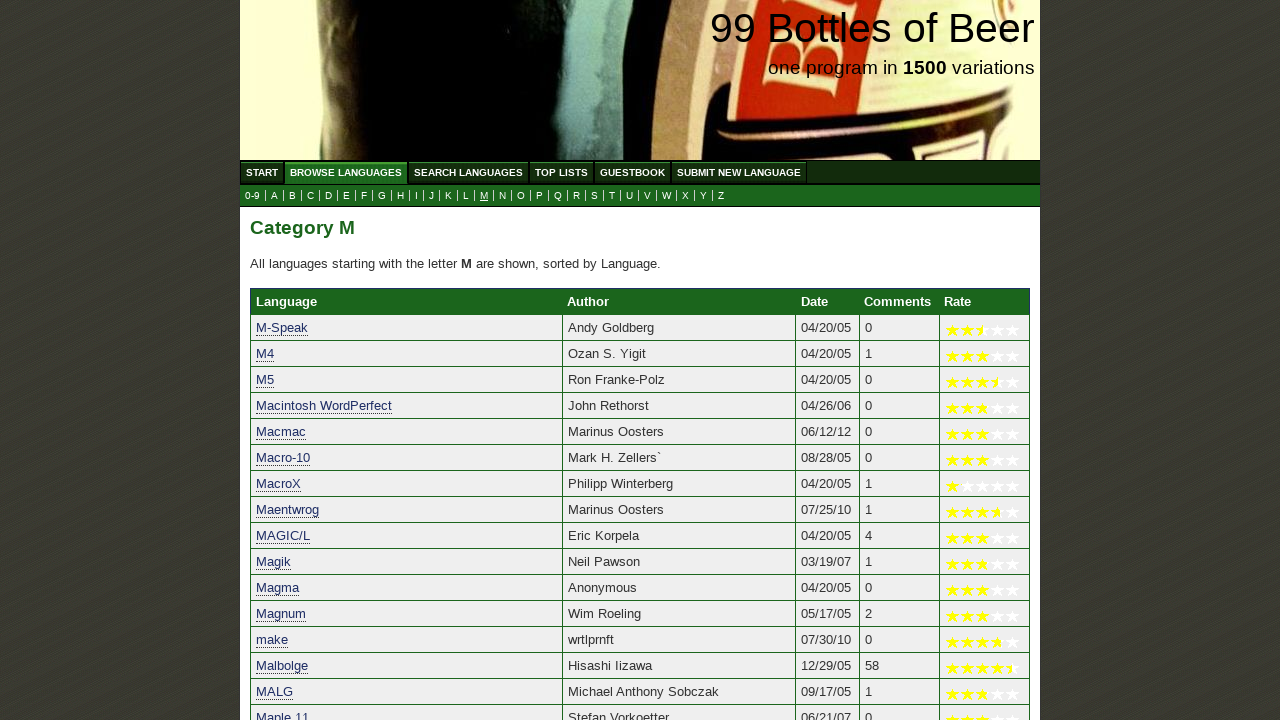

Verified table rows are present for letter category 'M'
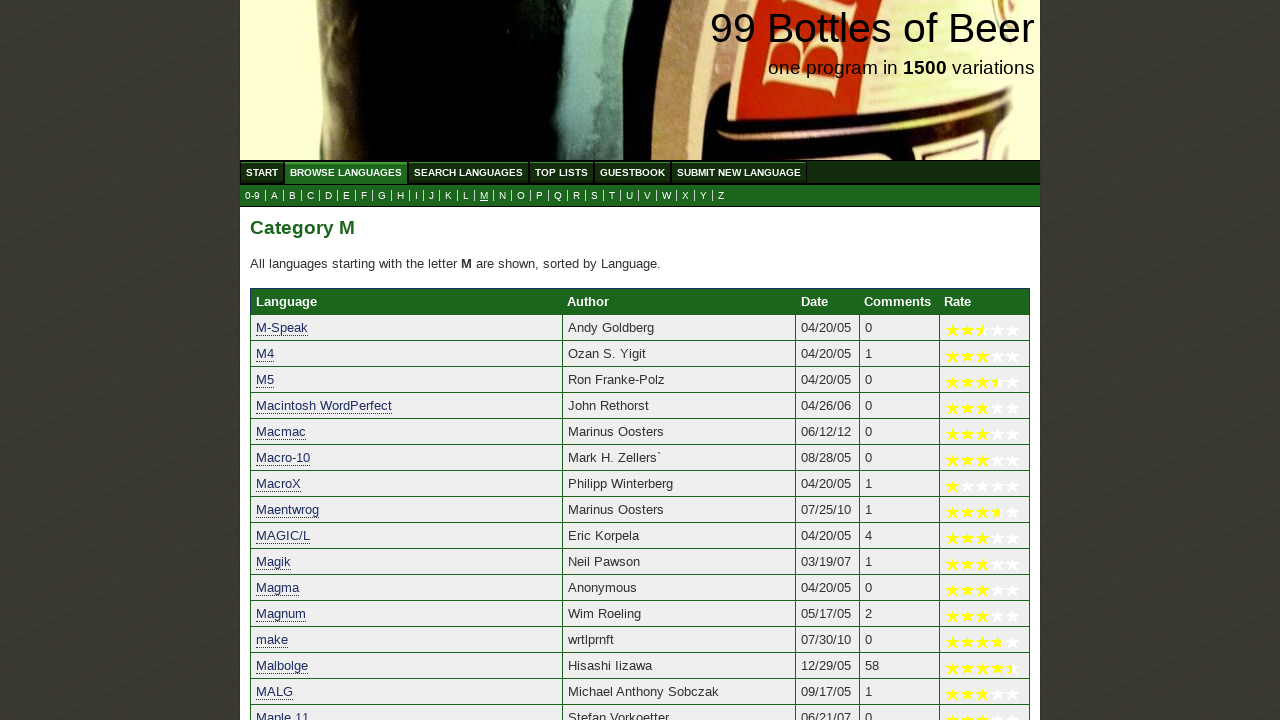

Re-fetched letter submenu links for iteration
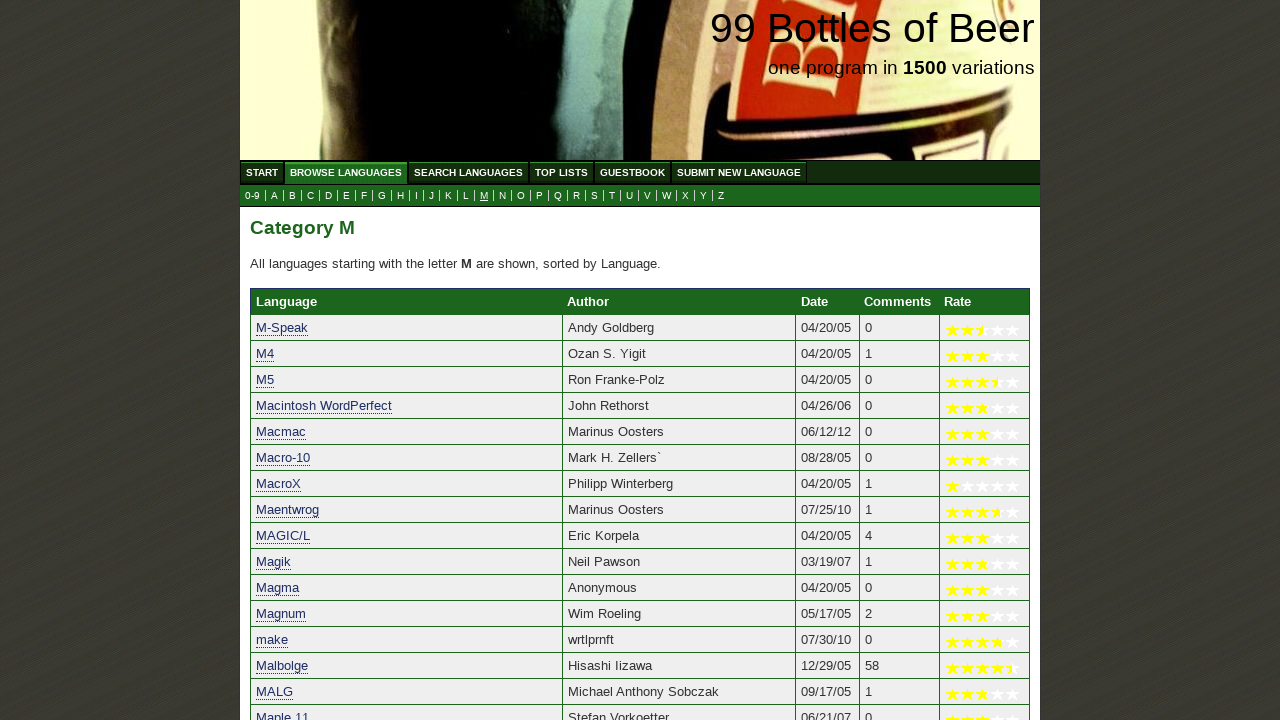

Retrieved text content from submenu link: 'N'
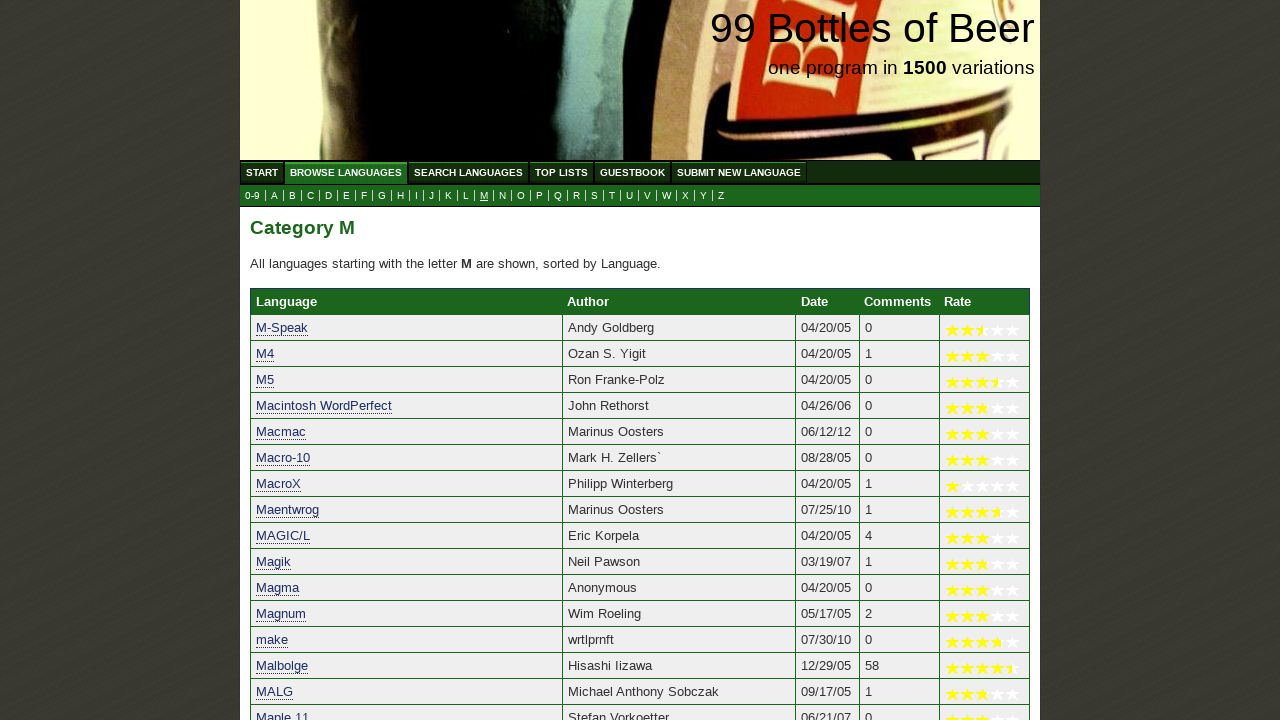

Clicked on submenu link 'N' at (502, 196) on xpath=//ul[@id='submenu']//a >> nth=14
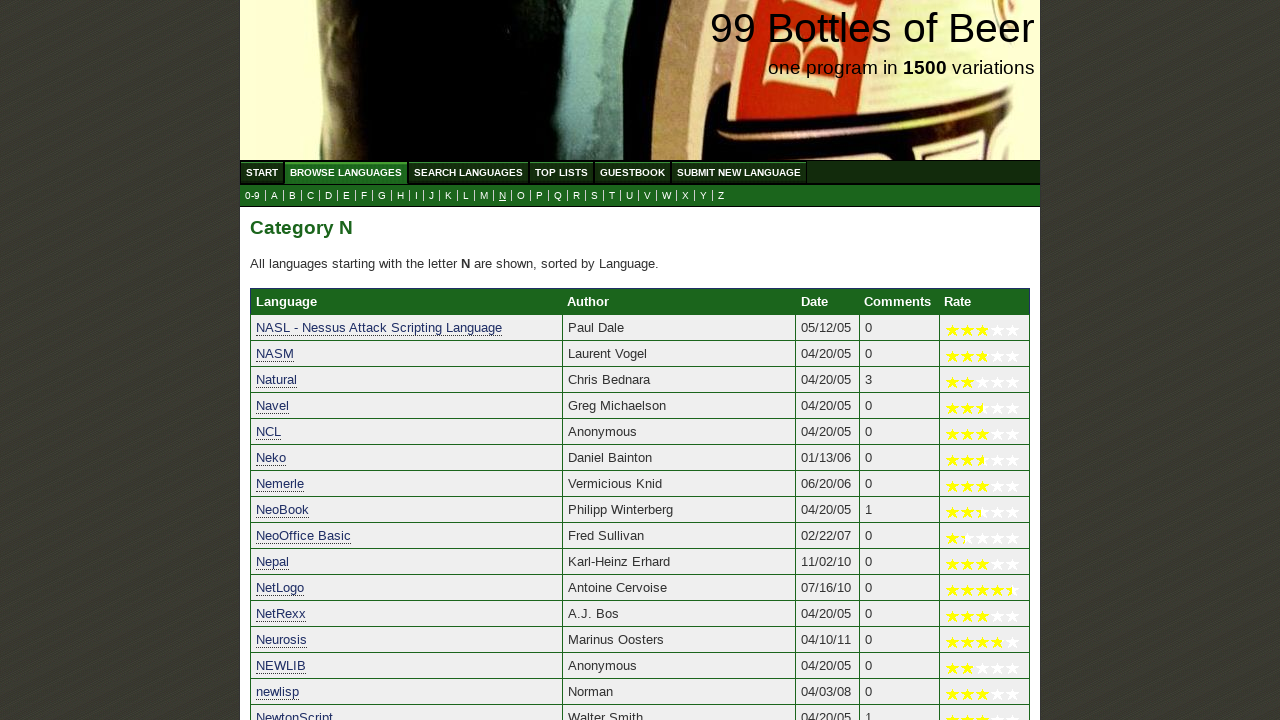

Waited for language table to load
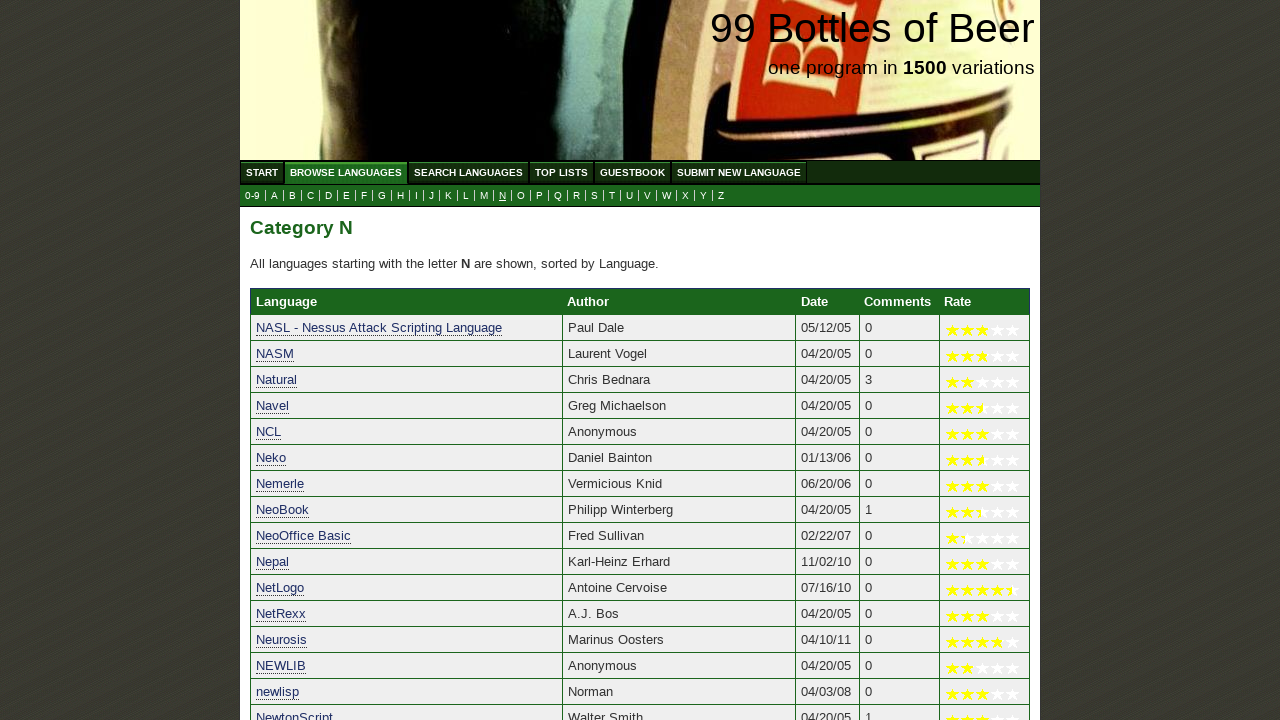

Retrieved 35 language names from table first column
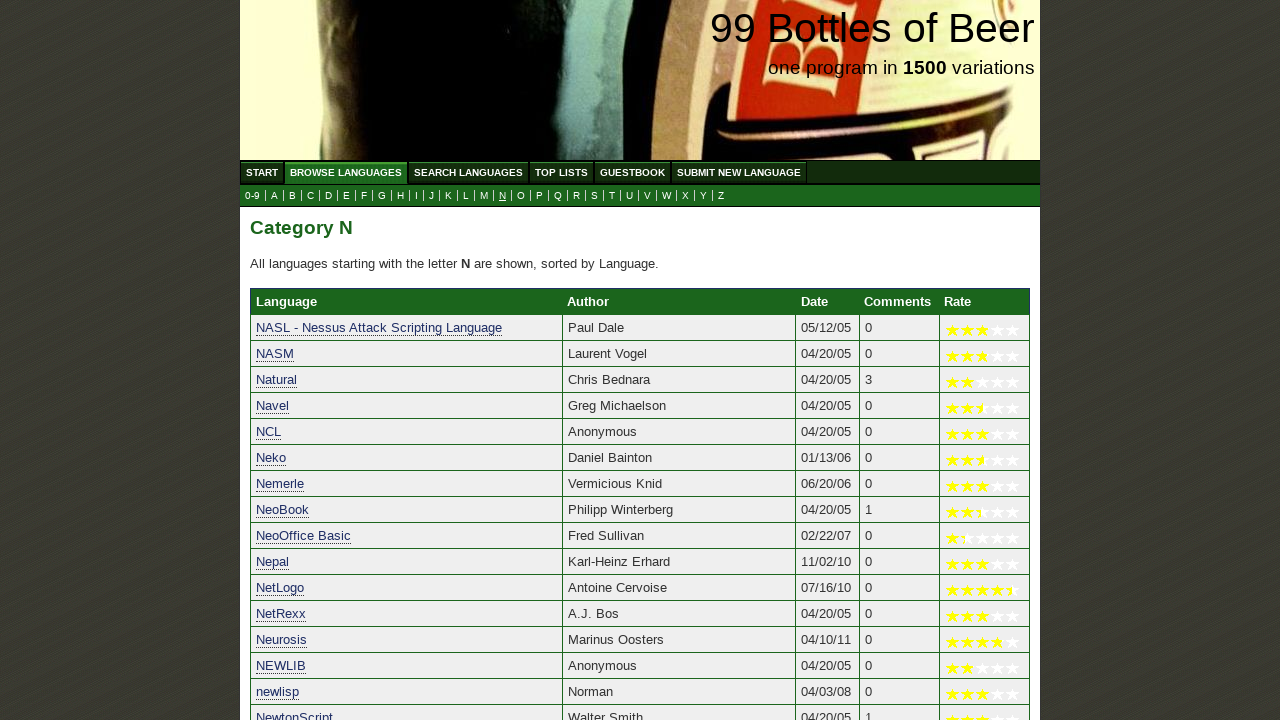

Verified table rows are present for letter category 'N'
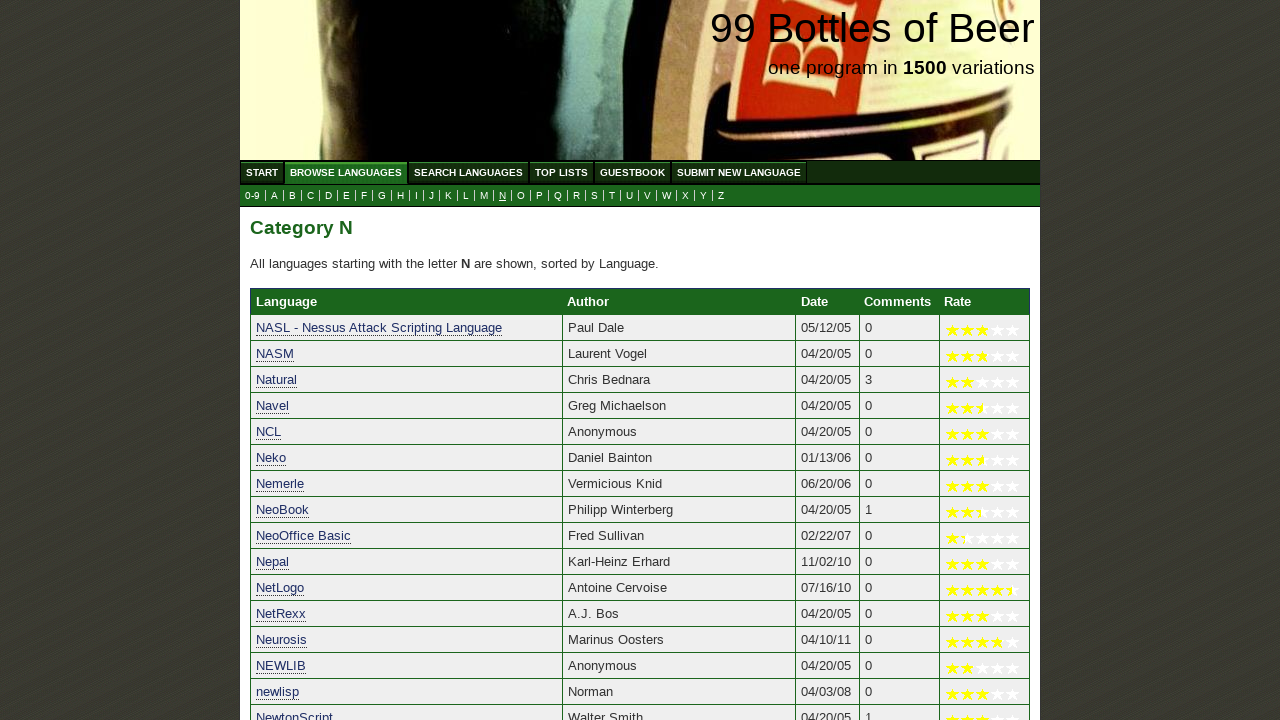

Re-fetched letter submenu links for iteration
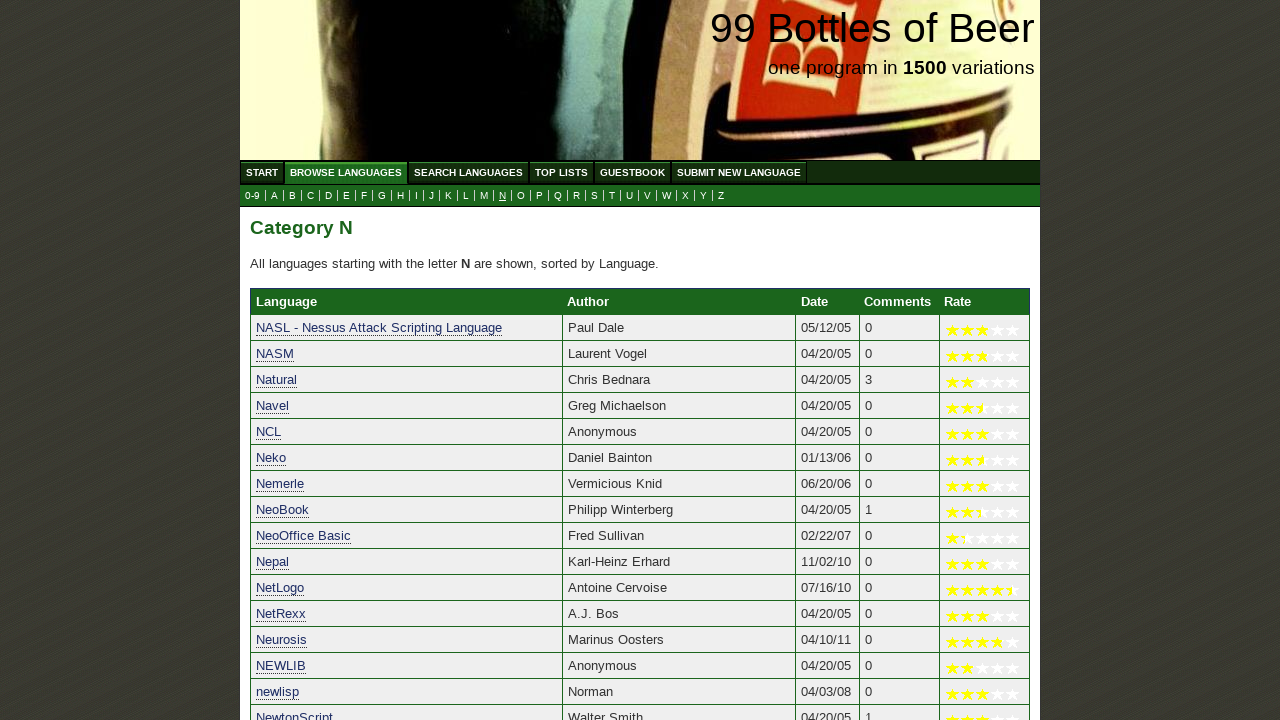

Retrieved text content from submenu link: 'O'
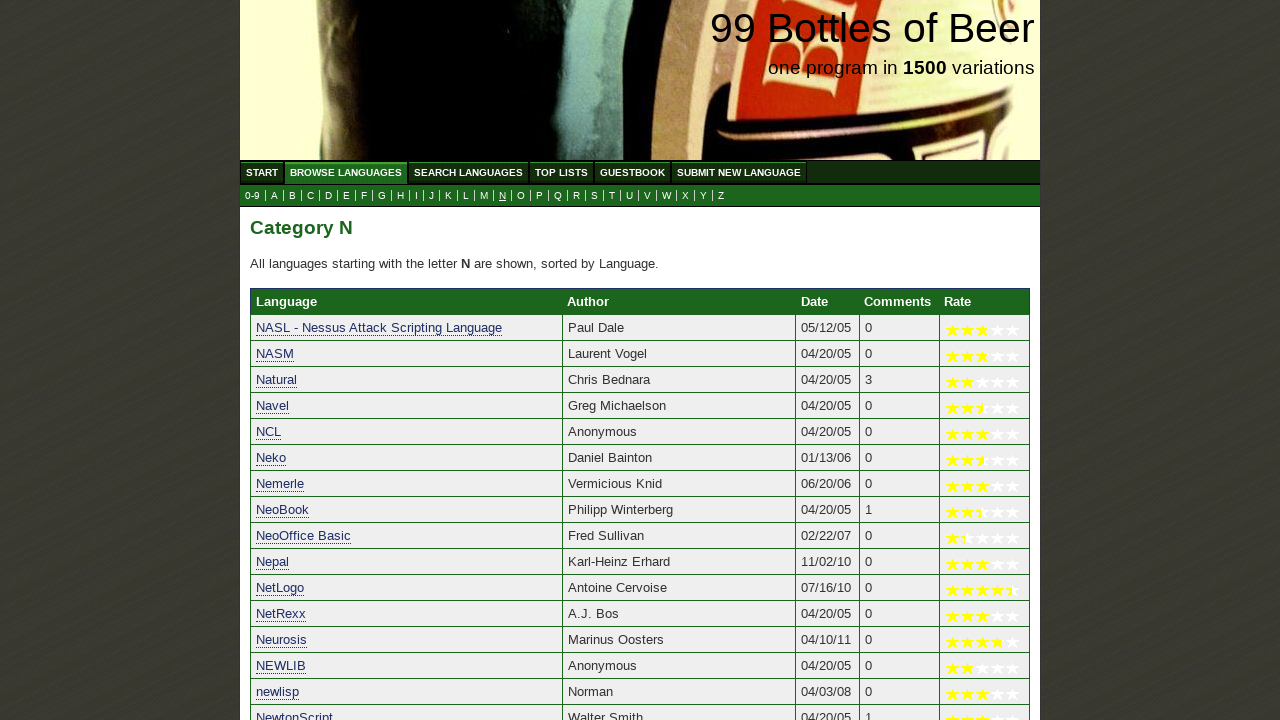

Clicked on submenu link 'O' at (521, 196) on xpath=//ul[@id='submenu']//a >> nth=15
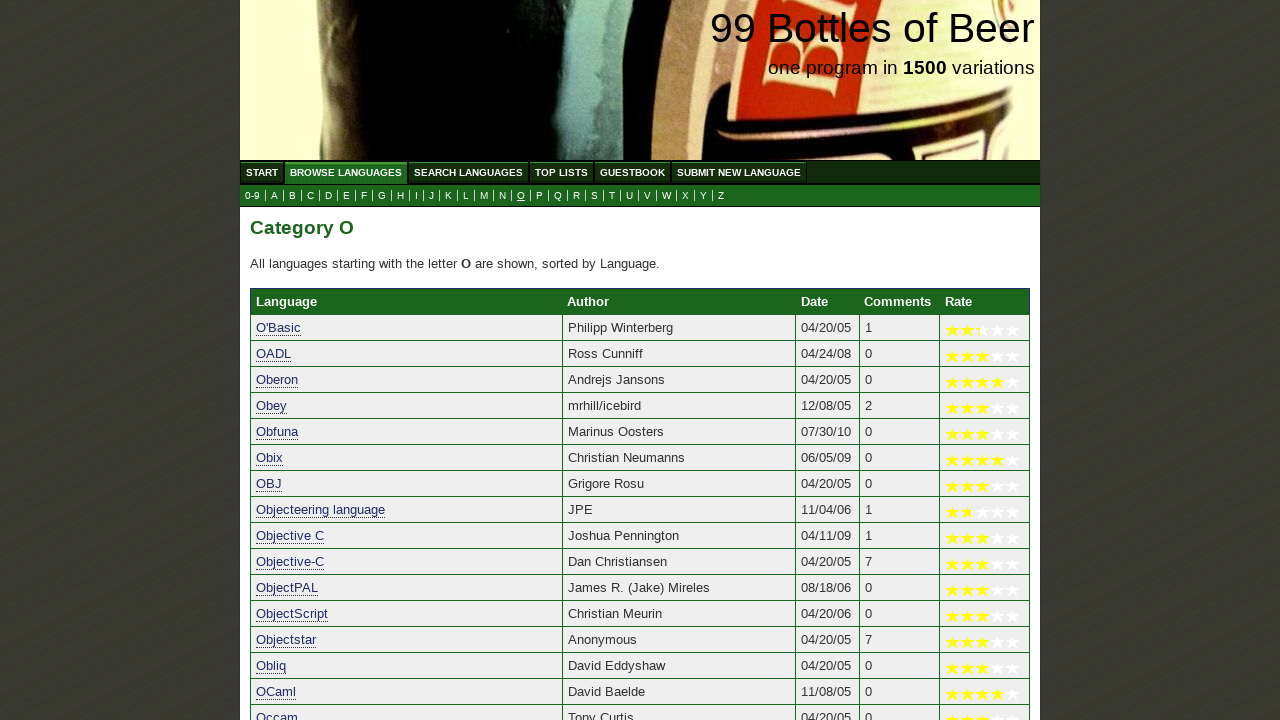

Waited for language table to load
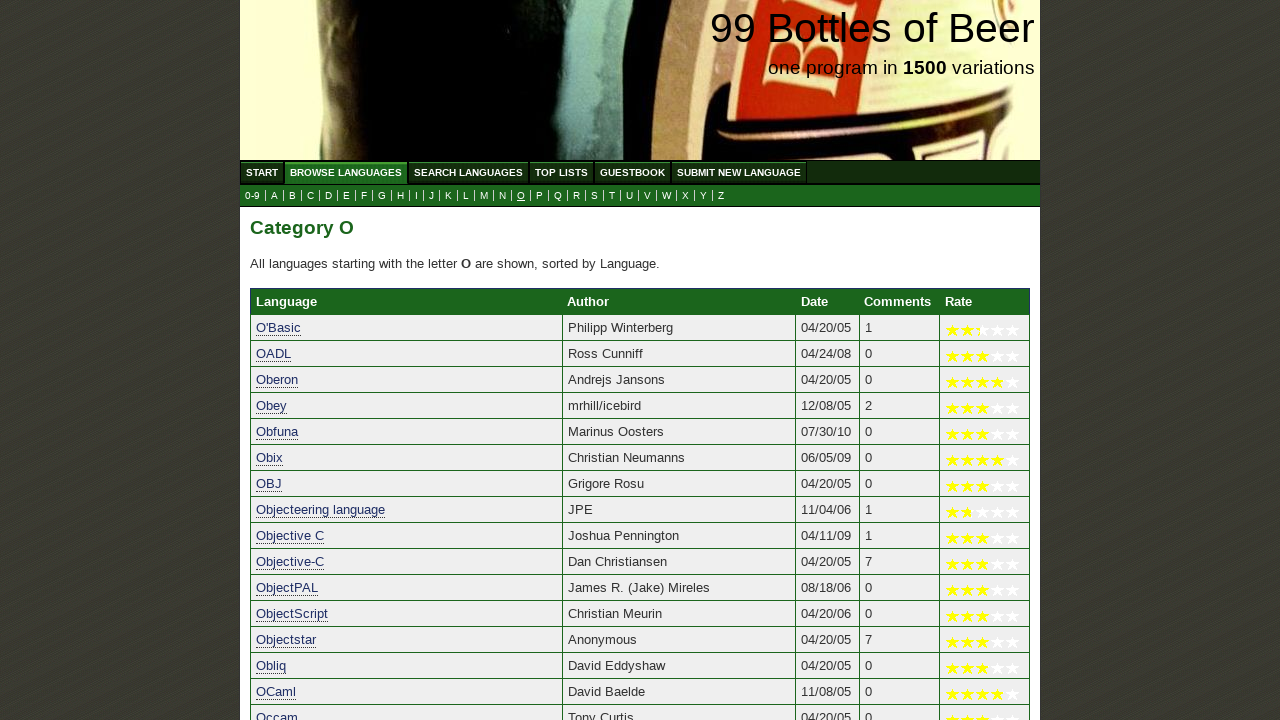

Retrieved 41 language names from table first column
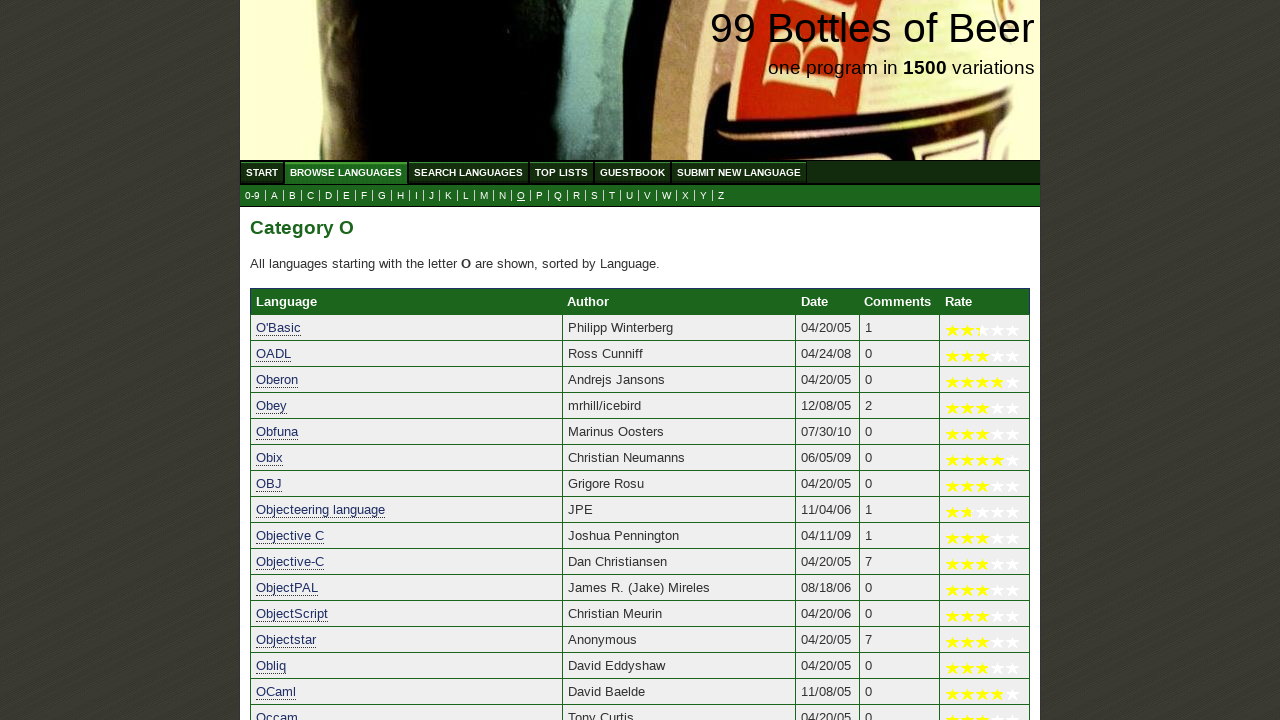

Verified table rows are present for letter category 'O'
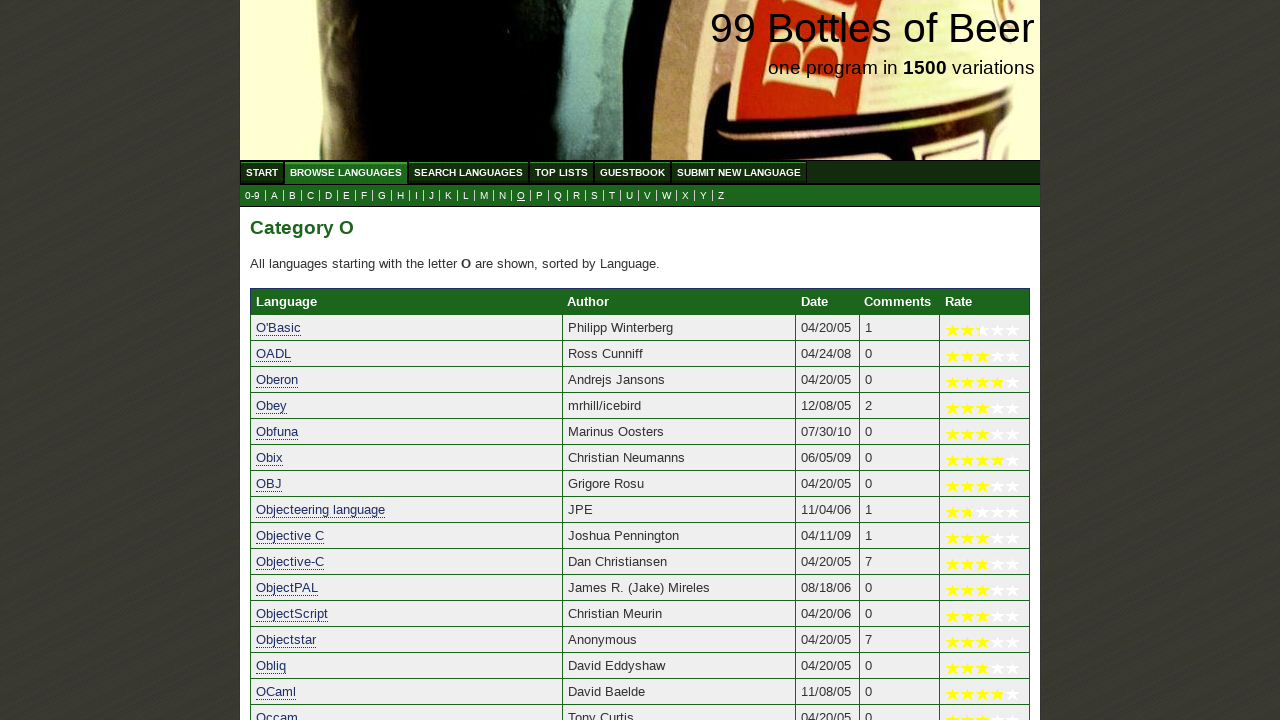

Re-fetched letter submenu links for iteration
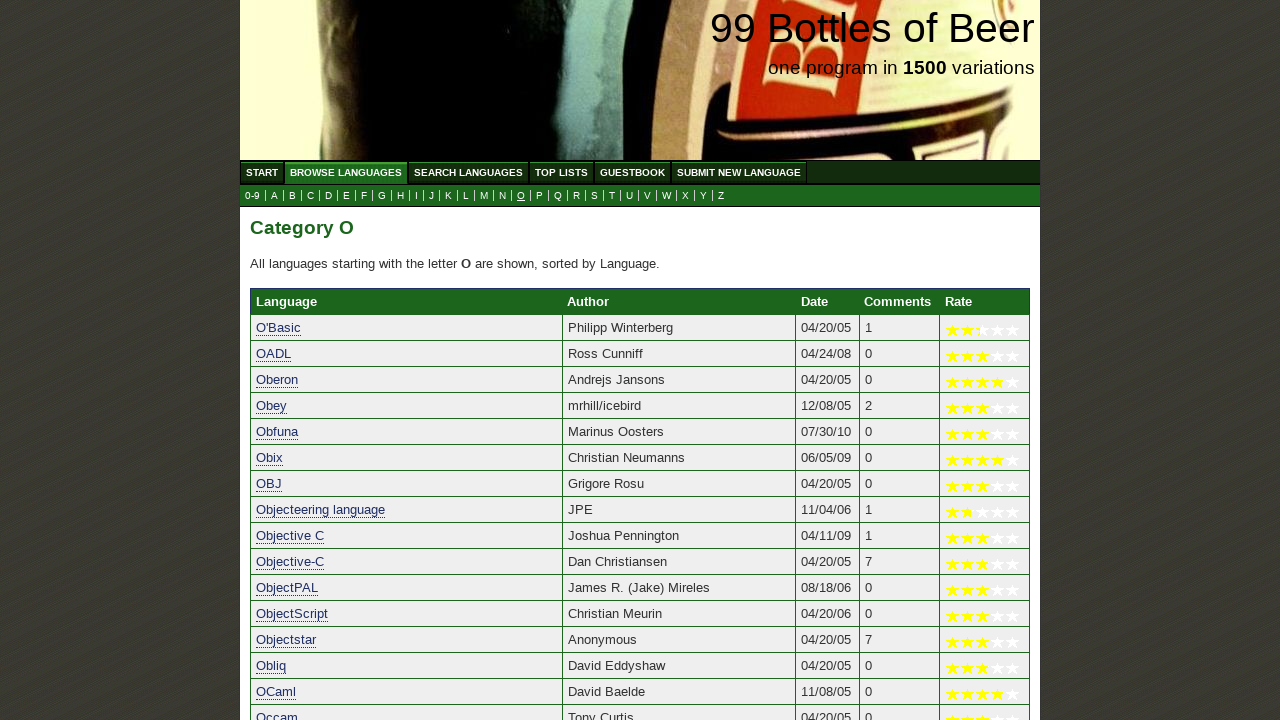

Retrieved text content from submenu link: 'P'
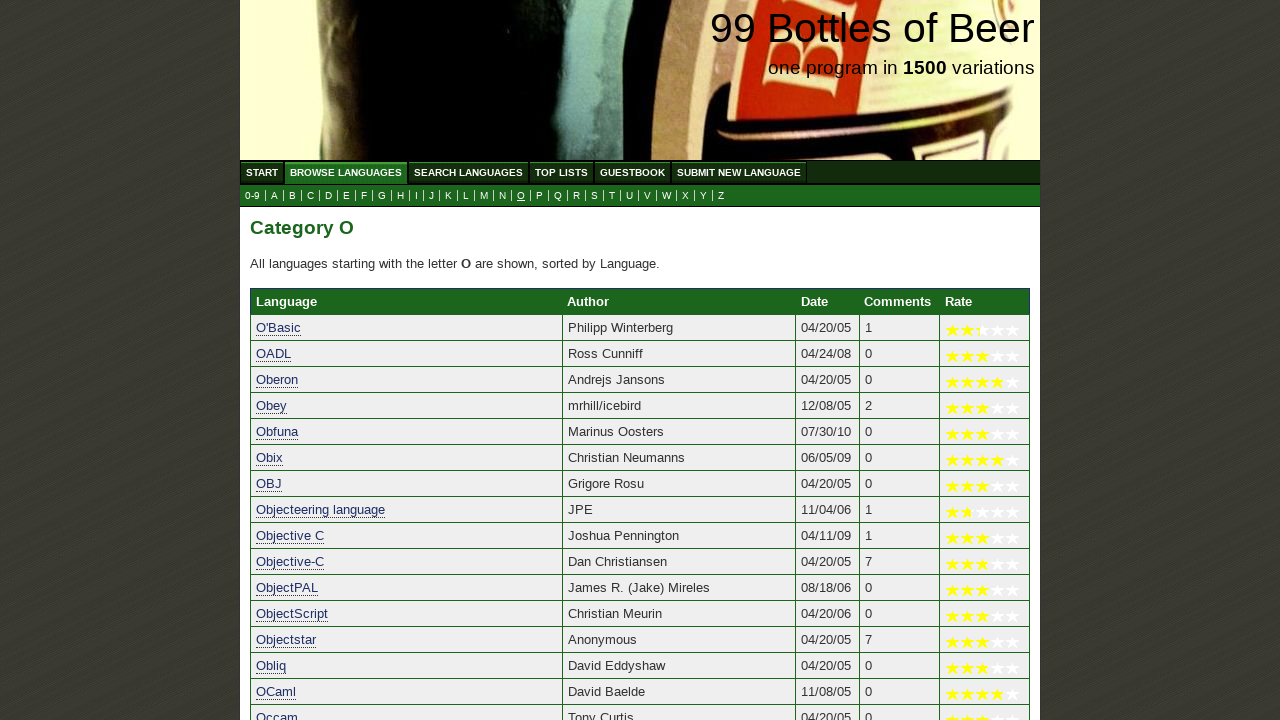

Clicked on submenu link 'P' at (540, 196) on xpath=//ul[@id='submenu']//a >> nth=16
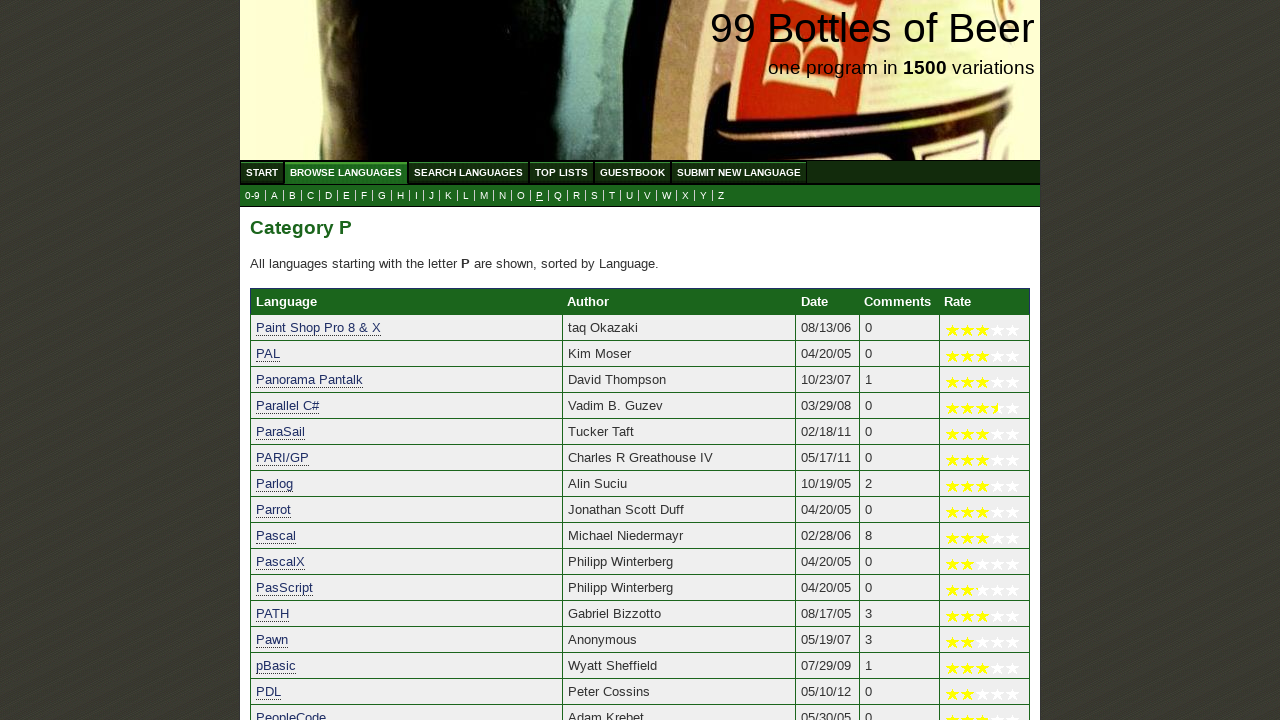

Waited for language table to load
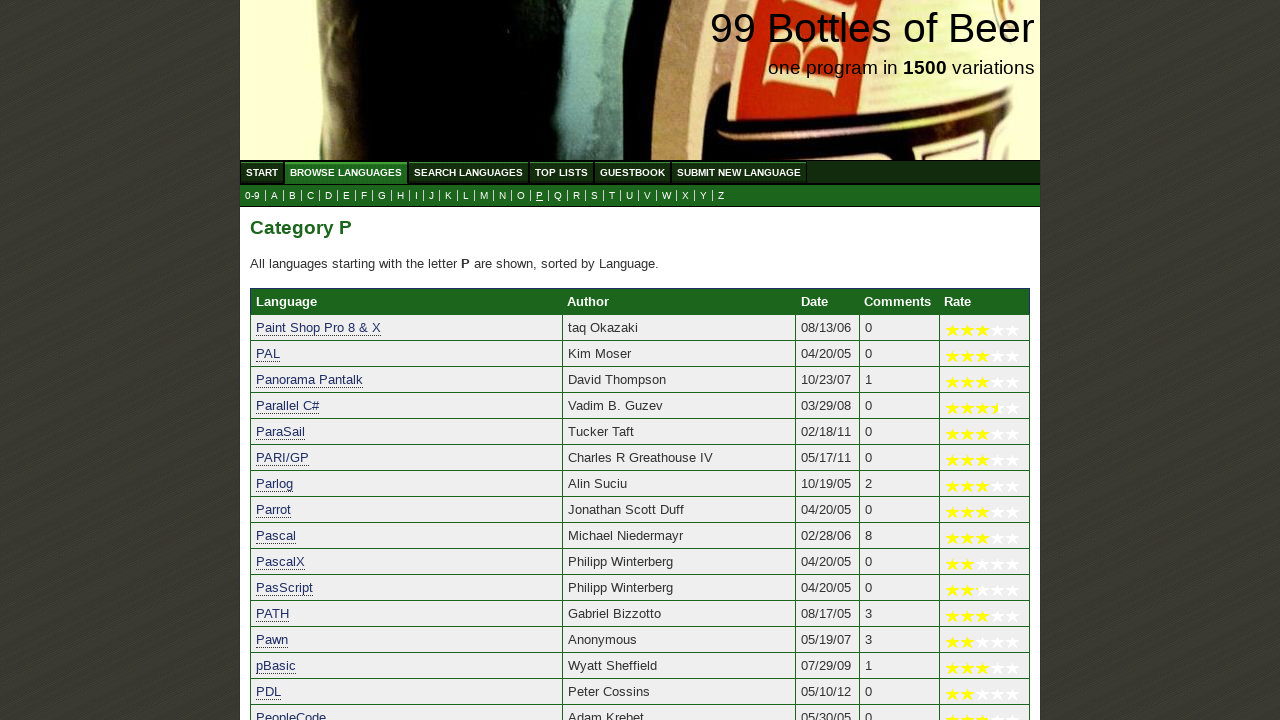

Retrieved 78 language names from table first column
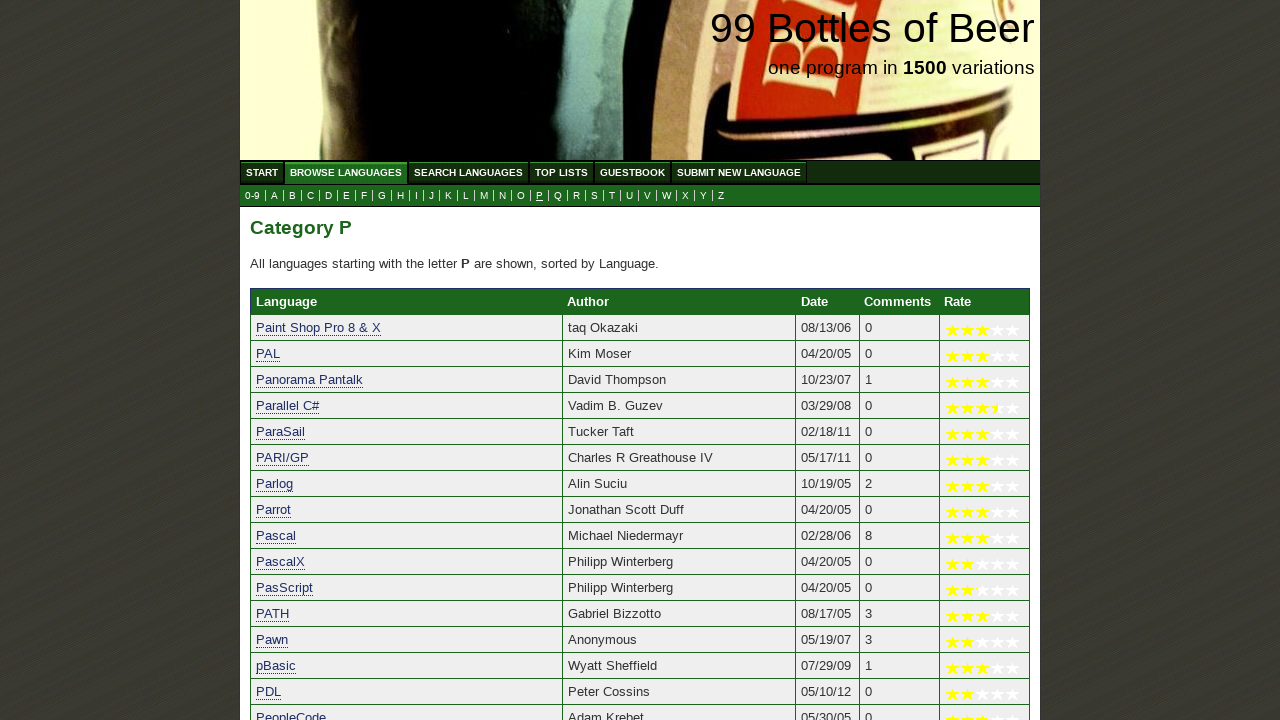

Verified table rows are present for letter category 'P'
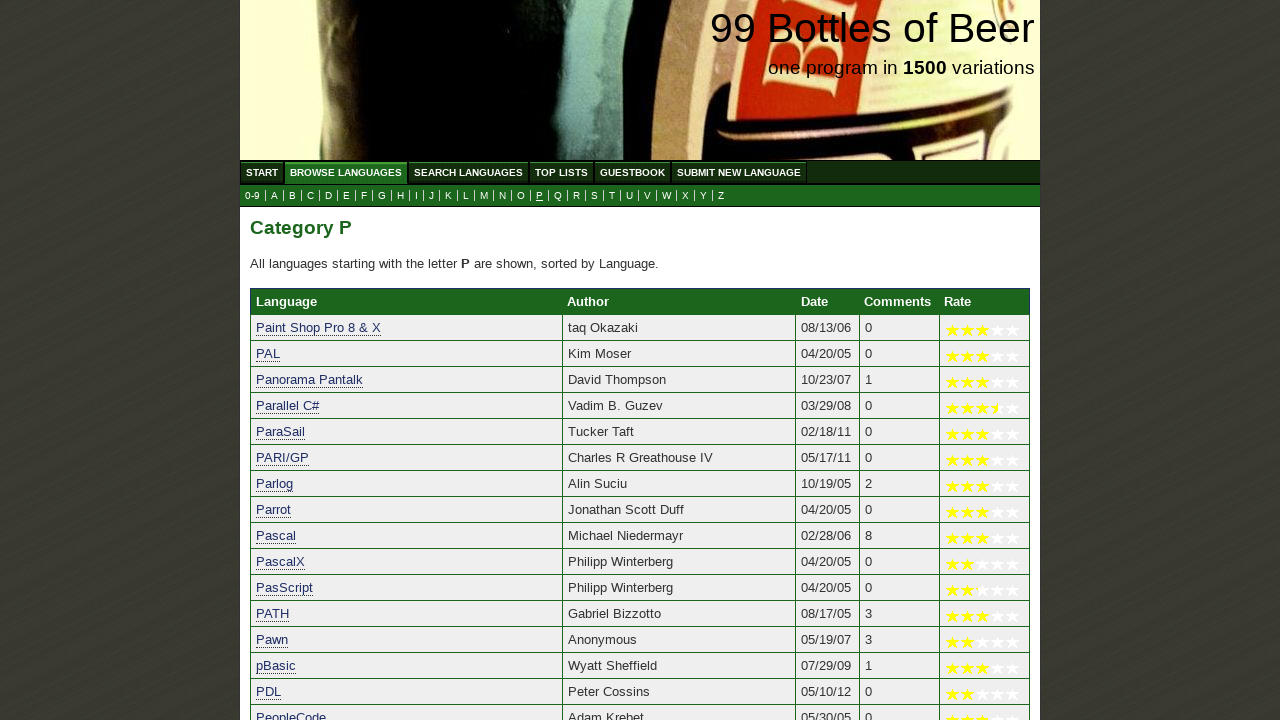

Re-fetched letter submenu links for iteration
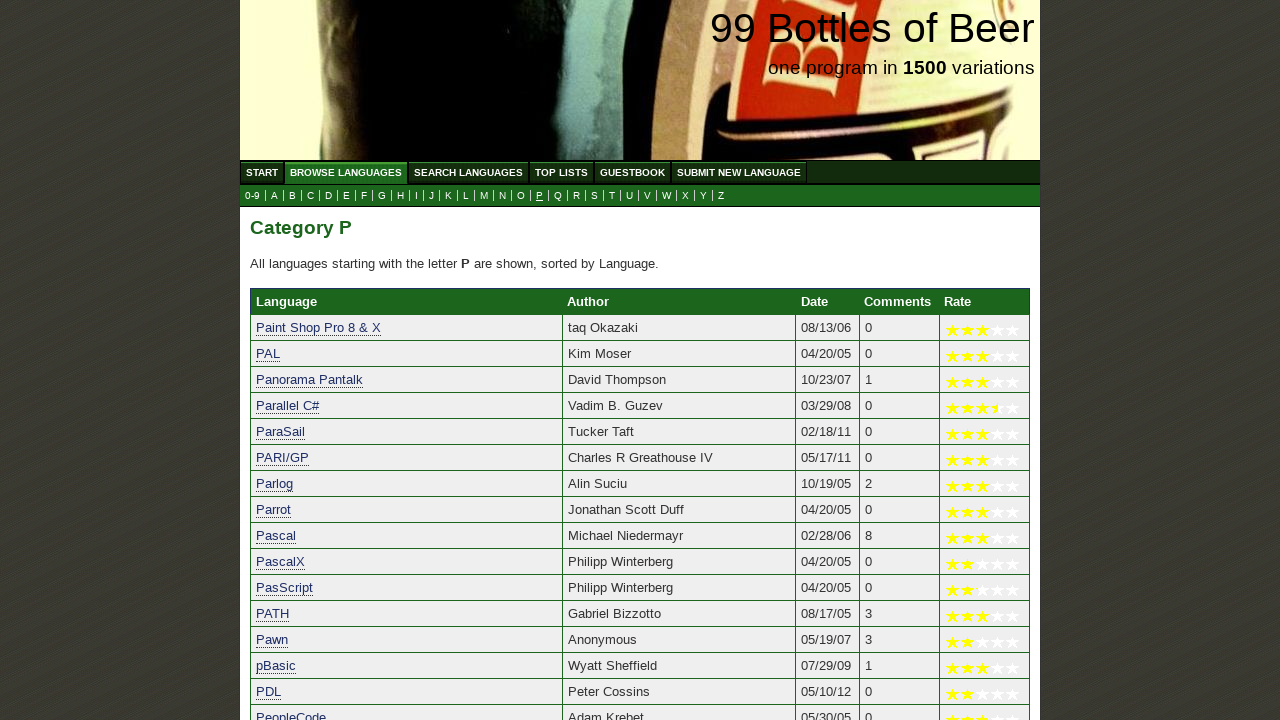

Retrieved text content from submenu link: 'Q'
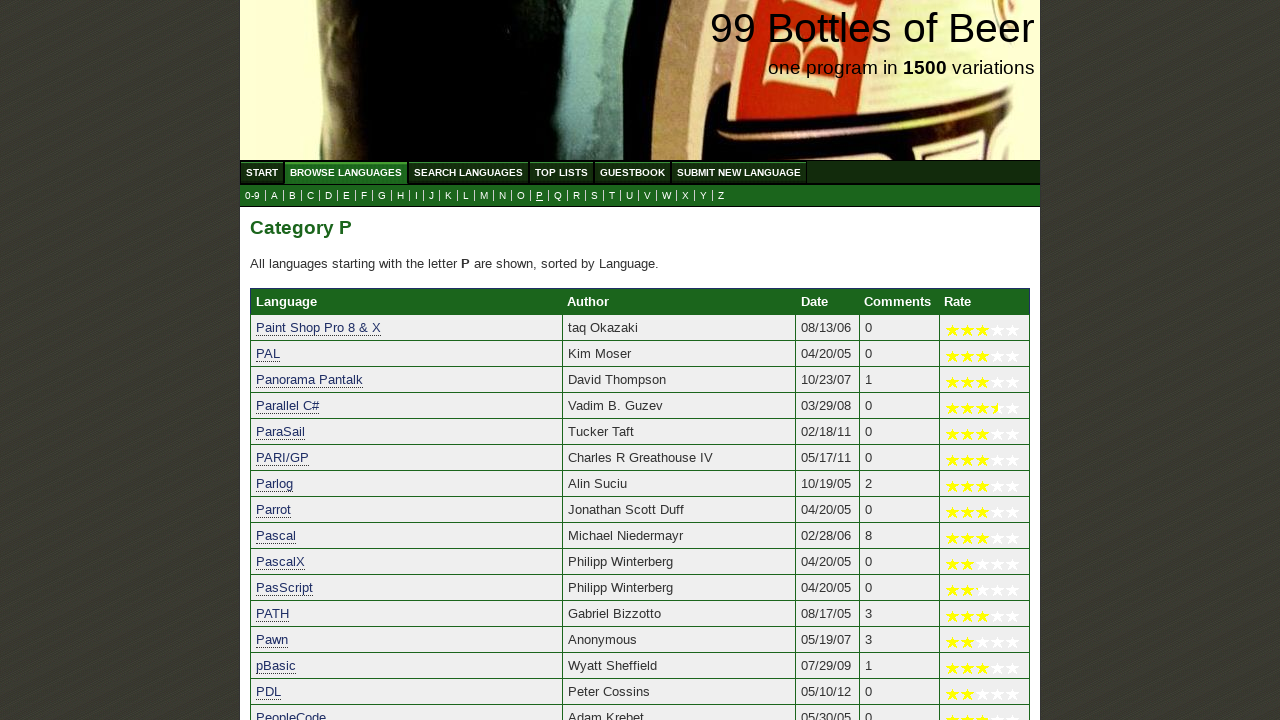

Clicked on submenu link 'Q' at (558, 196) on xpath=//ul[@id='submenu']//a >> nth=17
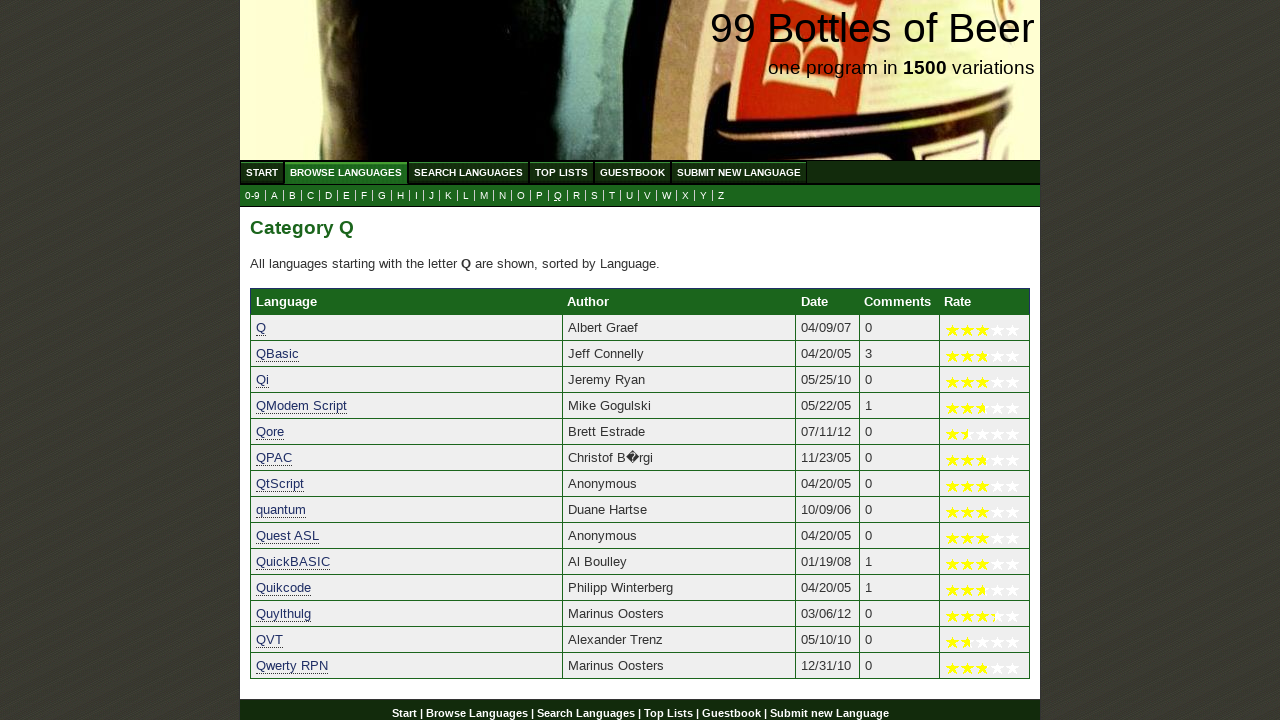

Waited for language table to load
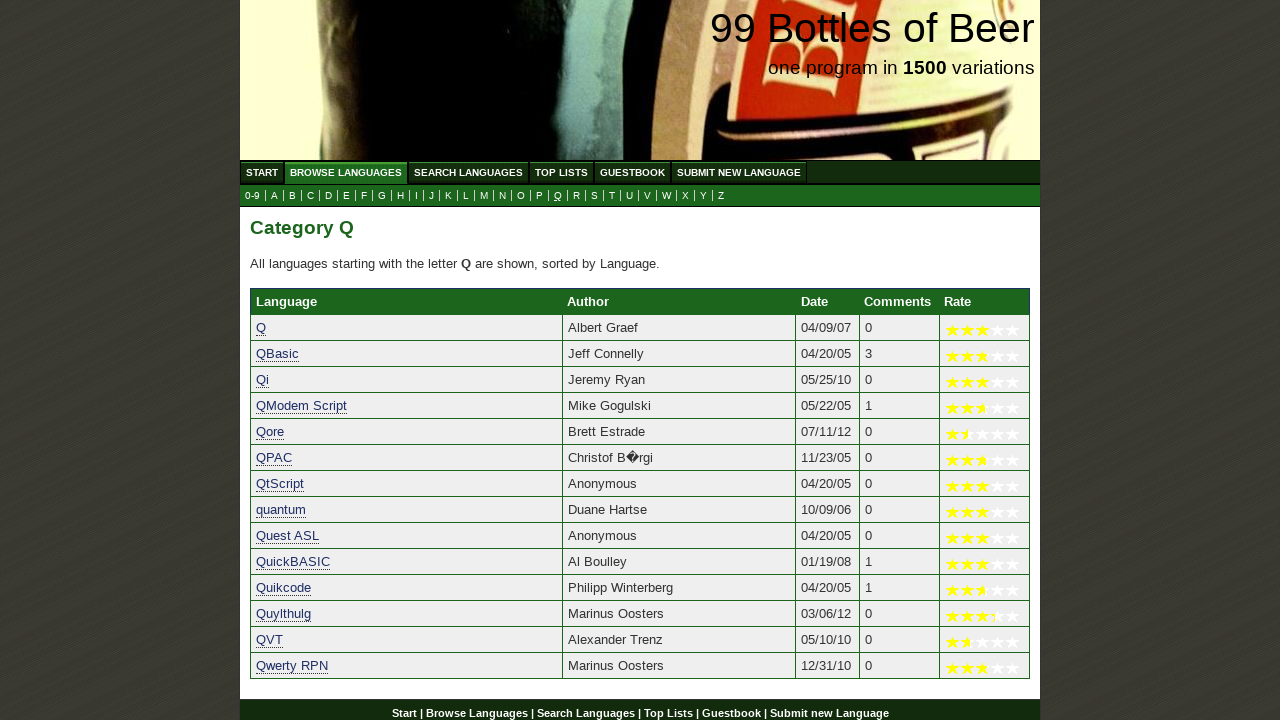

Retrieved 14 language names from table first column
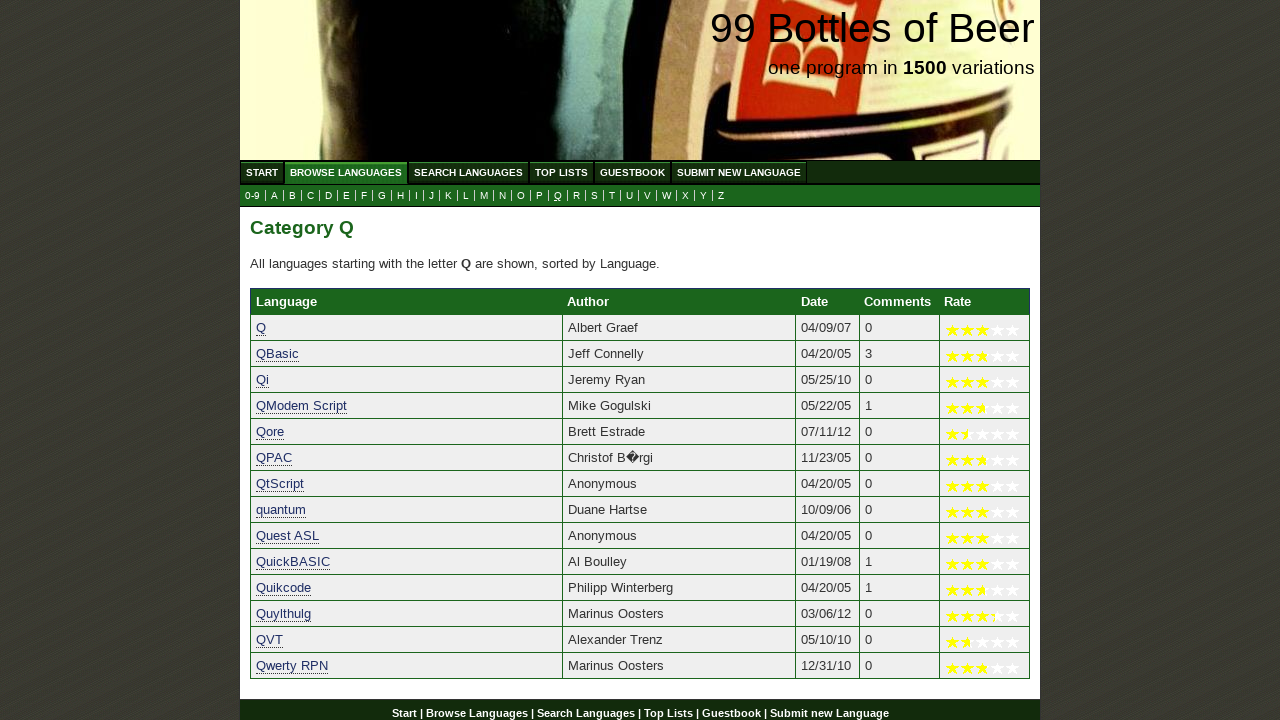

Verified table rows are present for letter category 'Q'
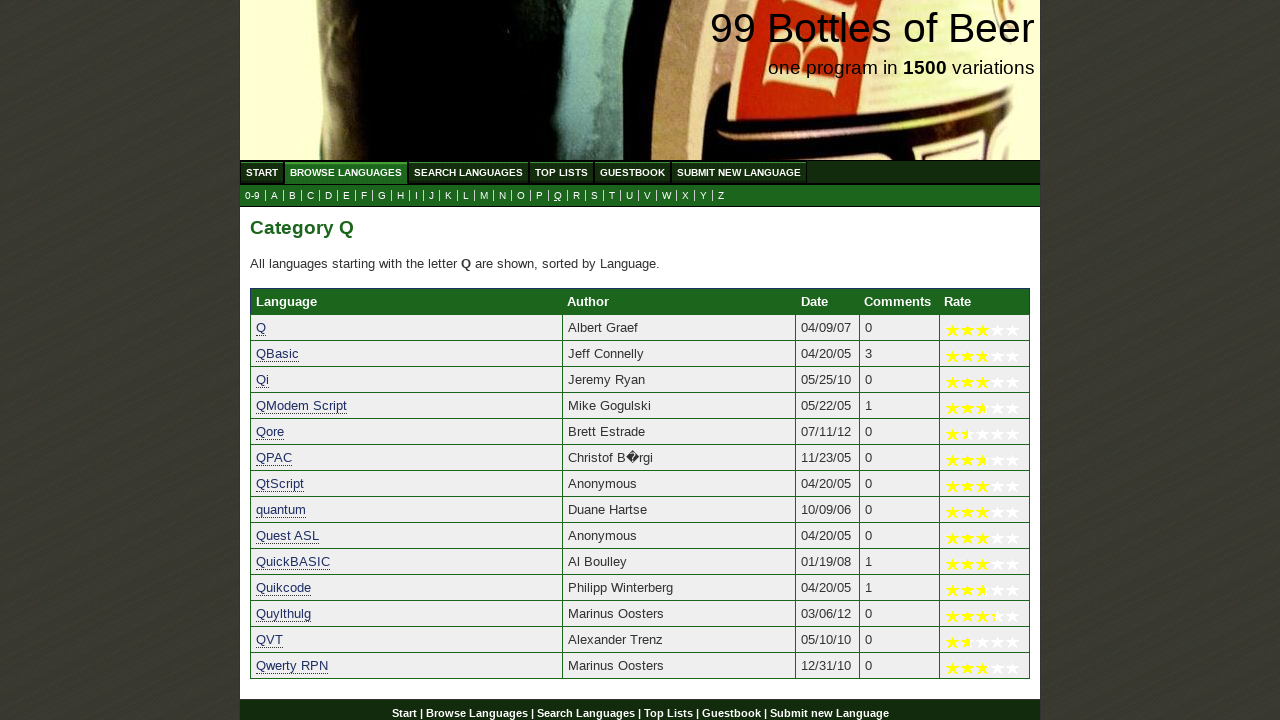

Re-fetched letter submenu links for iteration
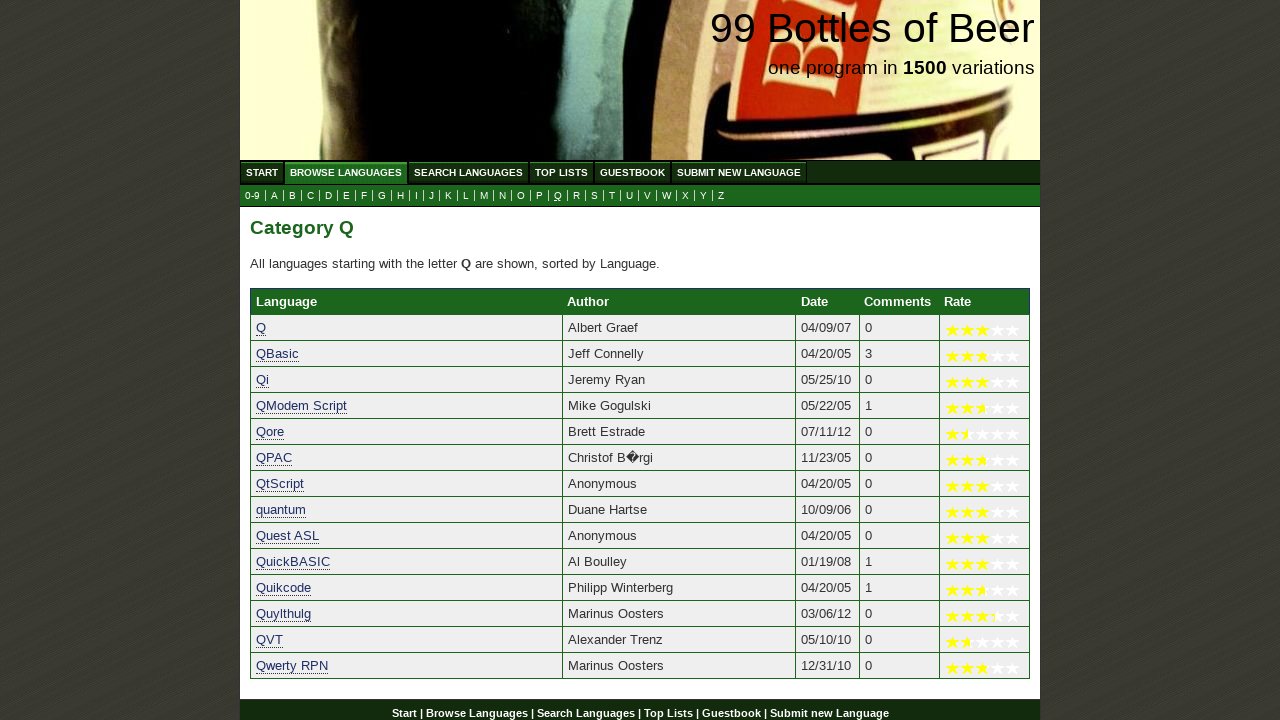

Retrieved text content from submenu link: 'R'
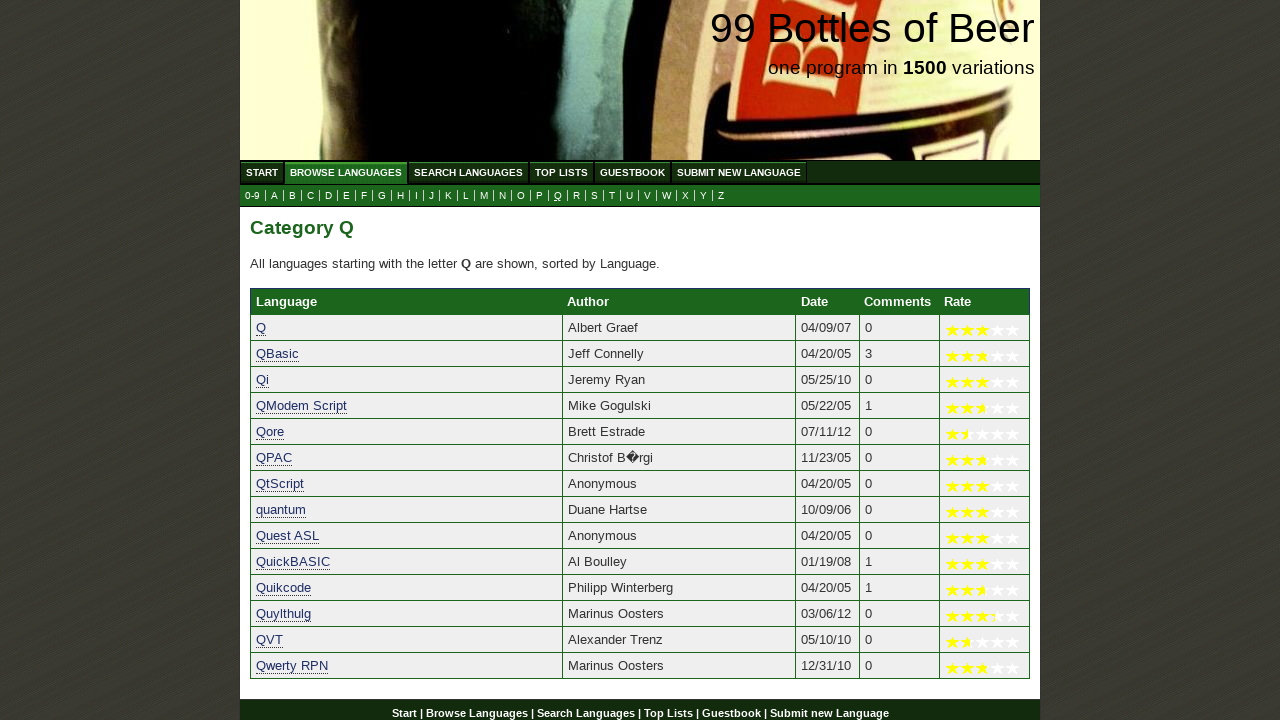

Clicked on submenu link 'R' at (576, 196) on xpath=//ul[@id='submenu']//a >> nth=18
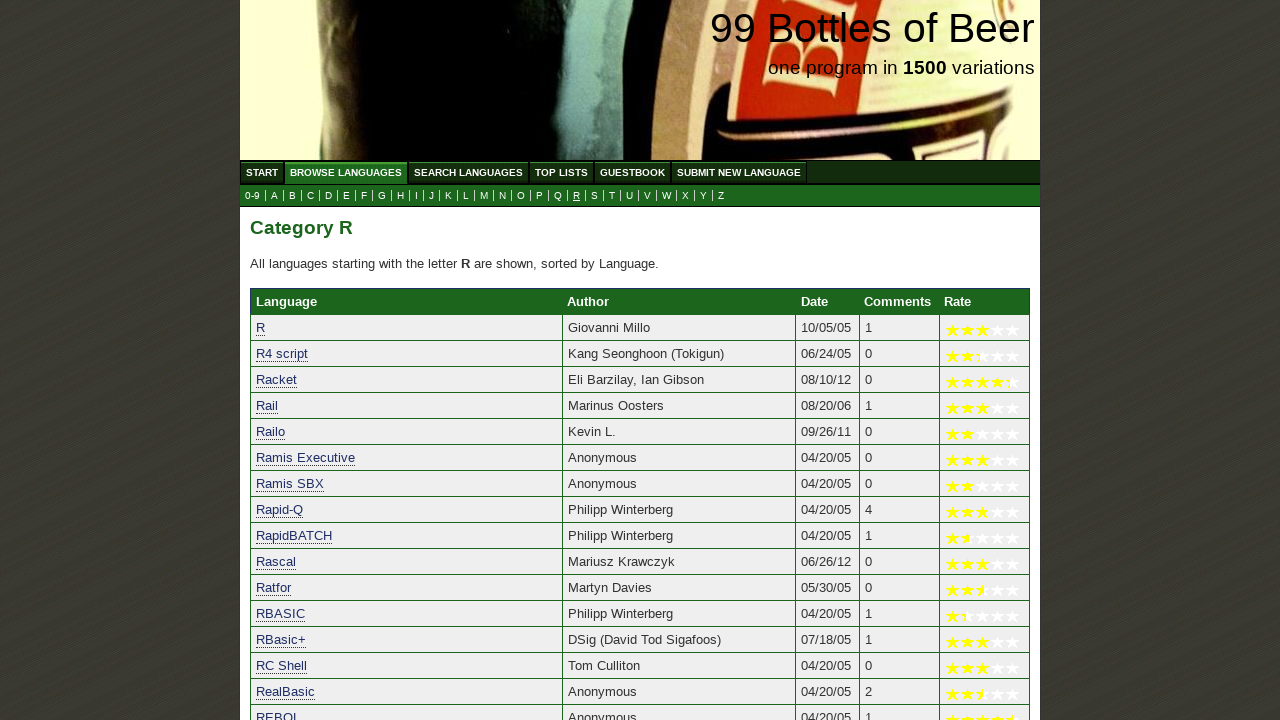

Waited for language table to load
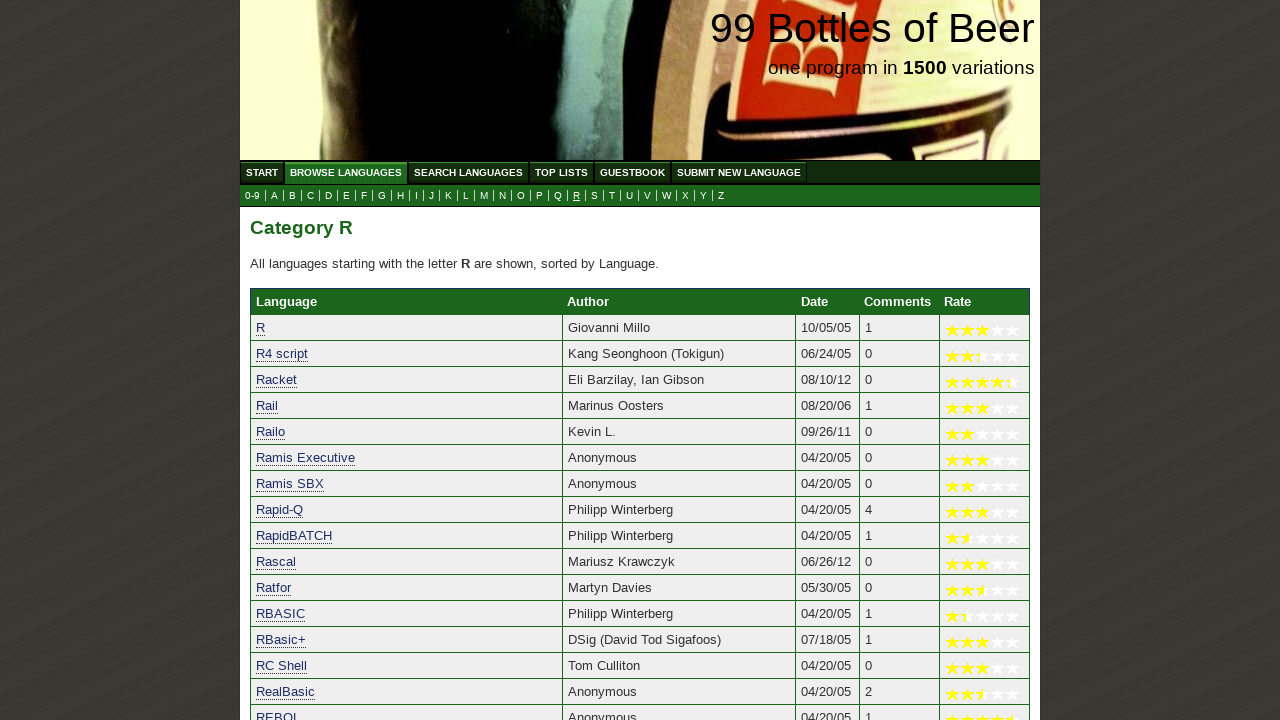

Retrieved 44 language names from table first column
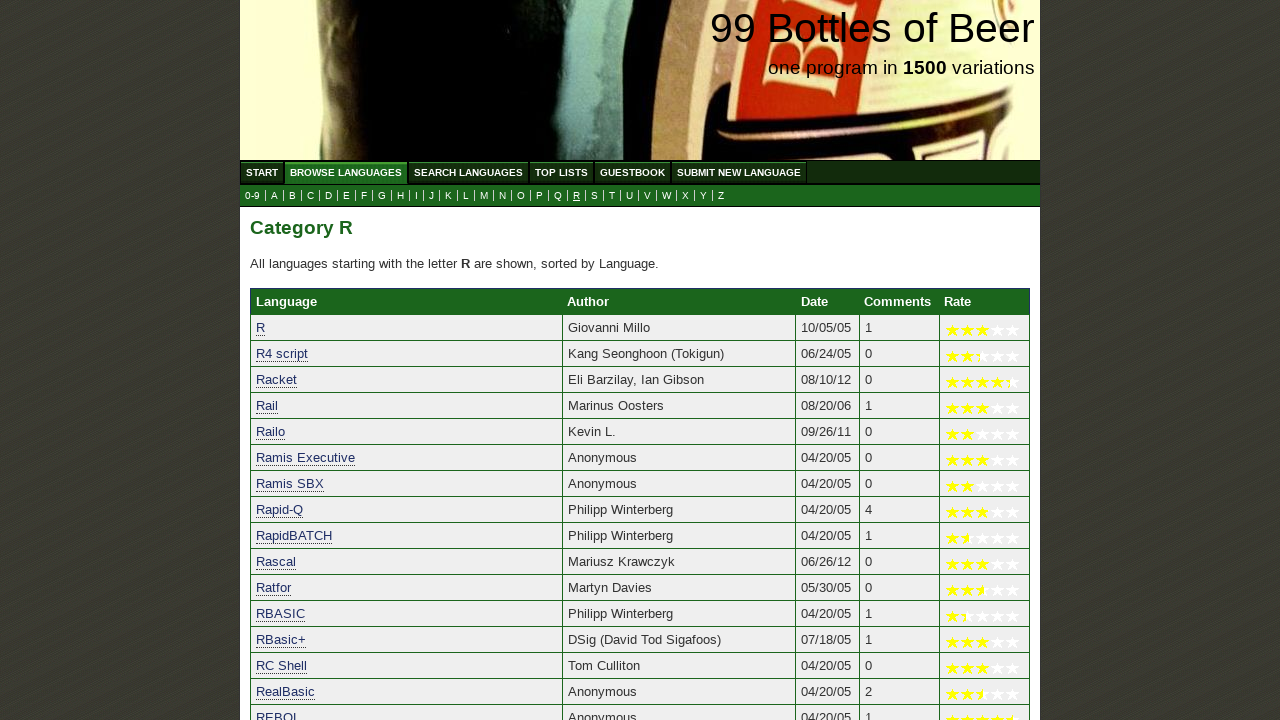

Verified table rows are present for letter category 'R'
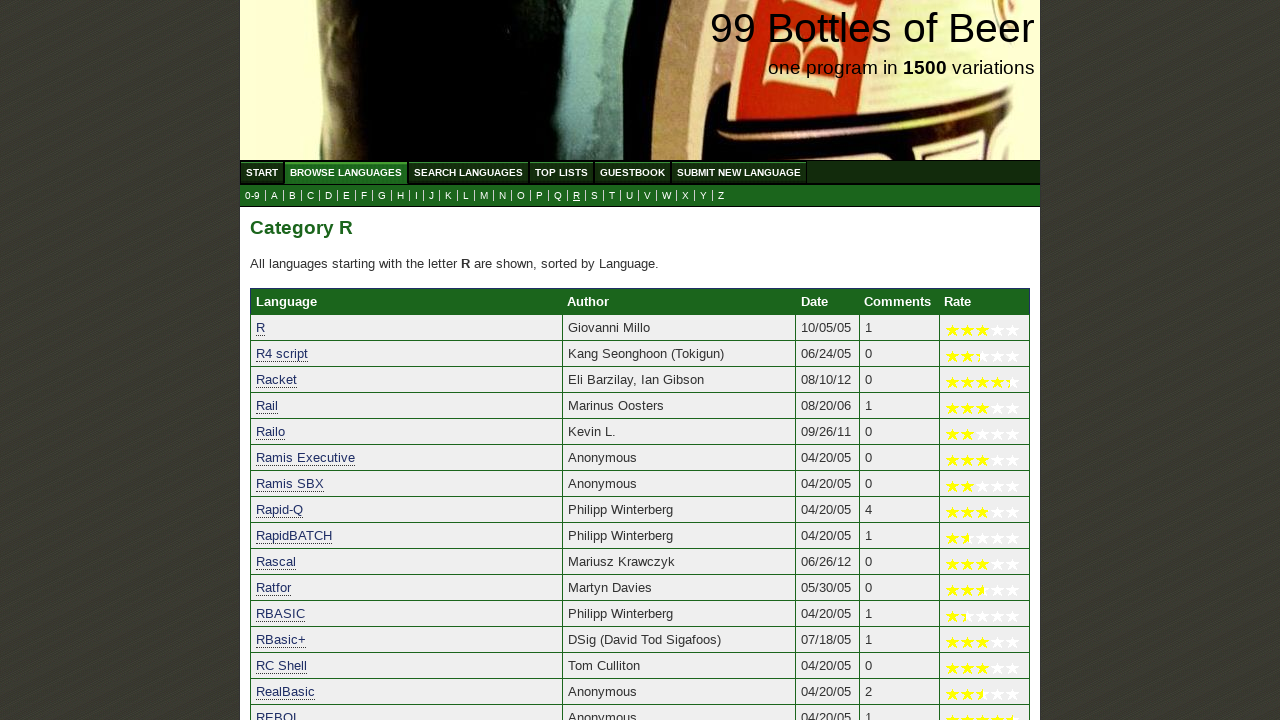

Re-fetched letter submenu links for iteration
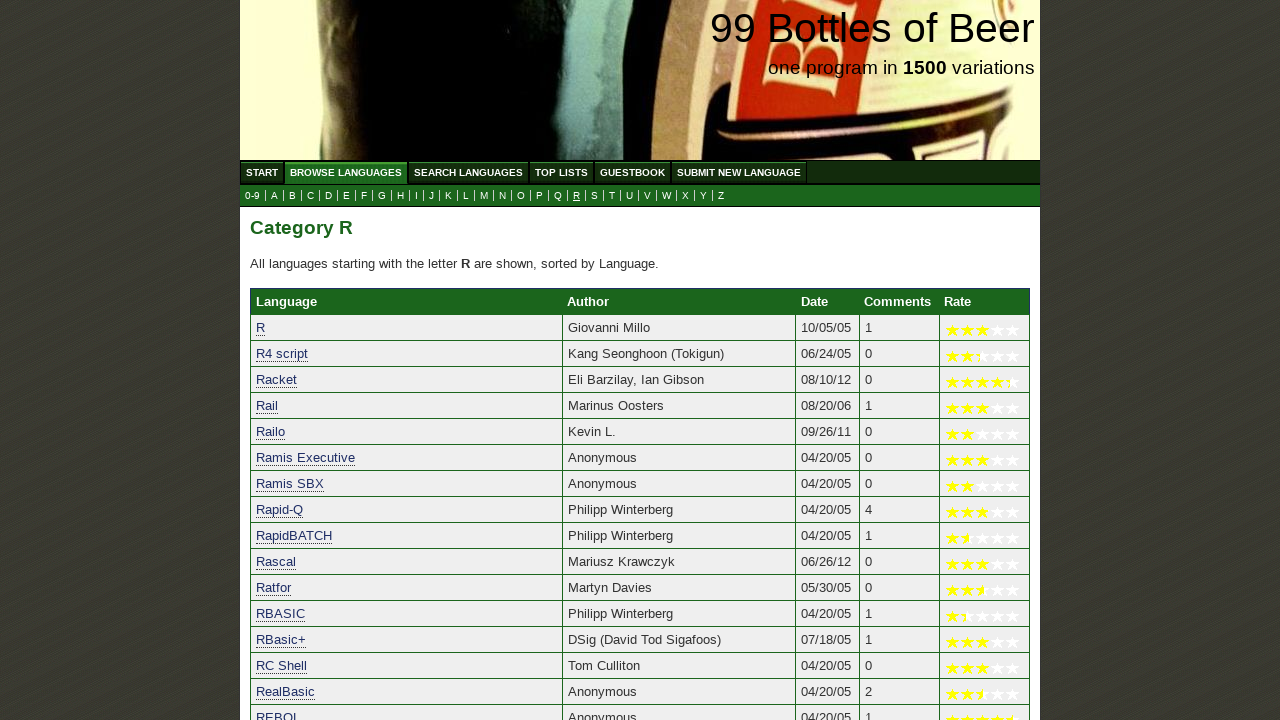

Retrieved text content from submenu link: 'S'
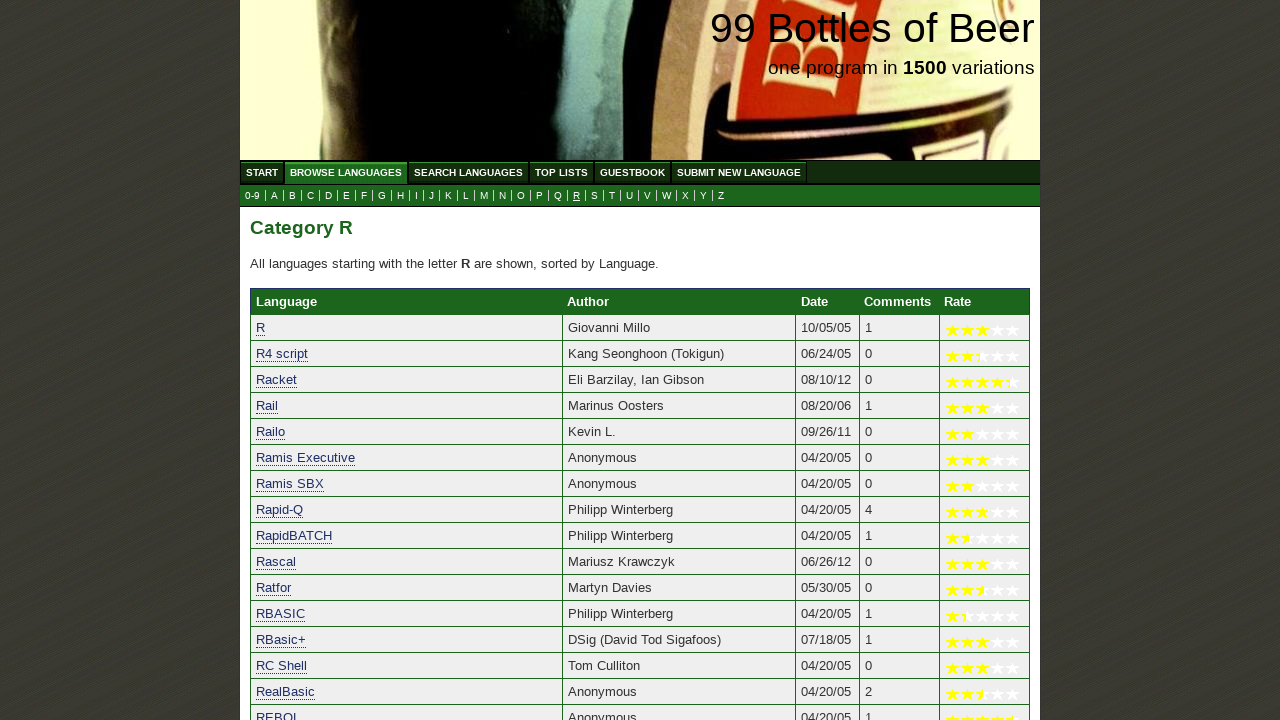

Clicked on submenu link 'S' at (594, 196) on xpath=//ul[@id='submenu']//a >> nth=19
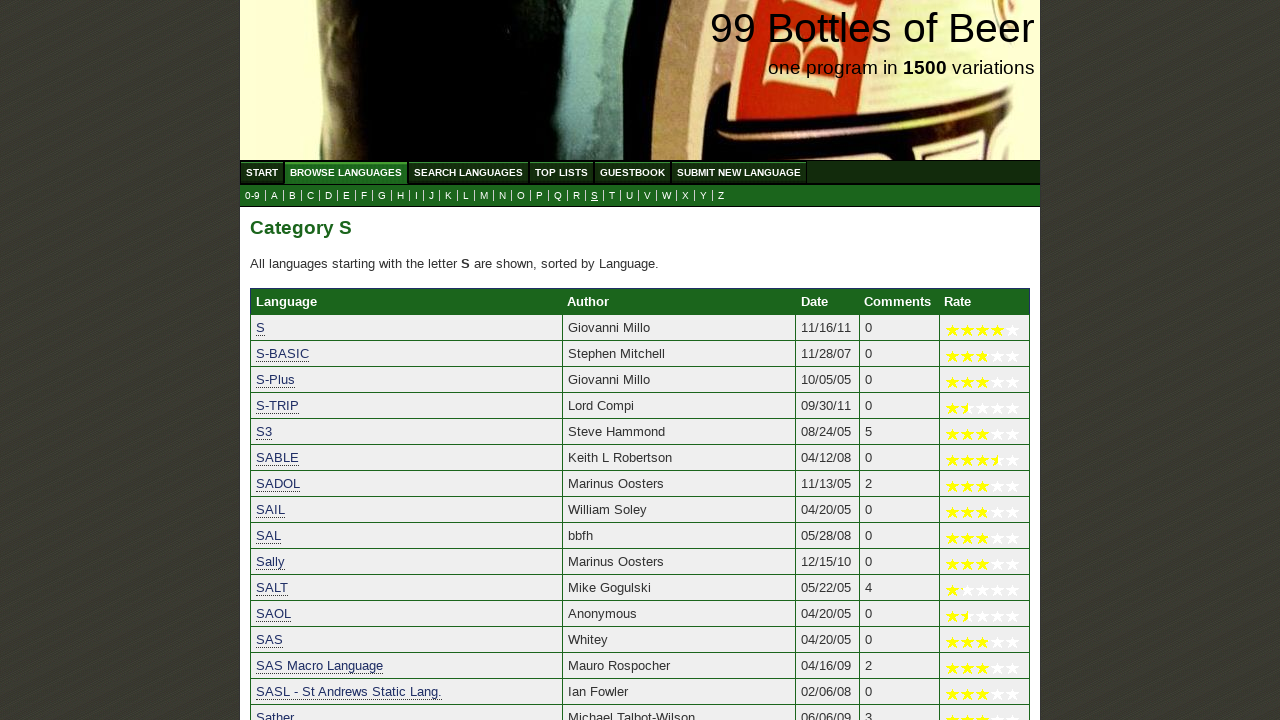

Waited for language table to load
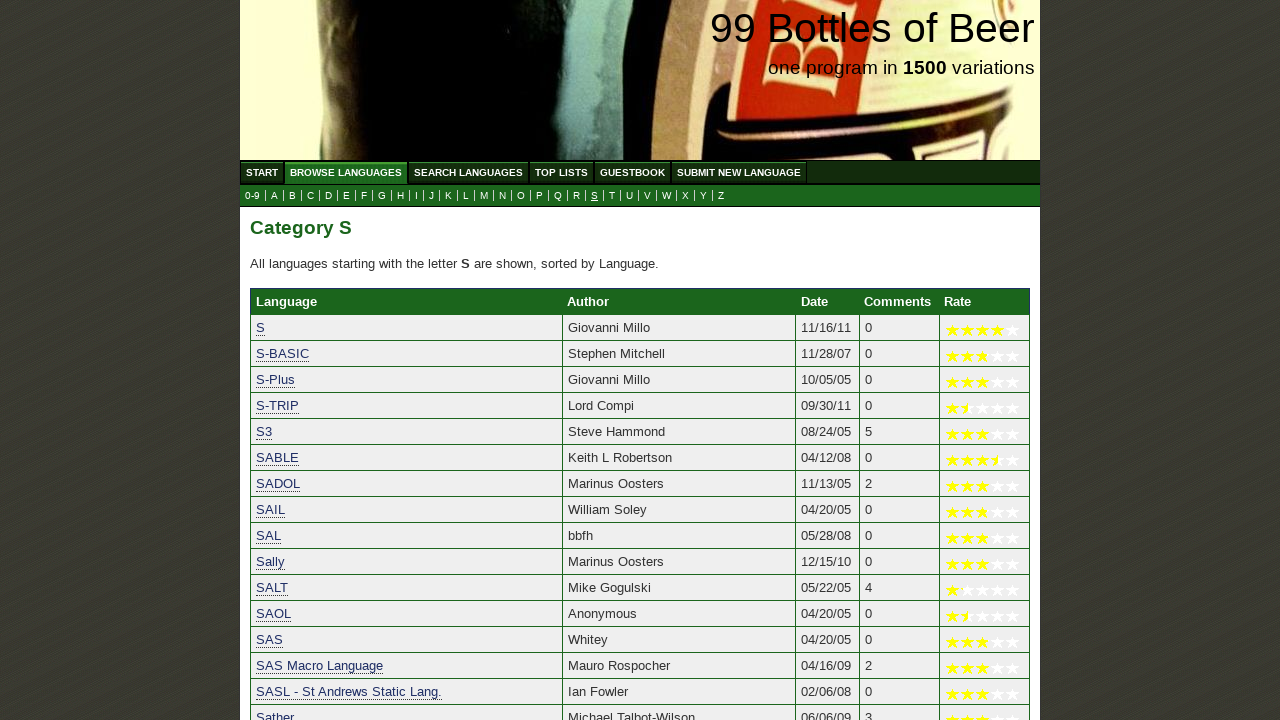

Retrieved 107 language names from table first column
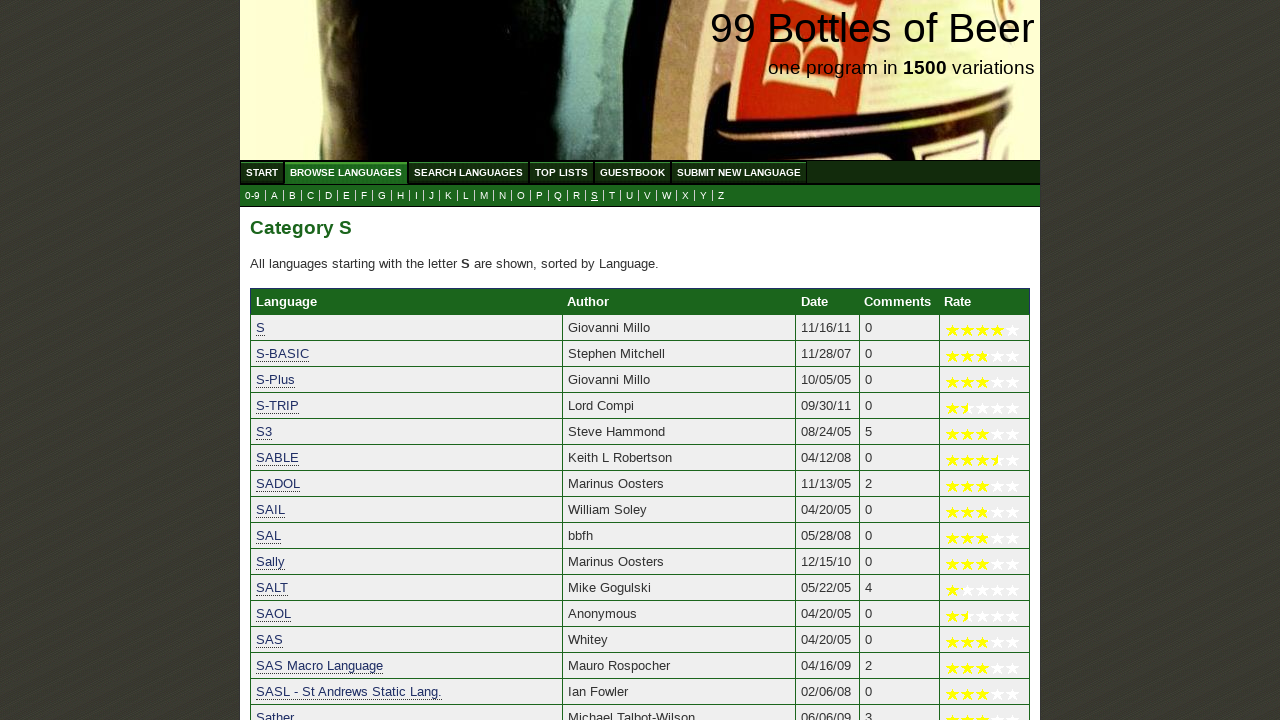

Verified table rows are present for letter category 'S'
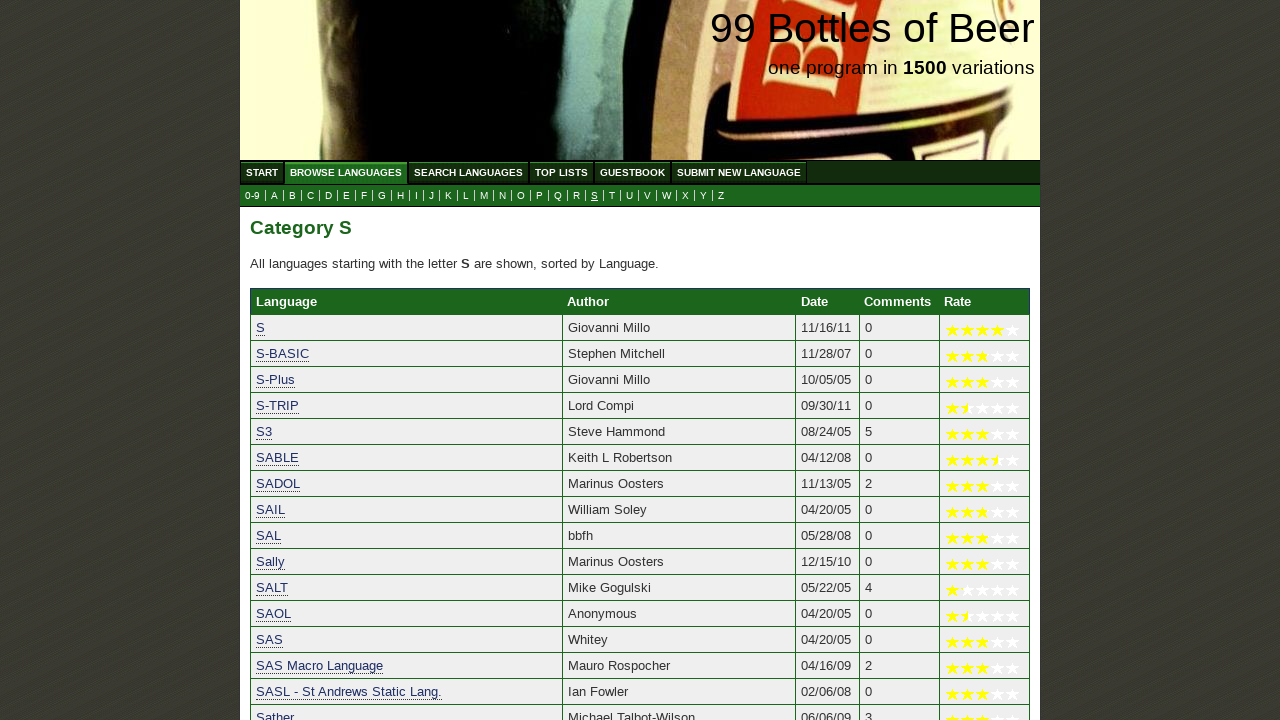

Re-fetched letter submenu links for iteration
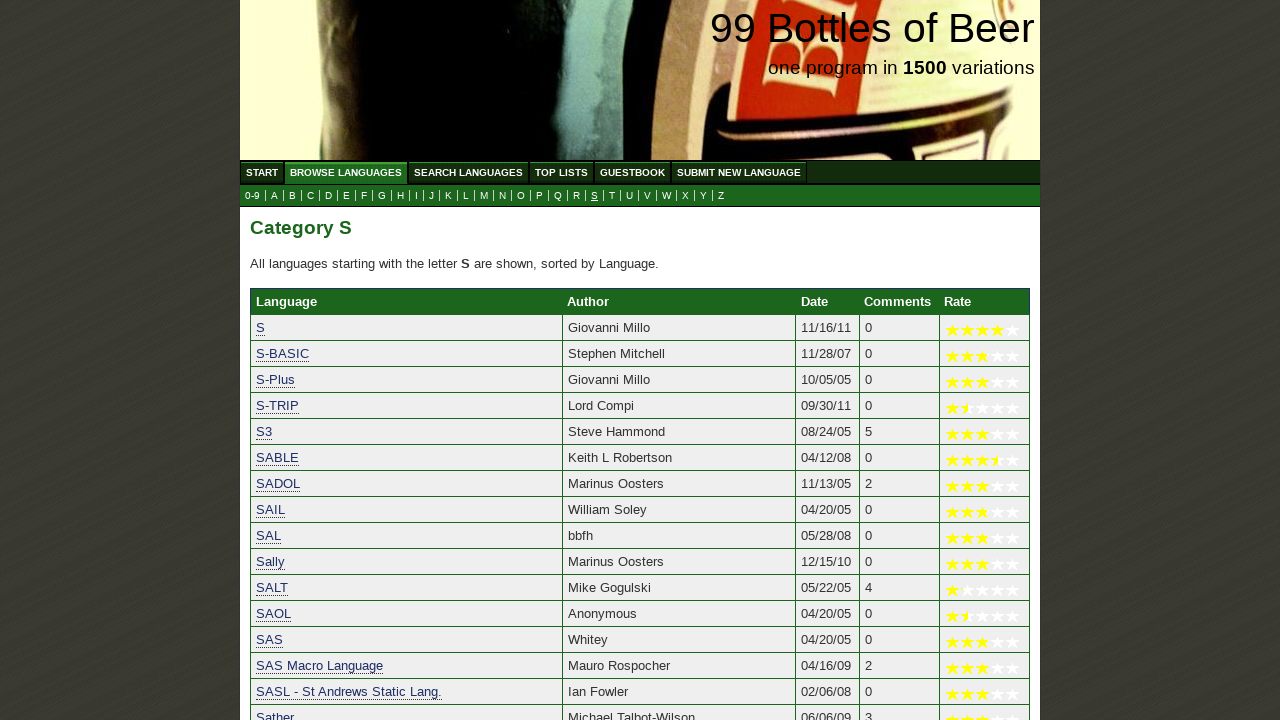

Retrieved text content from submenu link: 'T'
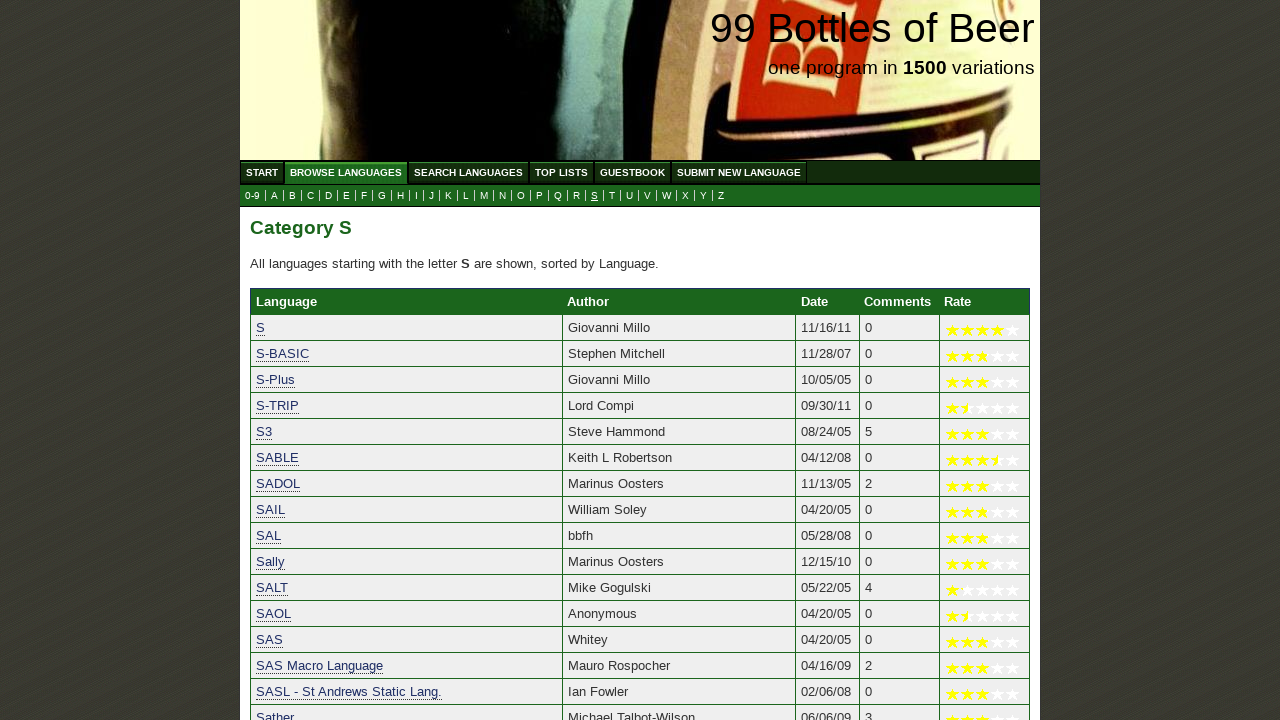

Clicked on submenu link 'T' at (612, 196) on xpath=//ul[@id='submenu']//a >> nth=20
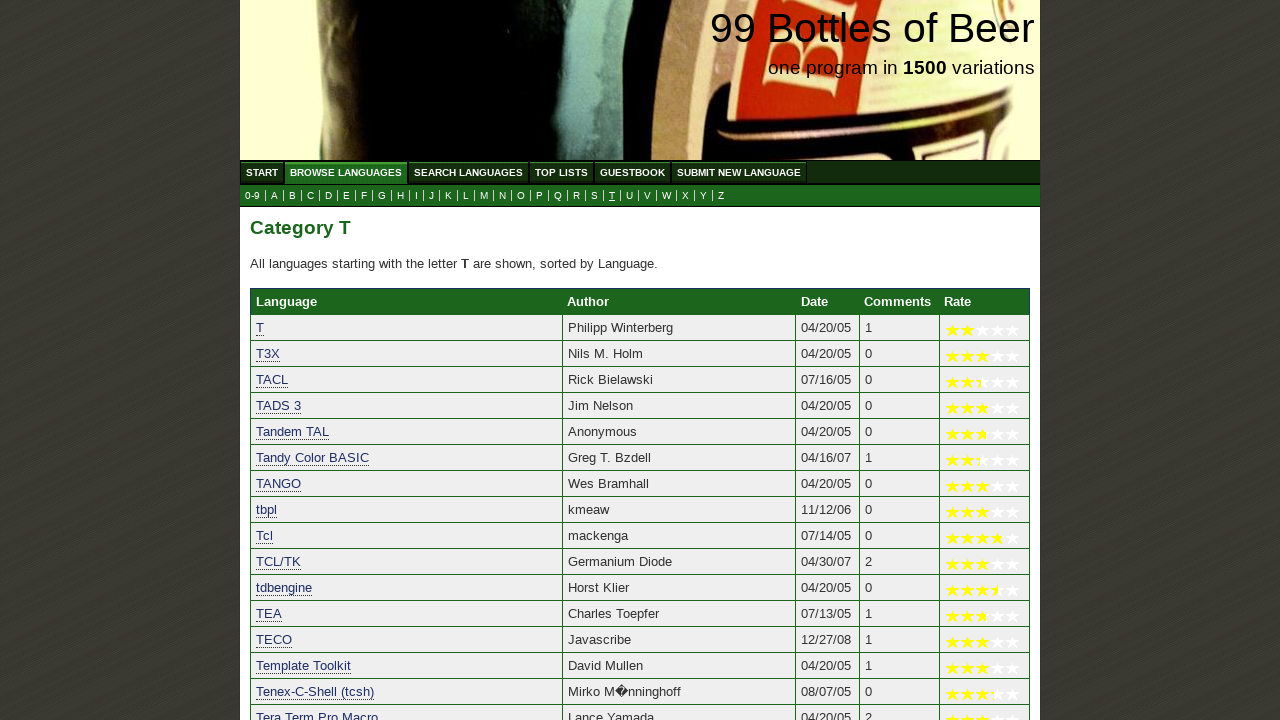

Waited for language table to load
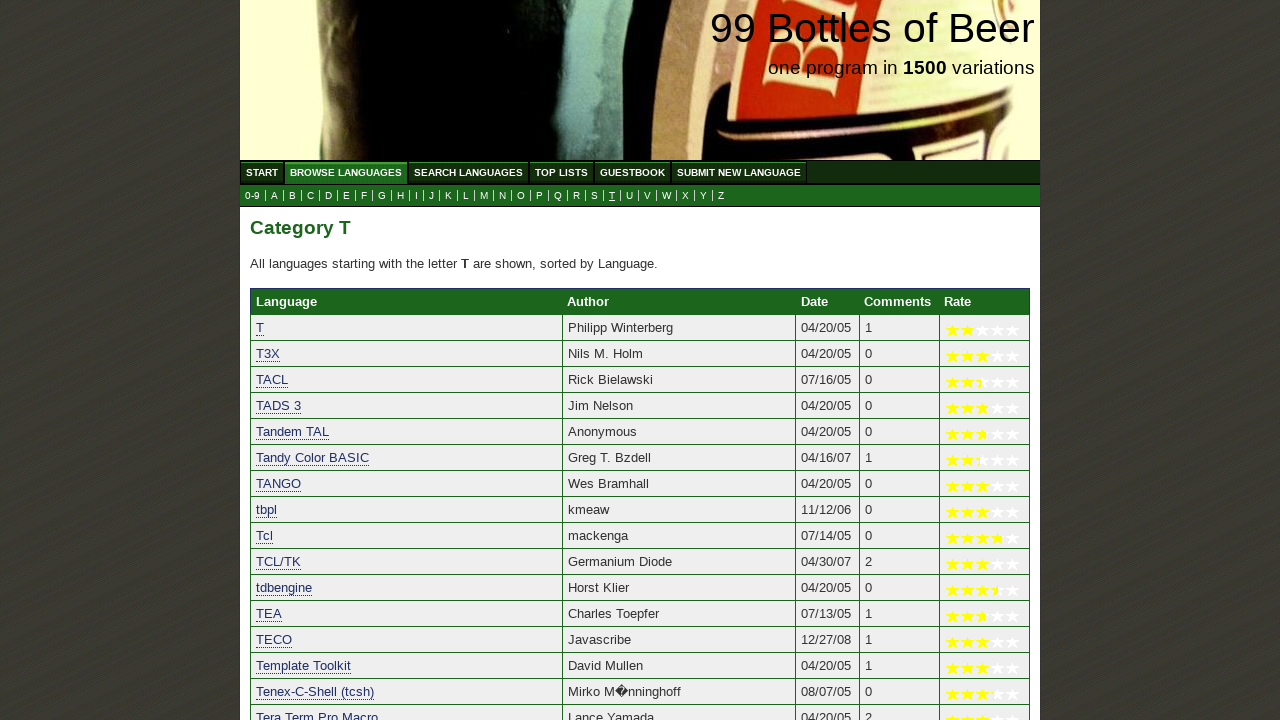

Retrieved 64 language names from table first column
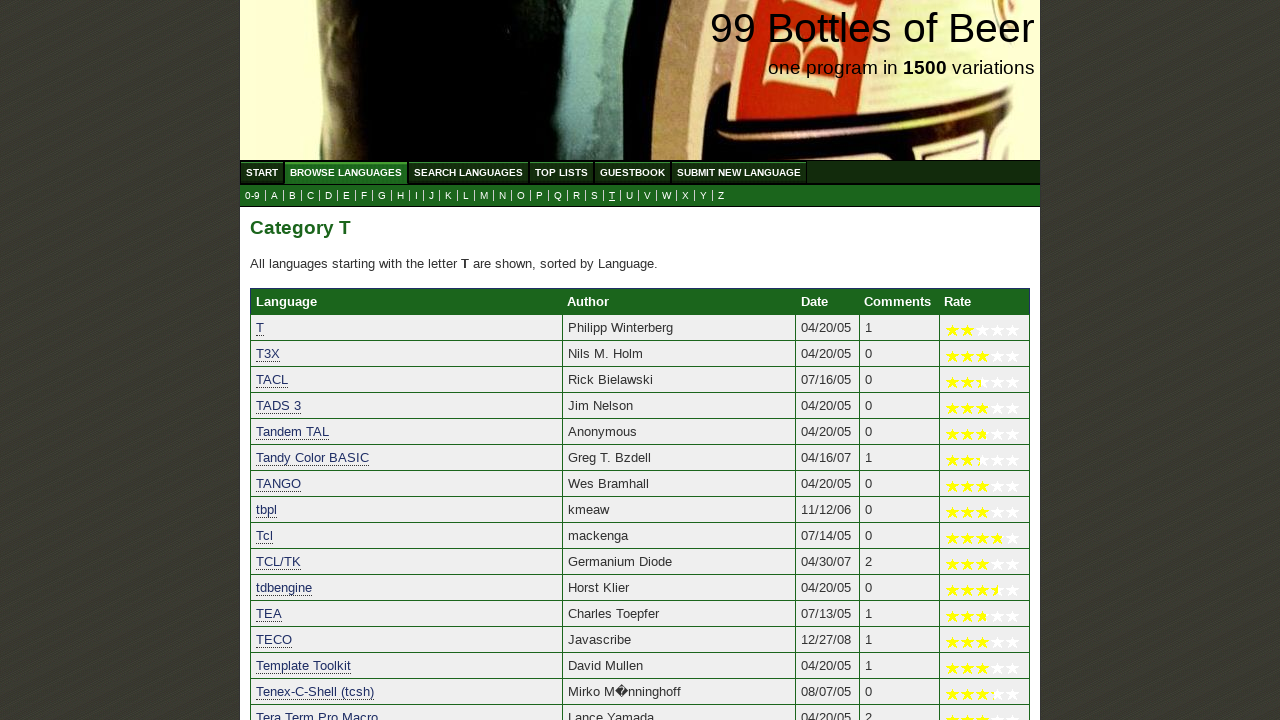

Verified table rows are present for letter category 'T'
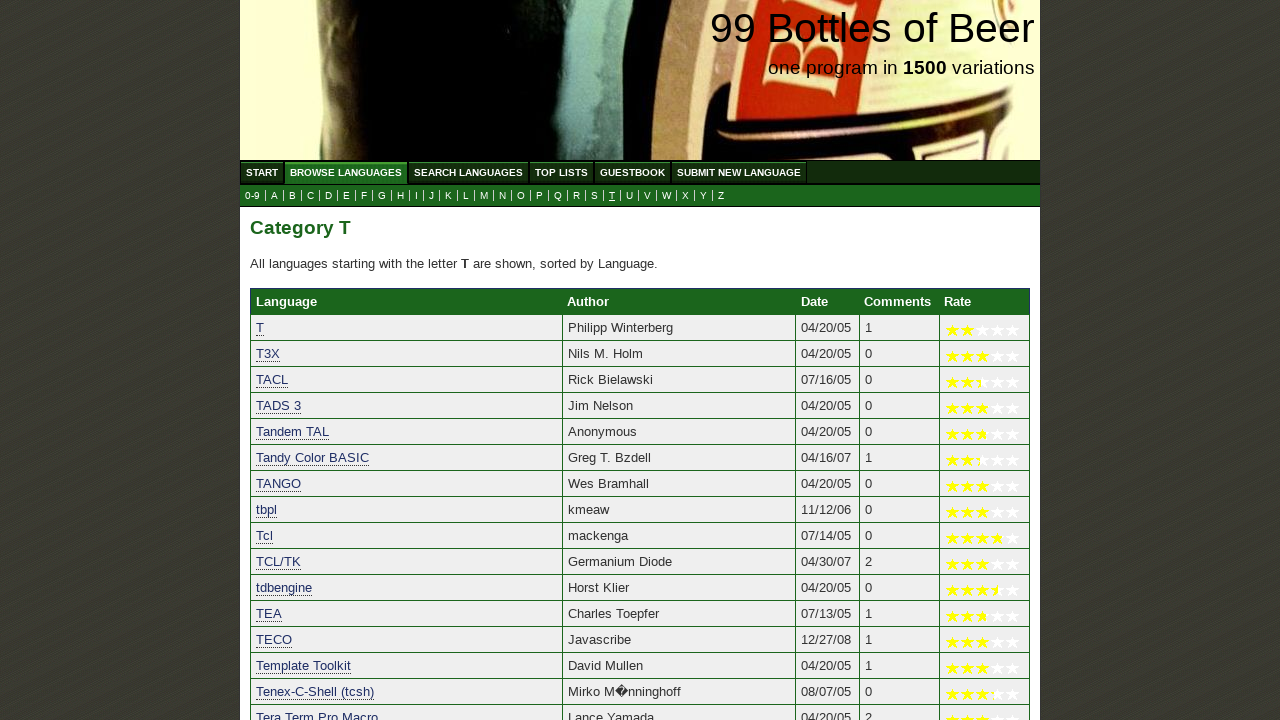

Re-fetched letter submenu links for iteration
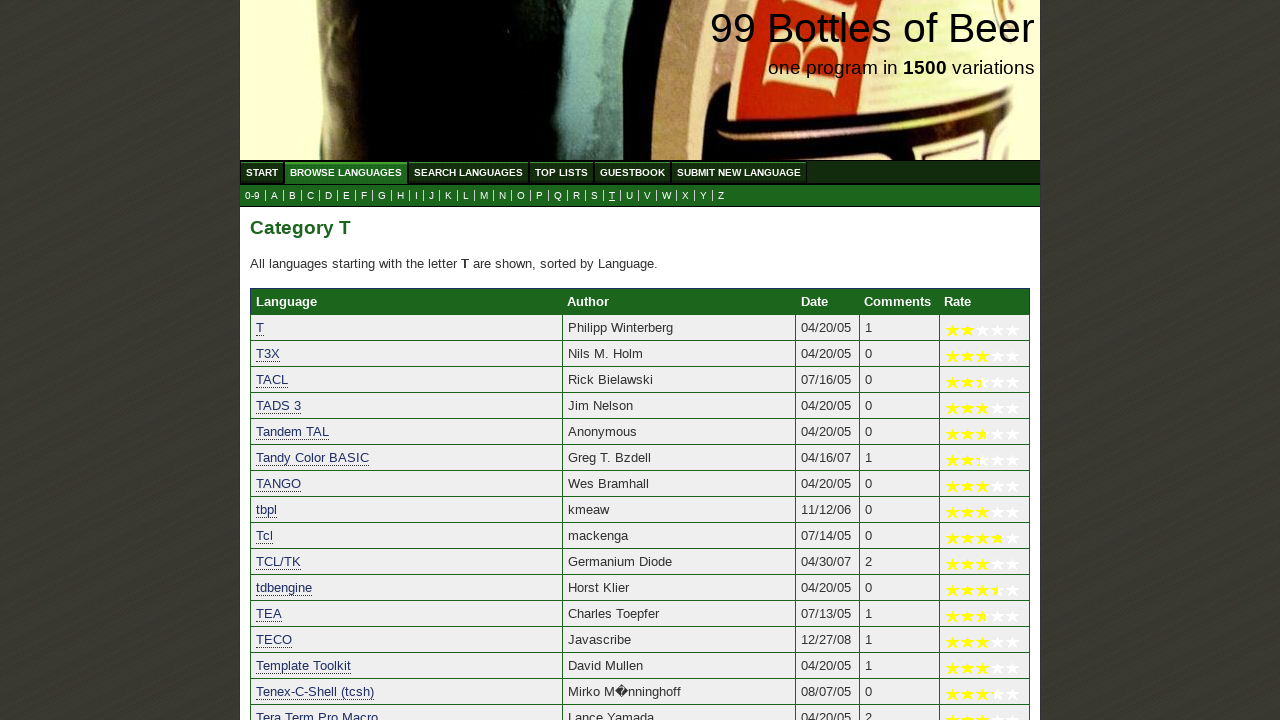

Retrieved text content from submenu link: 'U'
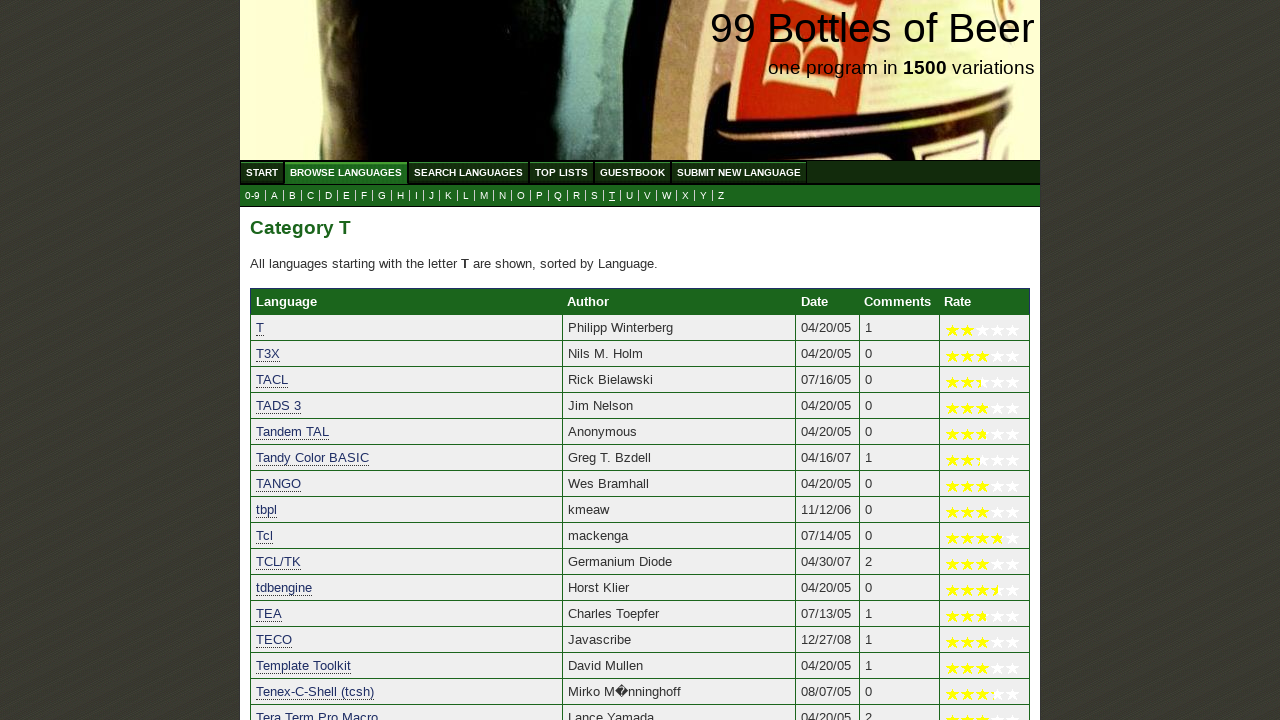

Clicked on submenu link 'U' at (630, 196) on xpath=//ul[@id='submenu']//a >> nth=21
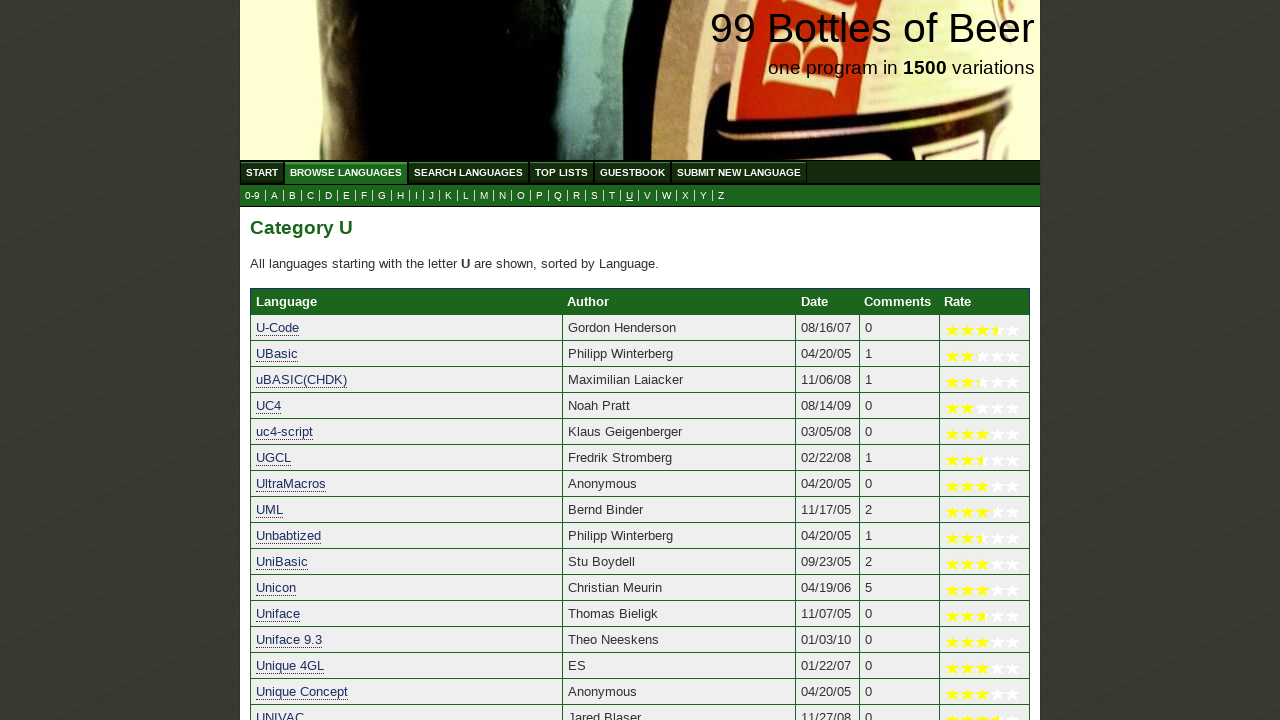

Waited for language table to load
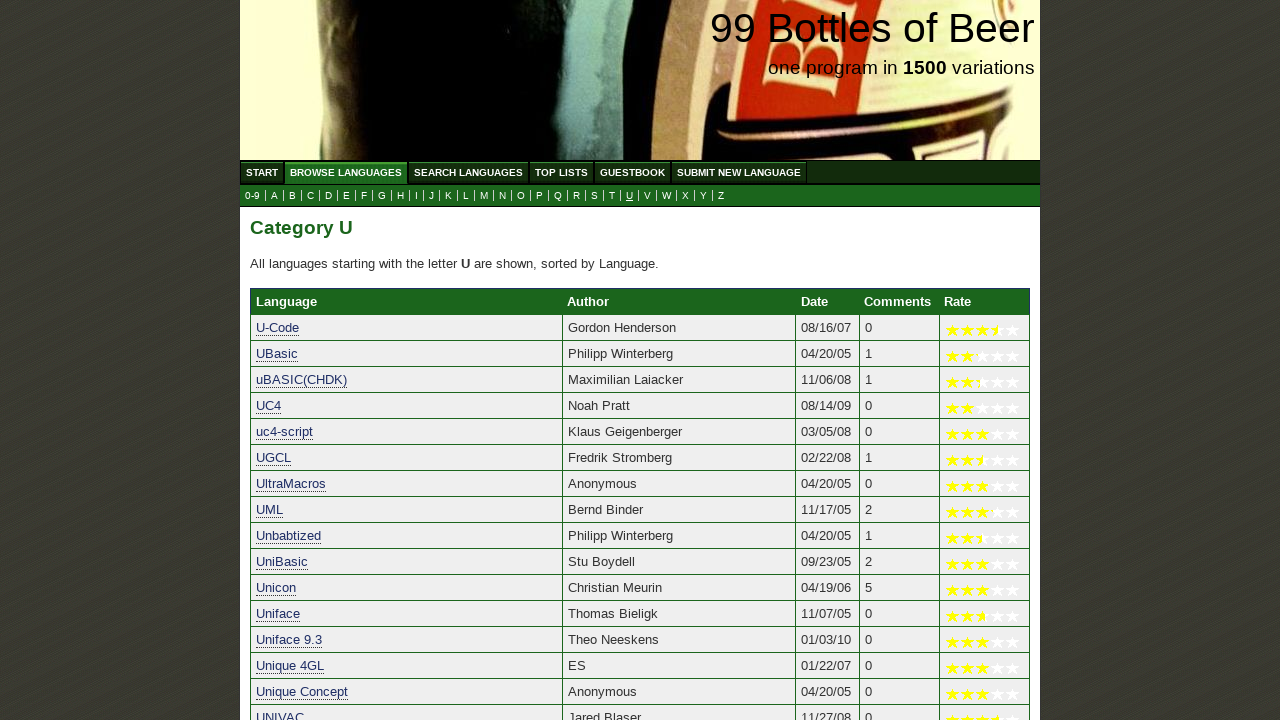

Retrieved 25 language names from table first column
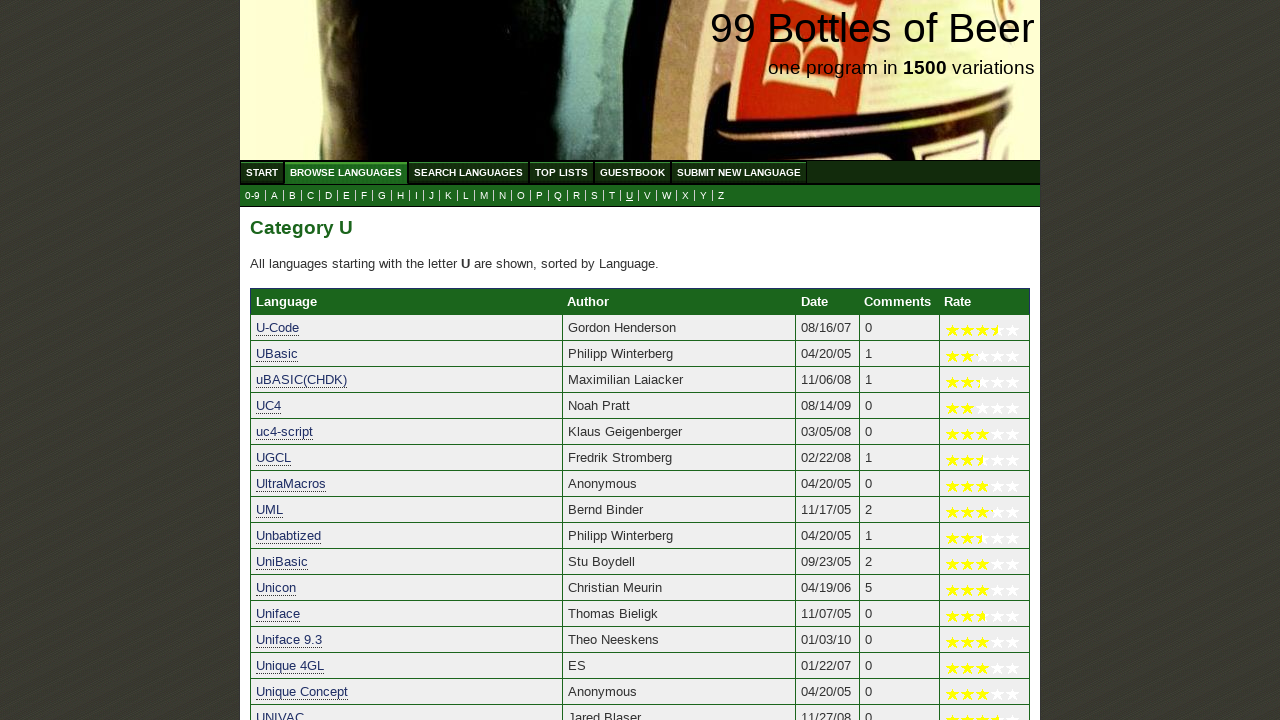

Verified table rows are present for letter category 'U'
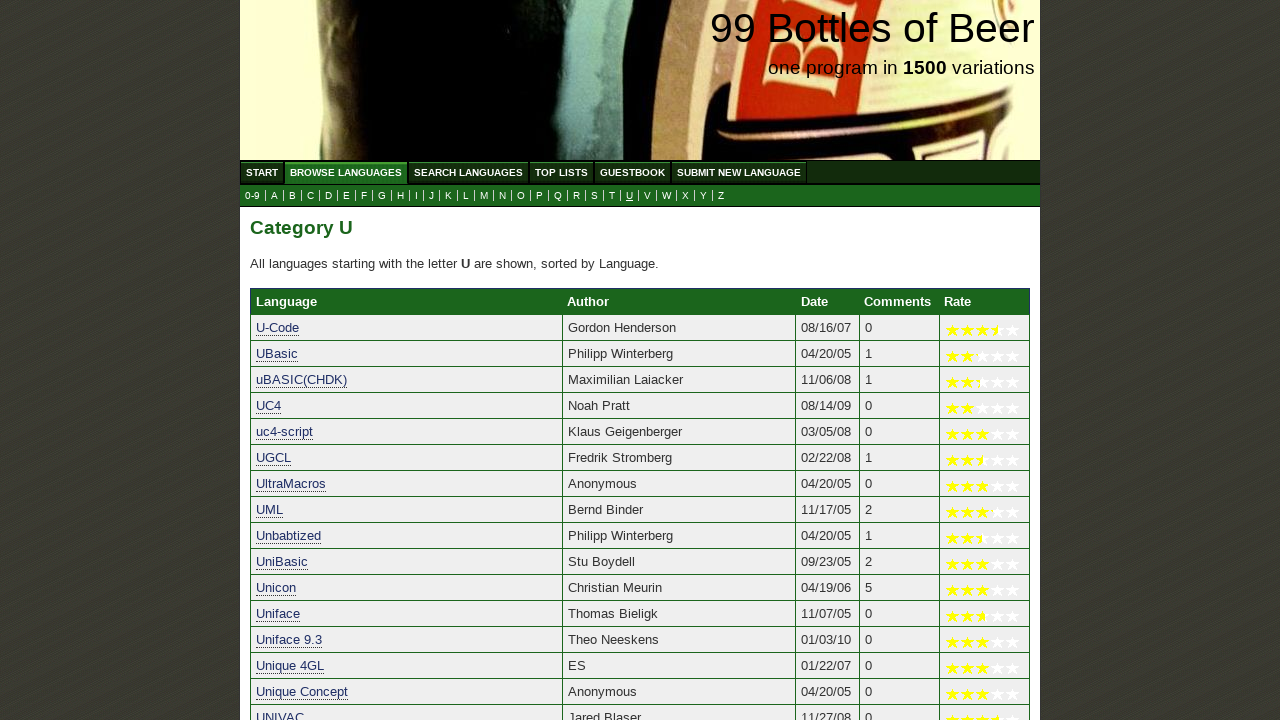

Re-fetched letter submenu links for iteration
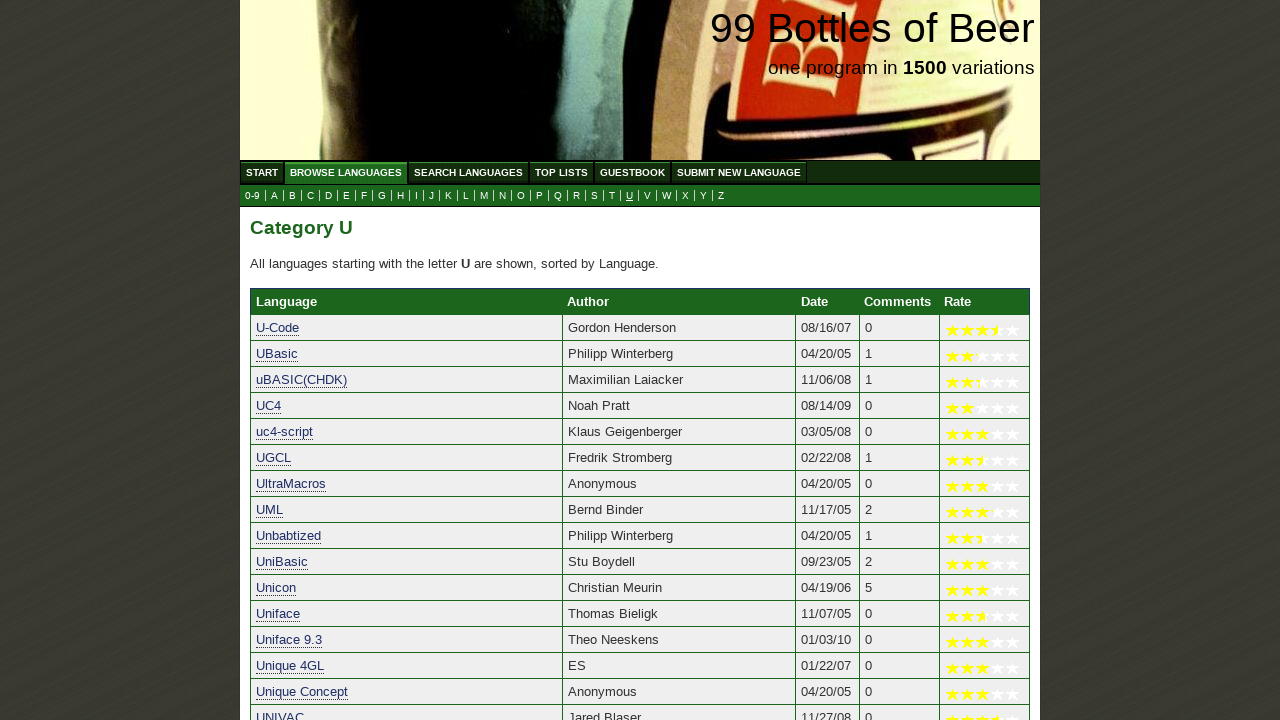

Retrieved text content from submenu link: 'V'
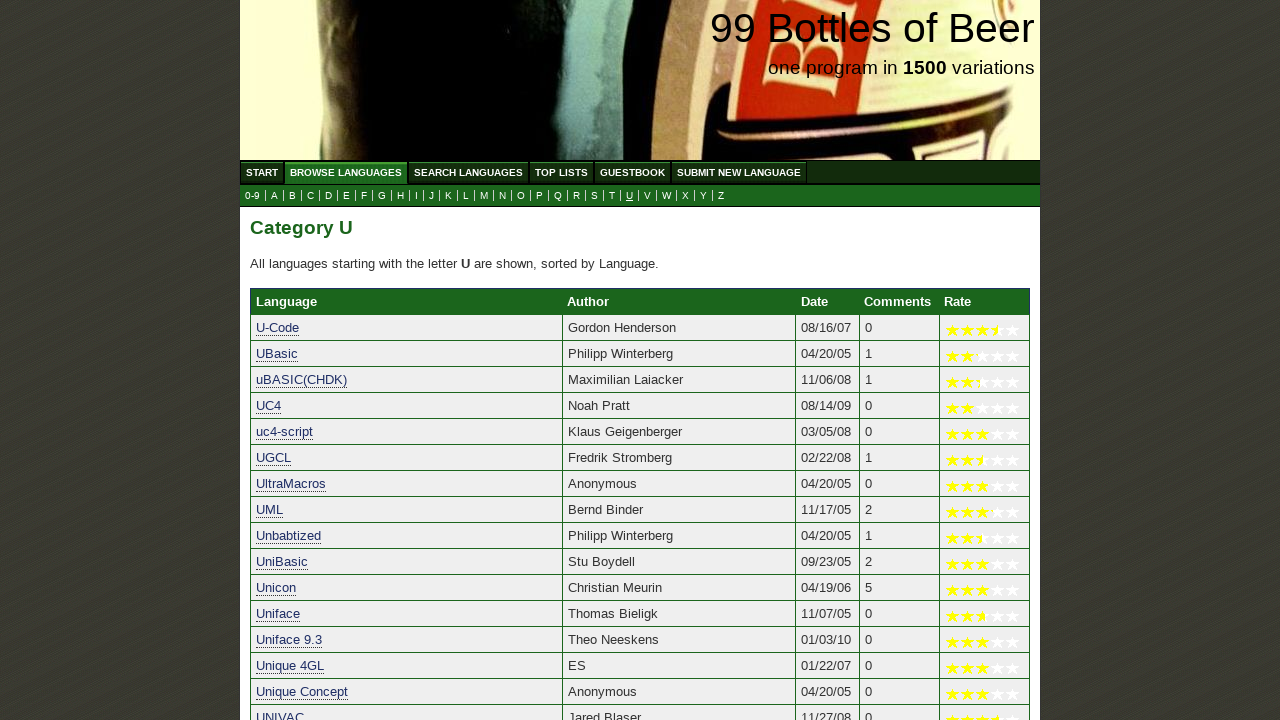

Clicked on submenu link 'V' at (648, 196) on xpath=//ul[@id='submenu']//a >> nth=22
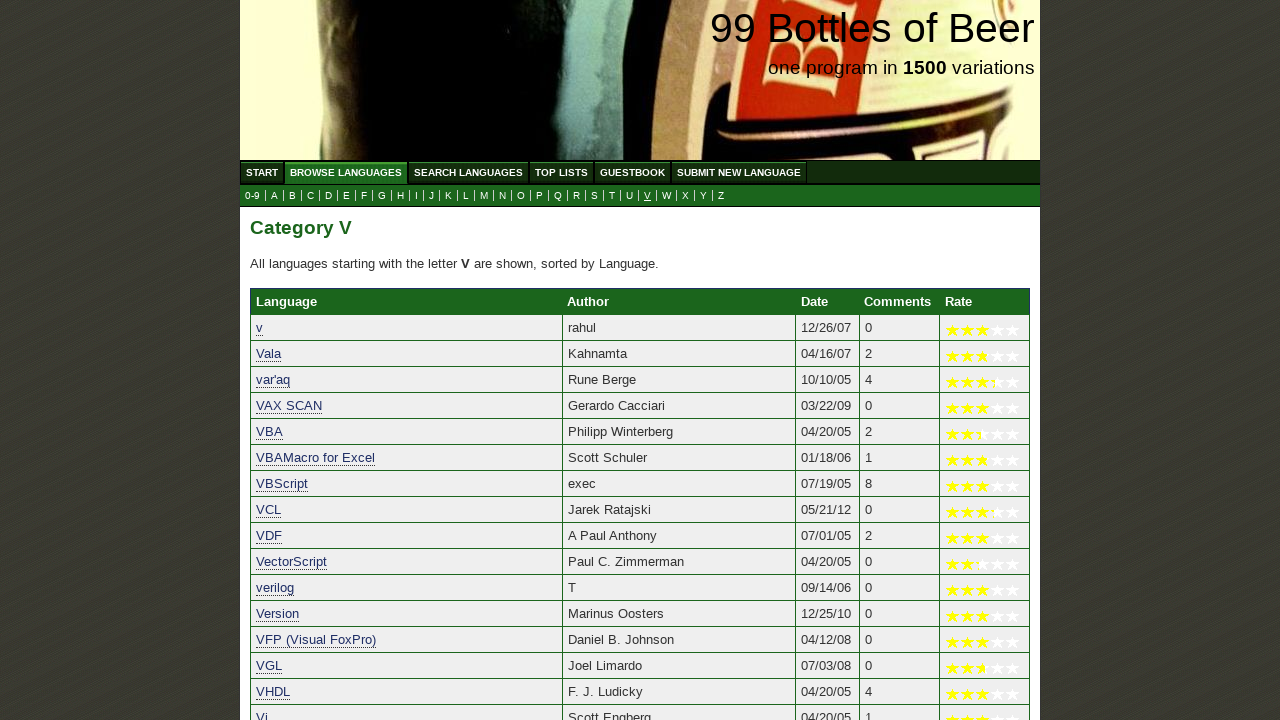

Waited for language table to load
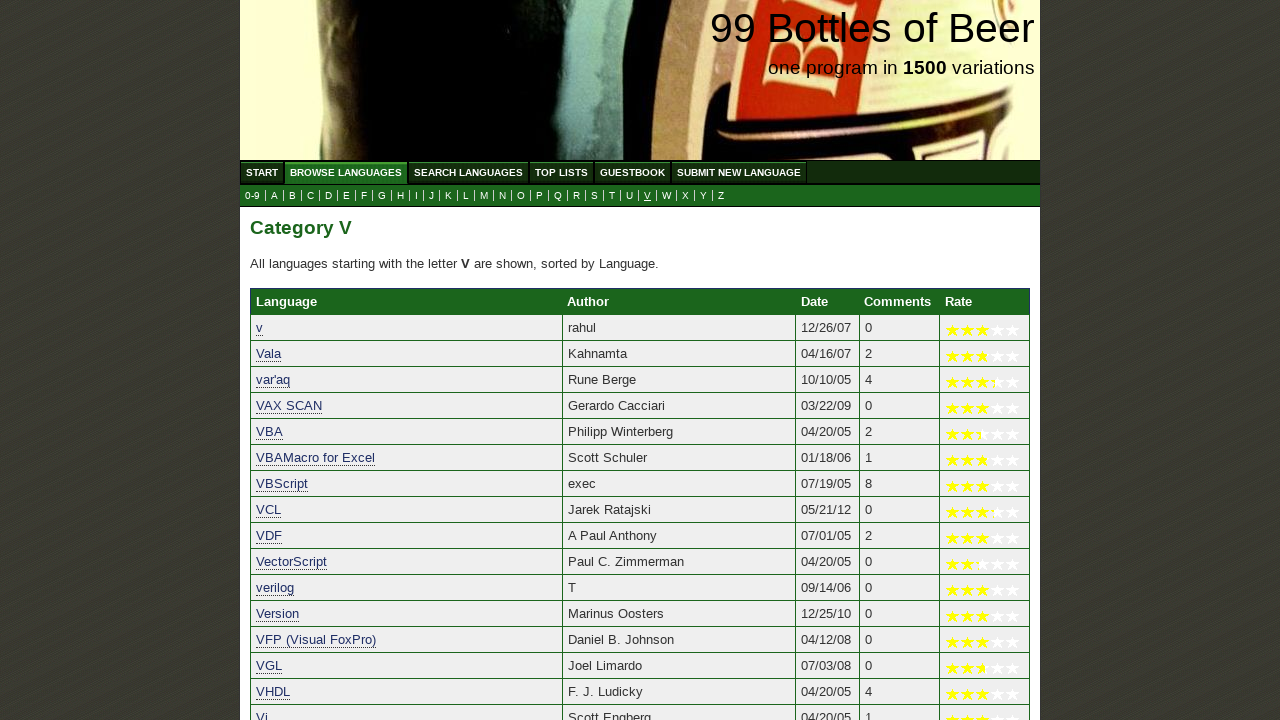

Retrieved 35 language names from table first column
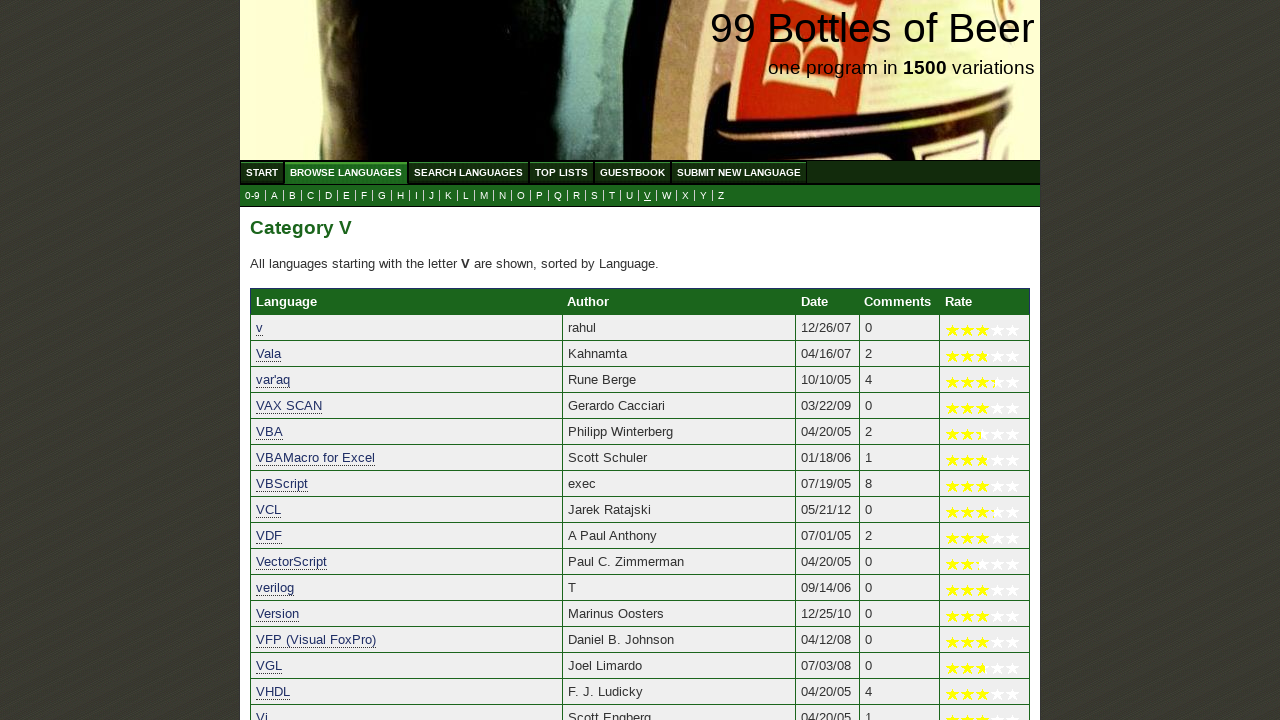

Verified table rows are present for letter category 'V'
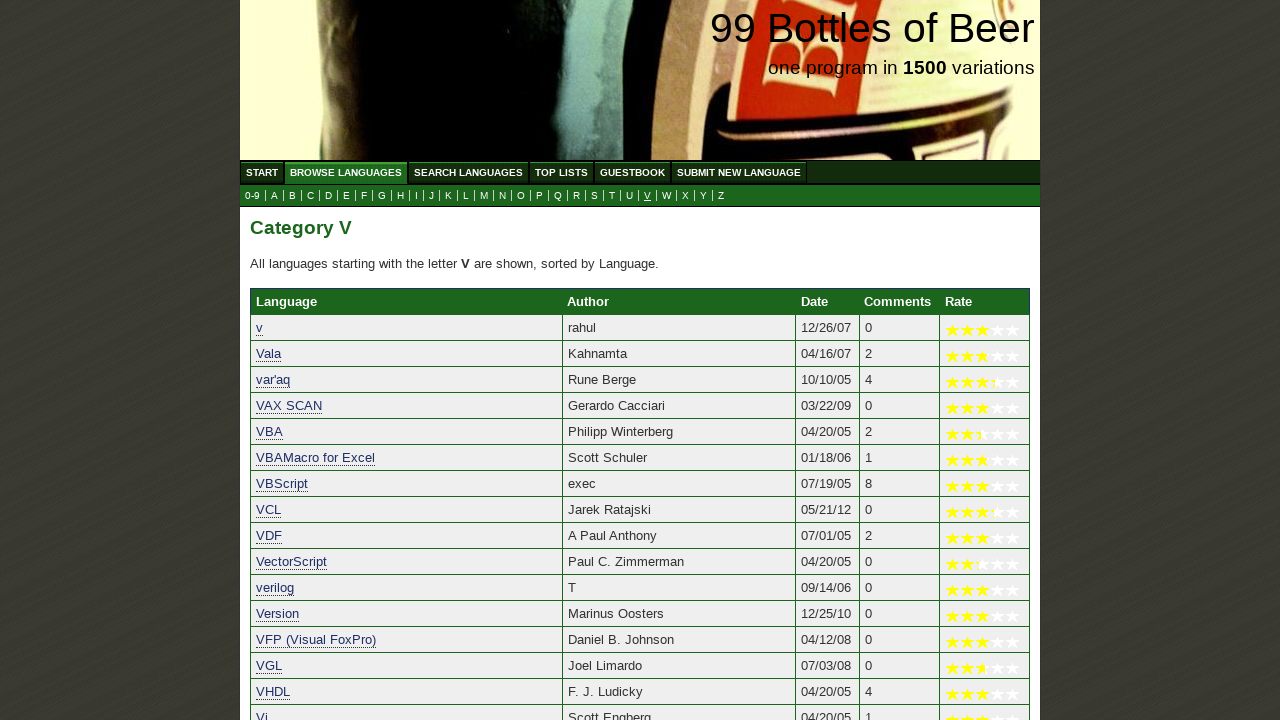

Re-fetched letter submenu links for iteration
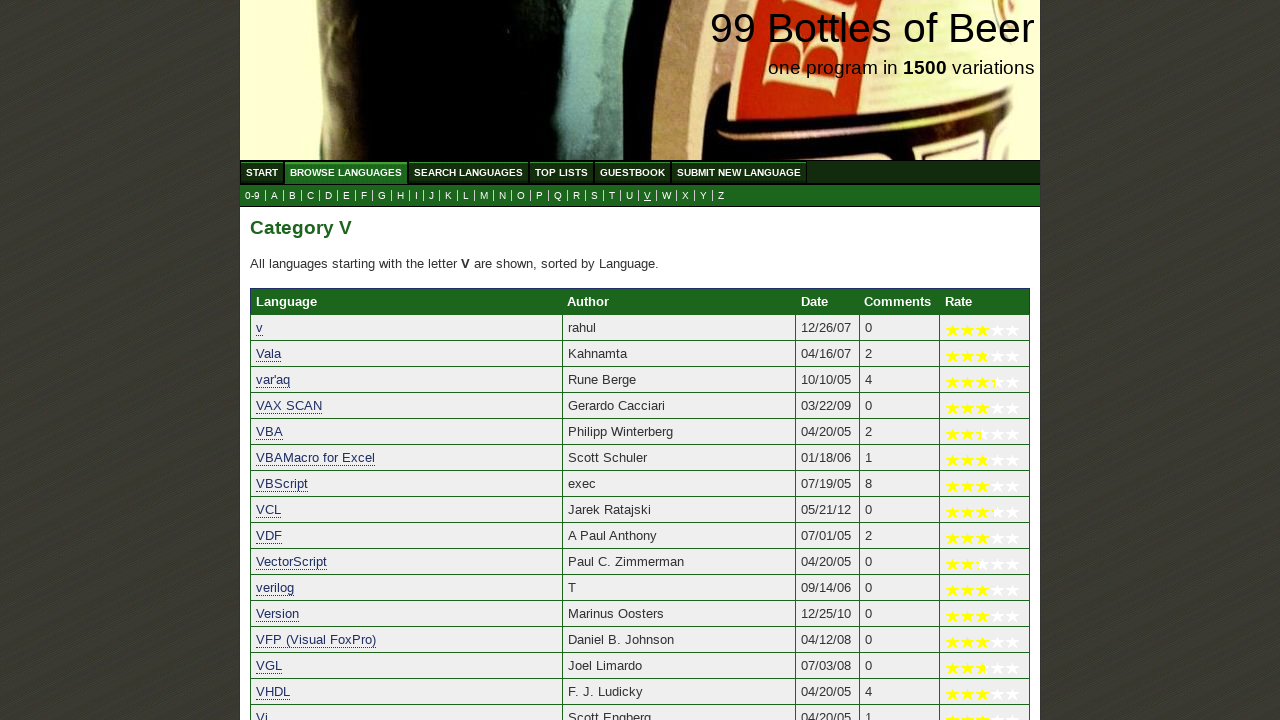

Retrieved text content from submenu link: 'W'
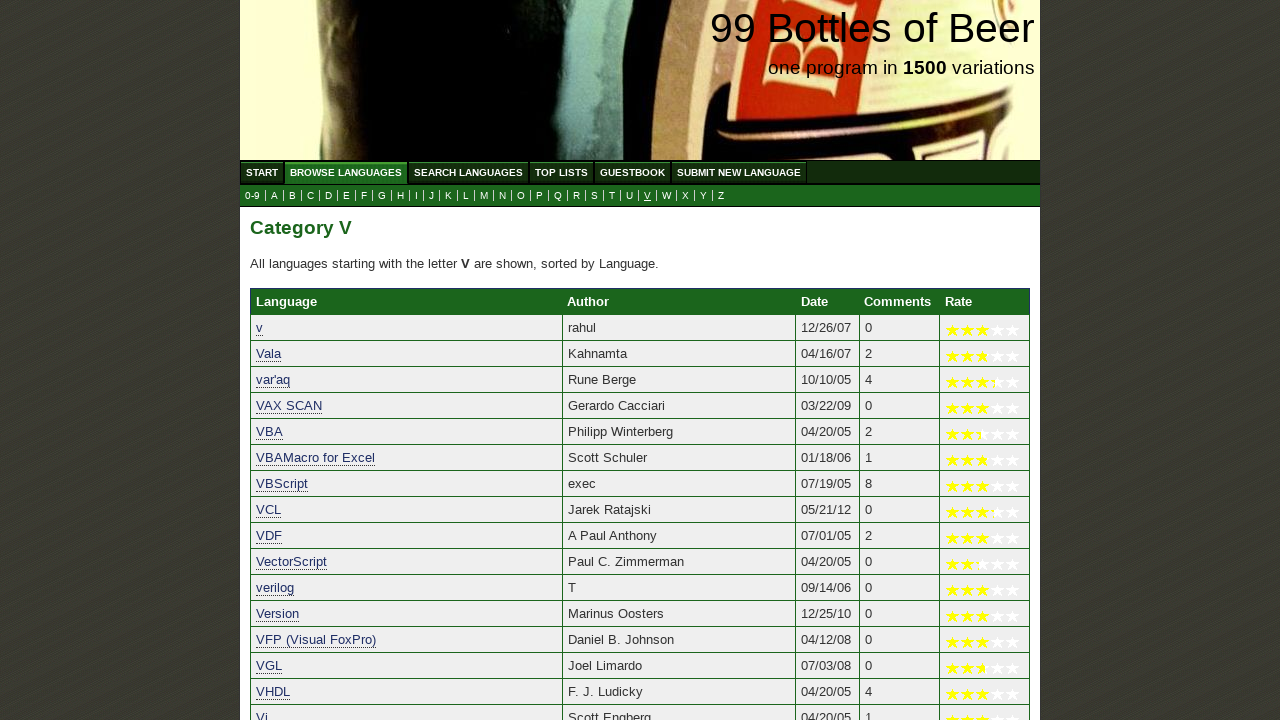

Clicked on submenu link 'W' at (666, 196) on xpath=//ul[@id='submenu']//a >> nth=23
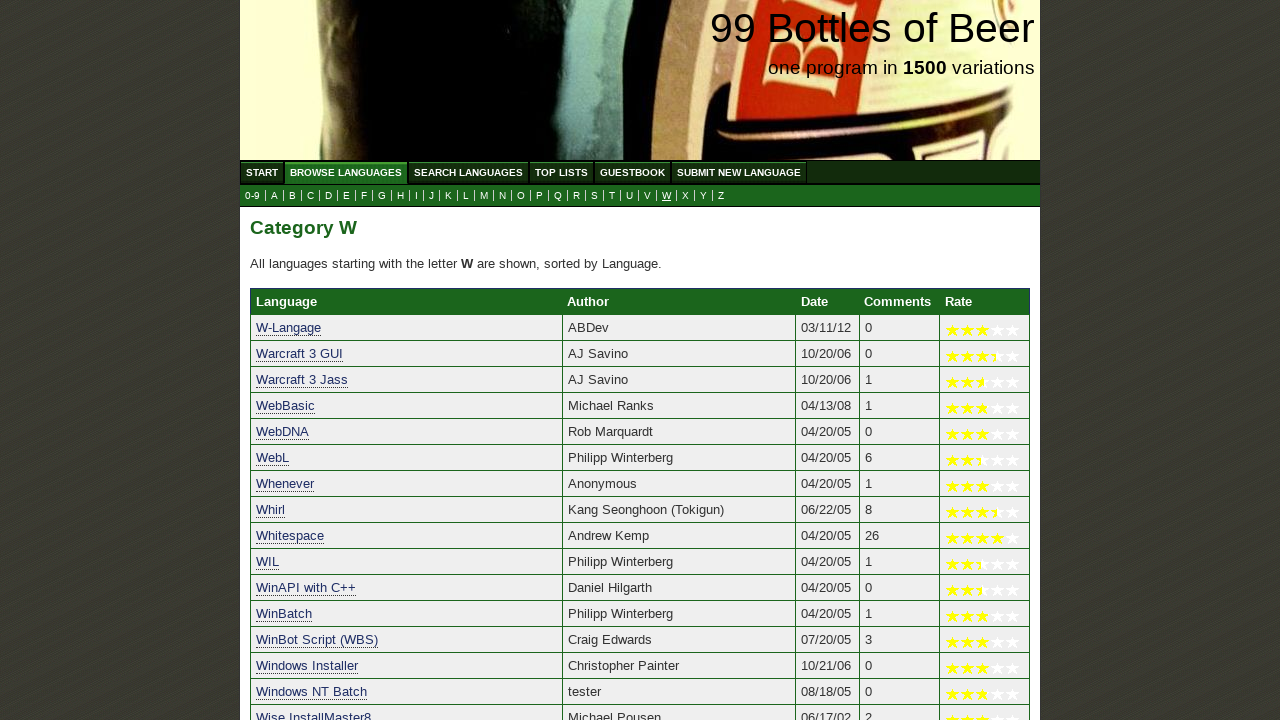

Waited for language table to load
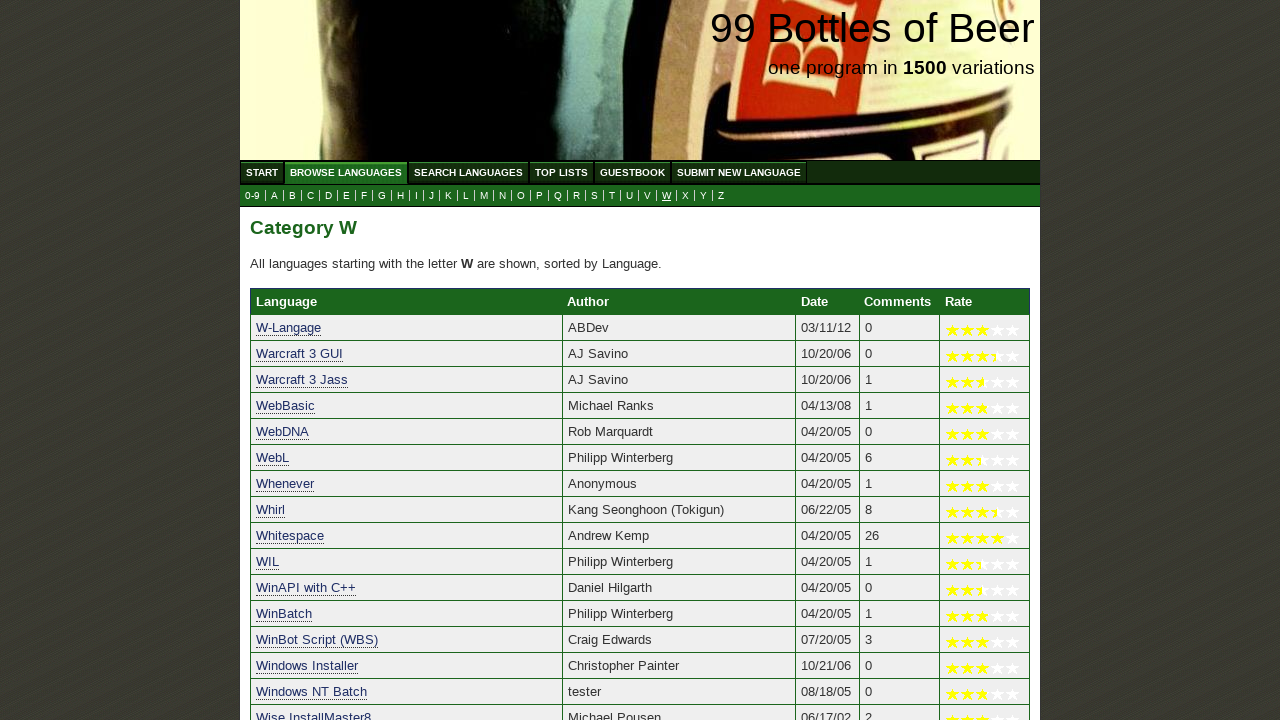

Retrieved 26 language names from table first column
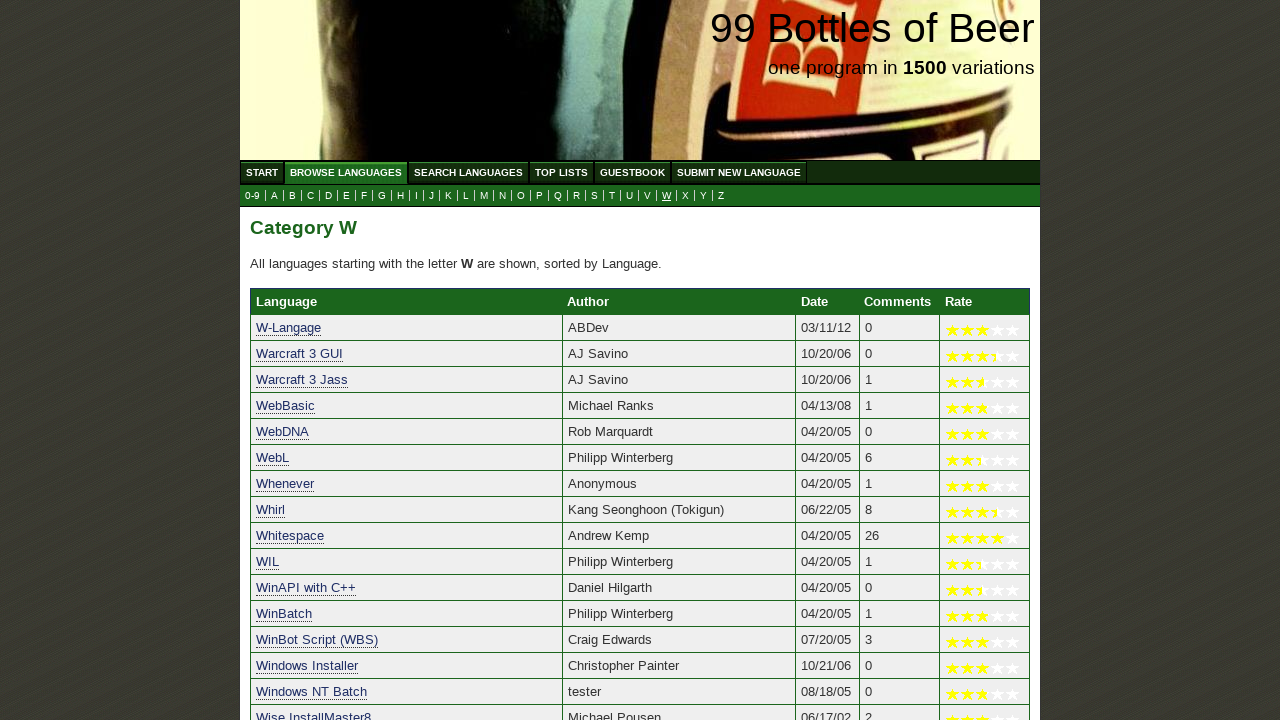

Verified table rows are present for letter category 'W'
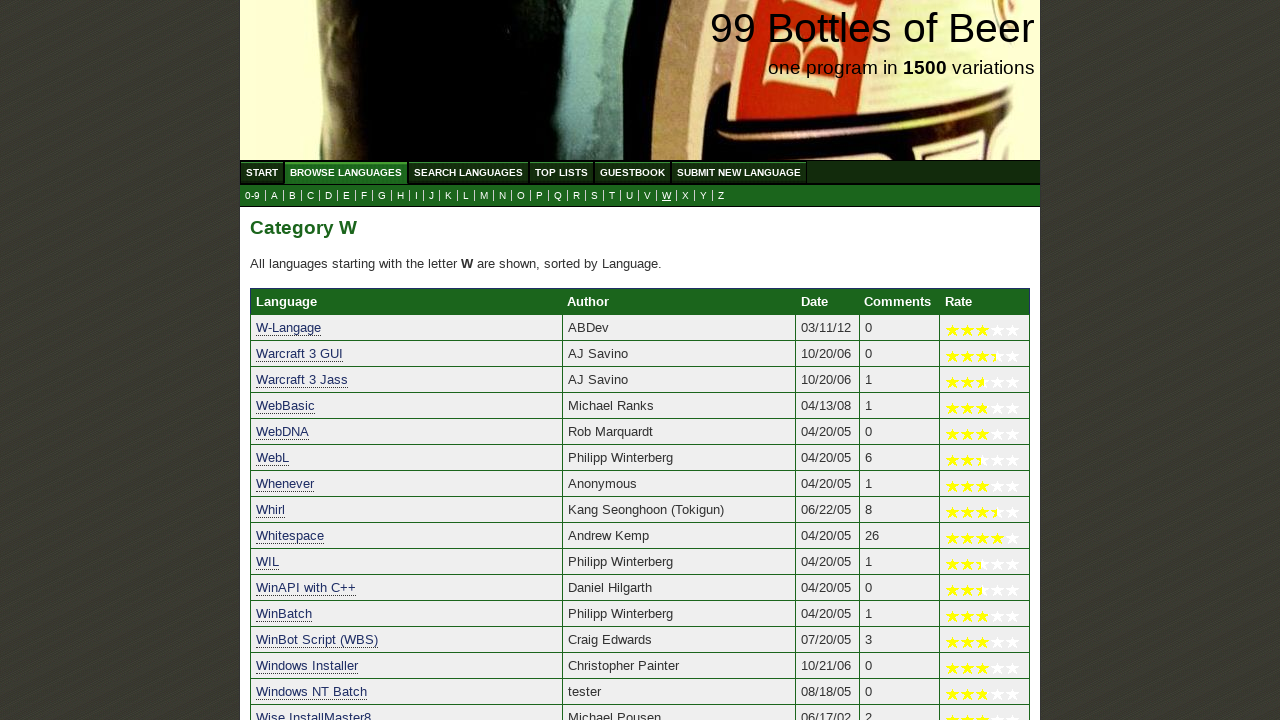

Re-fetched letter submenu links for iteration
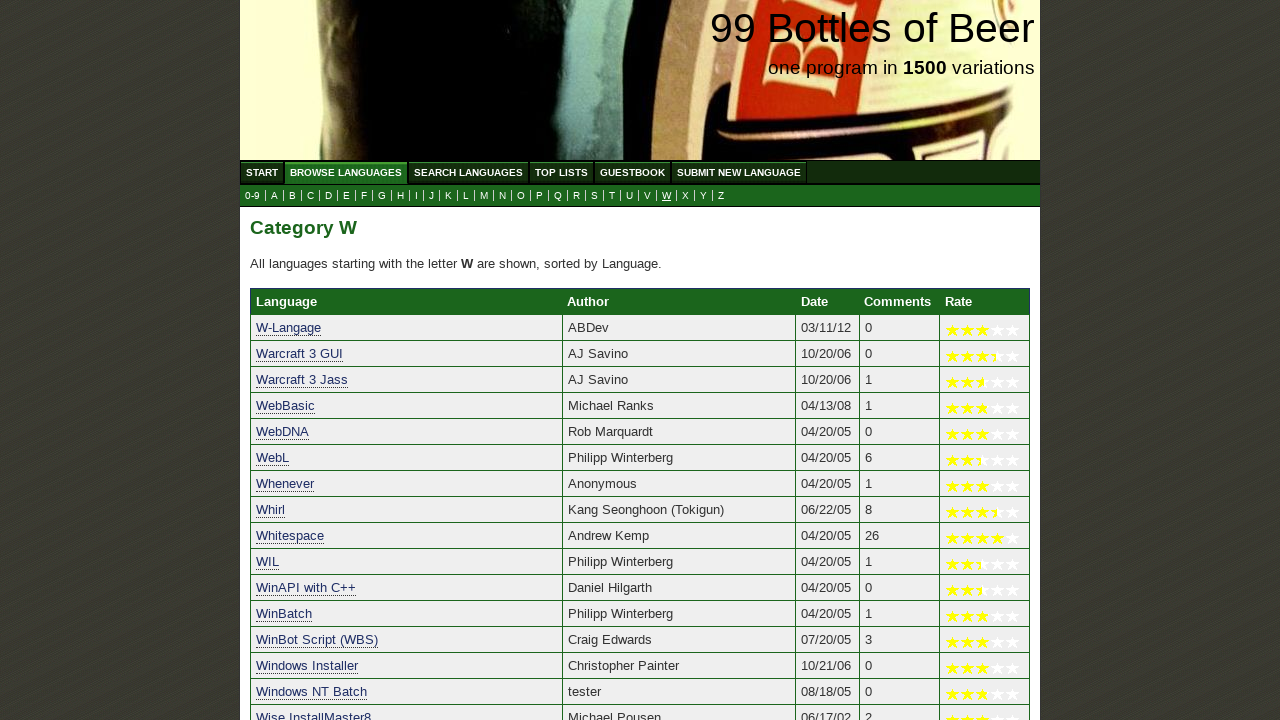

Retrieved text content from submenu link: 'X'
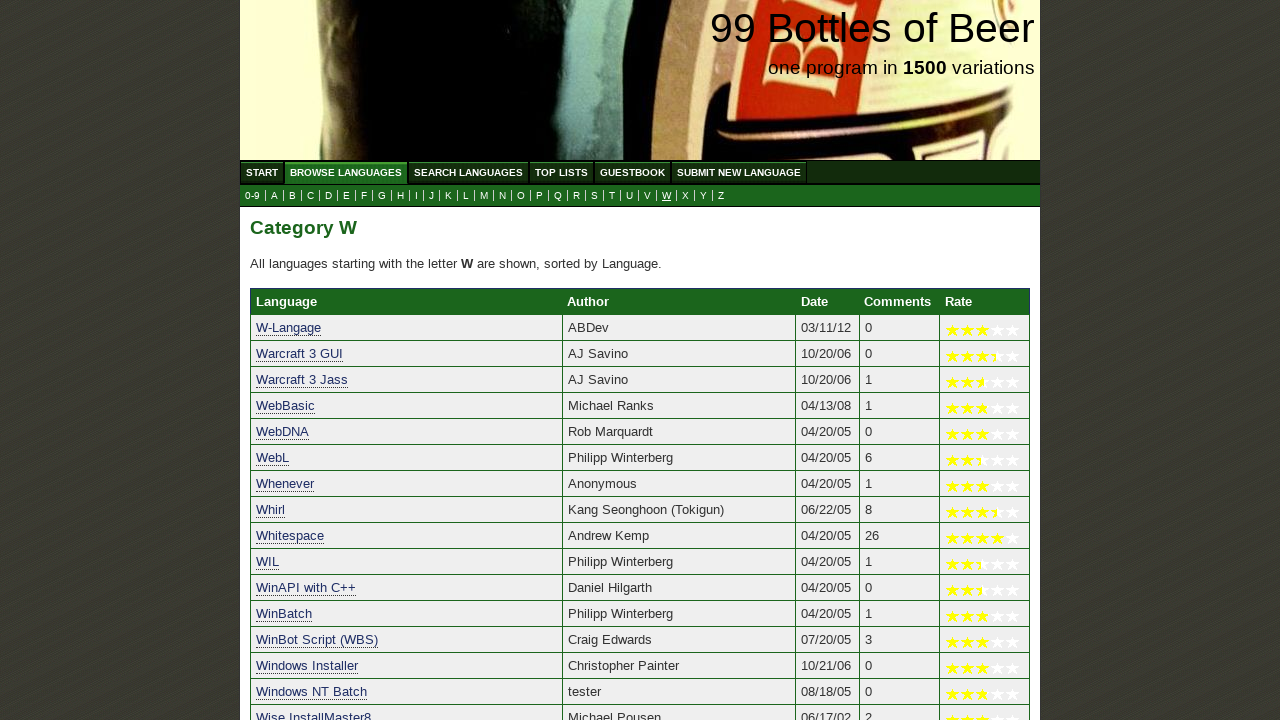

Clicked on submenu link 'X' at (686, 196) on xpath=//ul[@id='submenu']//a >> nth=24
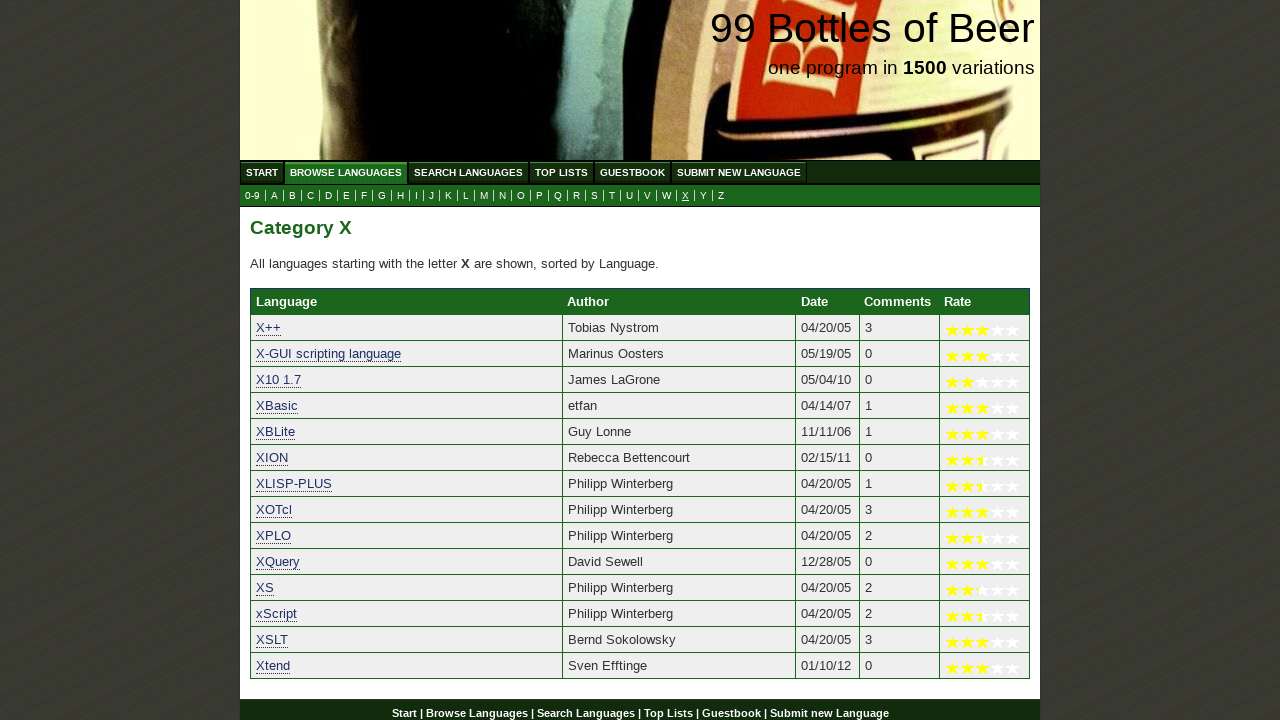

Waited for language table to load
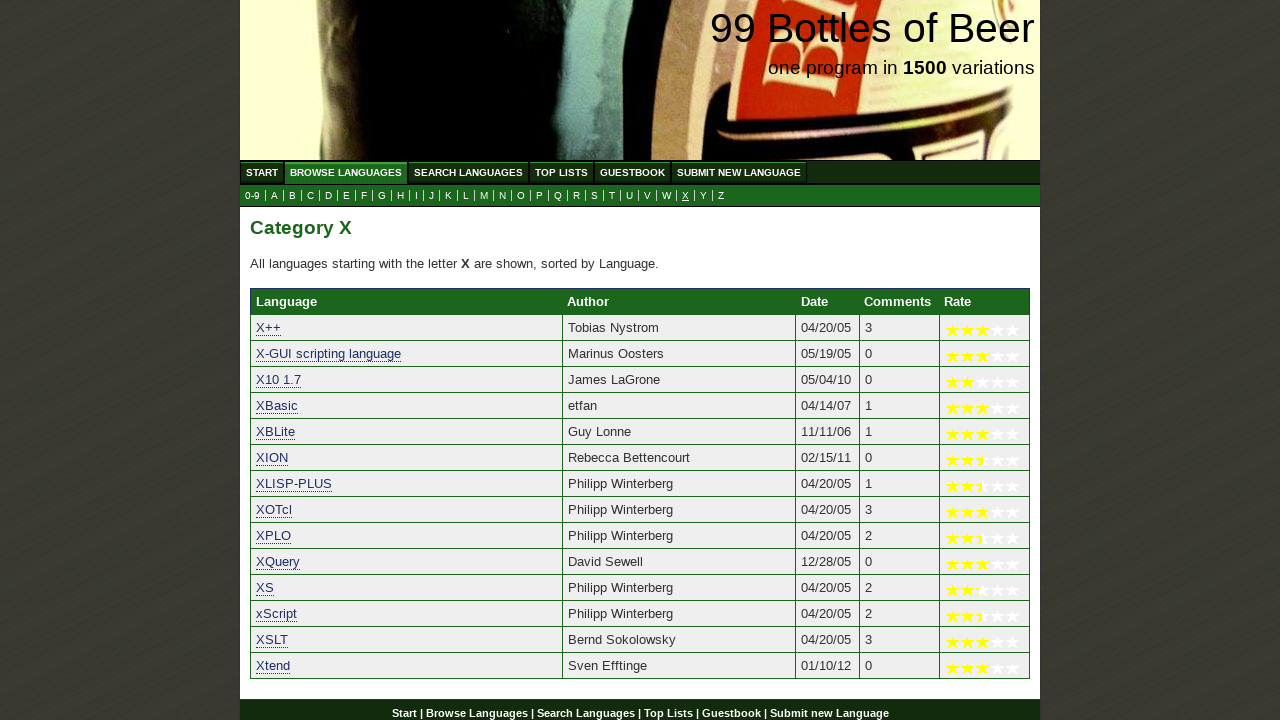

Retrieved 14 language names from table first column
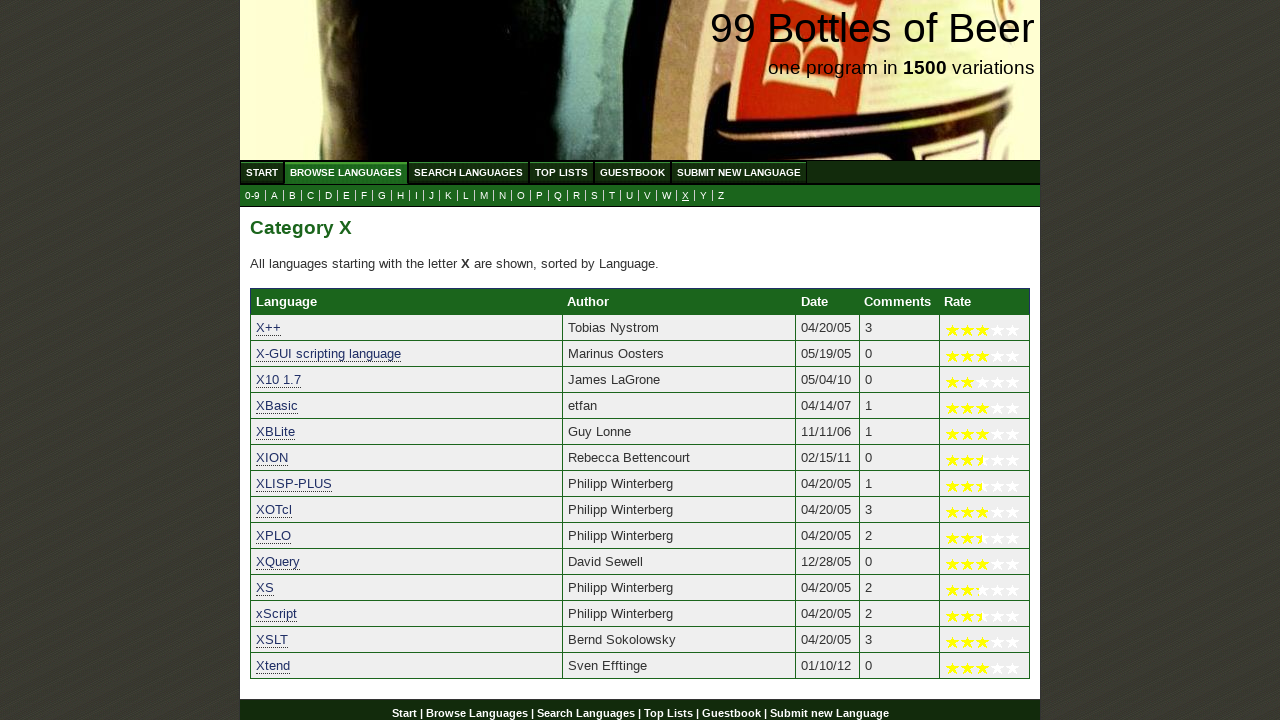

Verified table rows are present for letter category 'X'
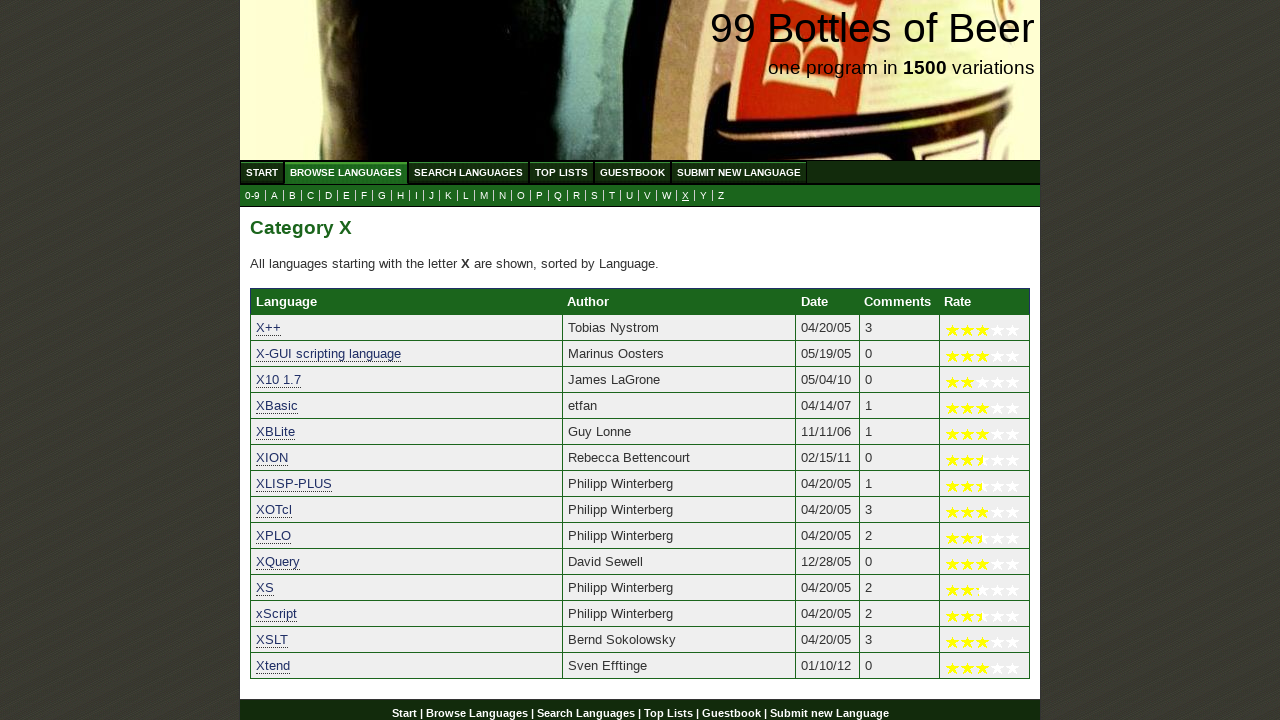

Re-fetched letter submenu links for iteration
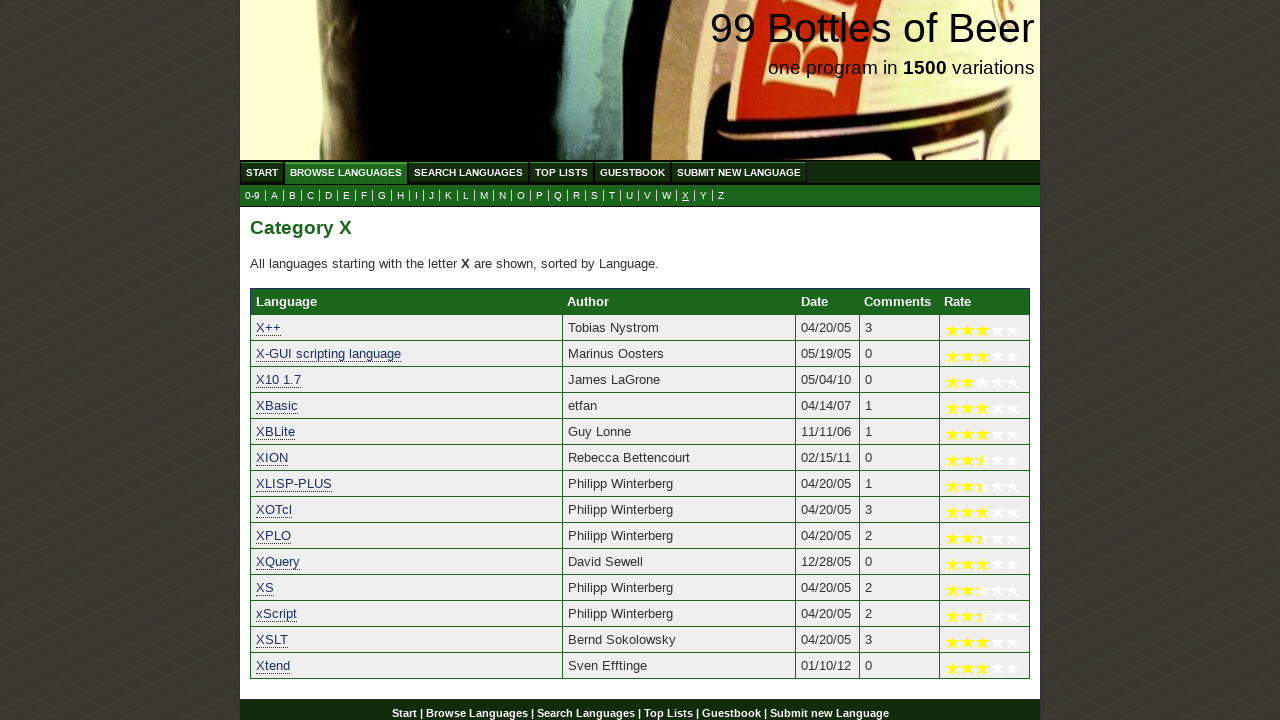

Retrieved text content from submenu link: 'Y'
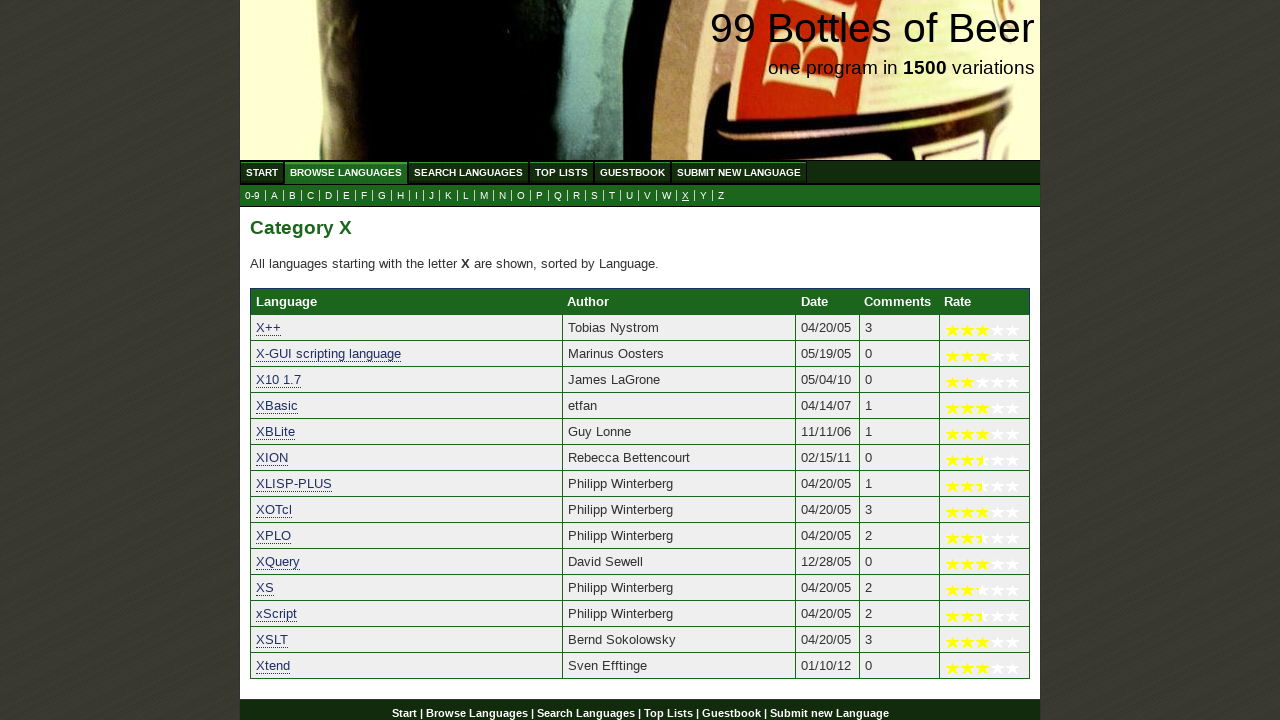

Clicked on submenu link 'Y' at (704, 196) on xpath=//ul[@id='submenu']//a >> nth=25
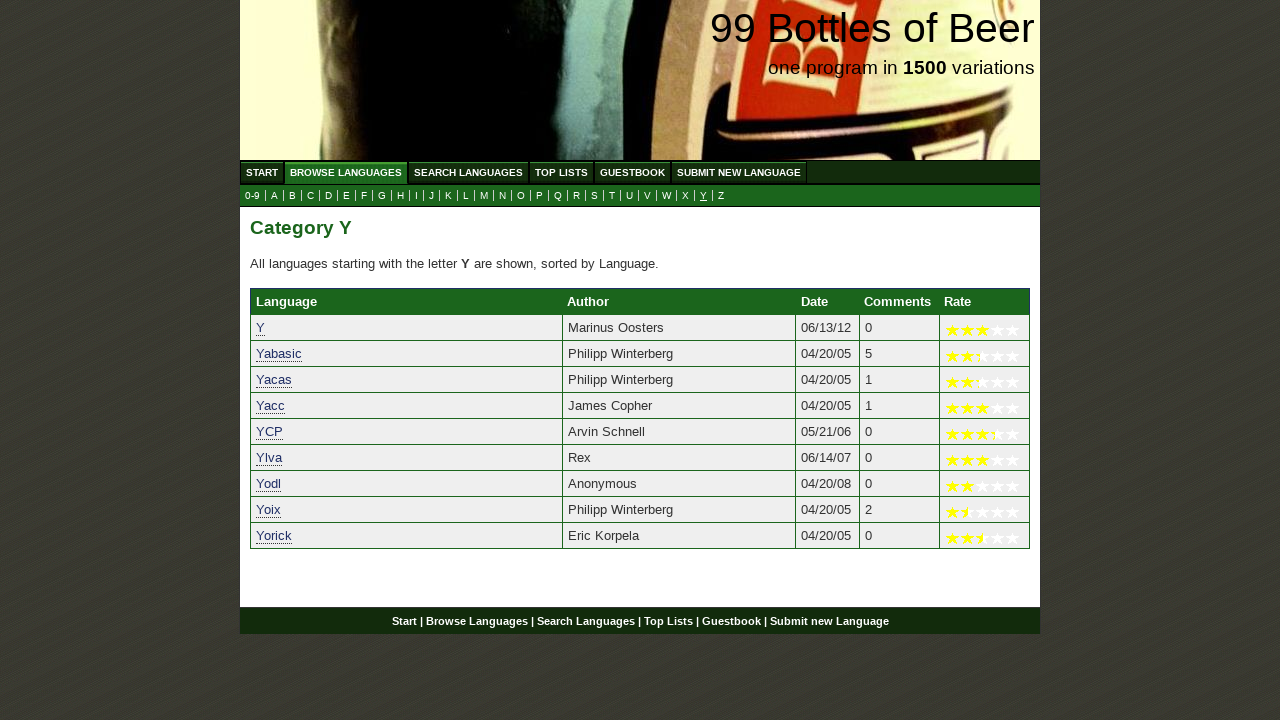

Waited for language table to load
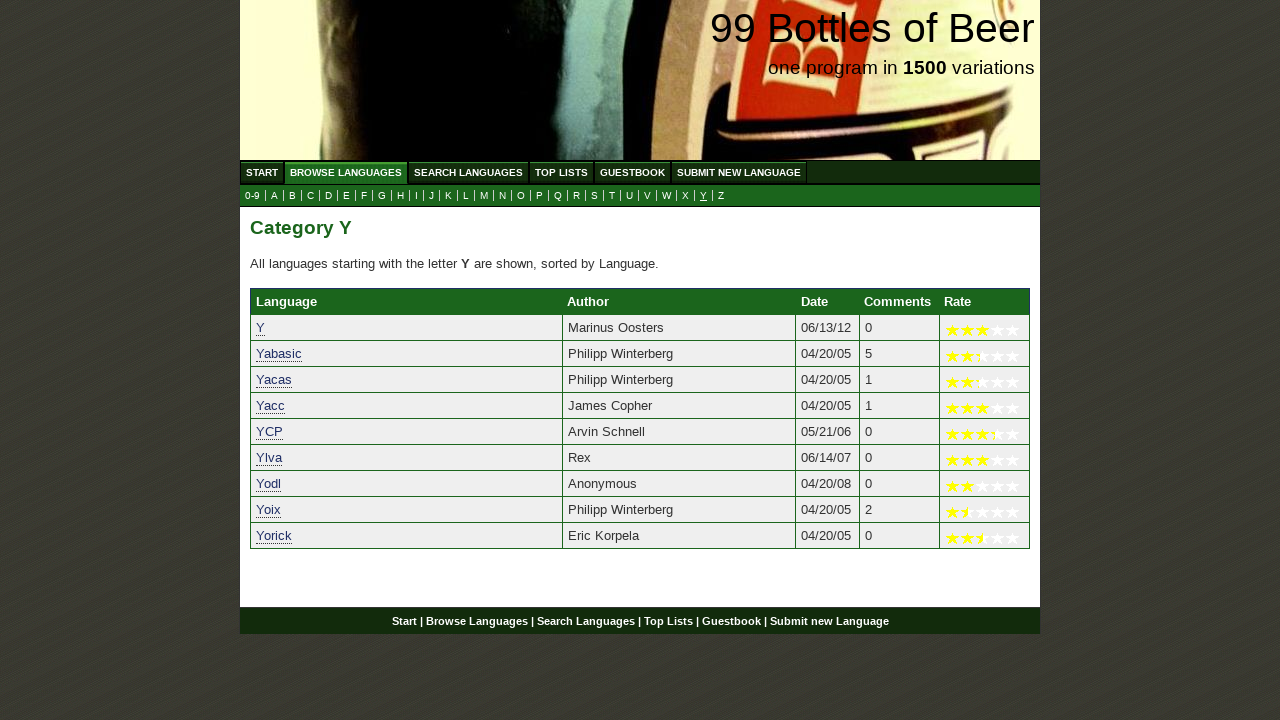

Retrieved 9 language names from table first column
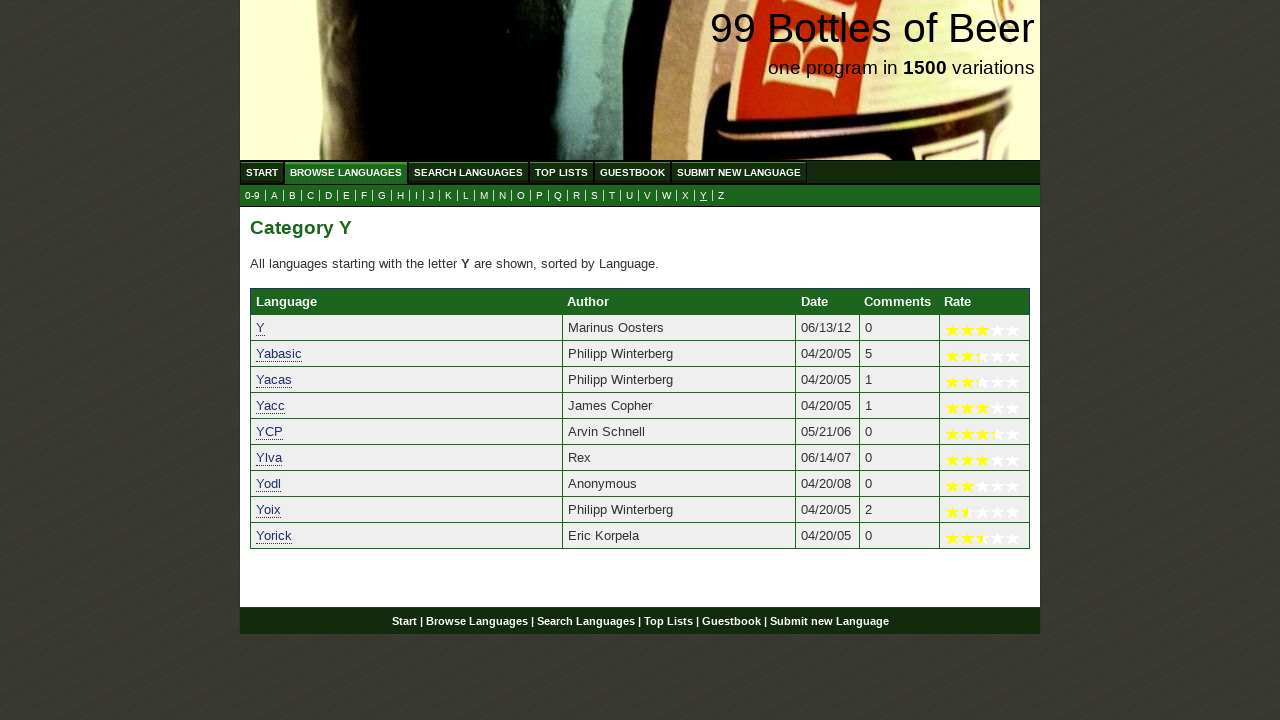

Verified table rows are present for letter category 'Y'
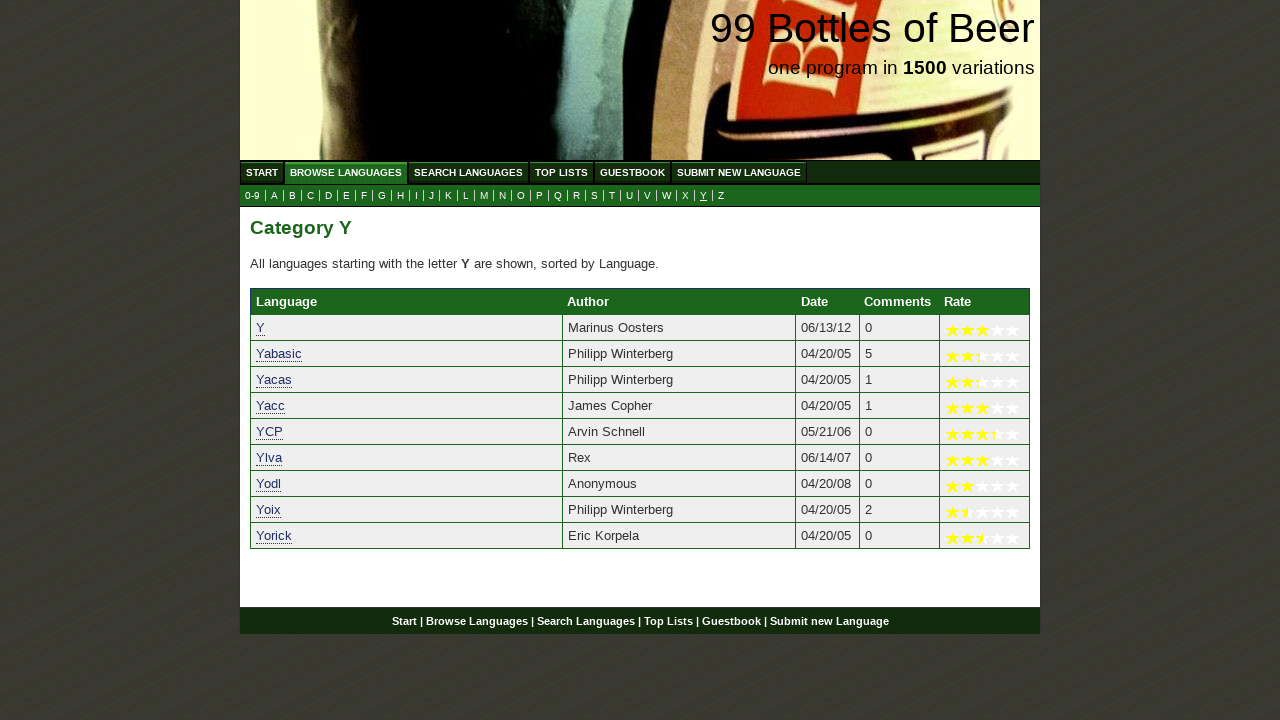

Re-fetched letter submenu links for iteration
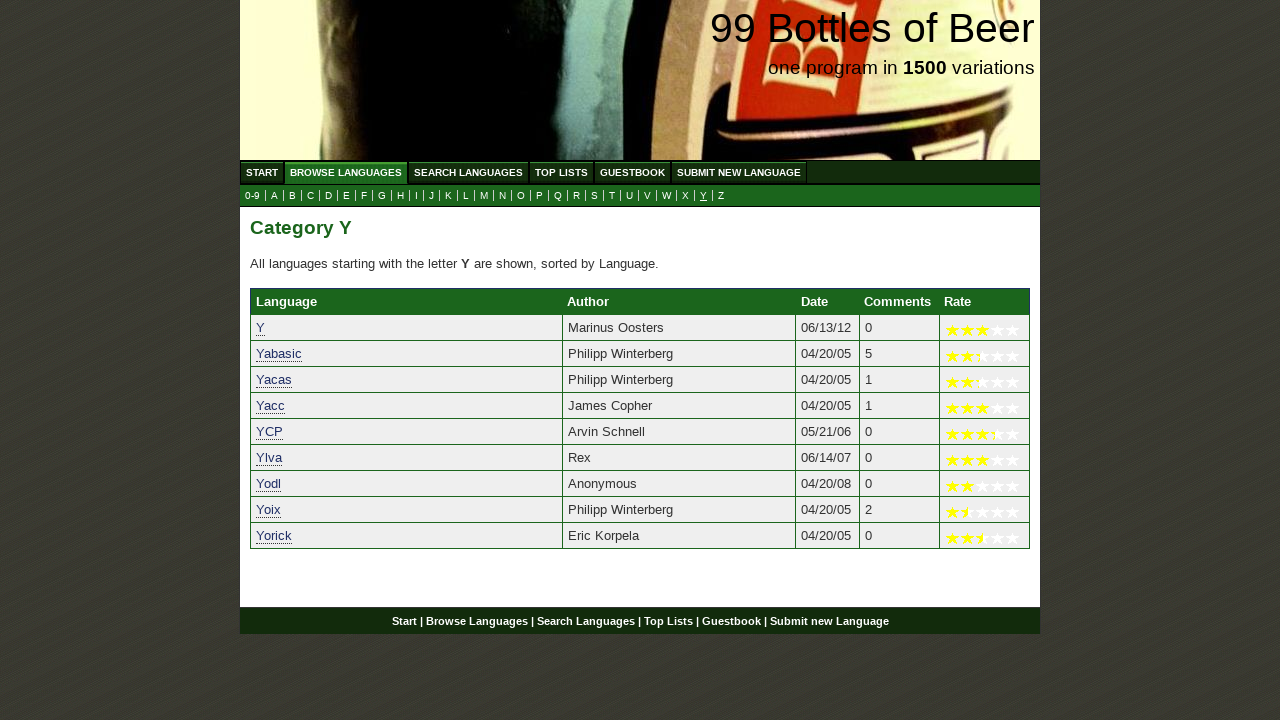

Retrieved text content from submenu link: 'Z'
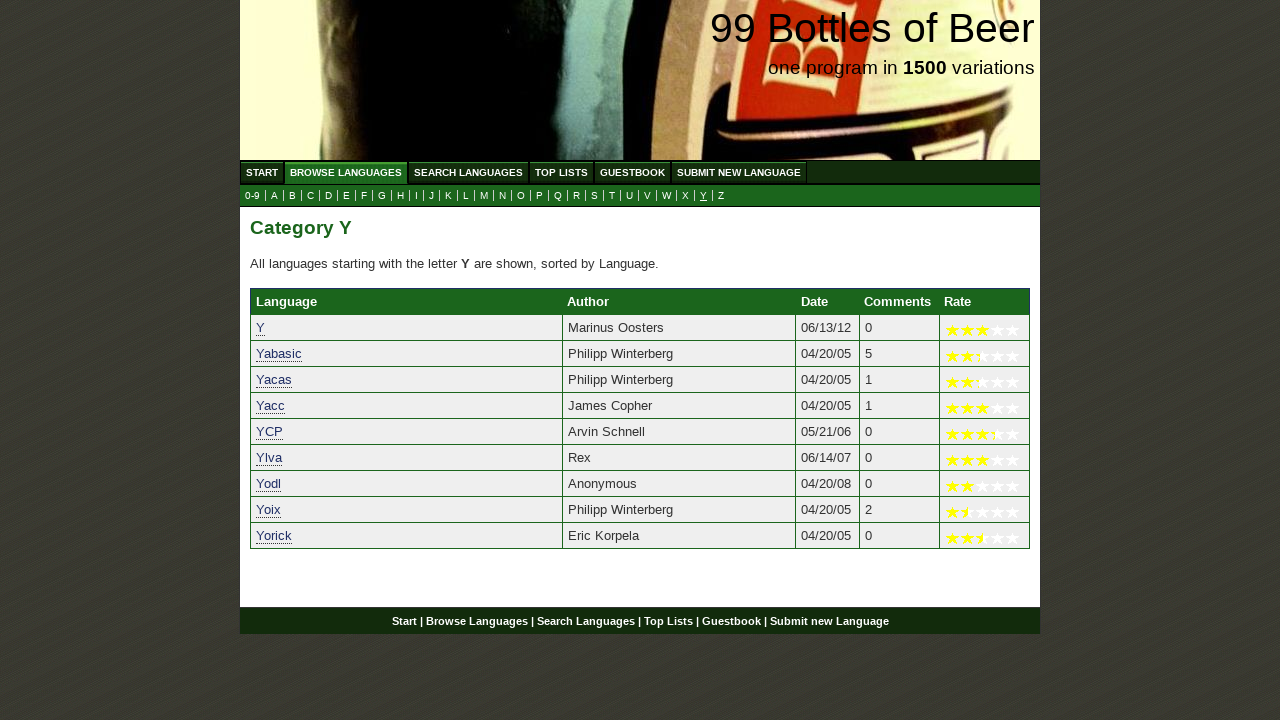

Clicked on submenu link 'Z' at (721, 196) on xpath=//ul[@id='submenu']//a >> nth=26
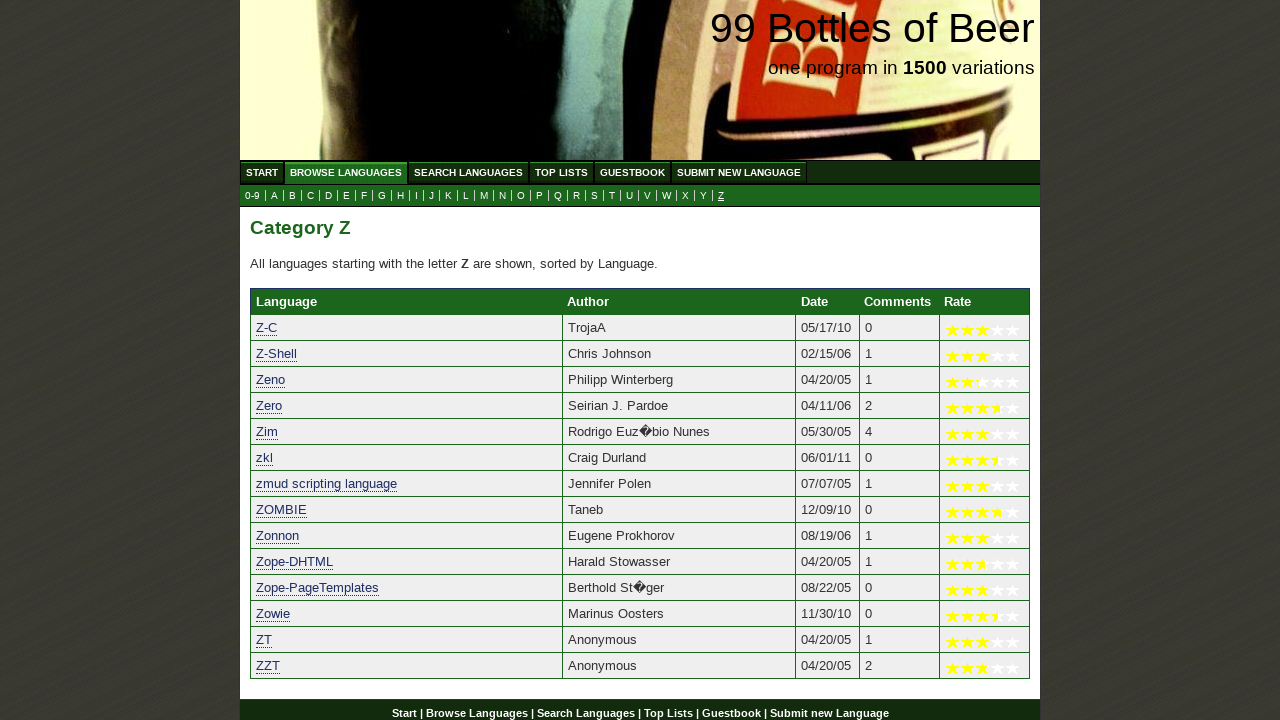

Waited for language table to load
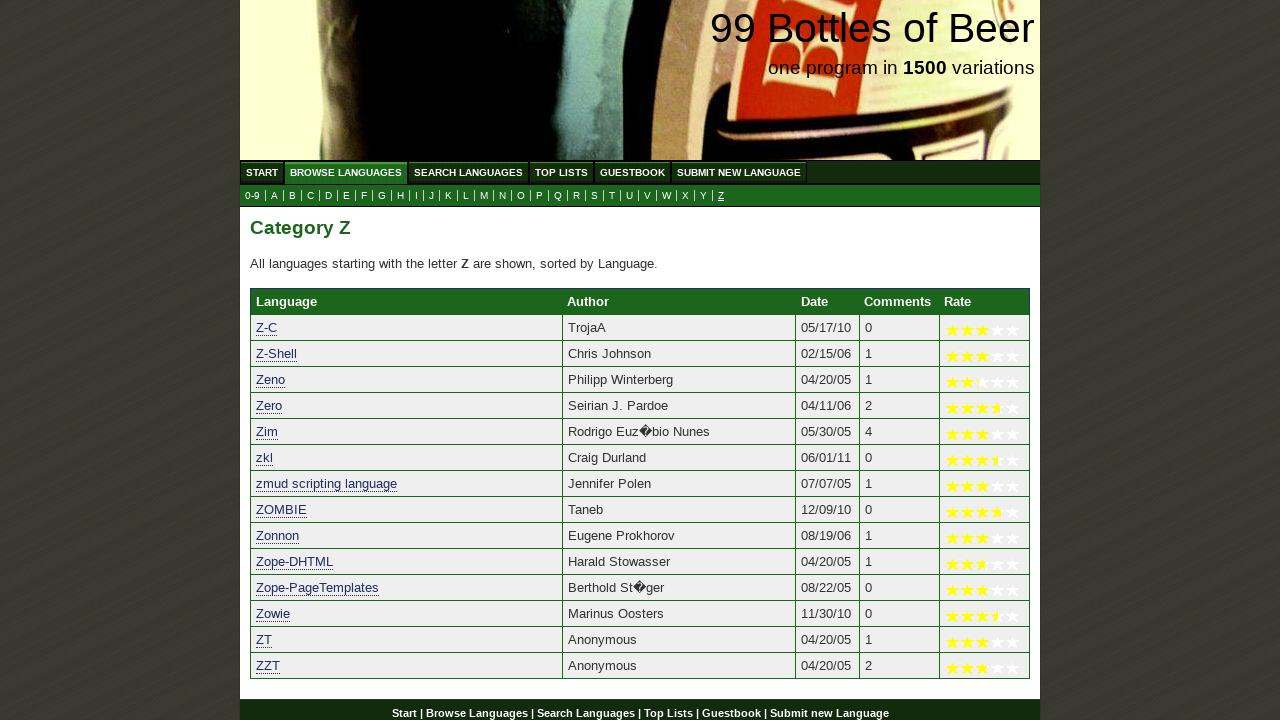

Retrieved 14 language names from table first column
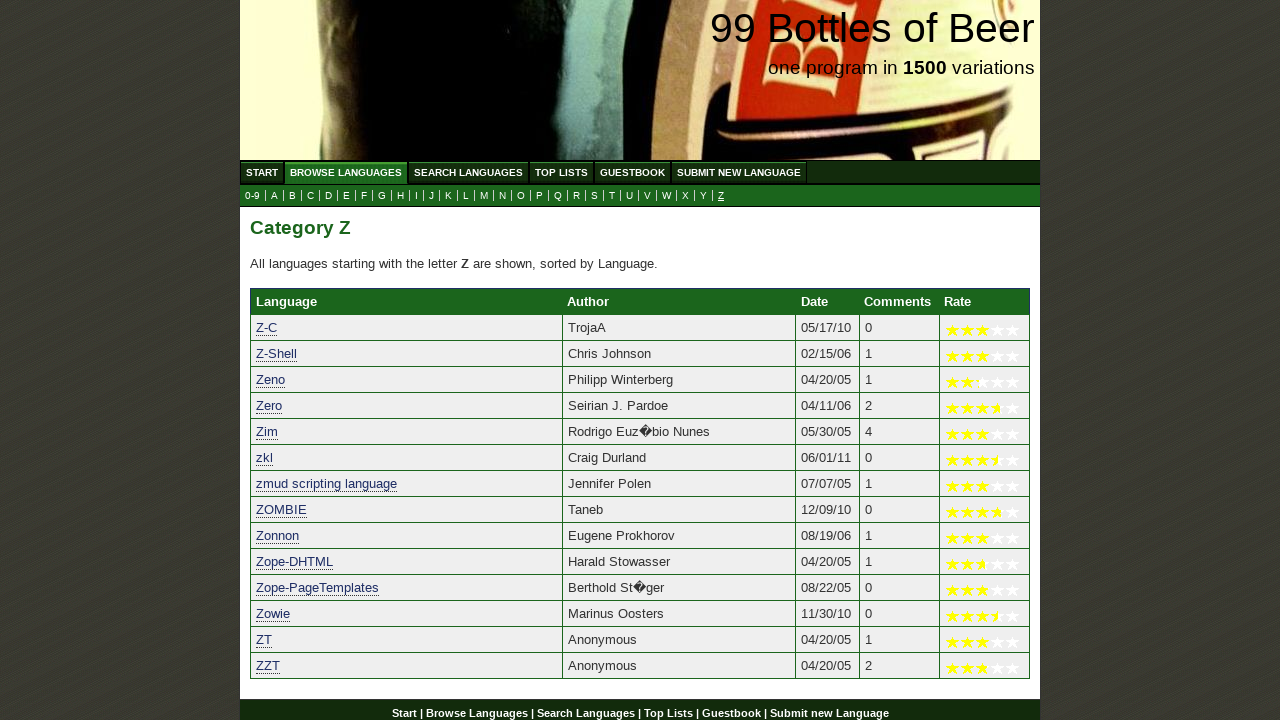

Verified table rows are present for letter category 'Z'
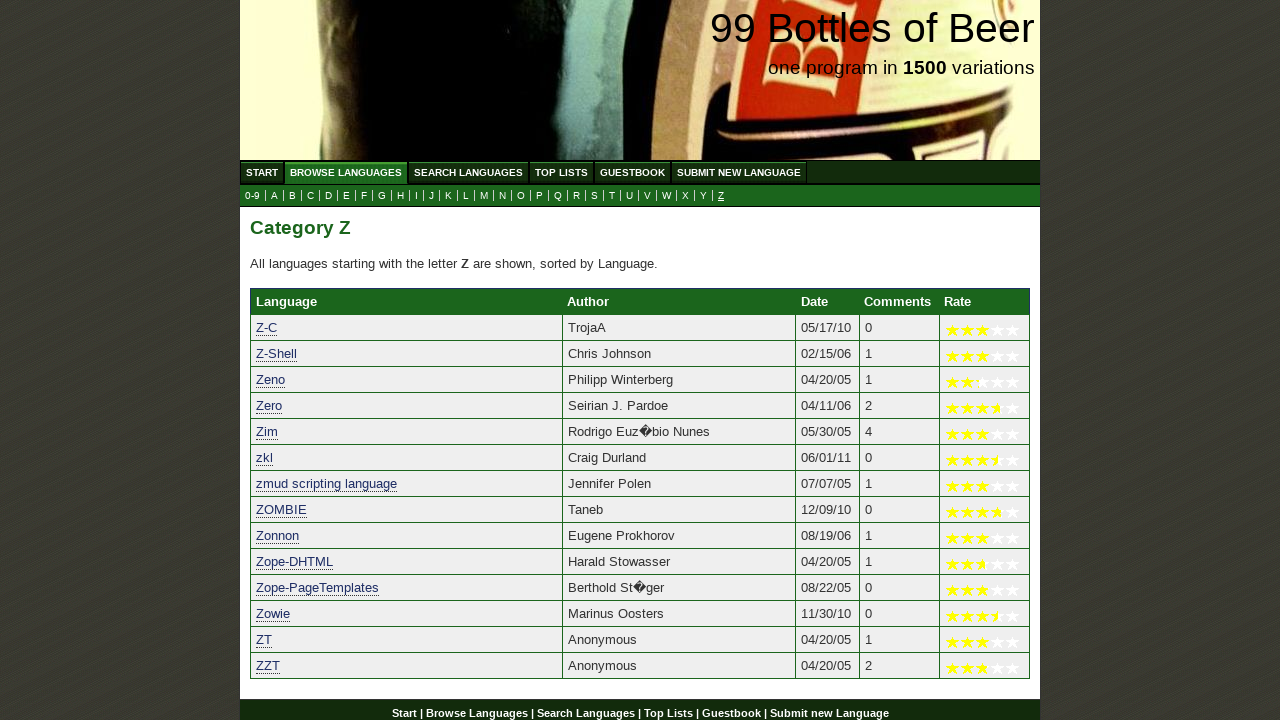

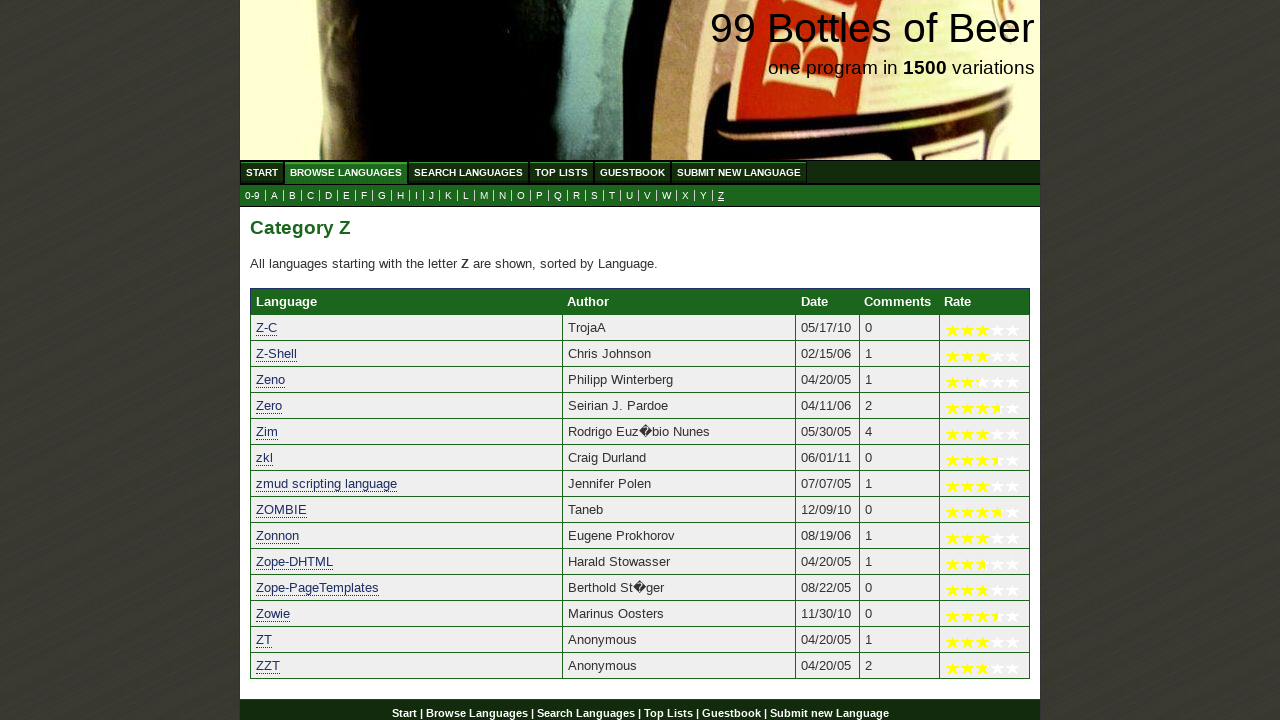